Tests date picker by navigating backwards through calendar months to find January 2016 and selecting the 24th

Starting URL: https://testautomationpractice.blogspot.com/

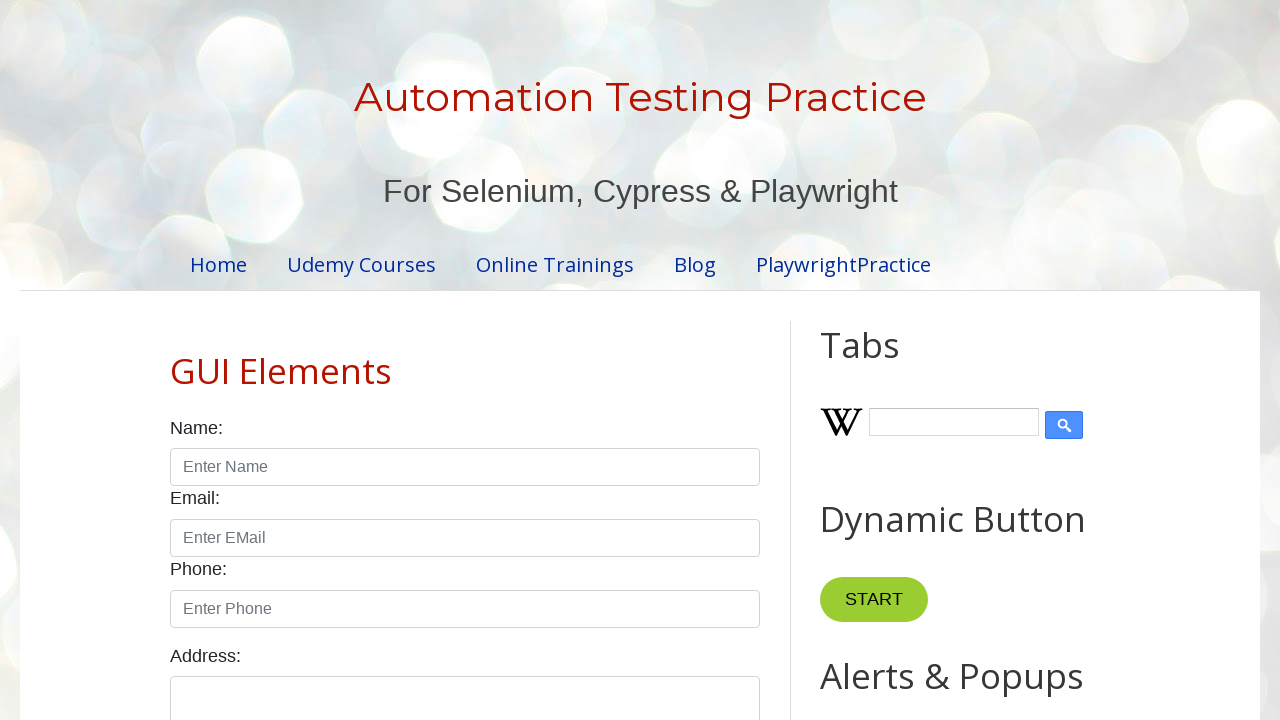

Scrolled date picker into view
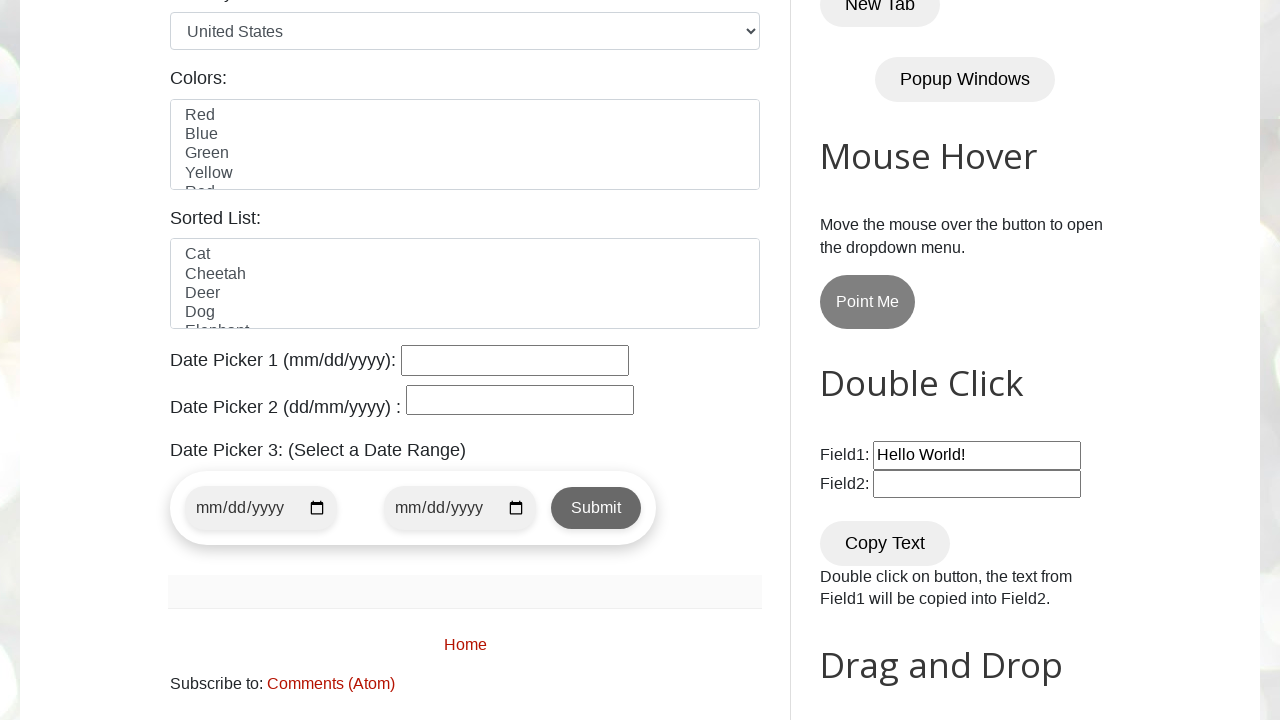

Defined target date: January 24, 2016
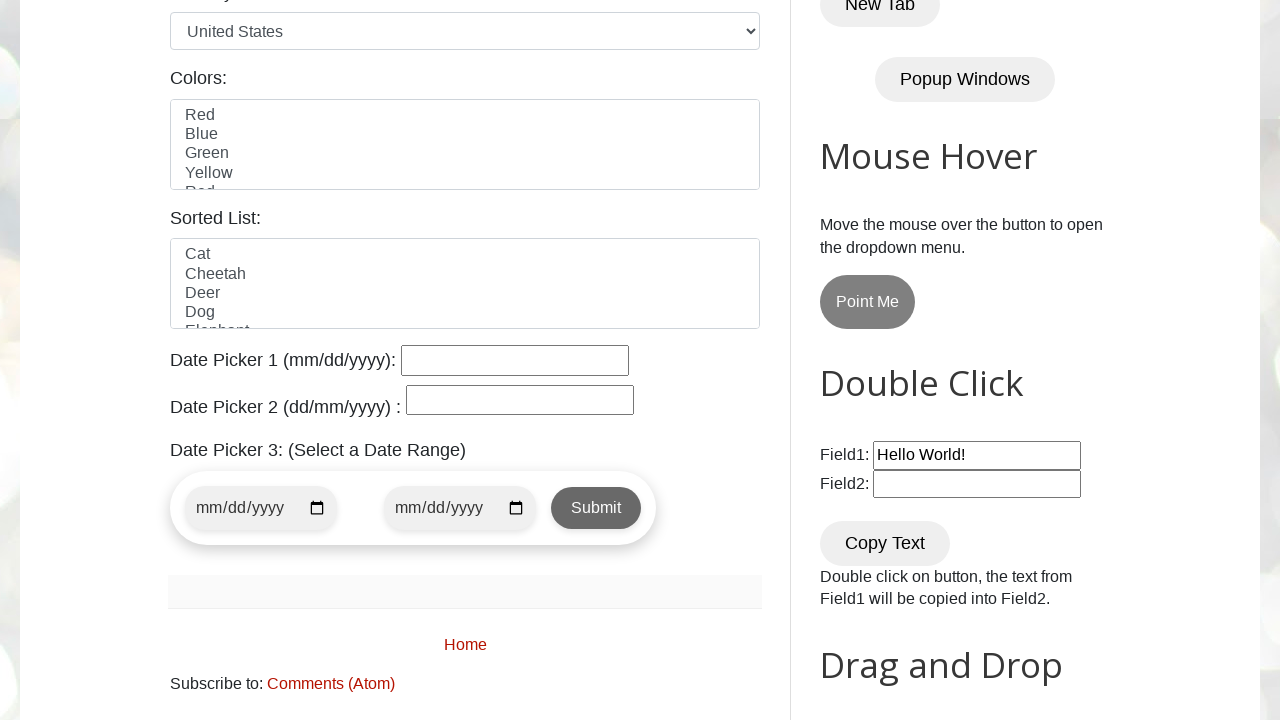

Opened date picker calendar at (515, 360) on #datepicker
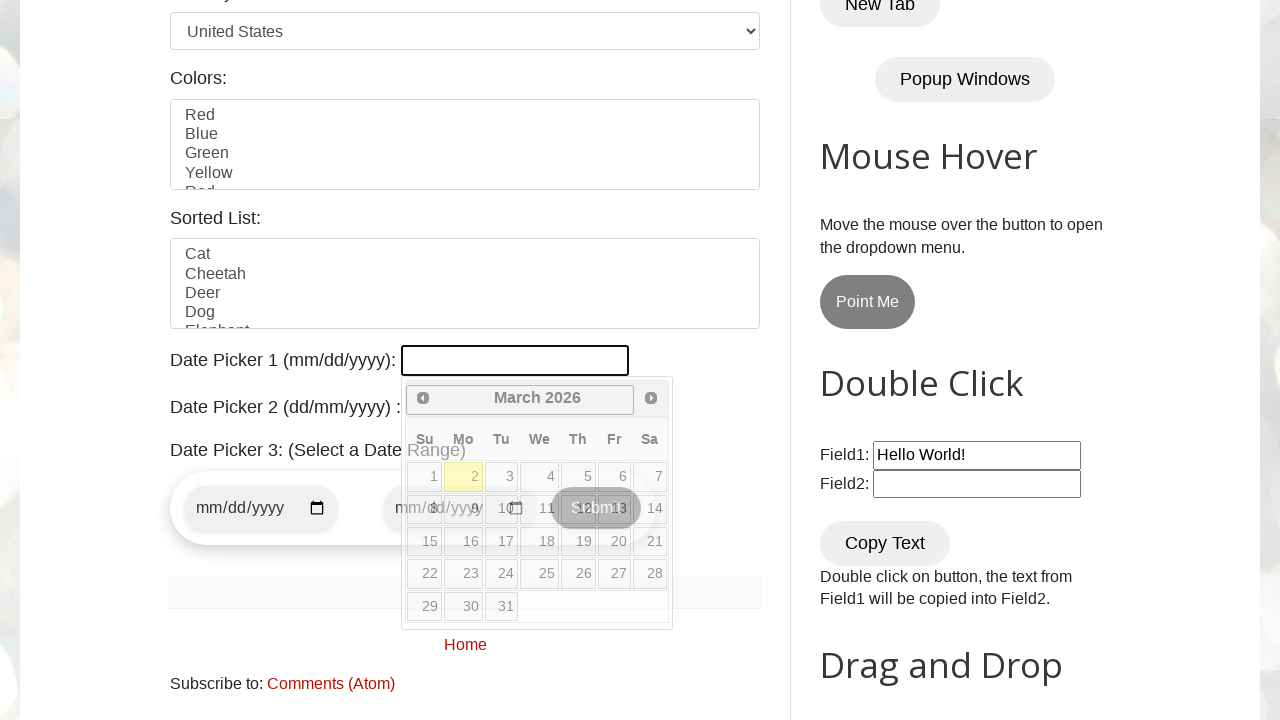

Checked current calendar date: March 2026
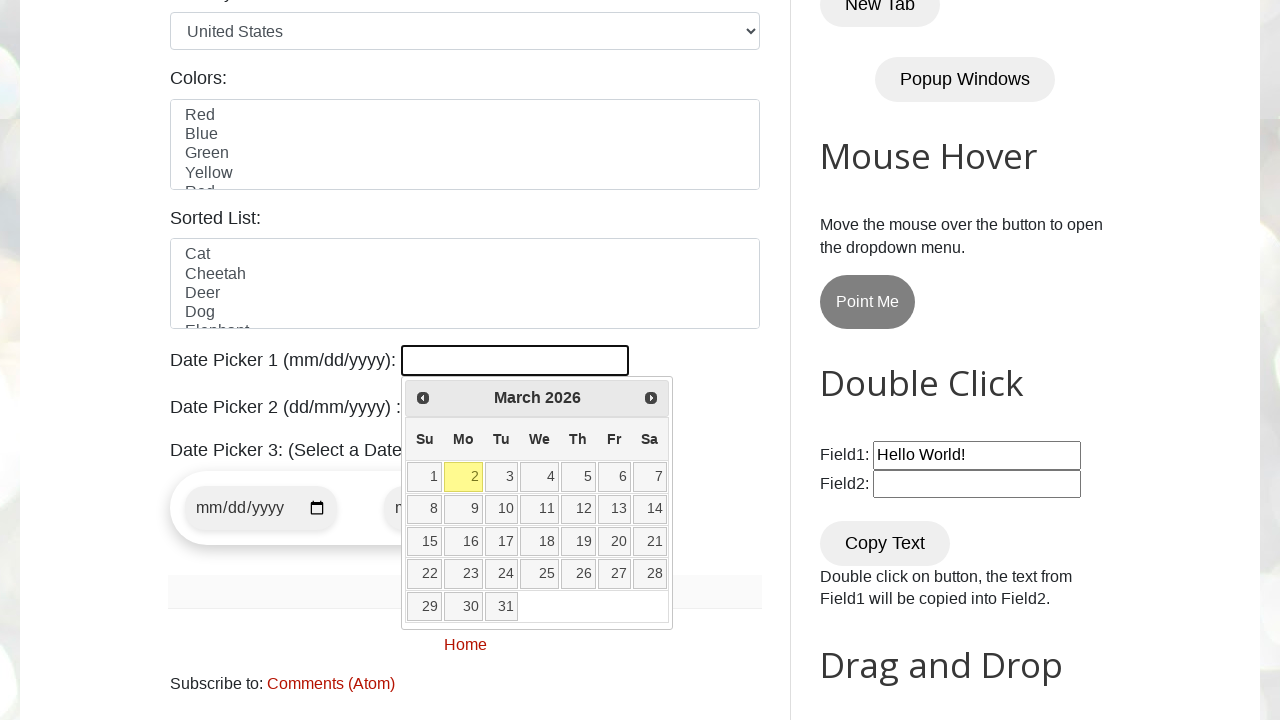

Clicked 'Prev' button to navigate to previous month at (423, 398) on xpath=//span[text()='Prev']
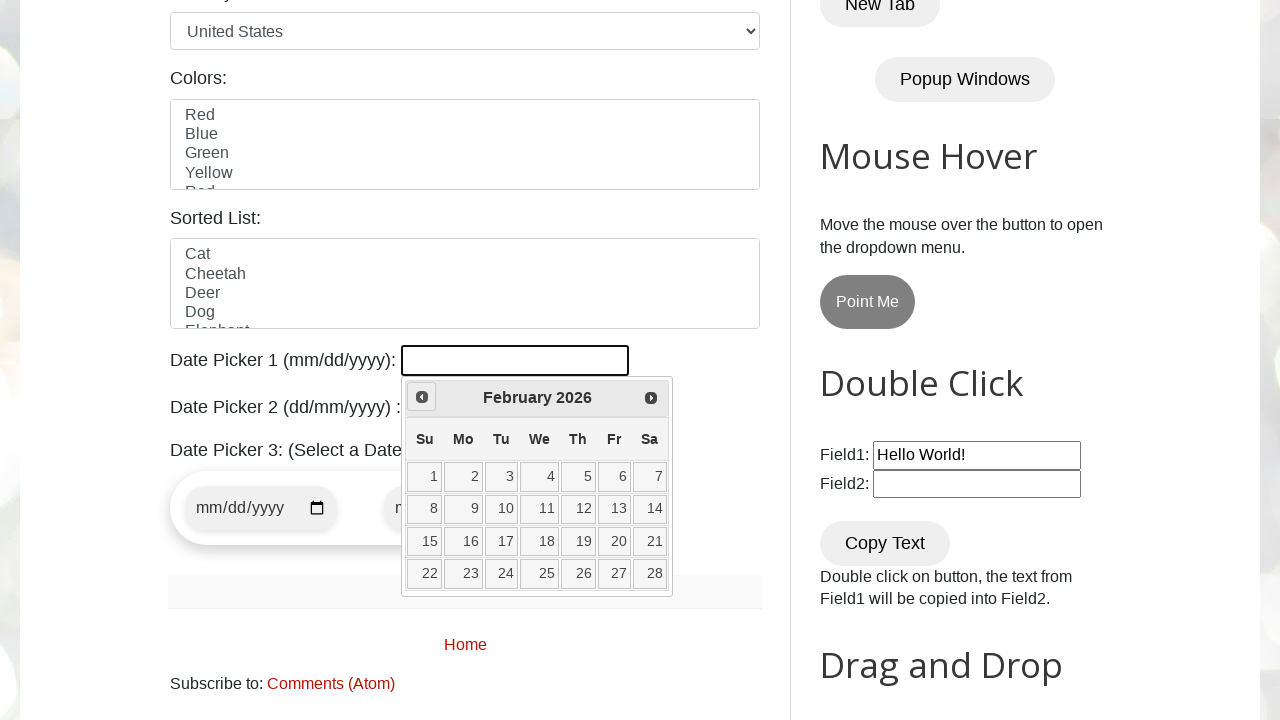

Checked current calendar date: February 2026
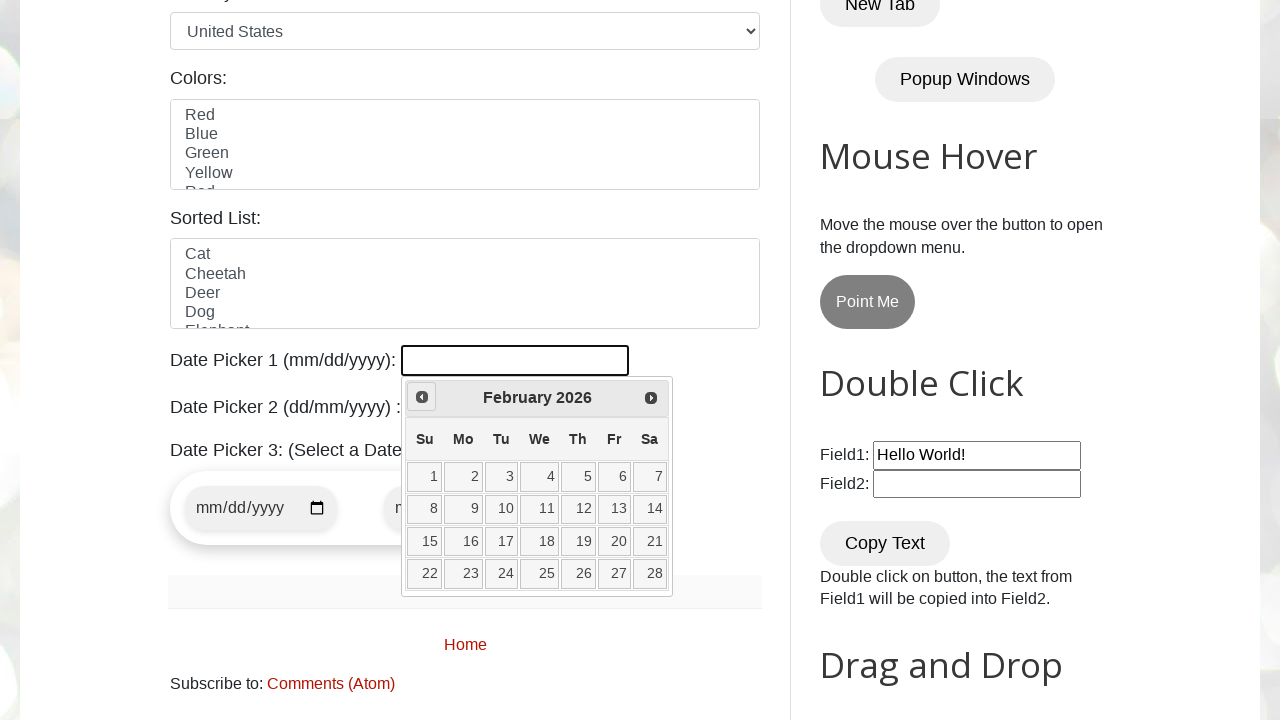

Clicked 'Prev' button to navigate to previous month at (422, 397) on xpath=//span[text()='Prev']
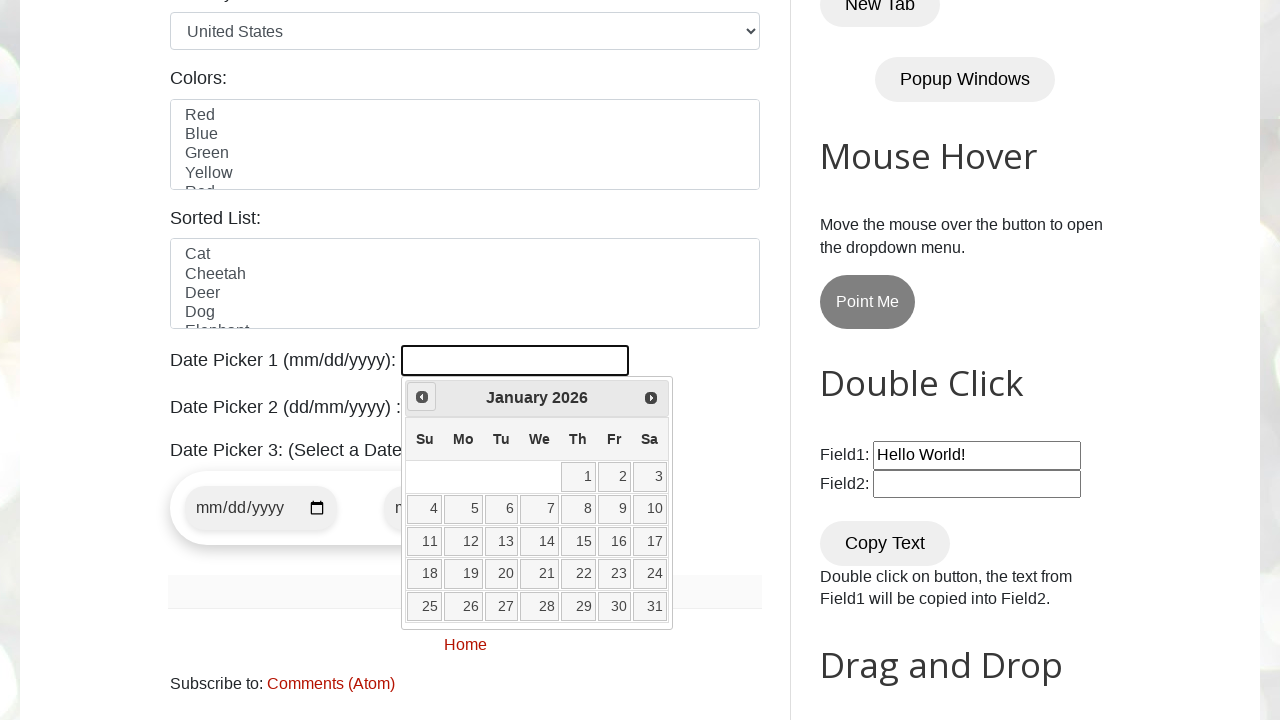

Checked current calendar date: January 2026
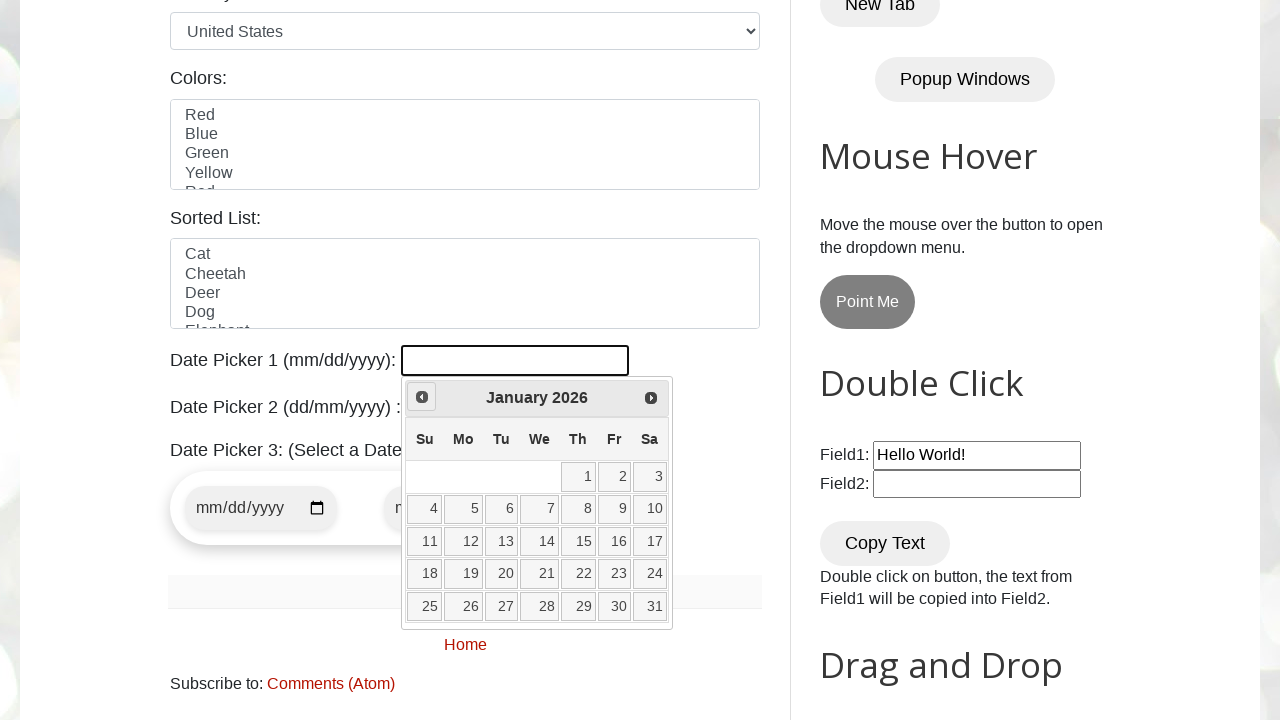

Clicked 'Prev' button to navigate to previous month at (422, 397) on xpath=//span[text()='Prev']
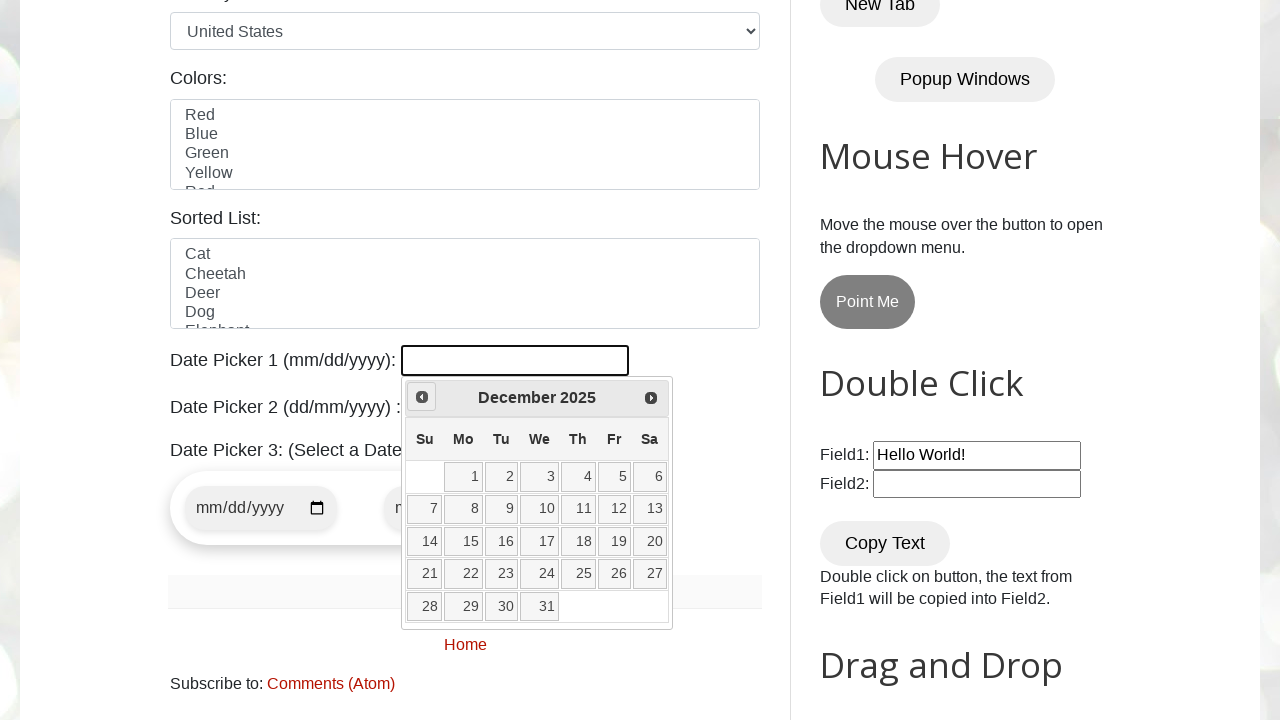

Checked current calendar date: December 2025
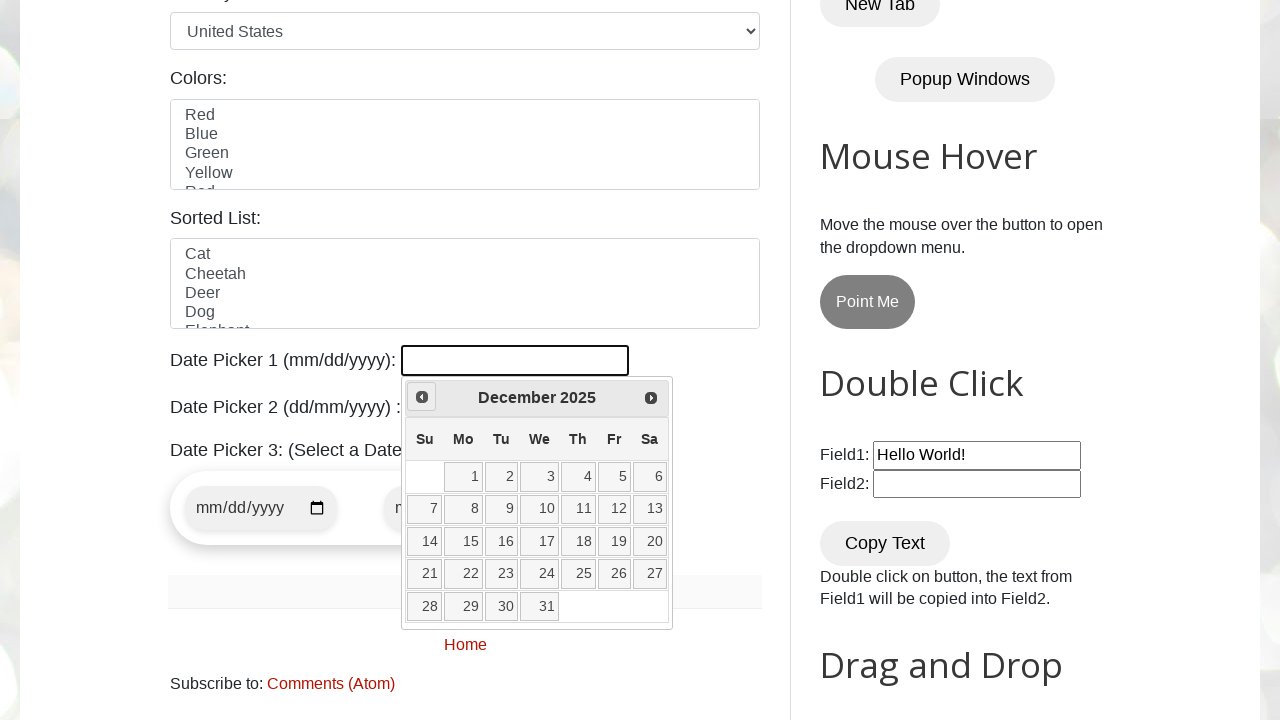

Clicked 'Prev' button to navigate to previous month at (422, 397) on xpath=//span[text()='Prev']
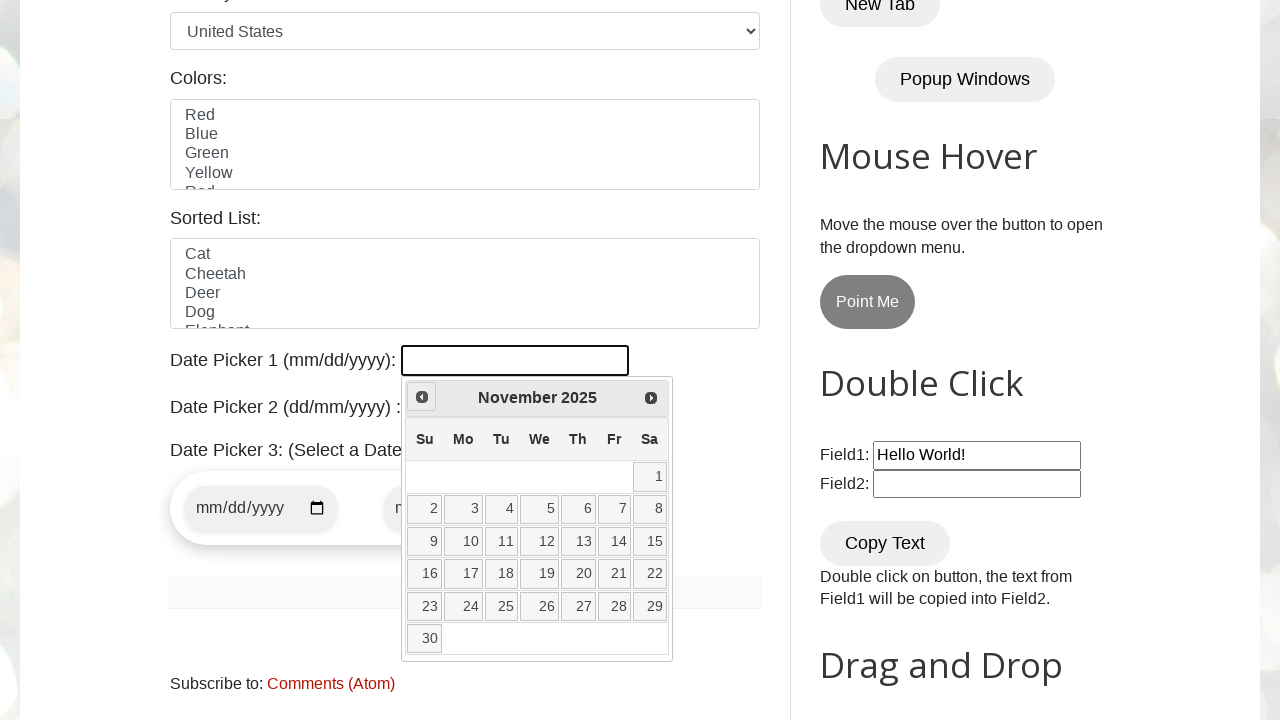

Checked current calendar date: November 2025
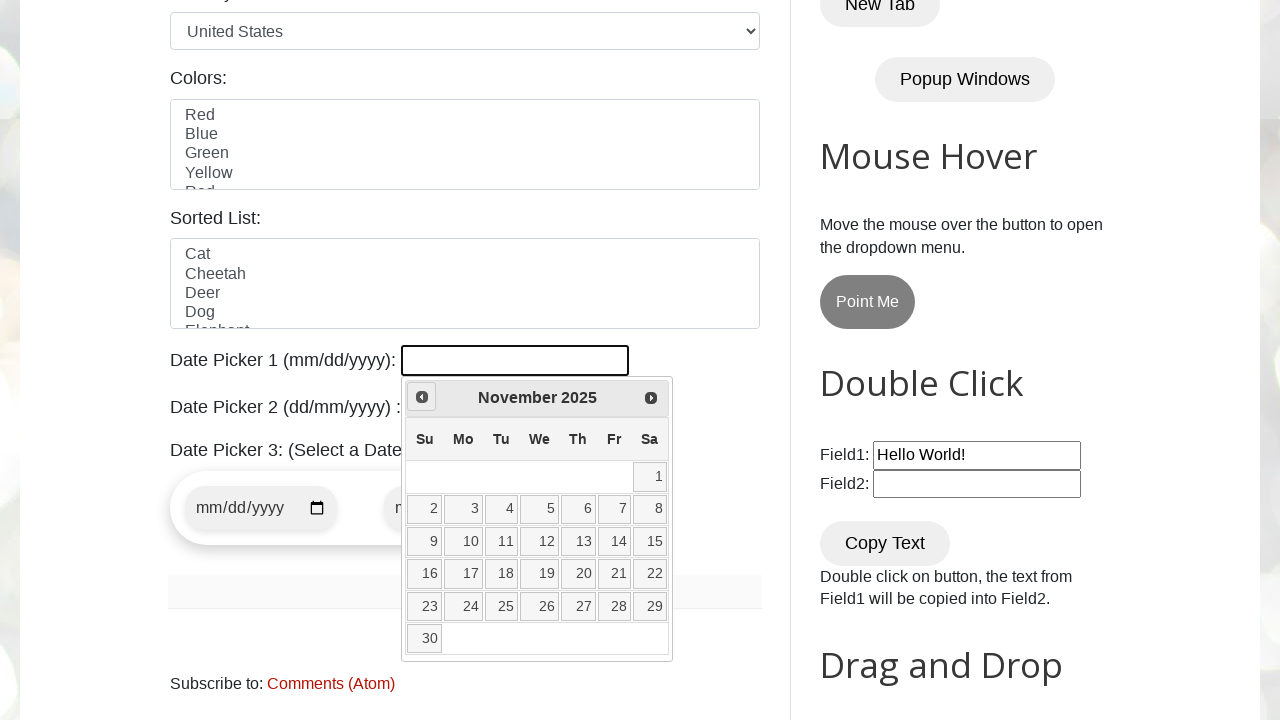

Clicked 'Prev' button to navigate to previous month at (422, 397) on xpath=//span[text()='Prev']
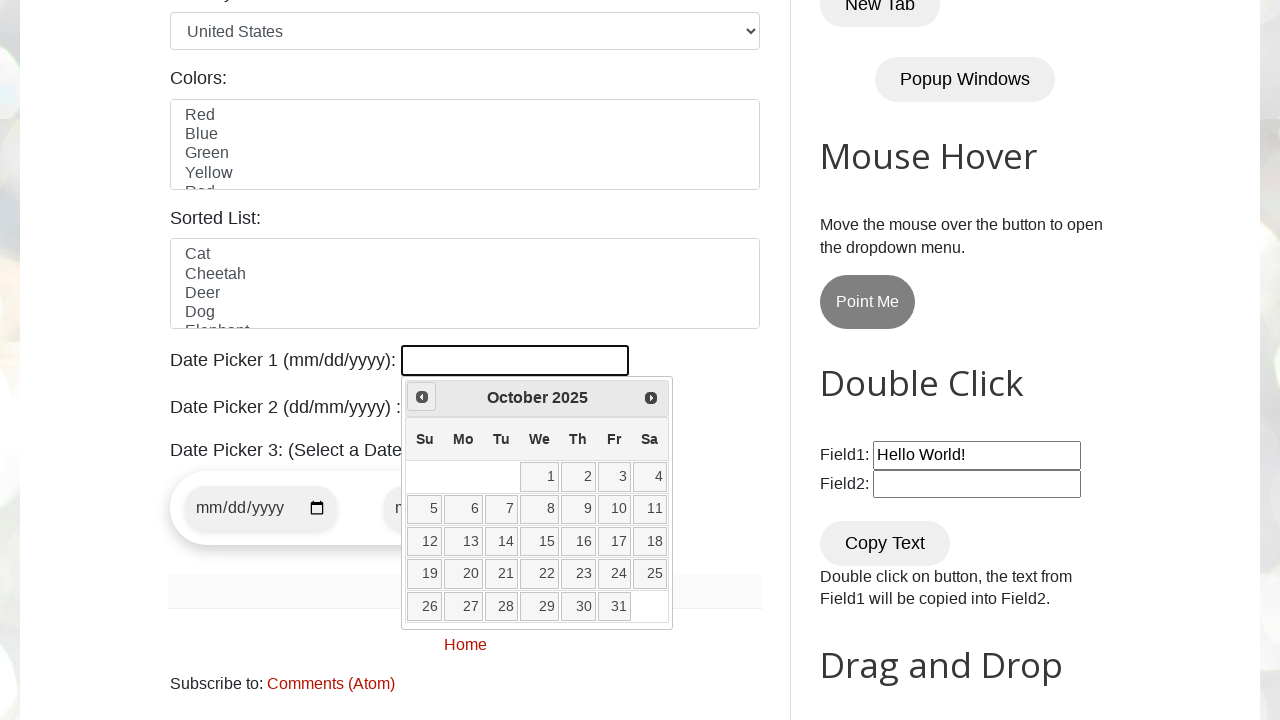

Checked current calendar date: October 2025
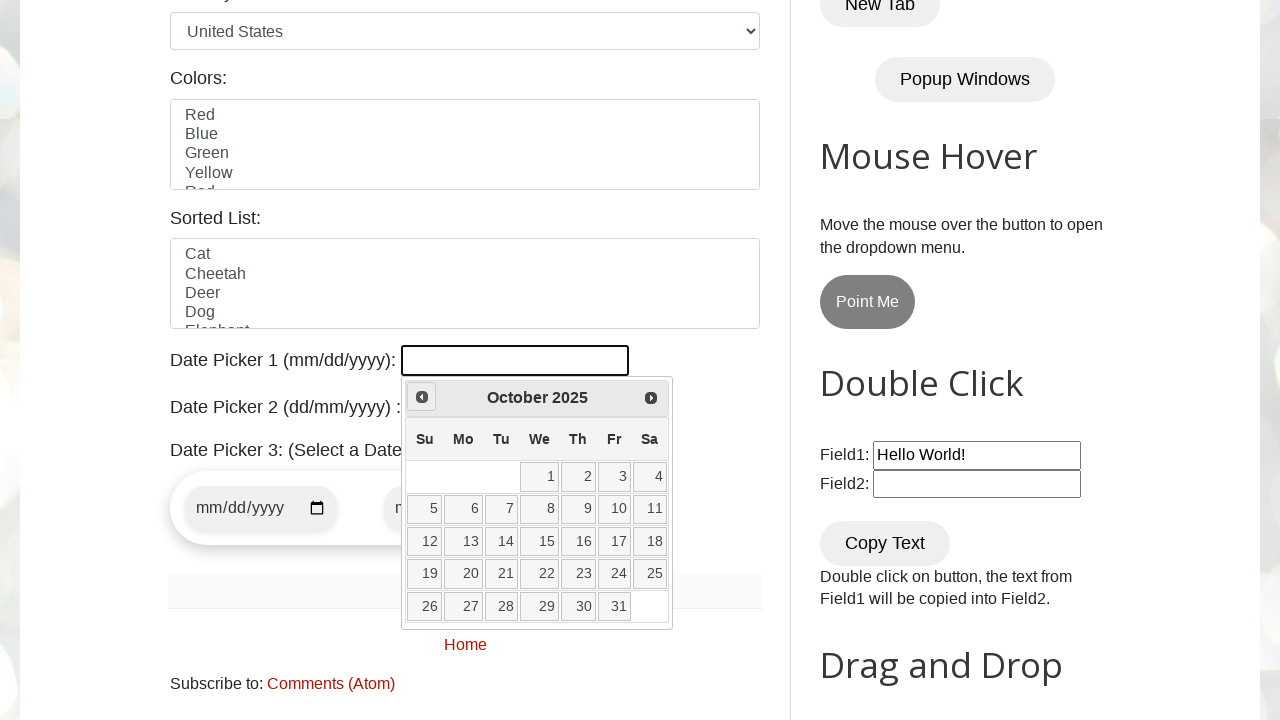

Clicked 'Prev' button to navigate to previous month at (422, 397) on xpath=//span[text()='Prev']
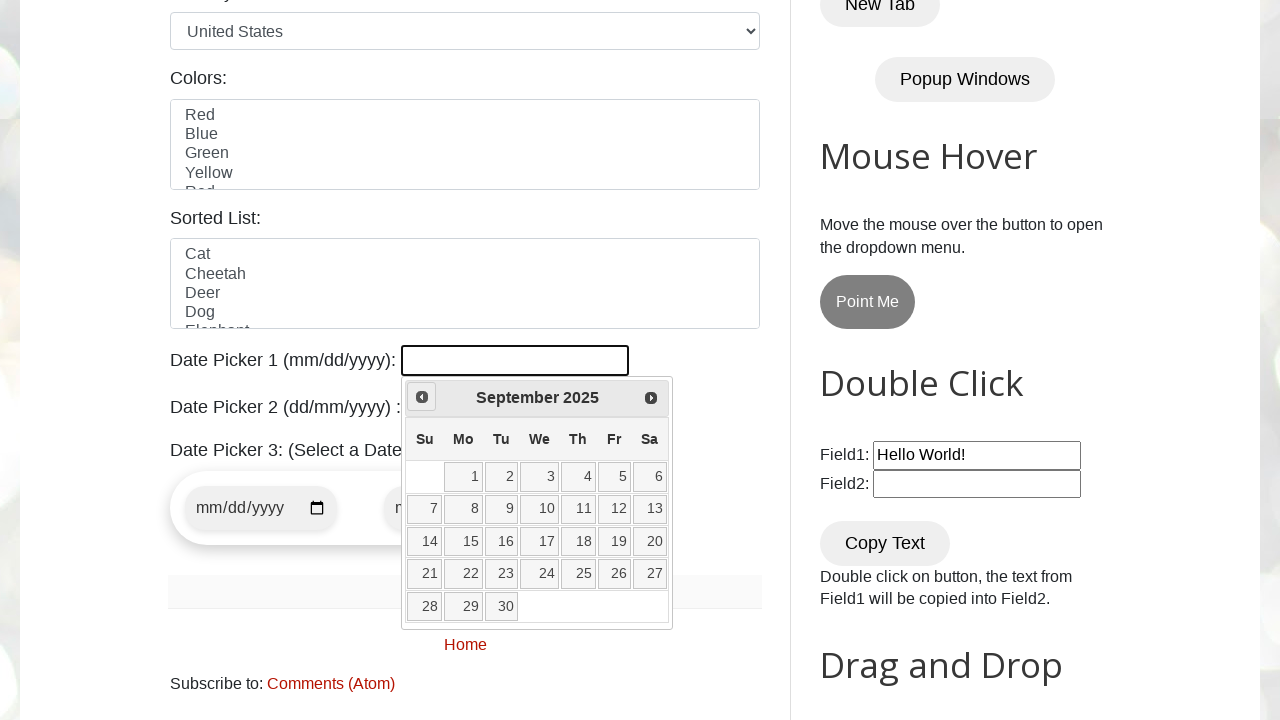

Checked current calendar date: September 2025
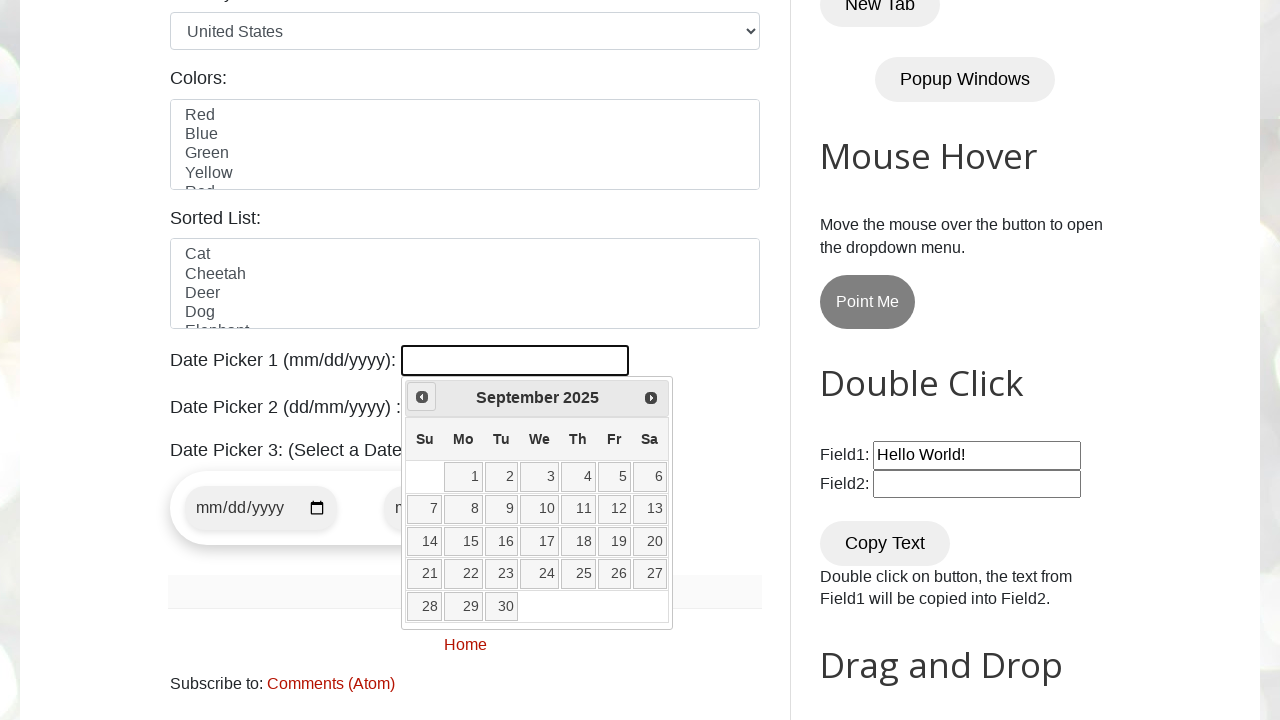

Clicked 'Prev' button to navigate to previous month at (422, 397) on xpath=//span[text()='Prev']
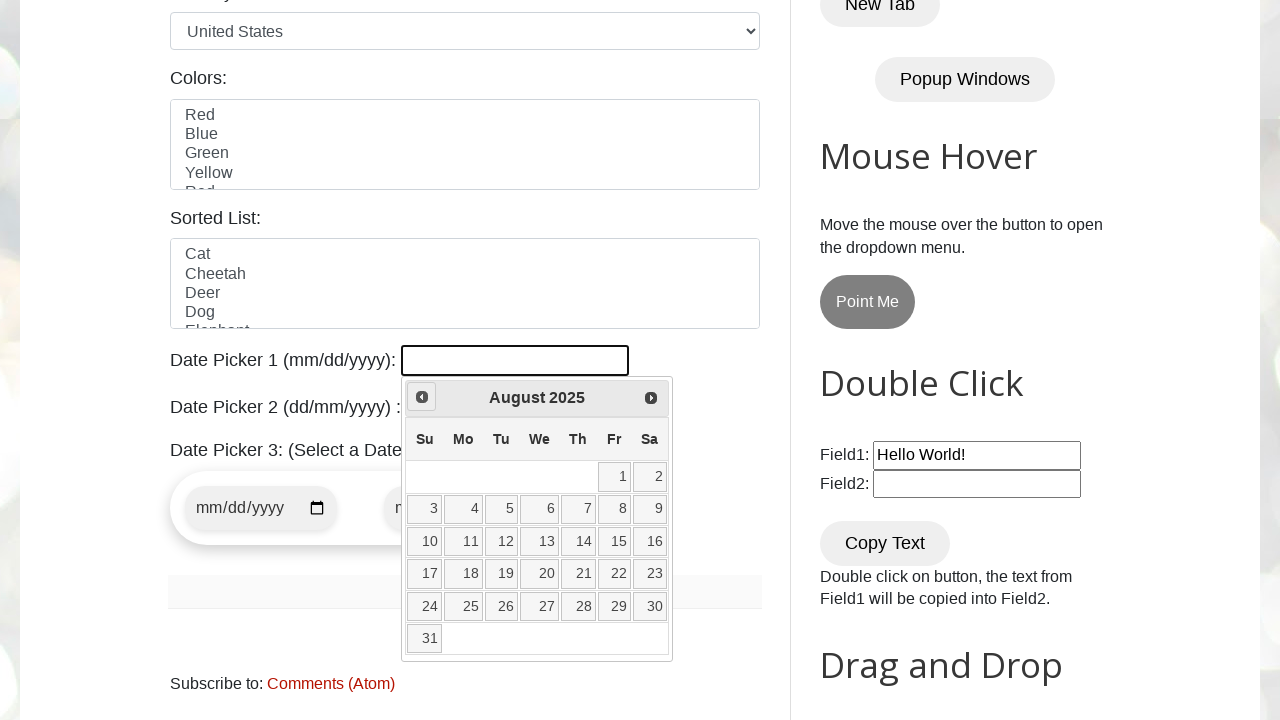

Checked current calendar date: August 2025
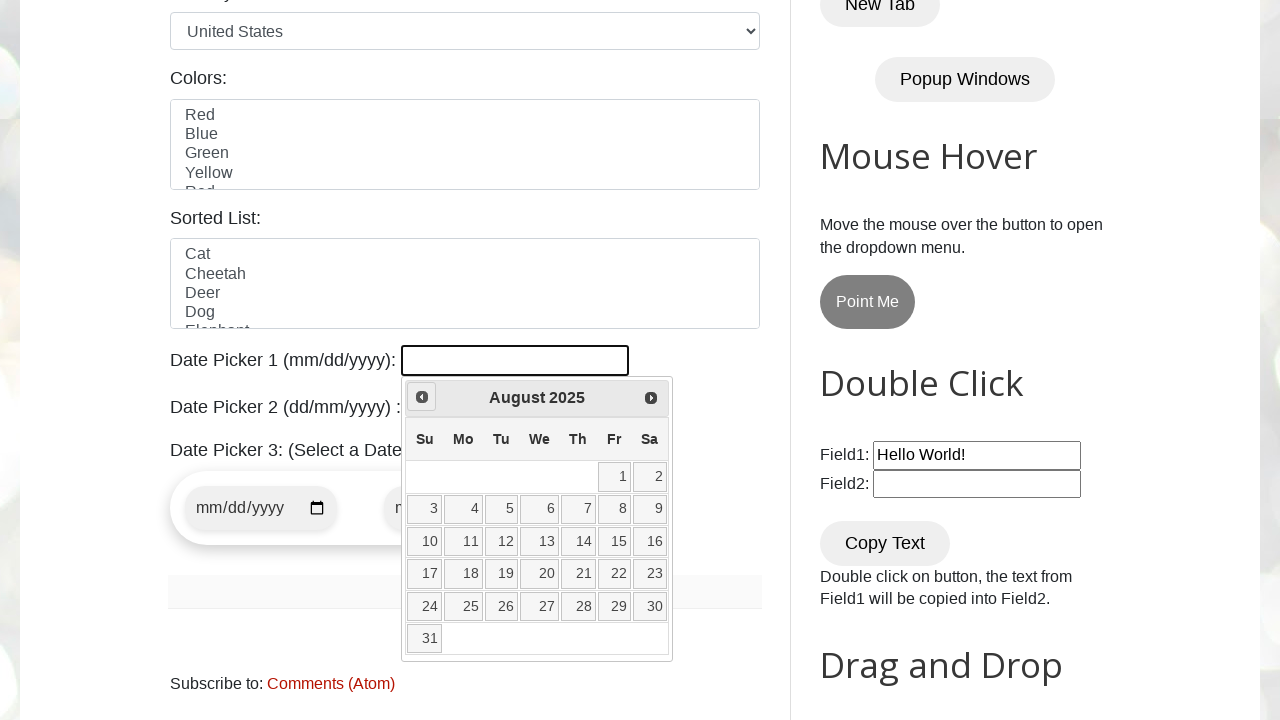

Clicked 'Prev' button to navigate to previous month at (422, 397) on xpath=//span[text()='Prev']
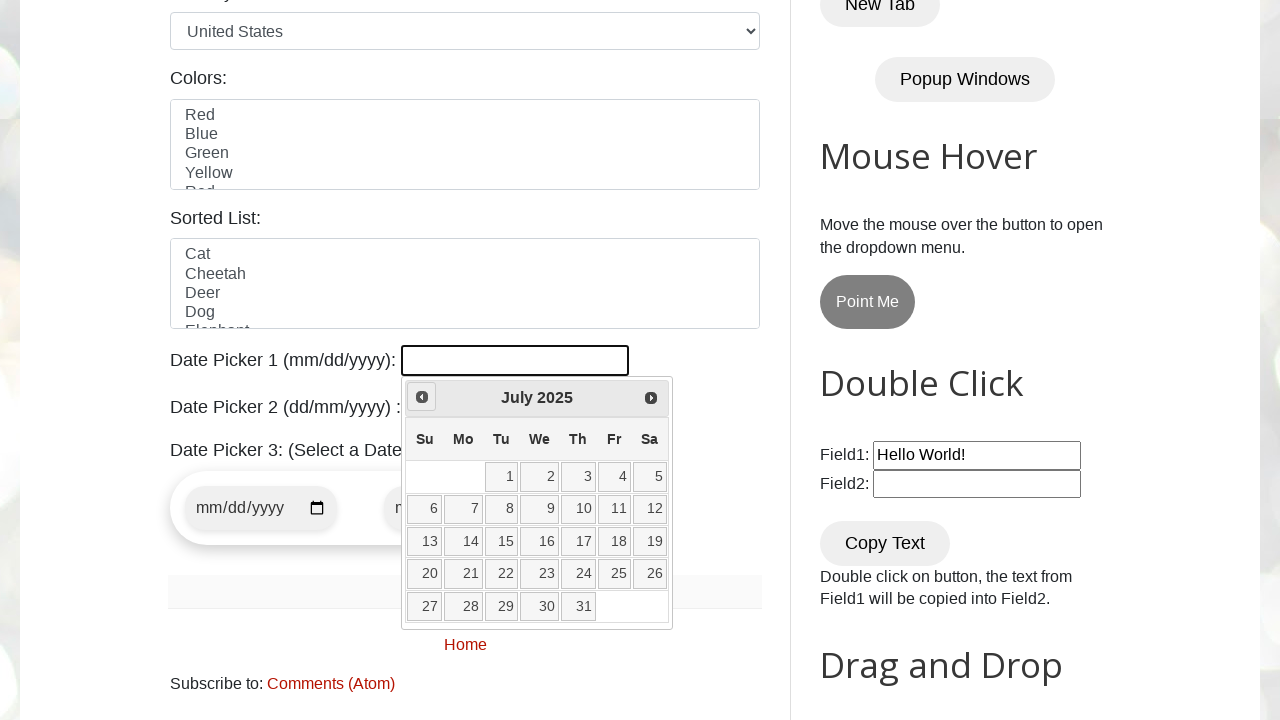

Checked current calendar date: July 2025
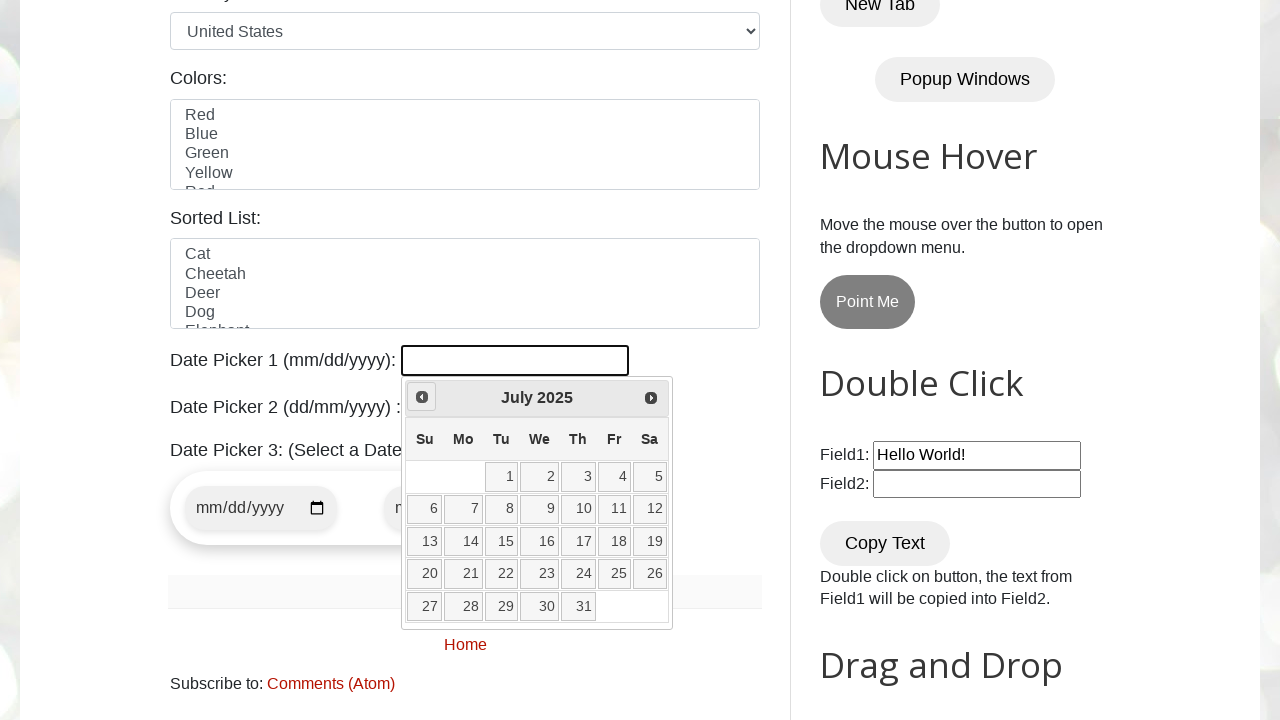

Clicked 'Prev' button to navigate to previous month at (422, 397) on xpath=//span[text()='Prev']
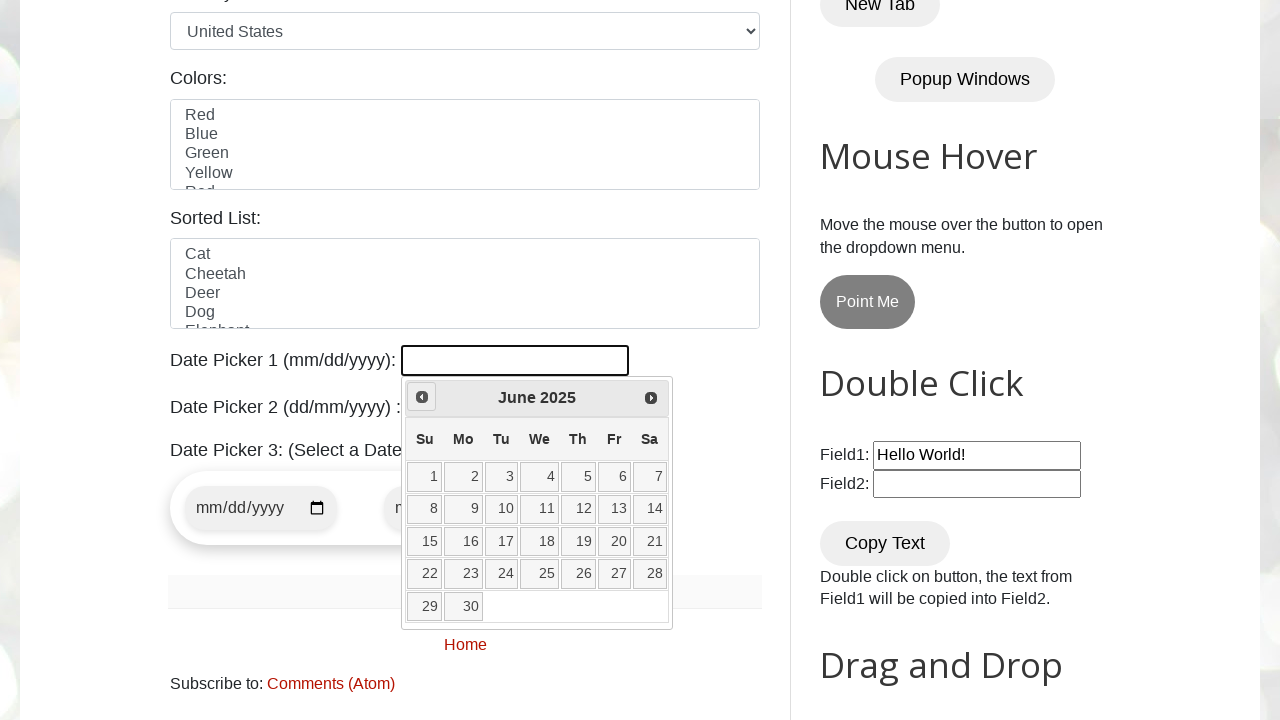

Checked current calendar date: June 2025
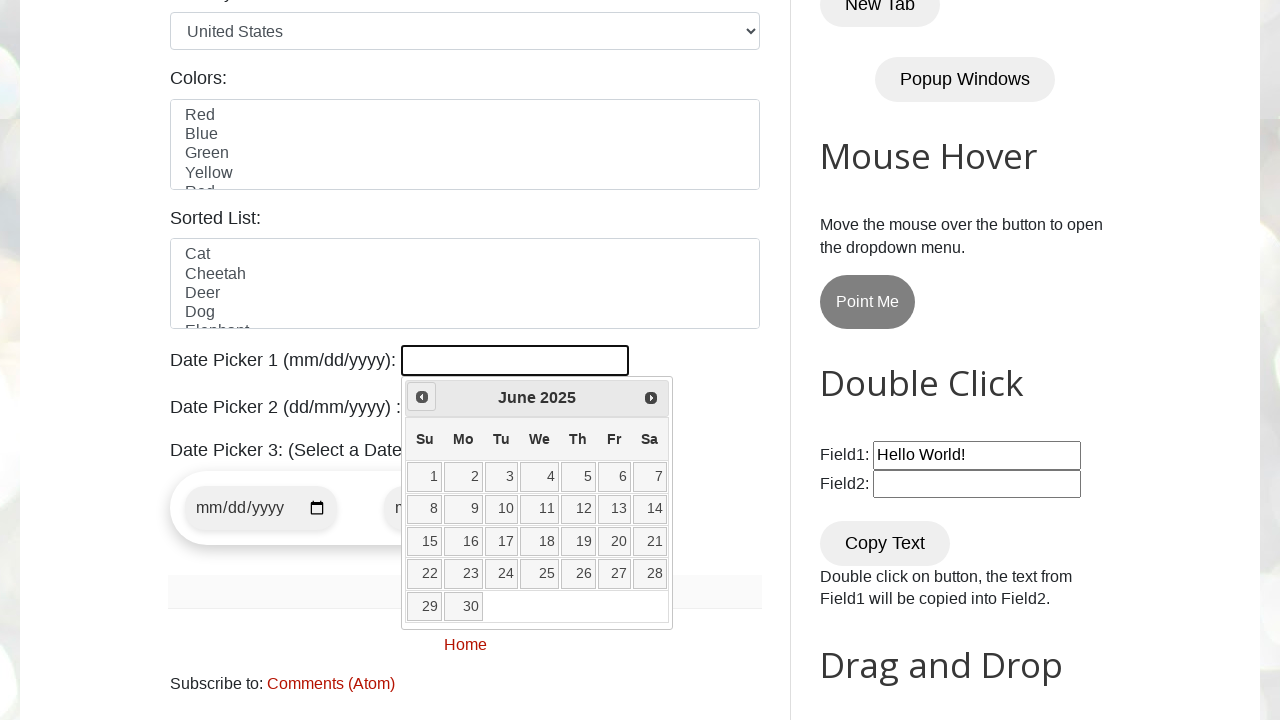

Clicked 'Prev' button to navigate to previous month at (422, 397) on xpath=//span[text()='Prev']
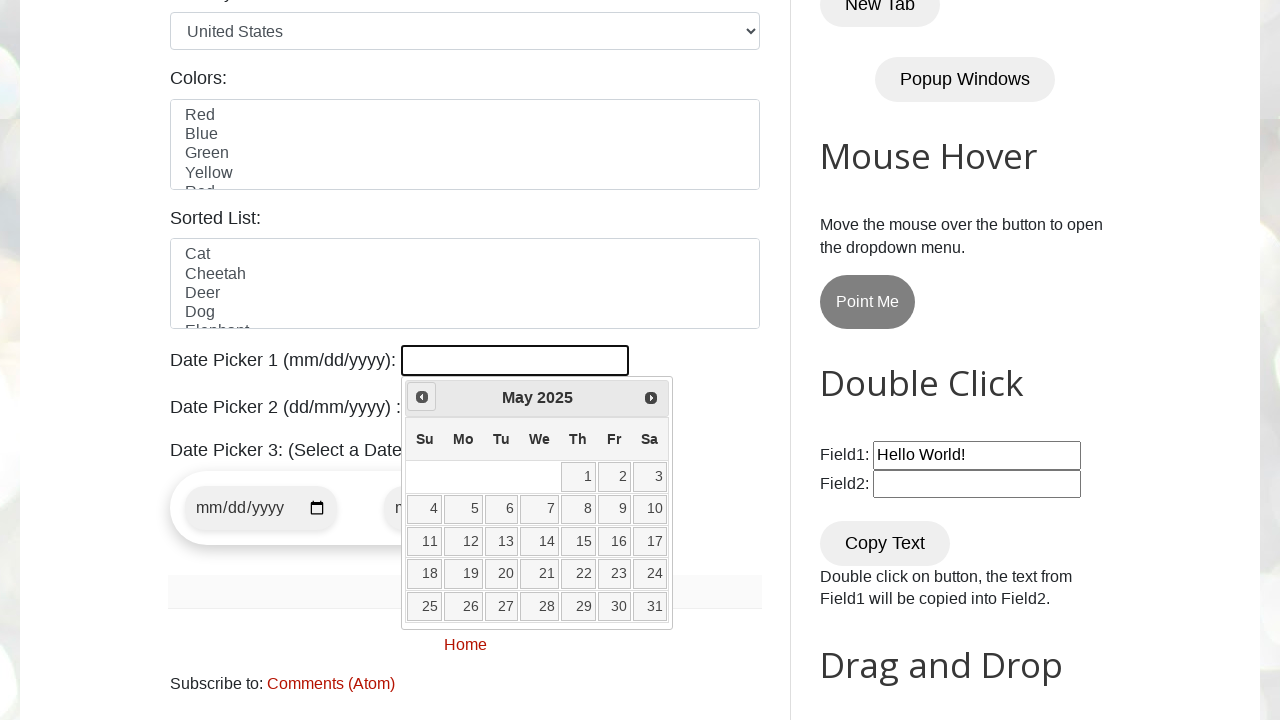

Checked current calendar date: May 2025
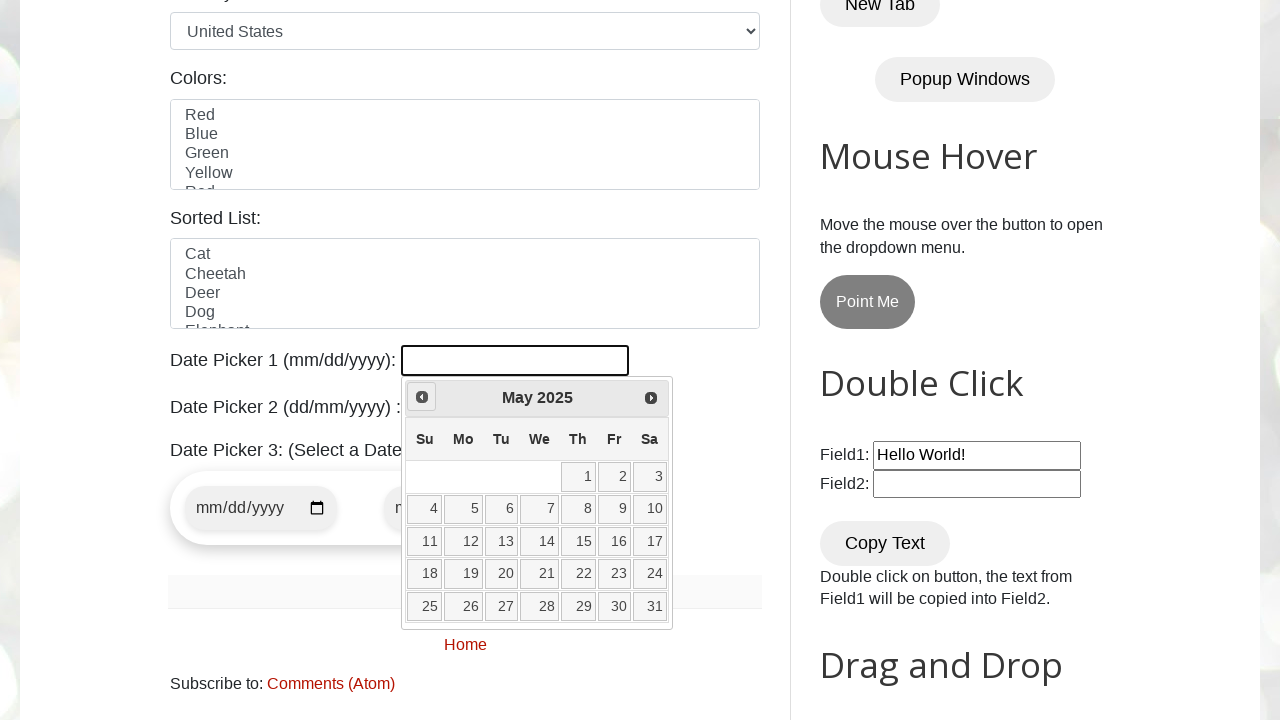

Clicked 'Prev' button to navigate to previous month at (422, 397) on xpath=//span[text()='Prev']
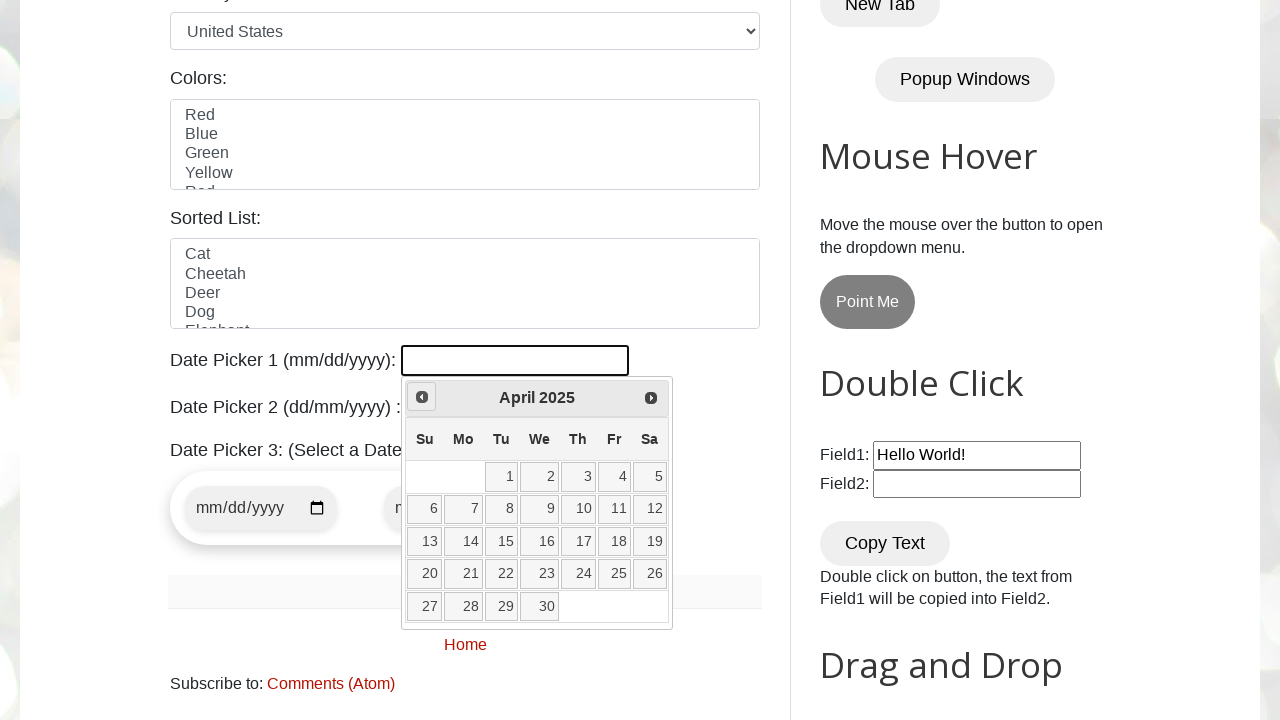

Checked current calendar date: April 2025
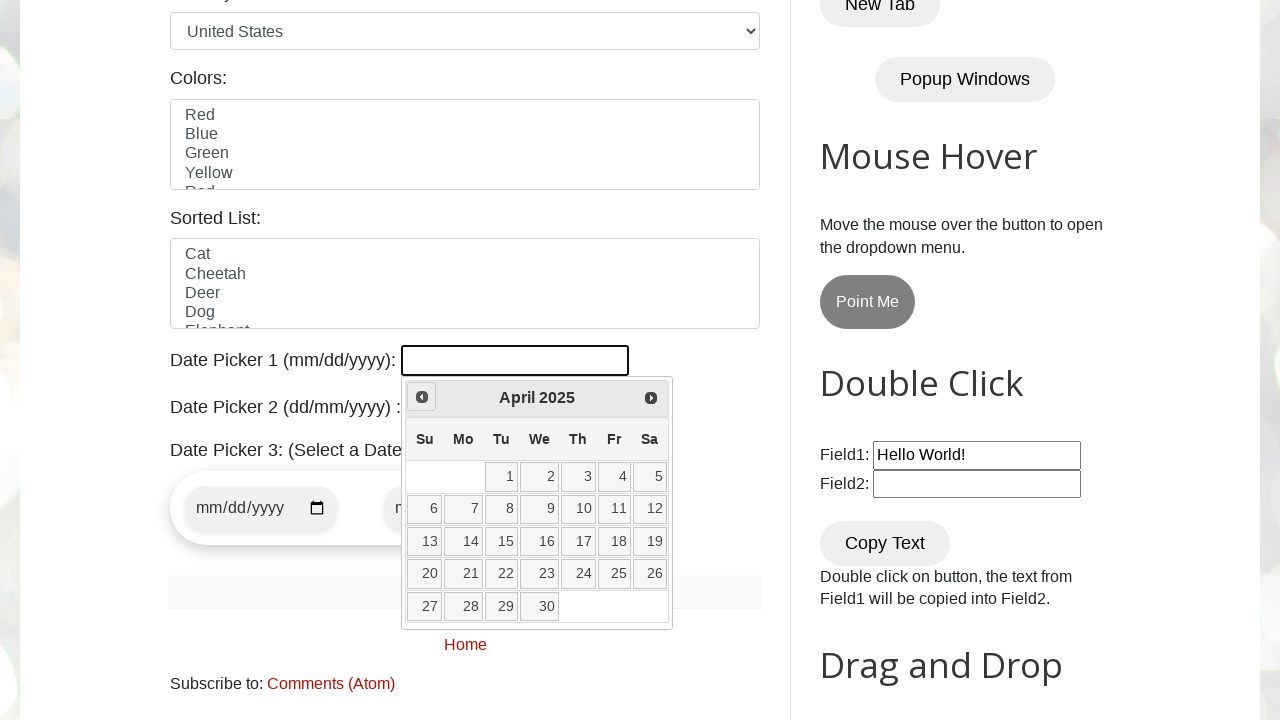

Clicked 'Prev' button to navigate to previous month at (422, 397) on xpath=//span[text()='Prev']
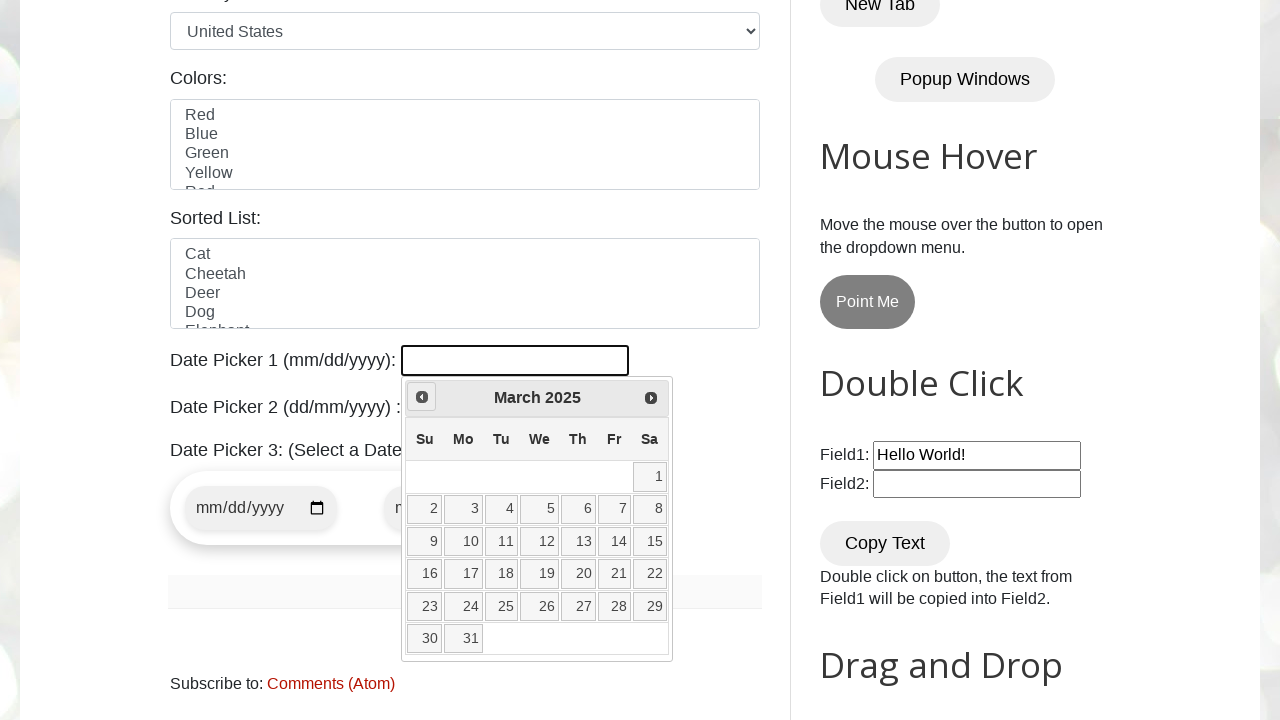

Checked current calendar date: March 2025
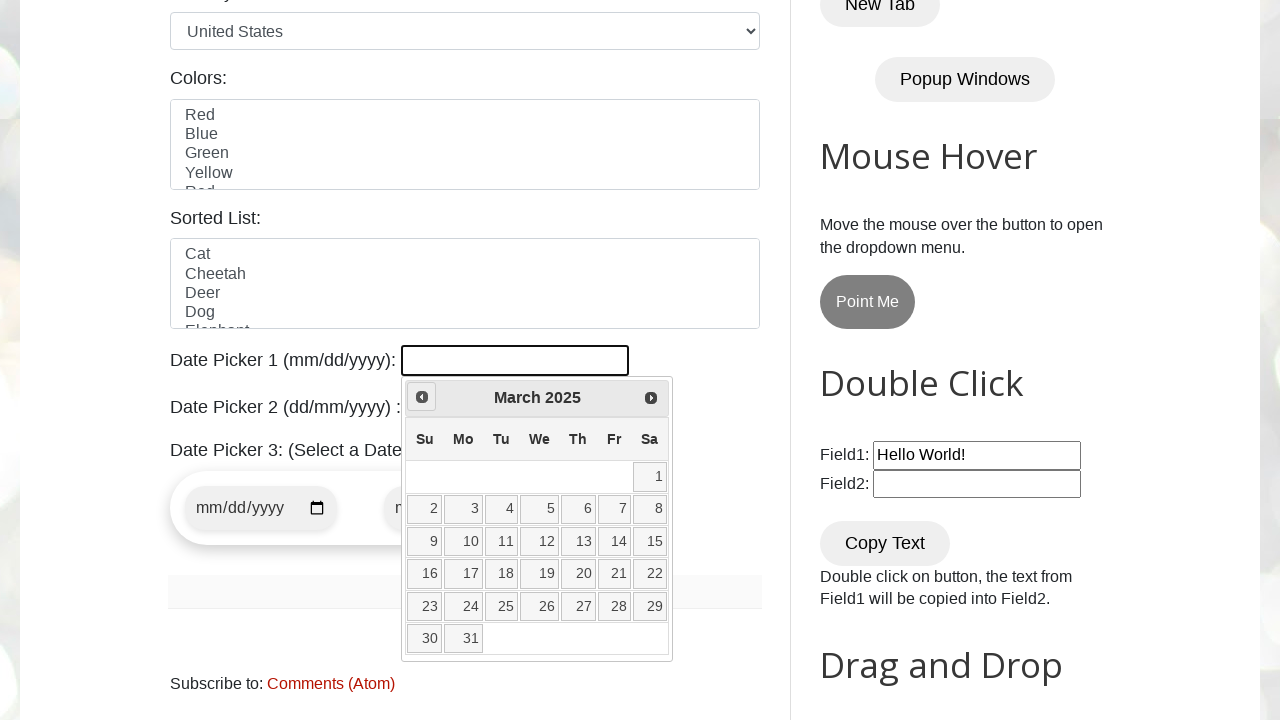

Clicked 'Prev' button to navigate to previous month at (422, 397) on xpath=//span[text()='Prev']
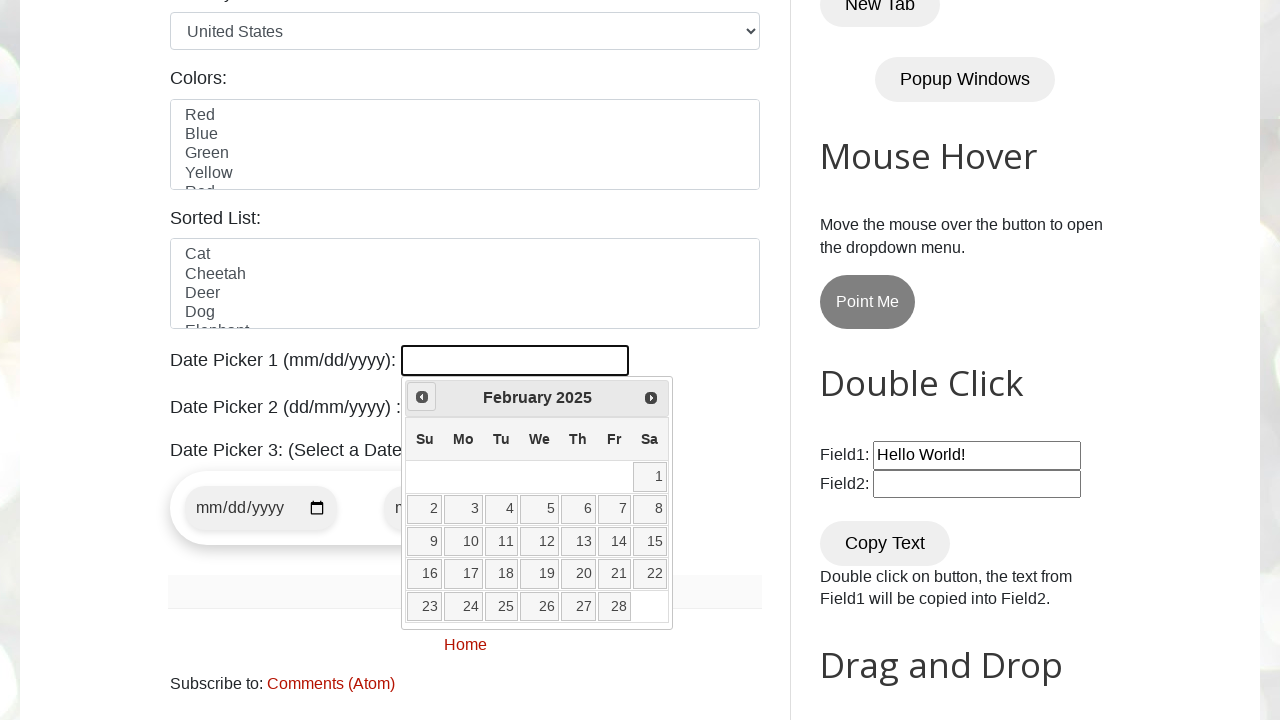

Checked current calendar date: February 2025
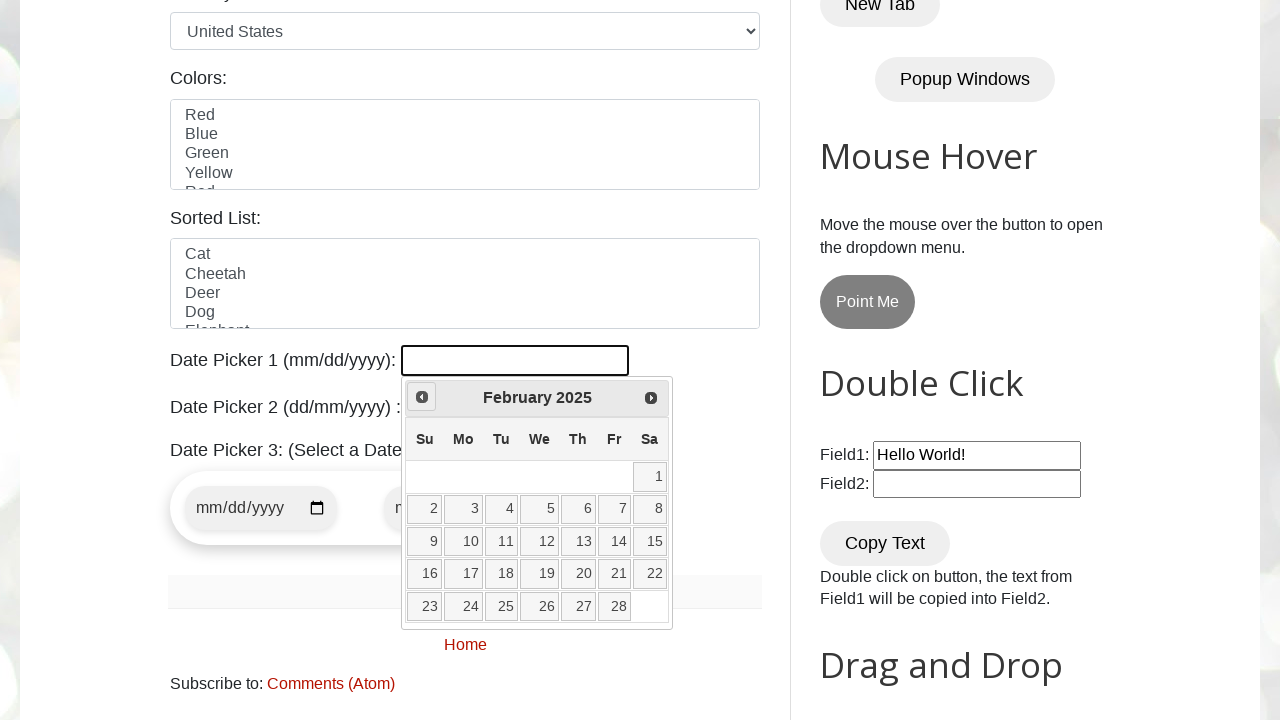

Clicked 'Prev' button to navigate to previous month at (422, 397) on xpath=//span[text()='Prev']
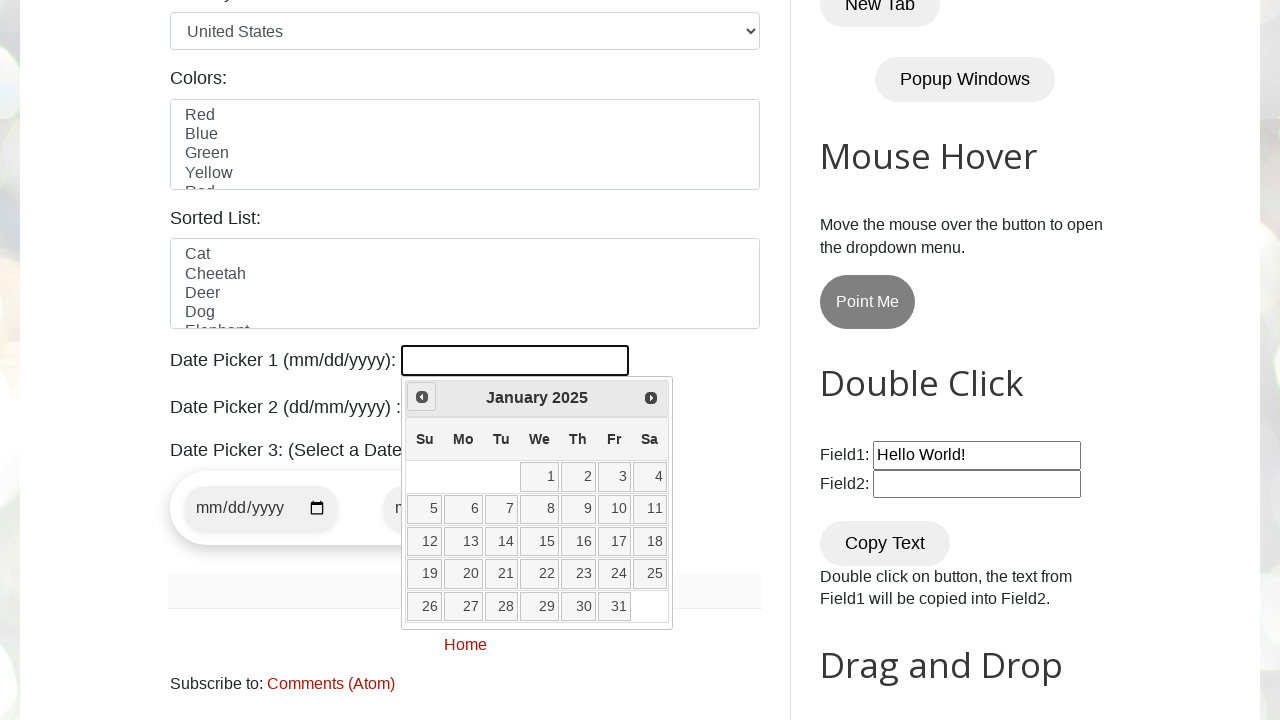

Checked current calendar date: January 2025
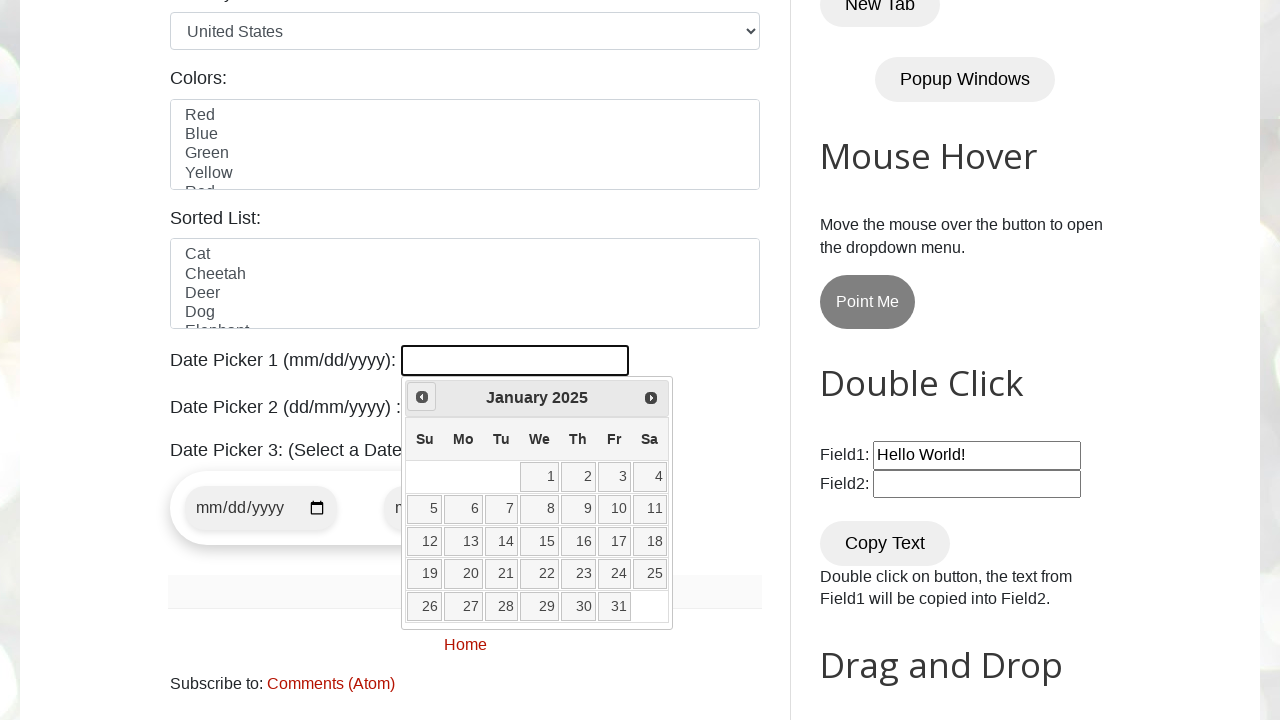

Clicked 'Prev' button to navigate to previous month at (422, 397) on xpath=//span[text()='Prev']
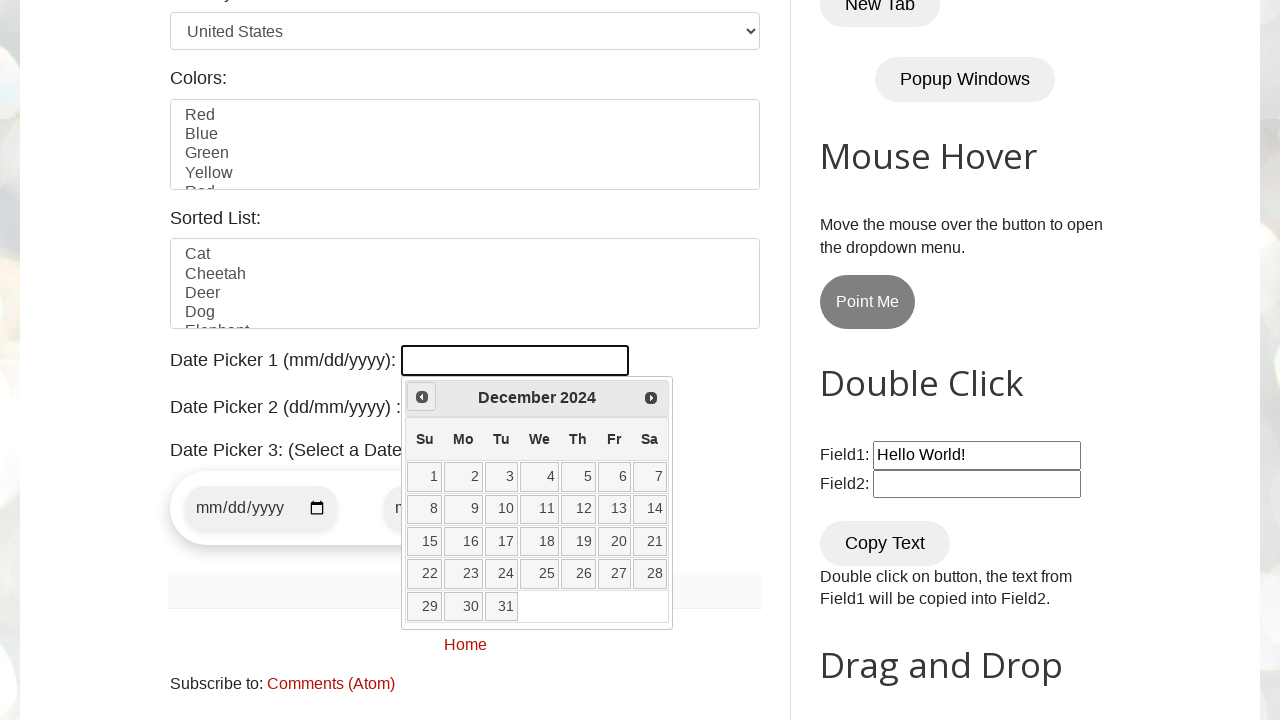

Checked current calendar date: December 2024
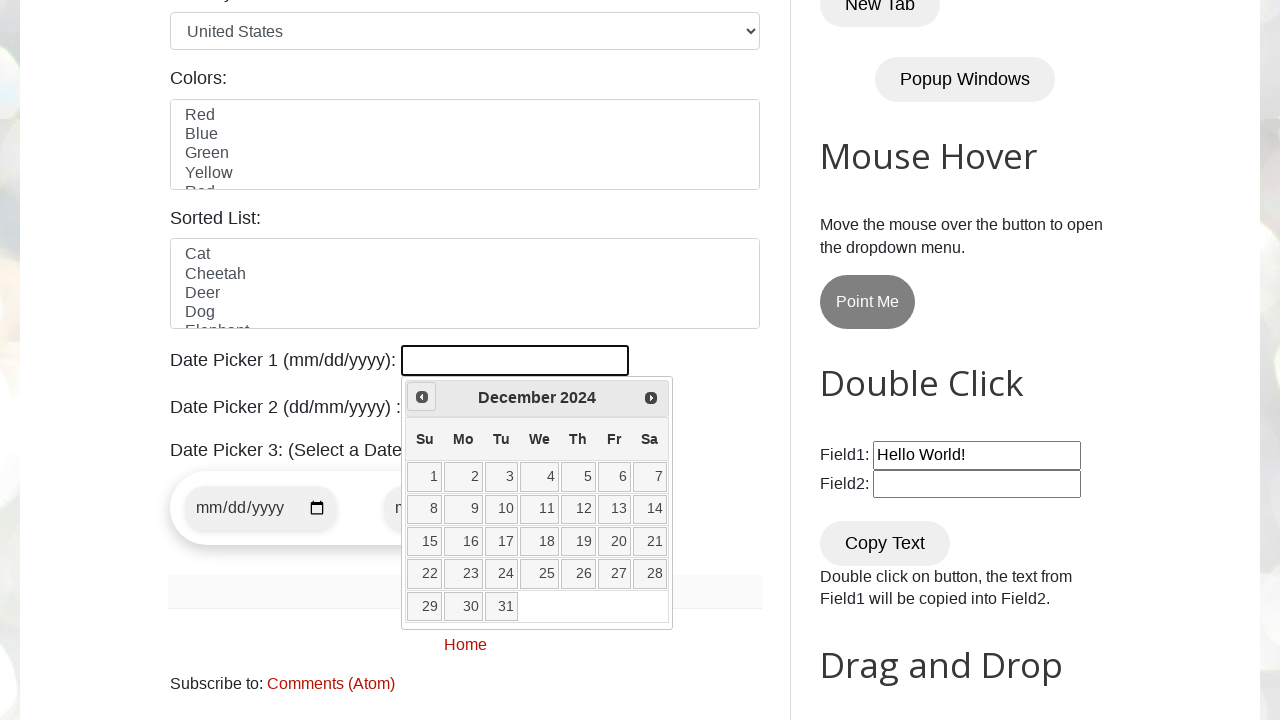

Clicked 'Prev' button to navigate to previous month at (422, 397) on xpath=//span[text()='Prev']
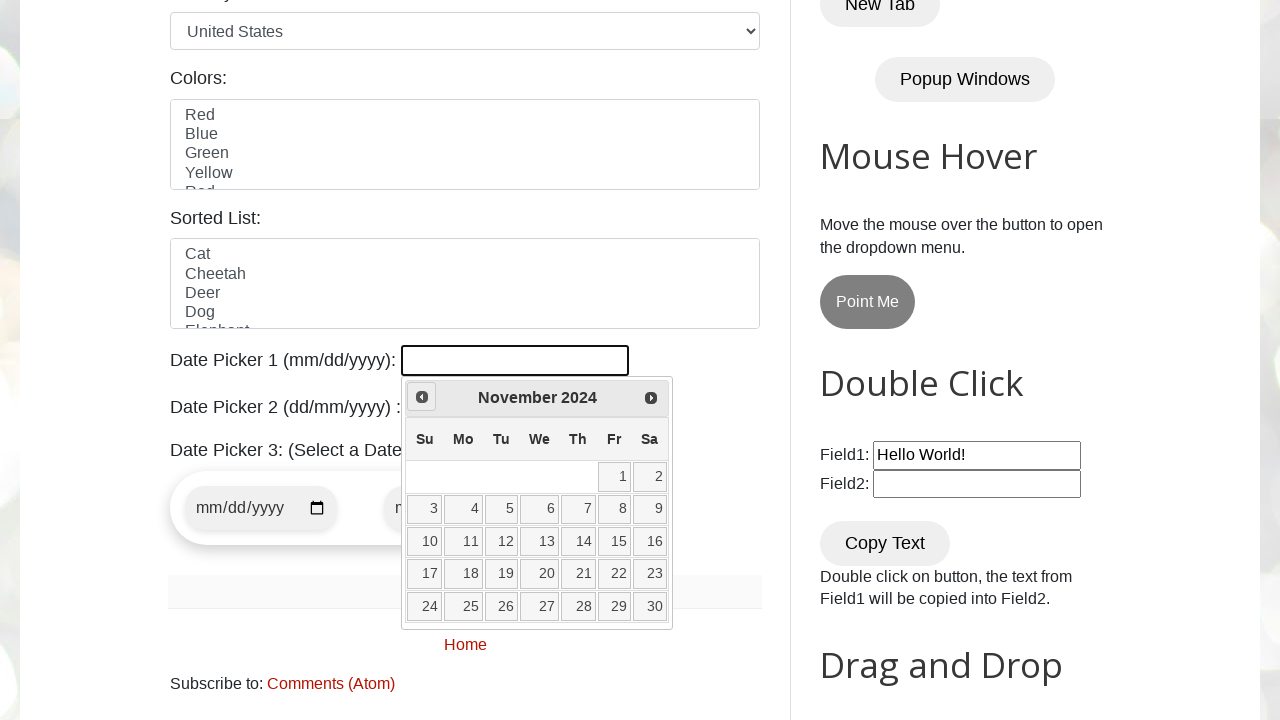

Checked current calendar date: November 2024
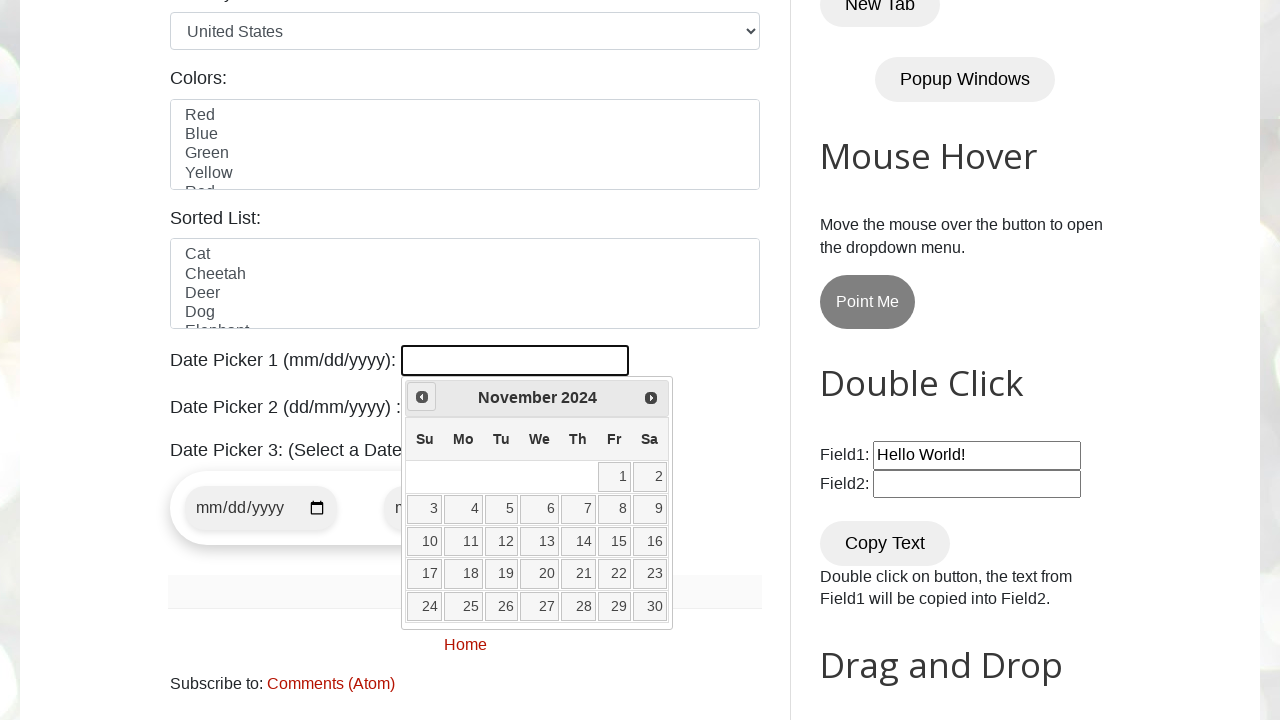

Clicked 'Prev' button to navigate to previous month at (422, 397) on xpath=//span[text()='Prev']
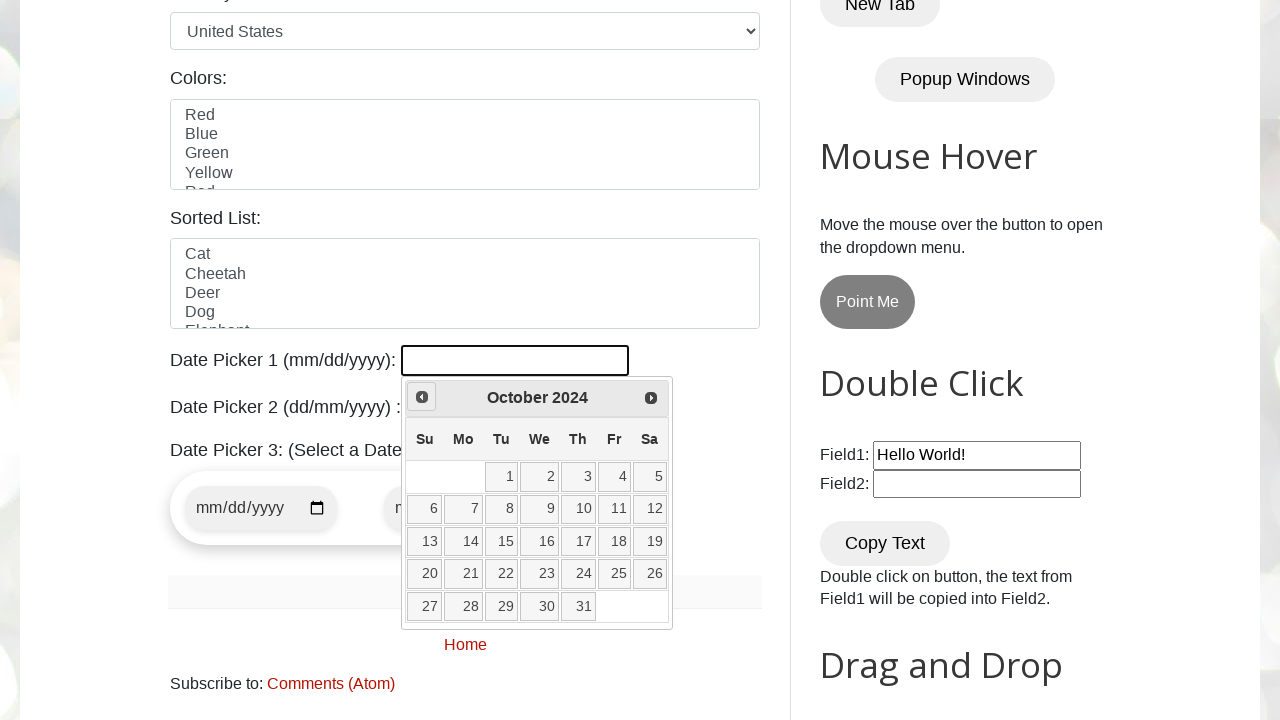

Checked current calendar date: October 2024
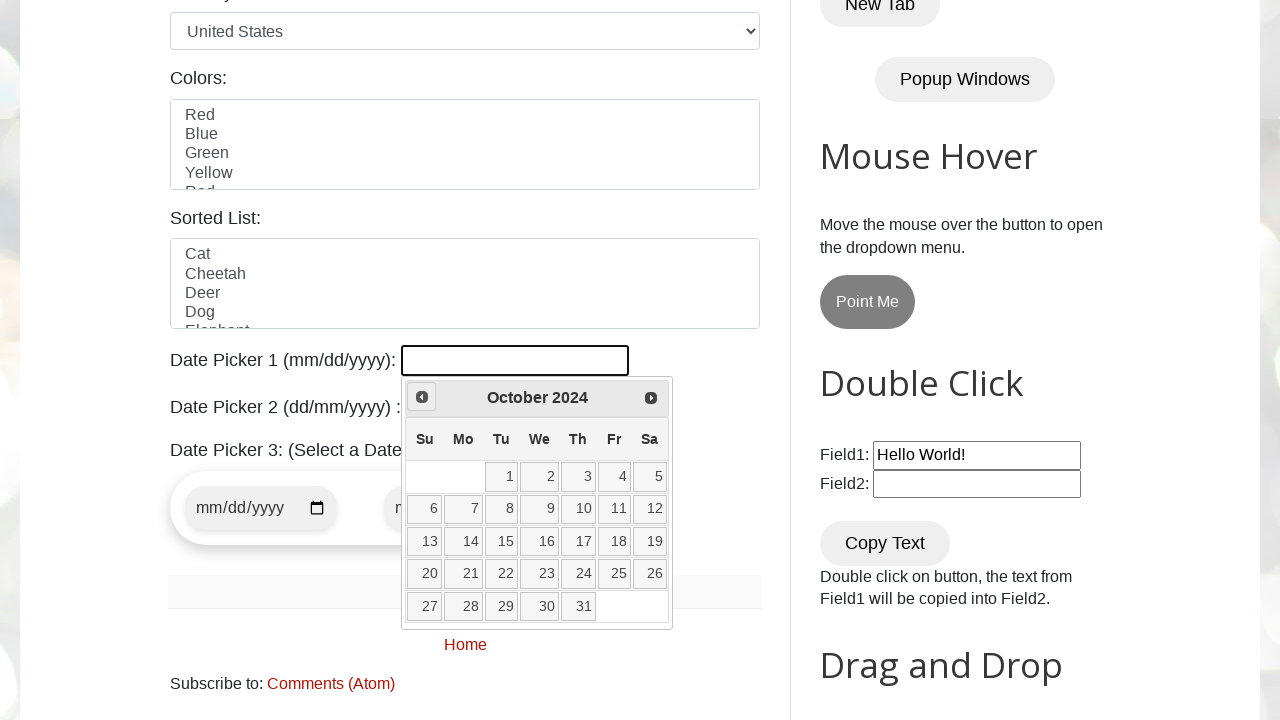

Clicked 'Prev' button to navigate to previous month at (422, 397) on xpath=//span[text()='Prev']
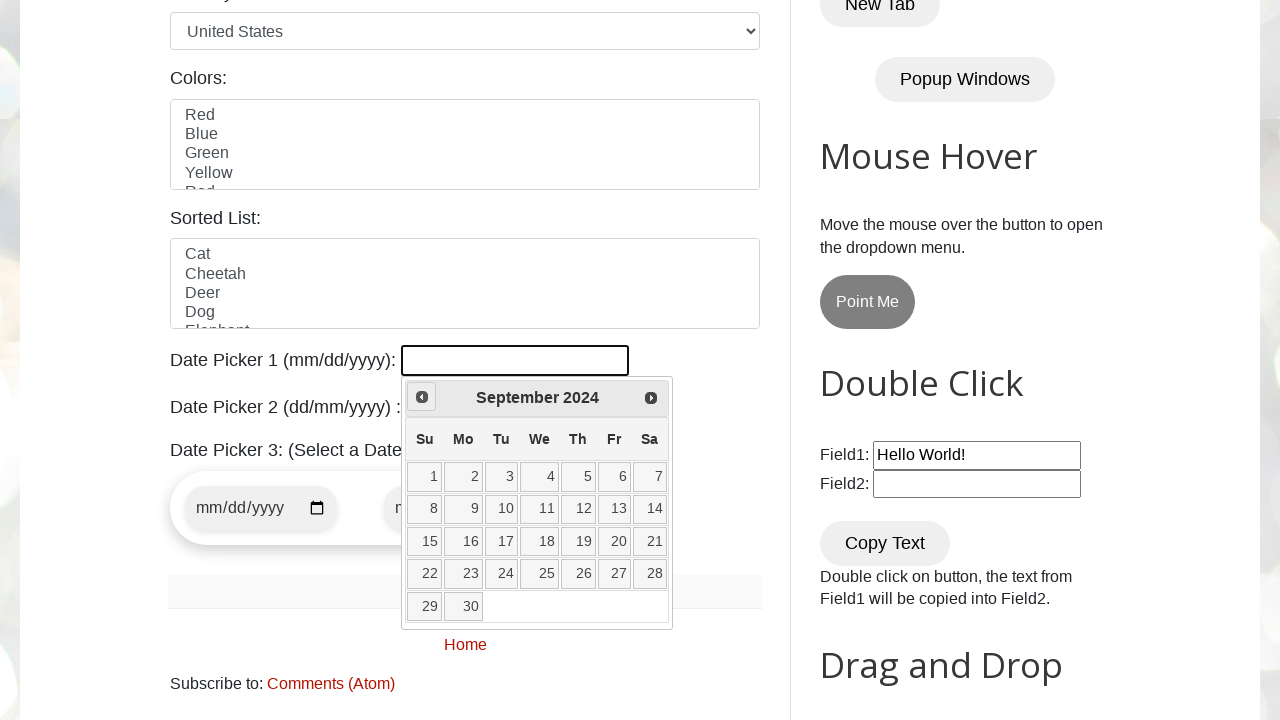

Checked current calendar date: September 2024
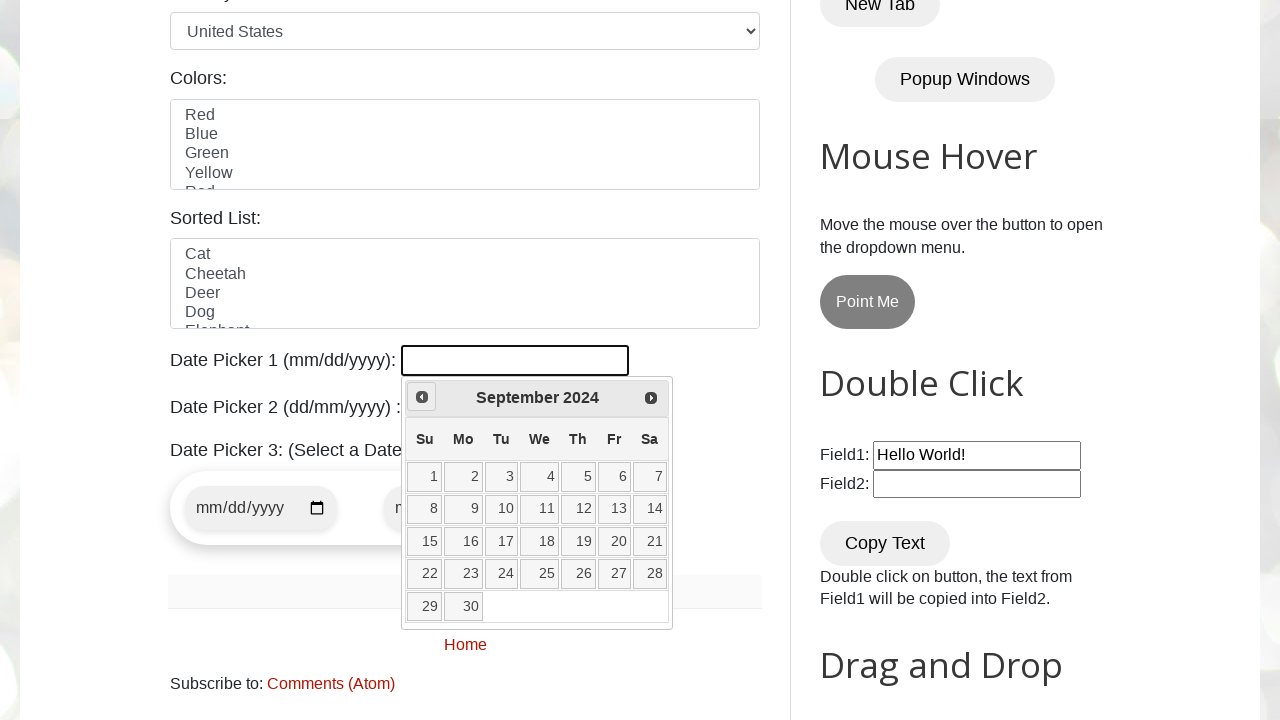

Clicked 'Prev' button to navigate to previous month at (422, 397) on xpath=//span[text()='Prev']
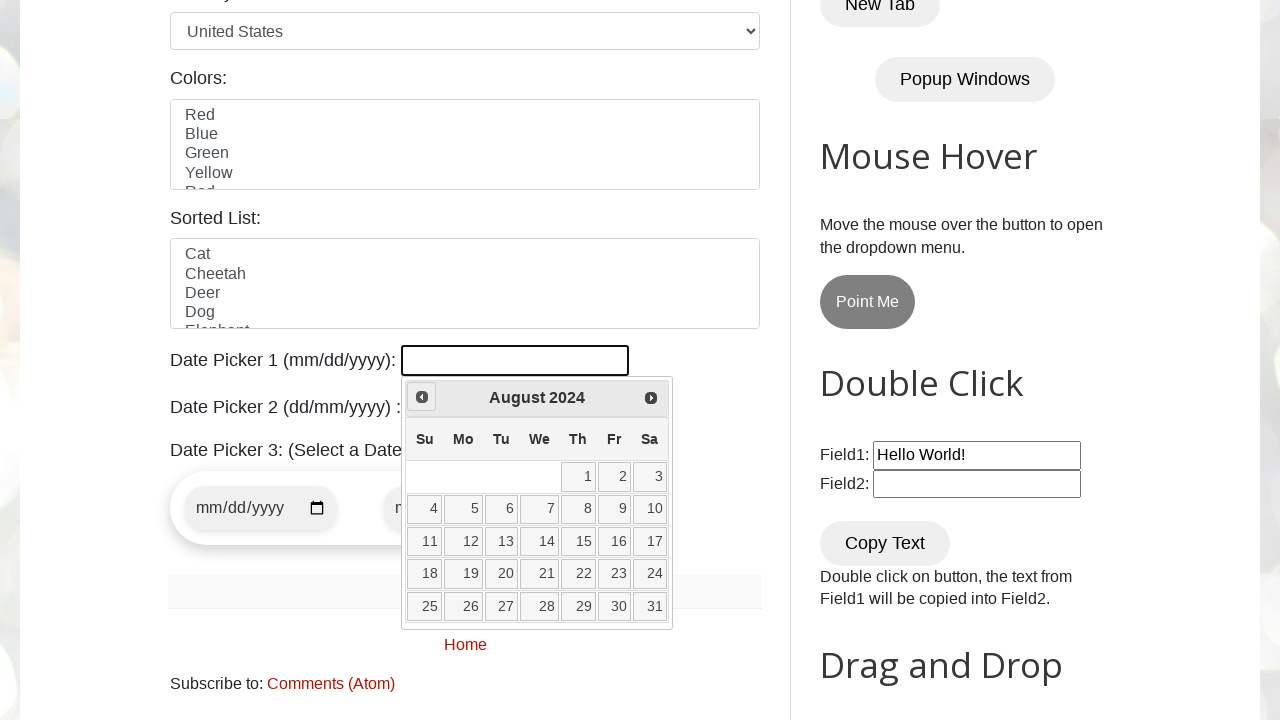

Checked current calendar date: August 2024
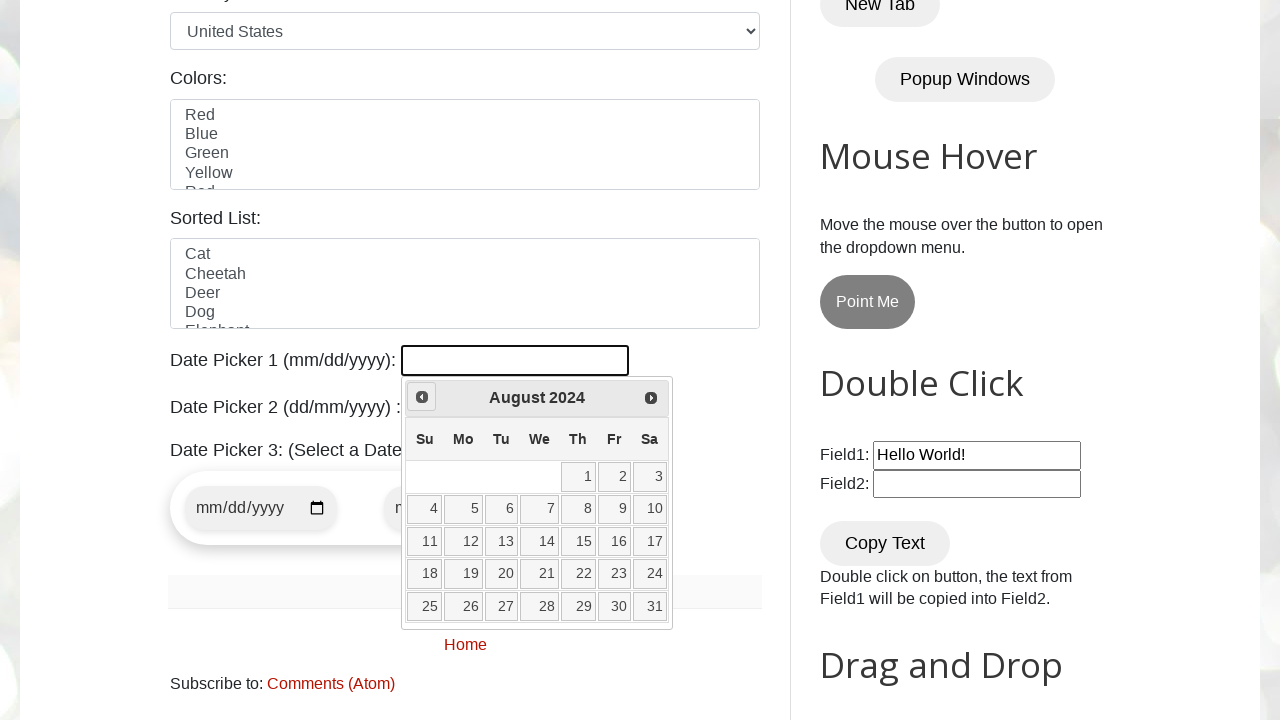

Clicked 'Prev' button to navigate to previous month at (422, 397) on xpath=//span[text()='Prev']
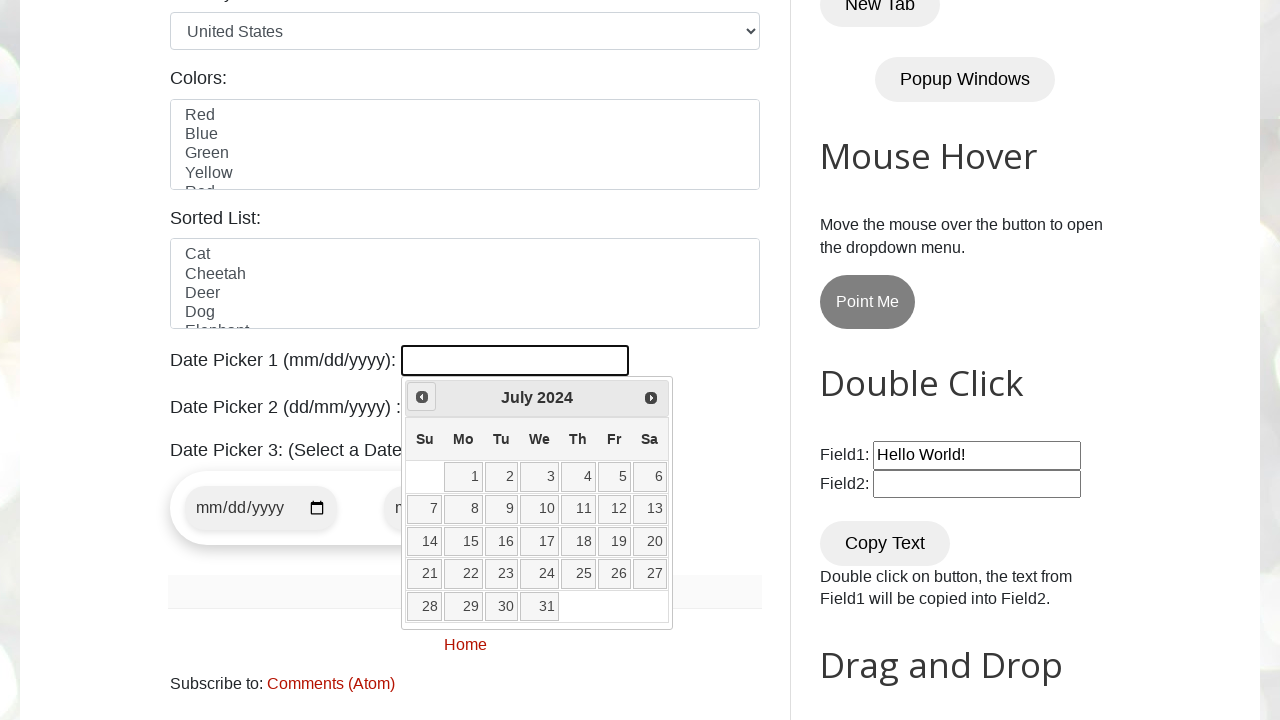

Checked current calendar date: July 2024
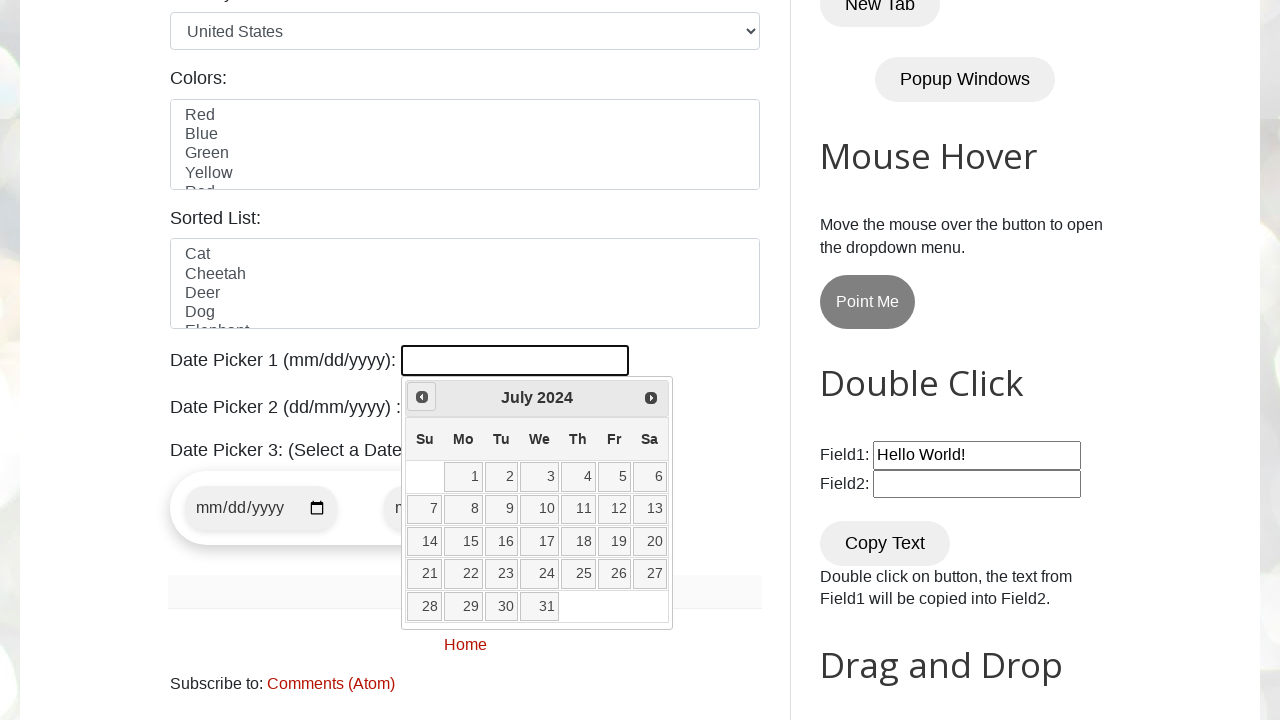

Clicked 'Prev' button to navigate to previous month at (422, 397) on xpath=//span[text()='Prev']
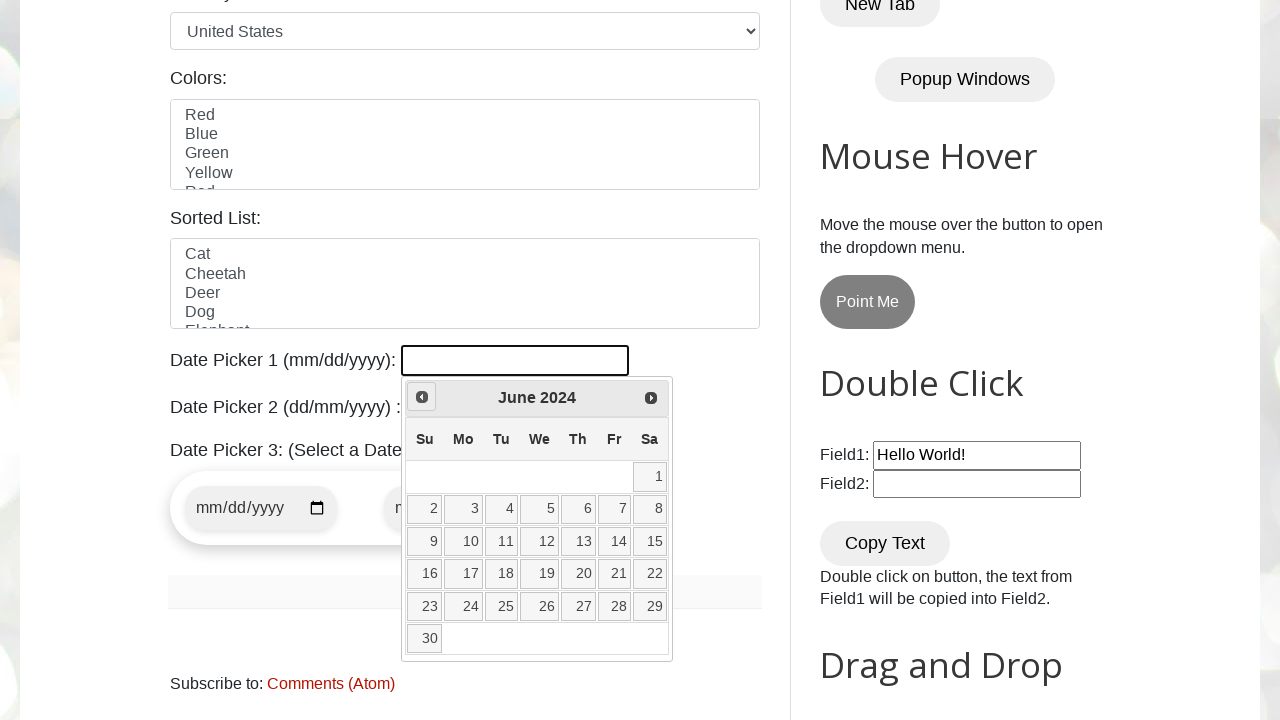

Checked current calendar date: June 2024
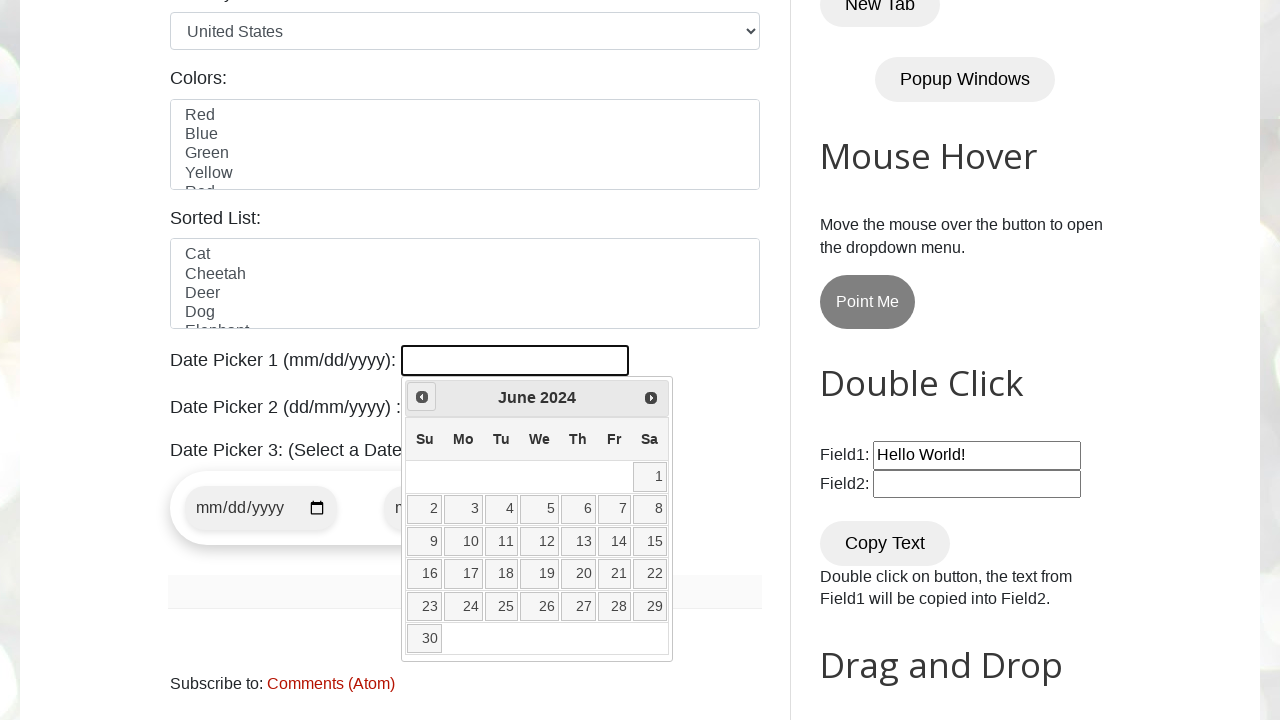

Clicked 'Prev' button to navigate to previous month at (422, 397) on xpath=//span[text()='Prev']
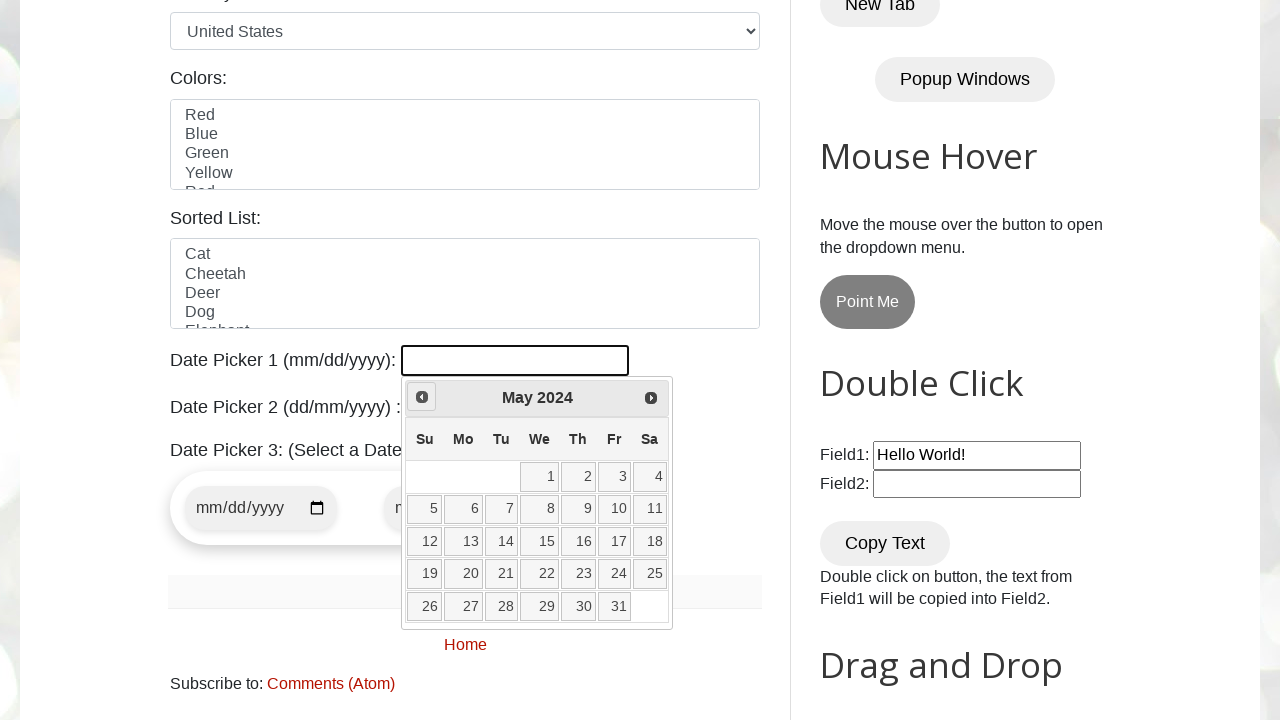

Checked current calendar date: May 2024
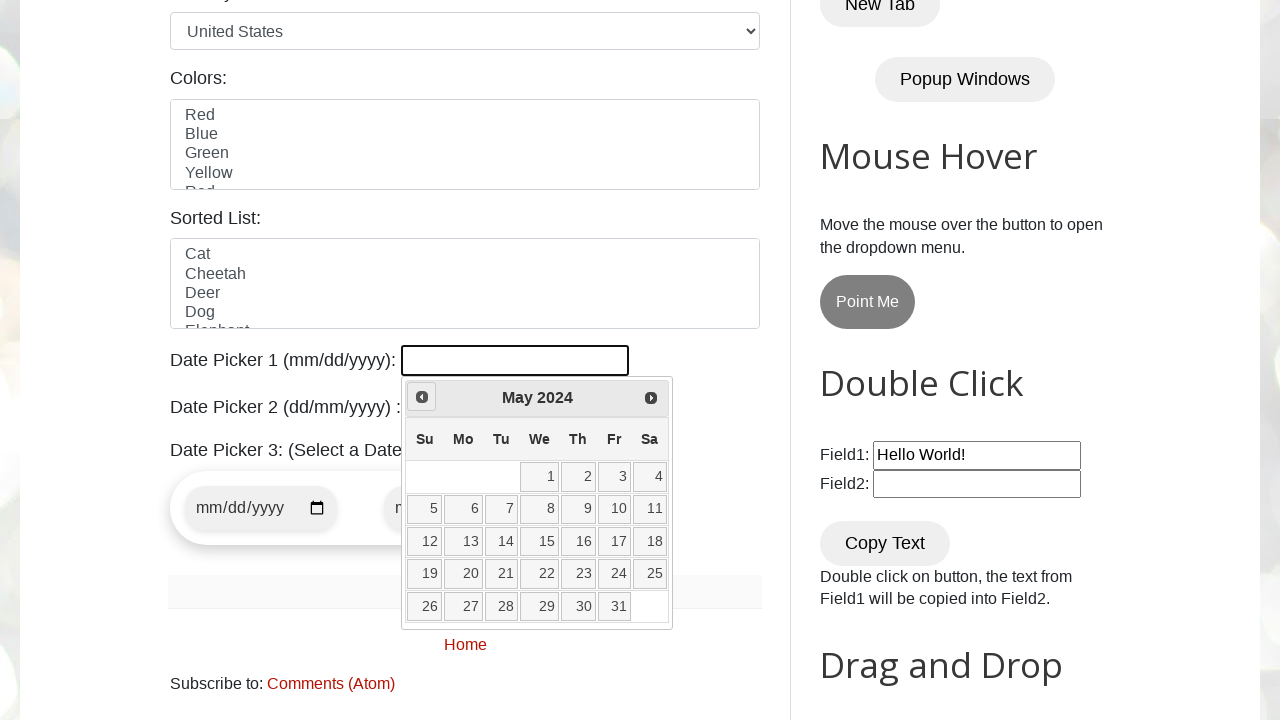

Clicked 'Prev' button to navigate to previous month at (422, 397) on xpath=//span[text()='Prev']
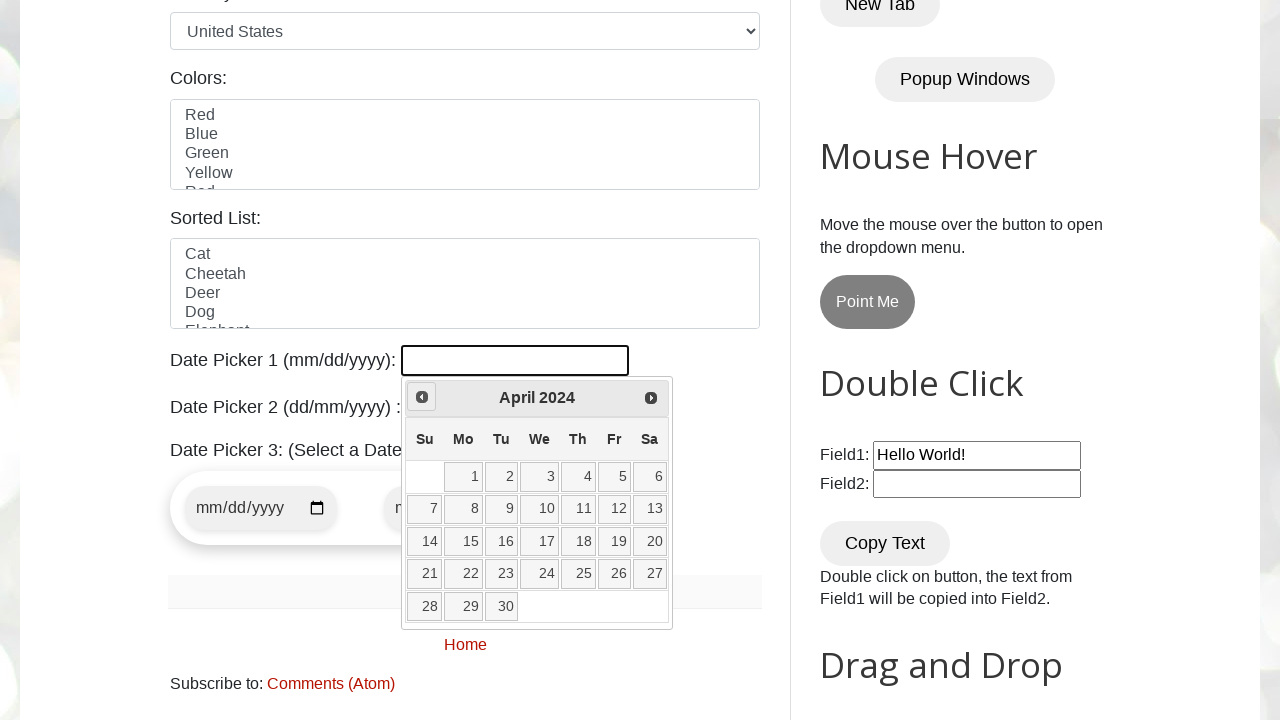

Checked current calendar date: April 2024
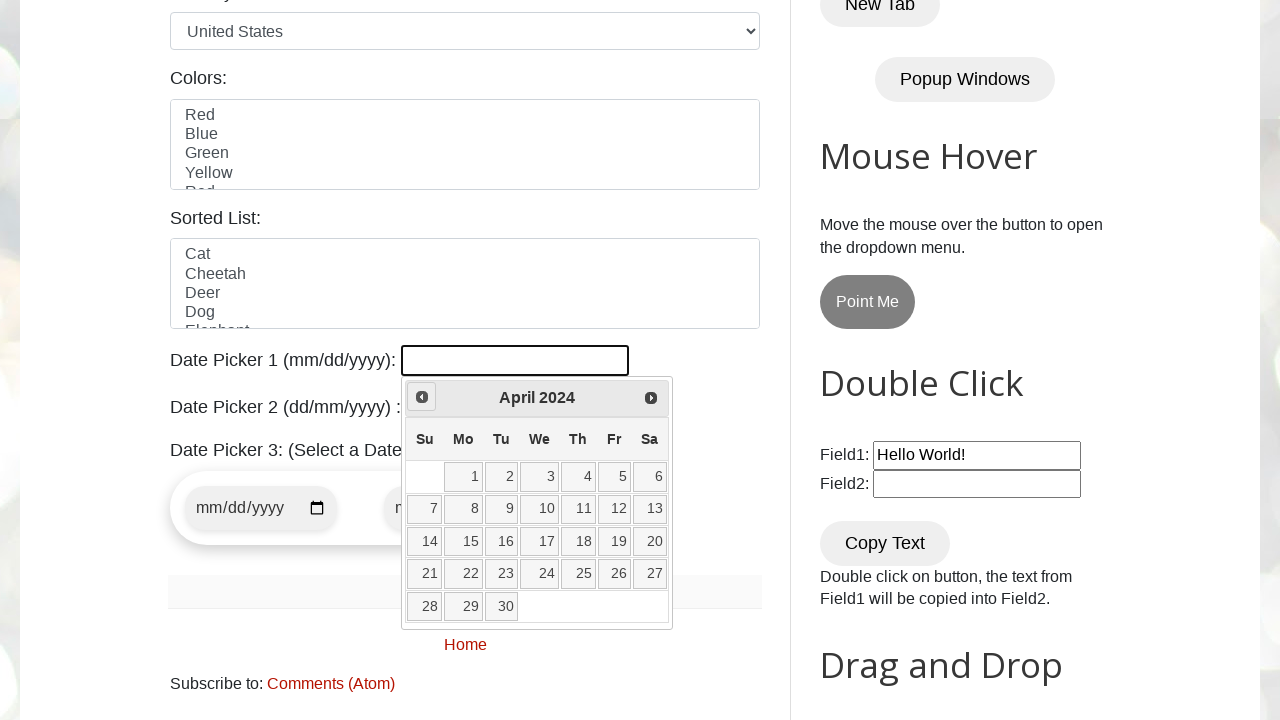

Clicked 'Prev' button to navigate to previous month at (422, 397) on xpath=//span[text()='Prev']
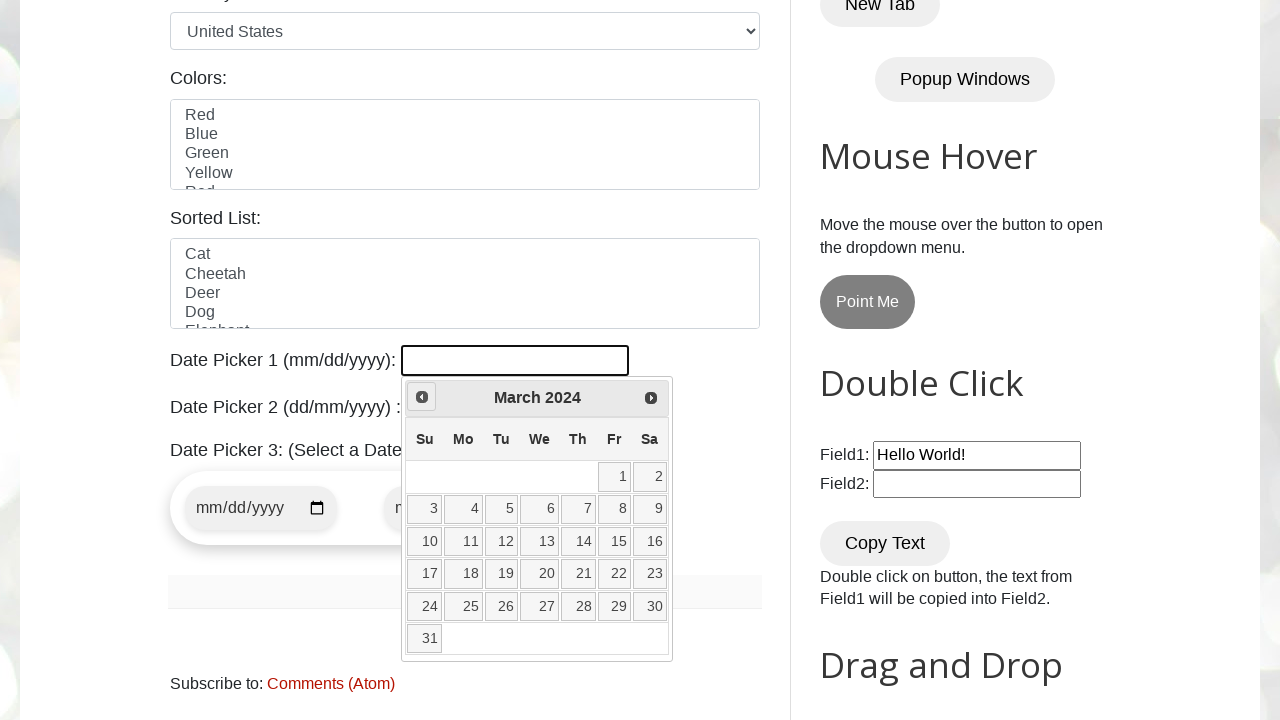

Checked current calendar date: March 2024
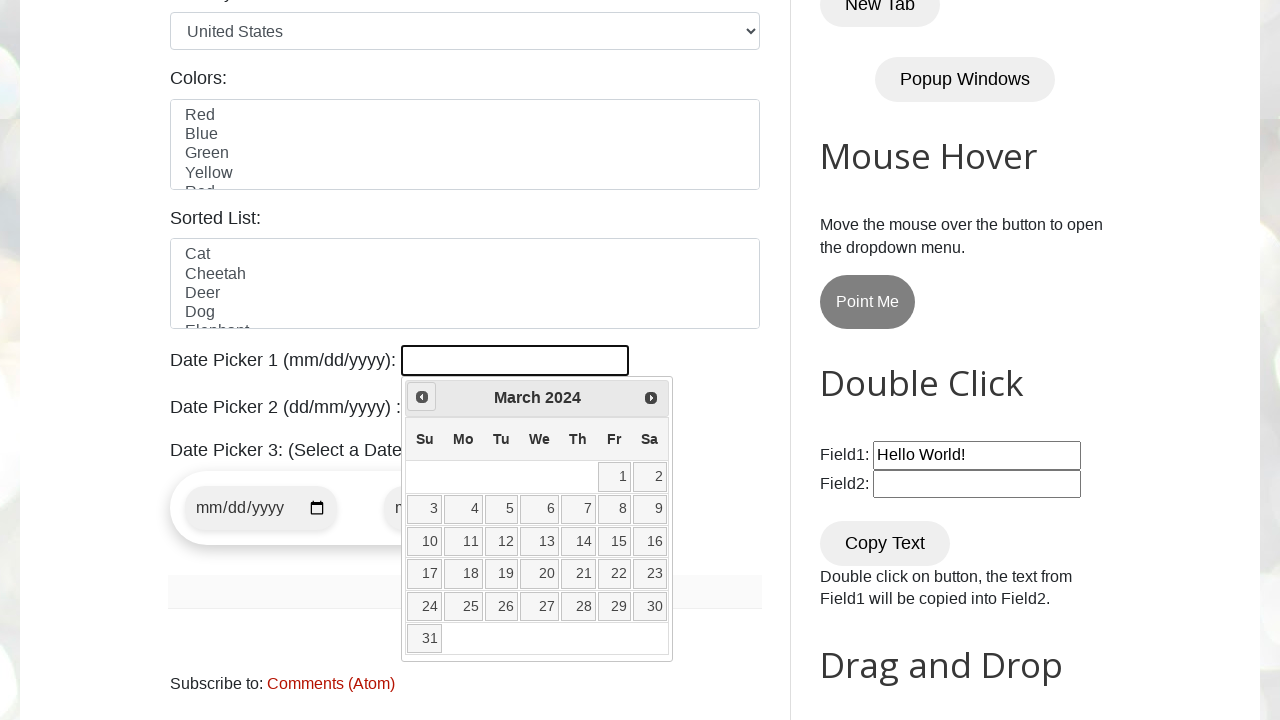

Clicked 'Prev' button to navigate to previous month at (422, 397) on xpath=//span[text()='Prev']
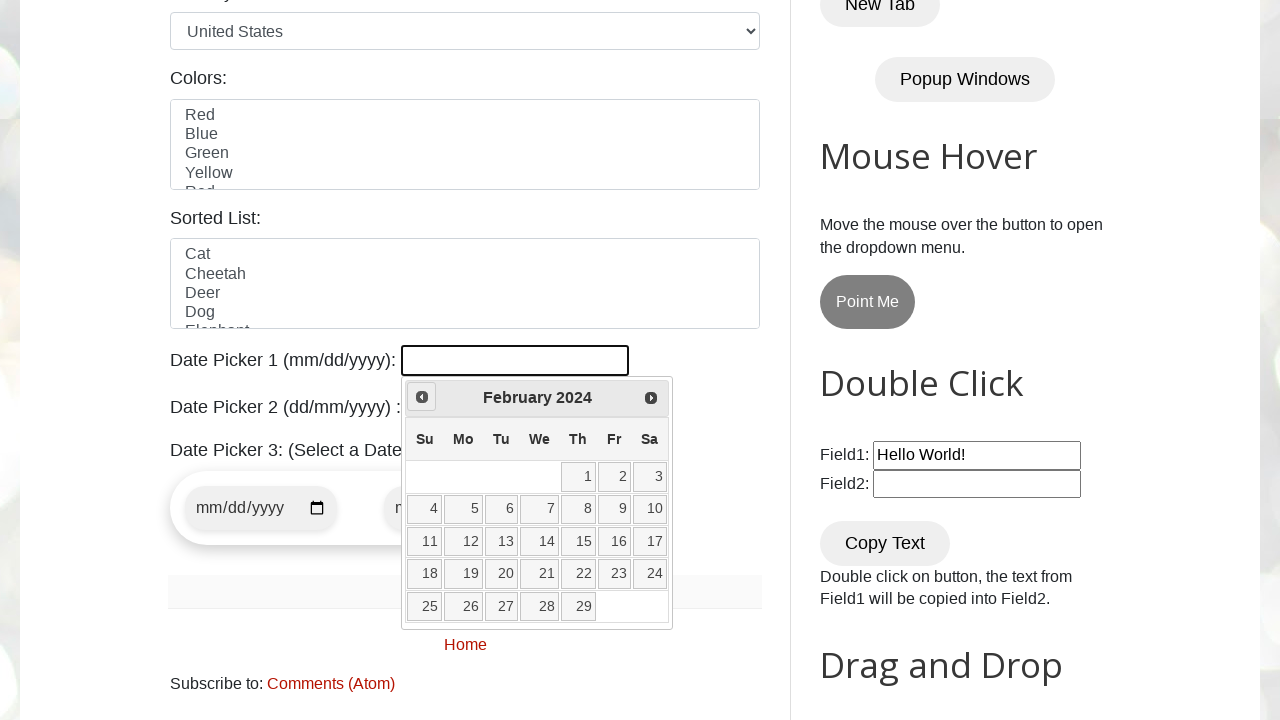

Checked current calendar date: February 2024
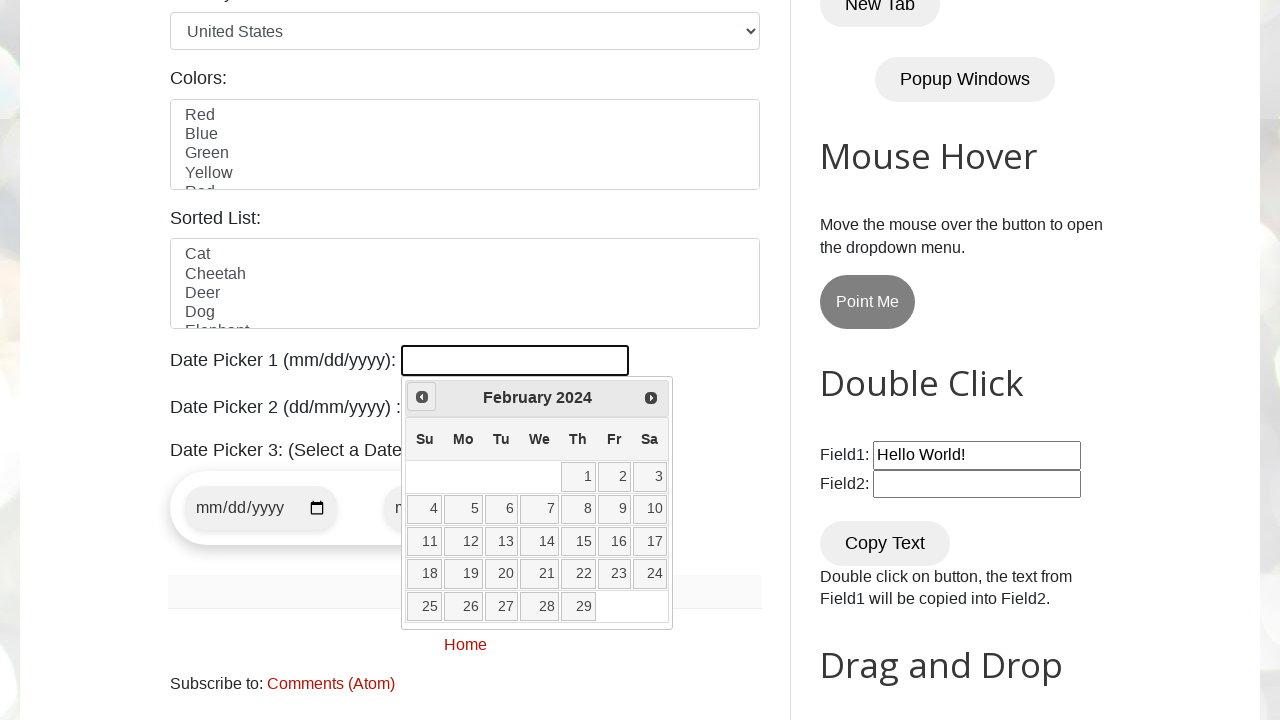

Clicked 'Prev' button to navigate to previous month at (422, 397) on xpath=//span[text()='Prev']
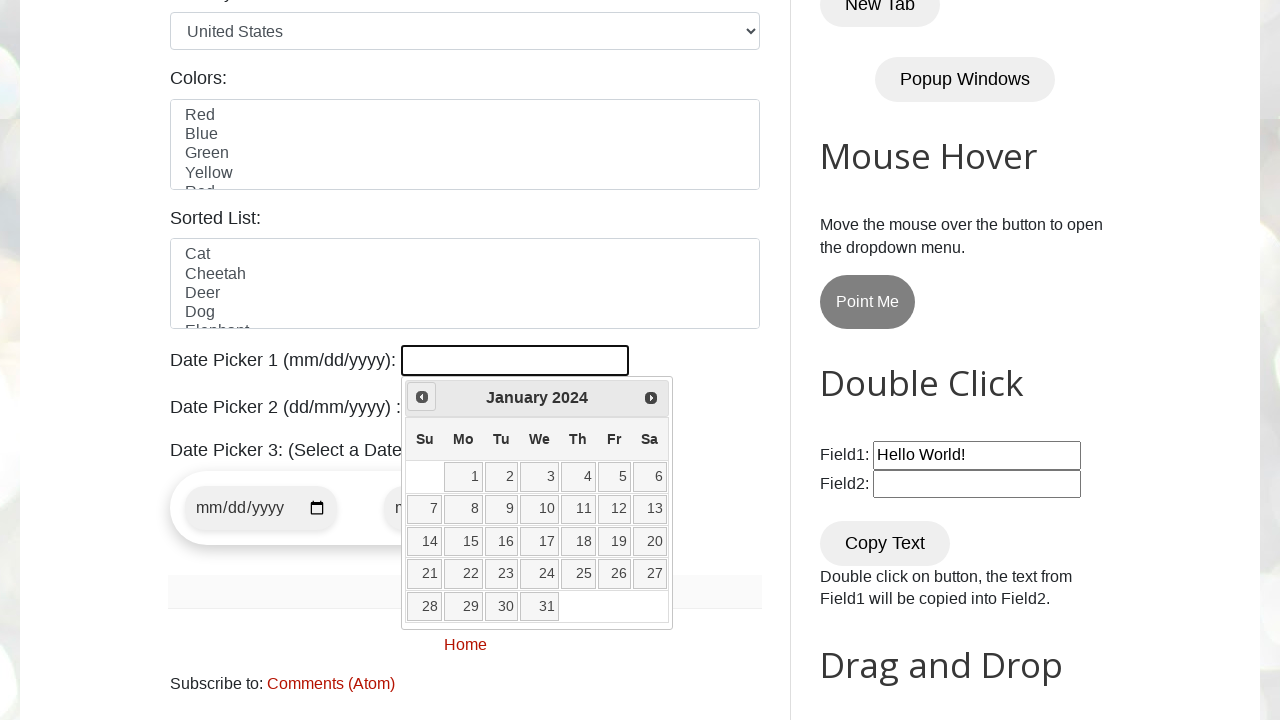

Checked current calendar date: January 2024
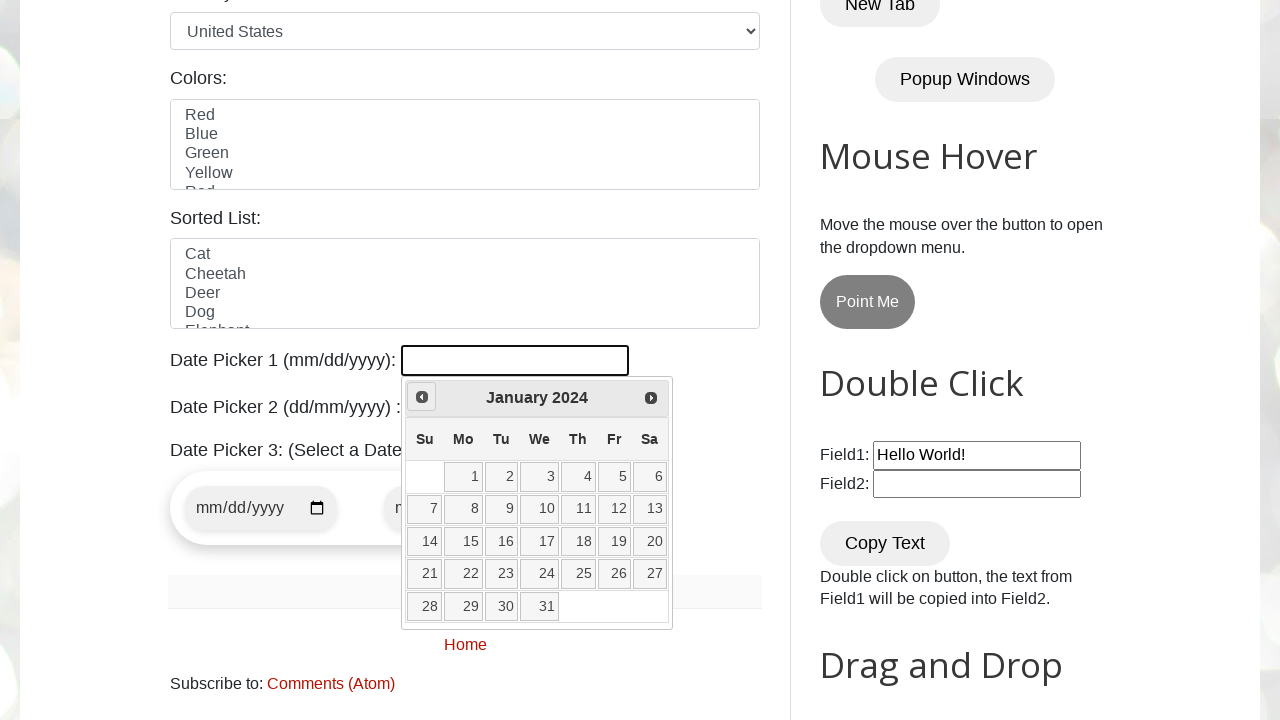

Clicked 'Prev' button to navigate to previous month at (422, 397) on xpath=//span[text()='Prev']
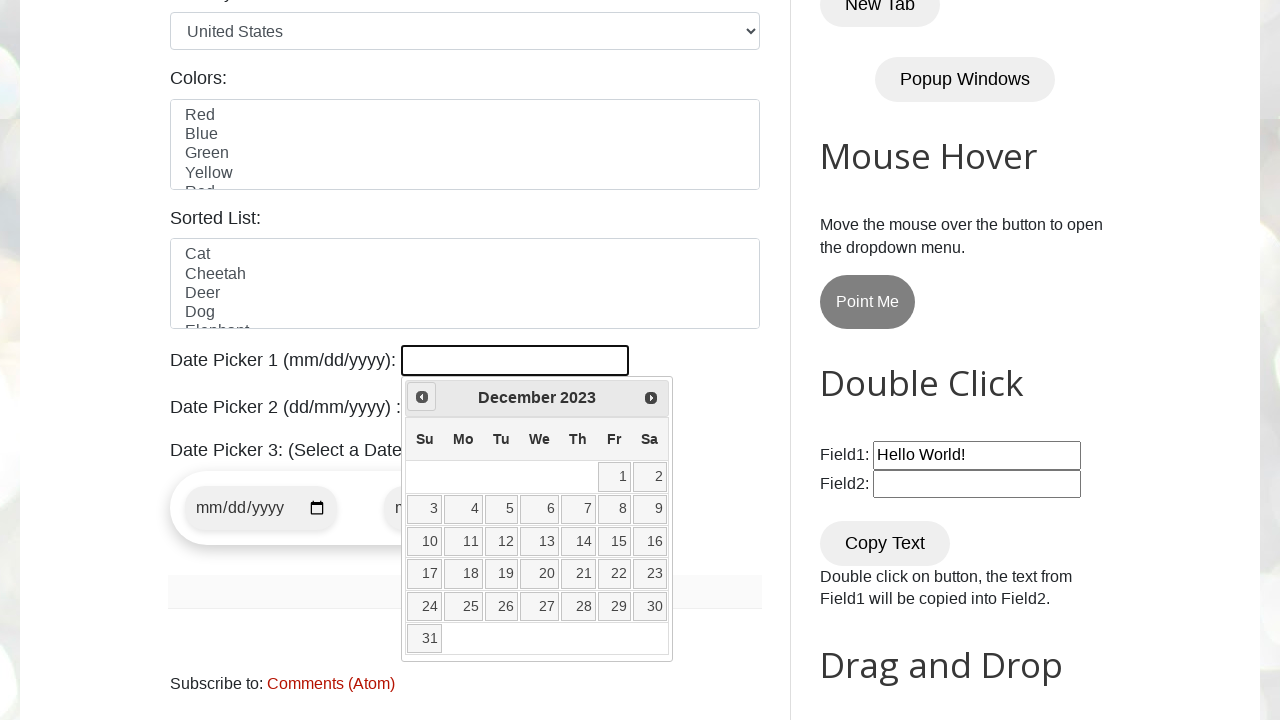

Checked current calendar date: December 2023
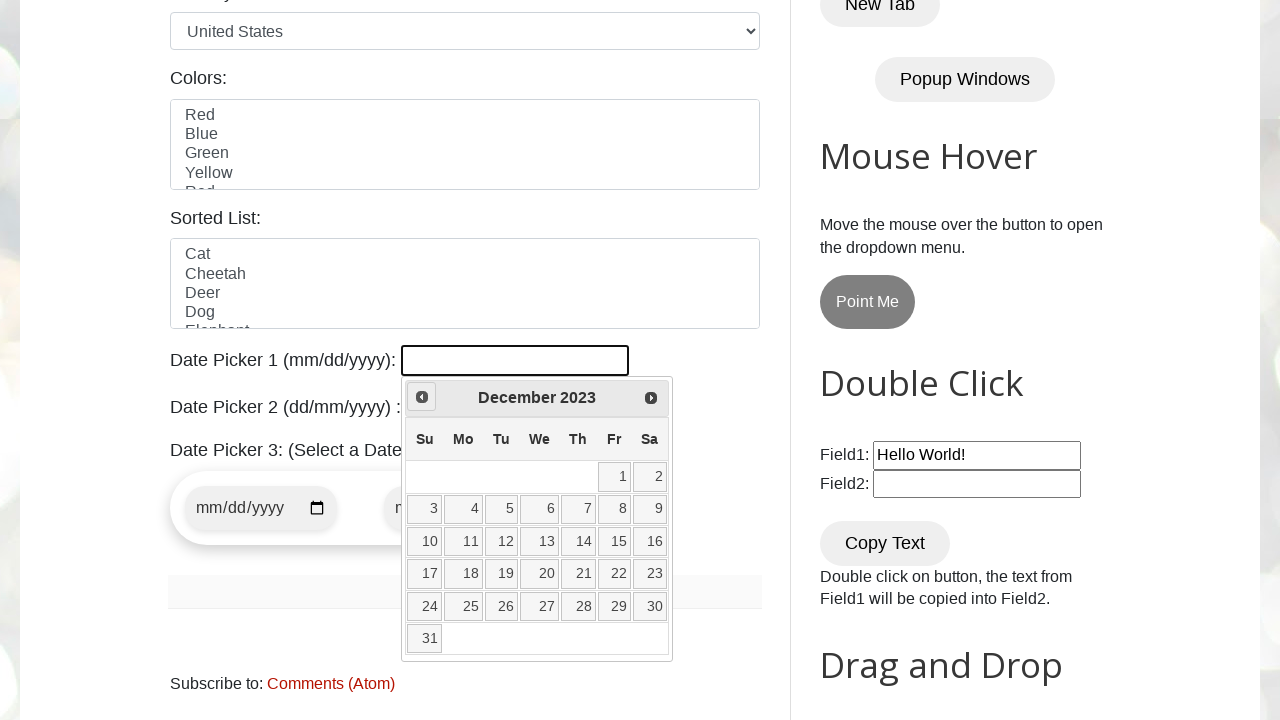

Clicked 'Prev' button to navigate to previous month at (422, 397) on xpath=//span[text()='Prev']
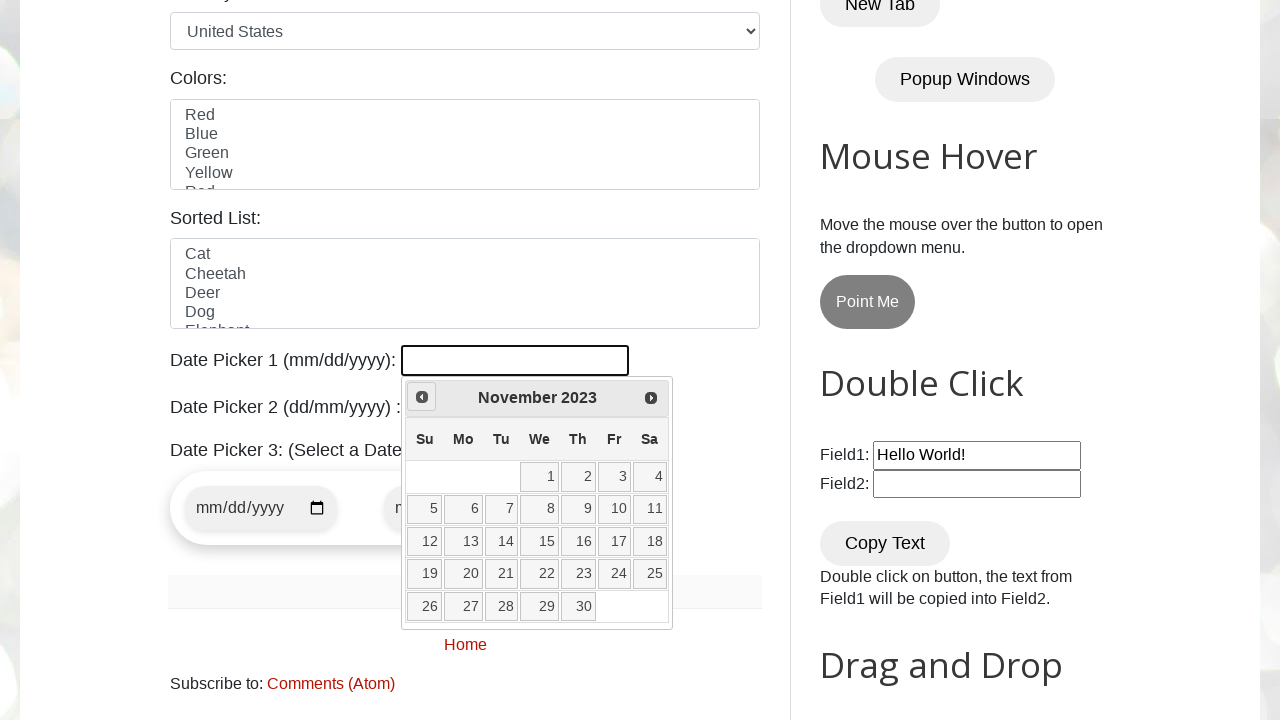

Checked current calendar date: November 2023
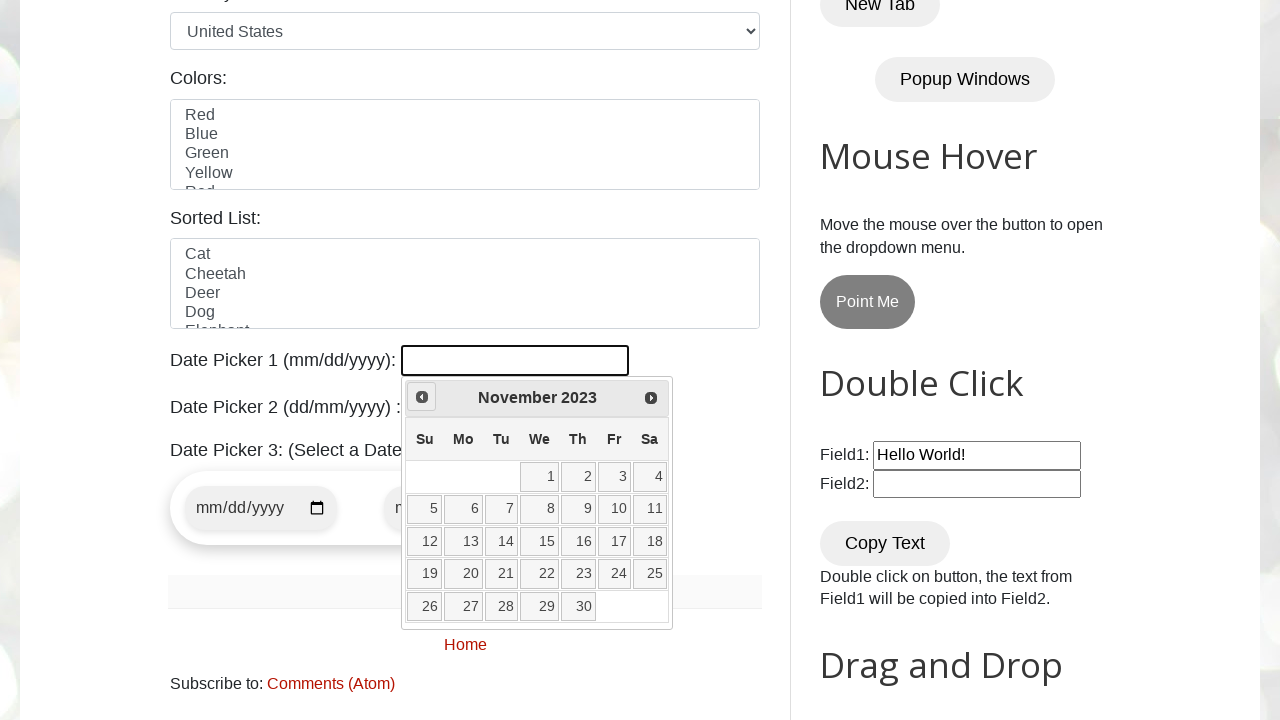

Clicked 'Prev' button to navigate to previous month at (422, 397) on xpath=//span[text()='Prev']
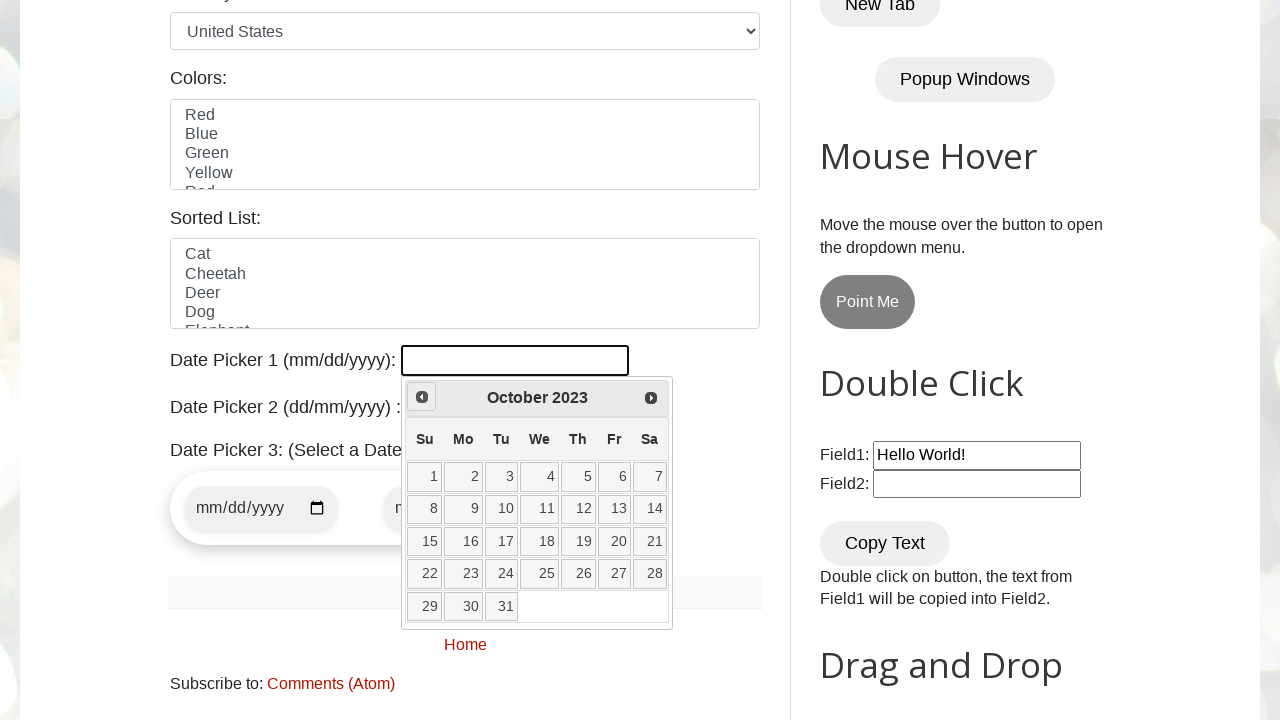

Checked current calendar date: October 2023
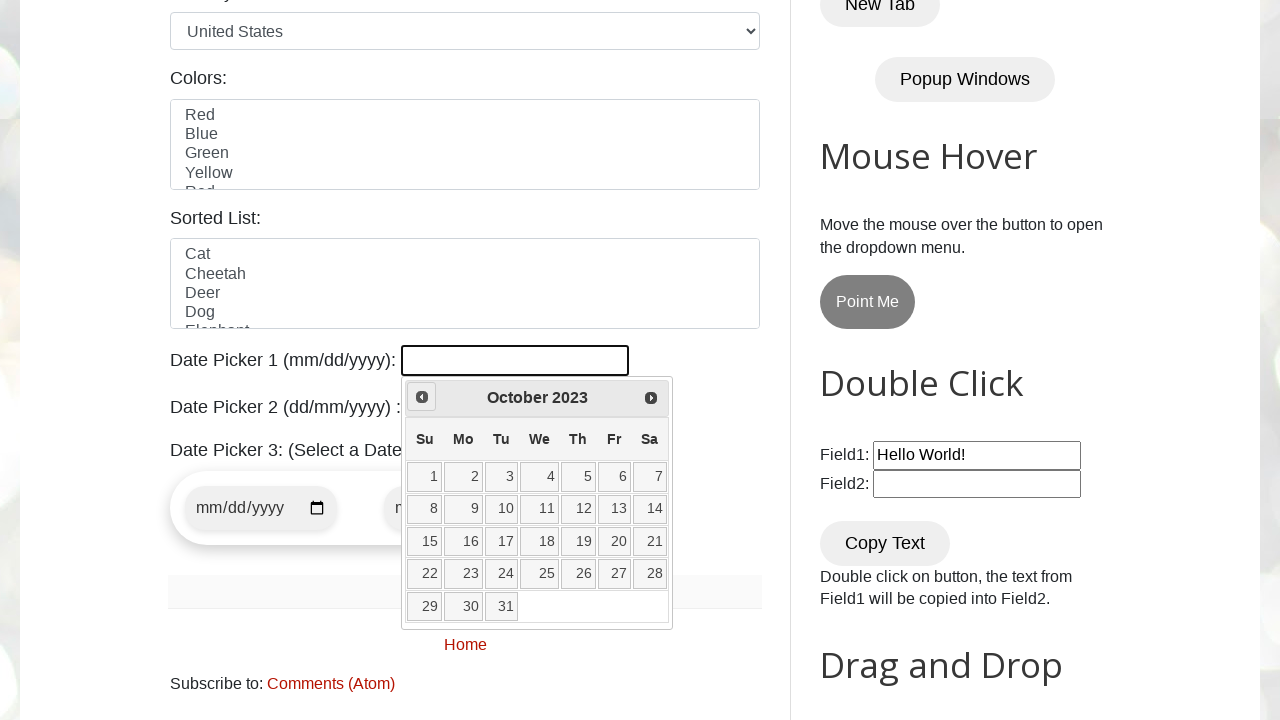

Clicked 'Prev' button to navigate to previous month at (422, 397) on xpath=//span[text()='Prev']
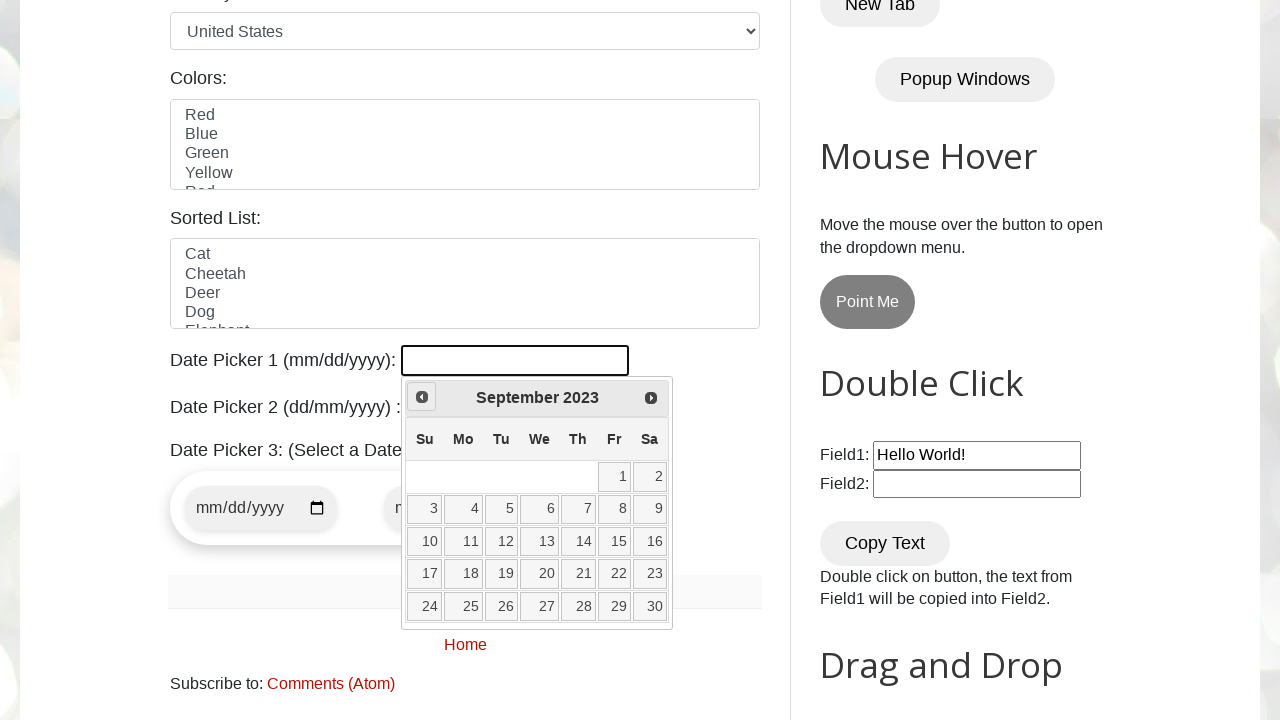

Checked current calendar date: September 2023
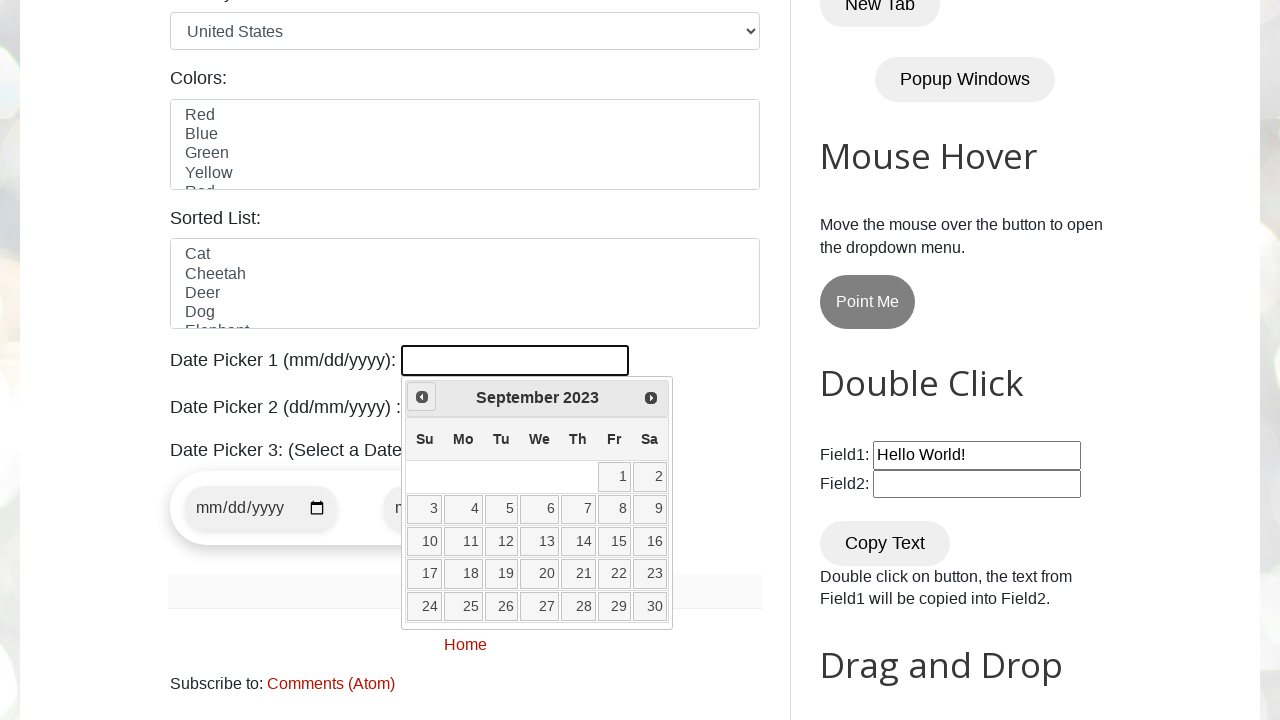

Clicked 'Prev' button to navigate to previous month at (422, 397) on xpath=//span[text()='Prev']
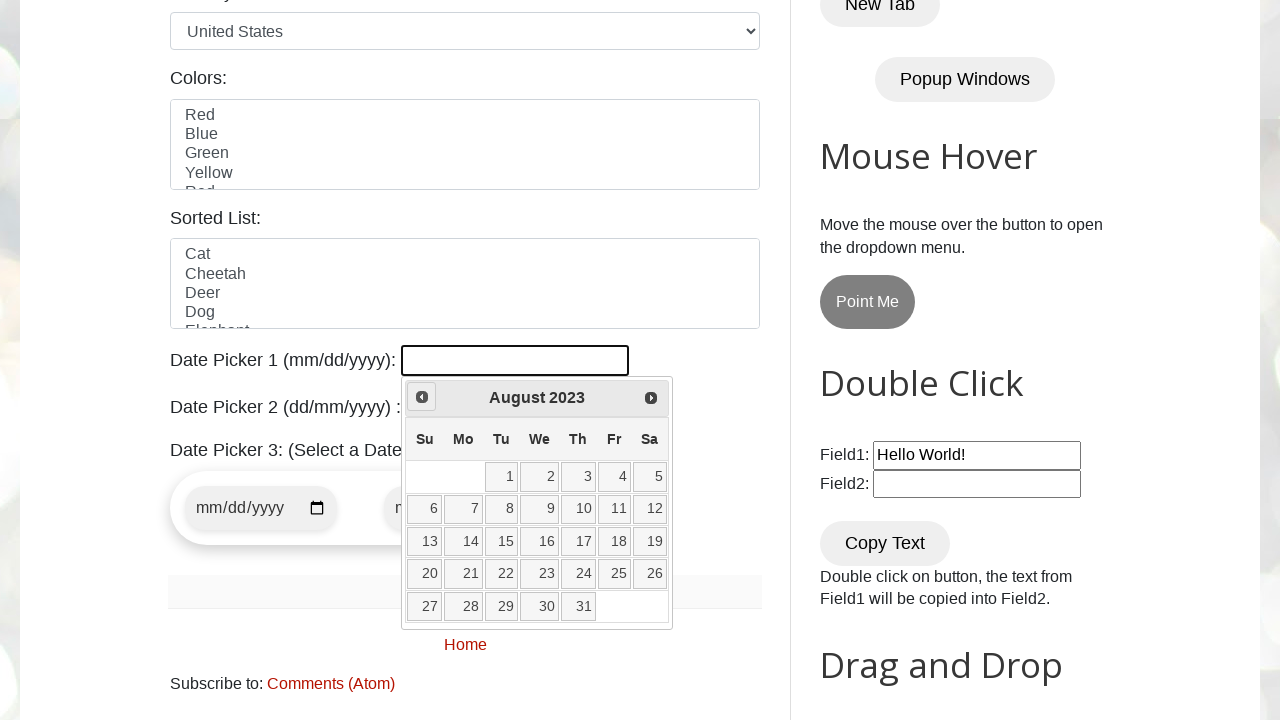

Checked current calendar date: August 2023
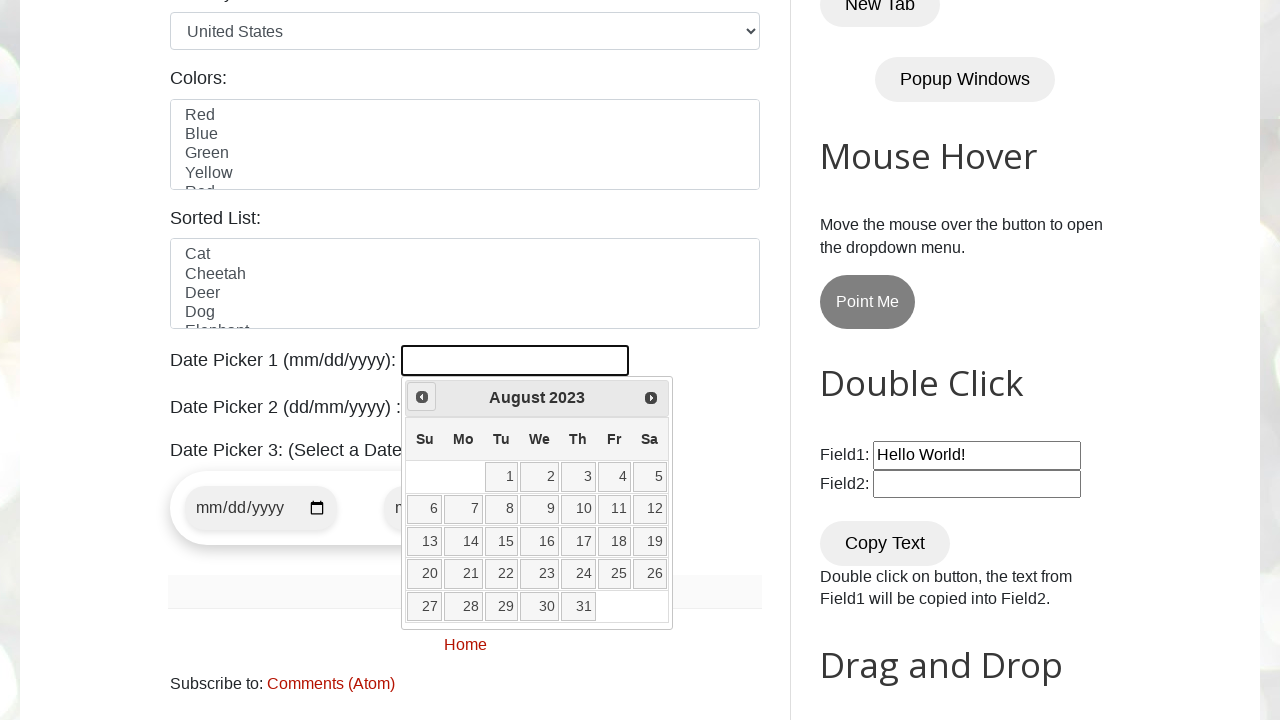

Clicked 'Prev' button to navigate to previous month at (422, 397) on xpath=//span[text()='Prev']
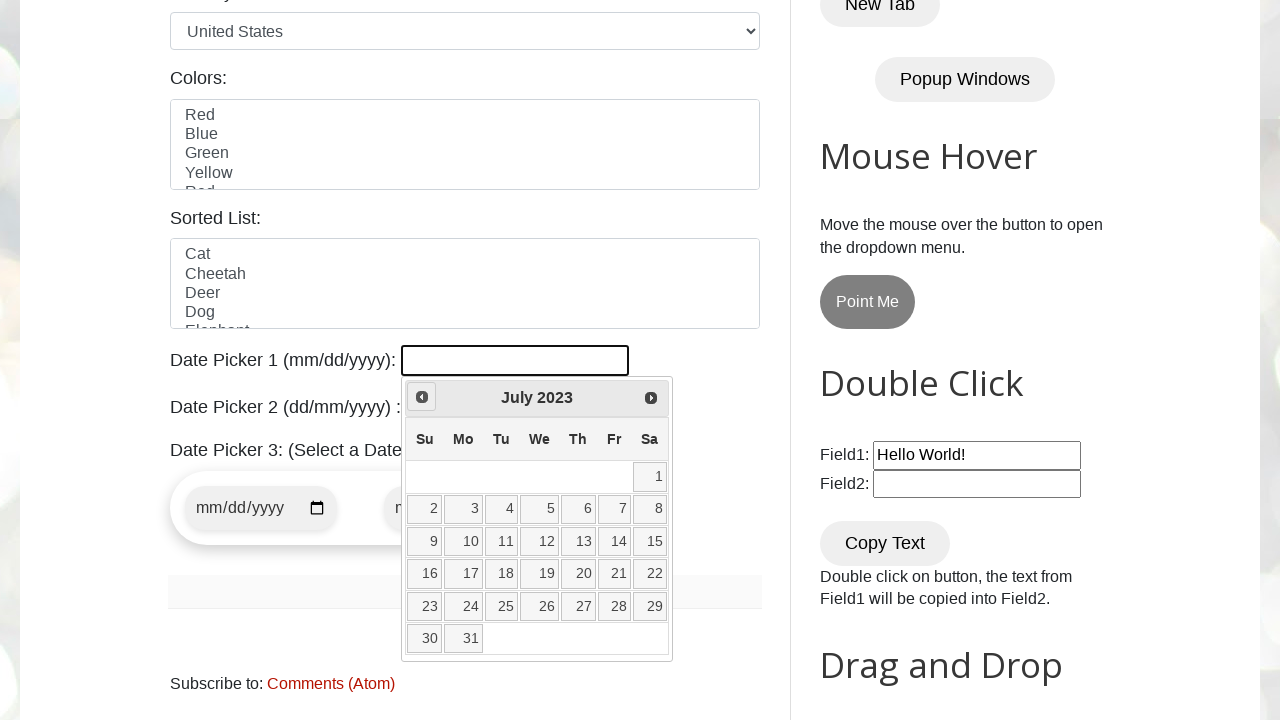

Checked current calendar date: July 2023
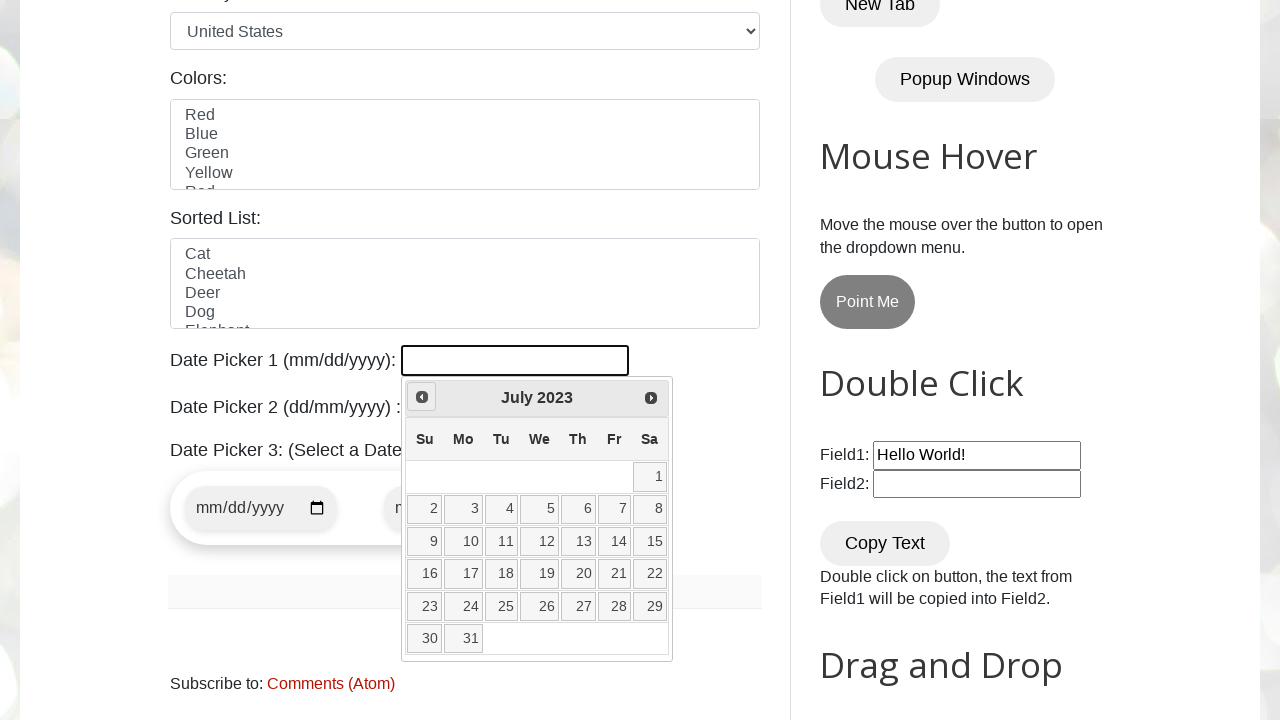

Clicked 'Prev' button to navigate to previous month at (422, 397) on xpath=//span[text()='Prev']
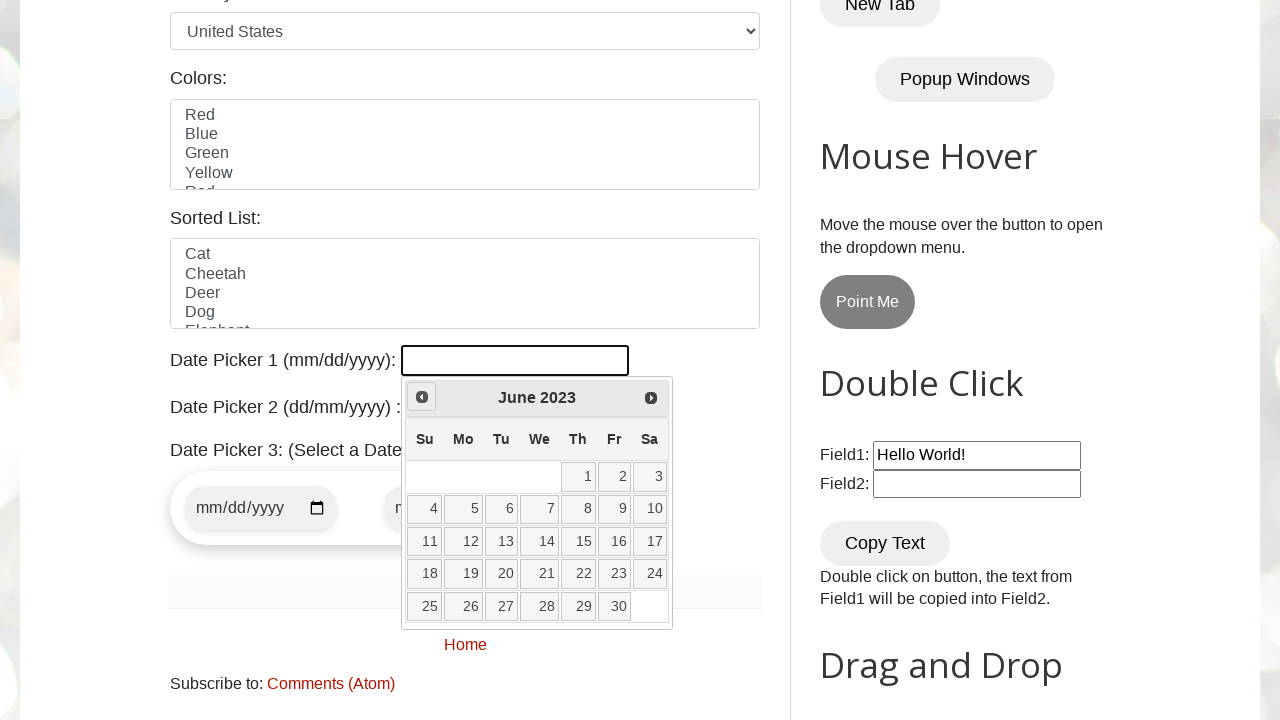

Checked current calendar date: June 2023
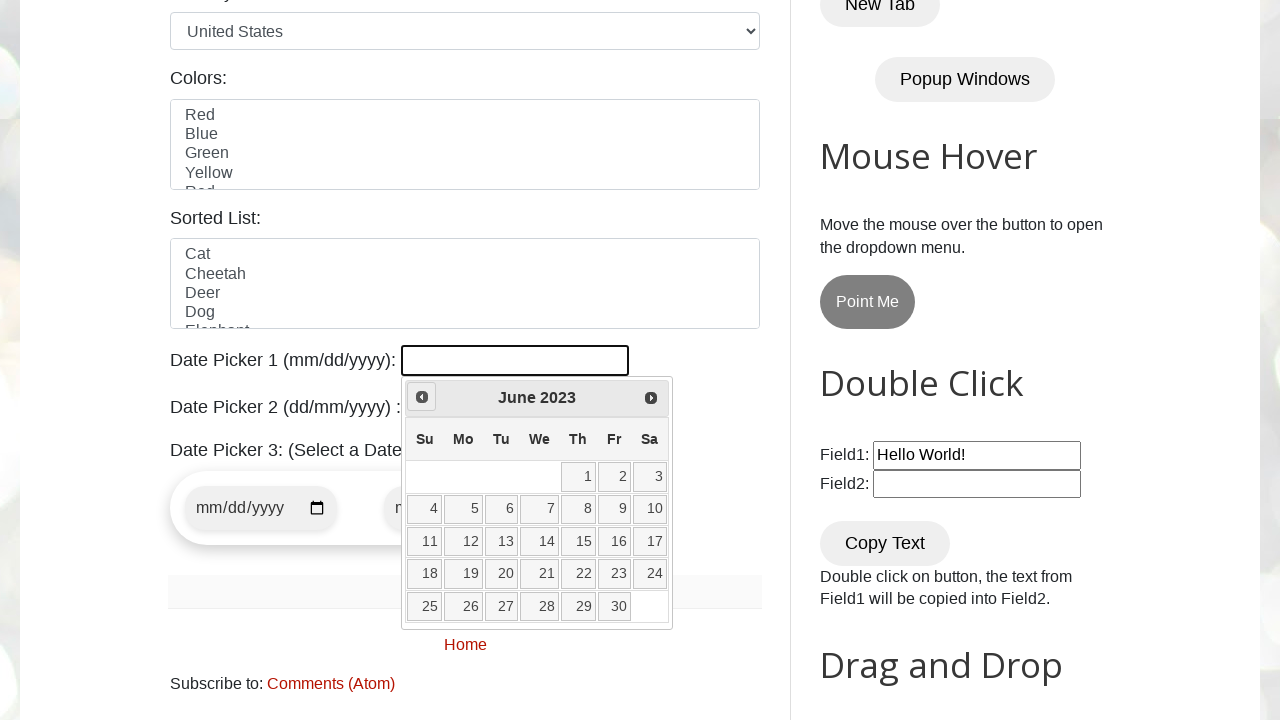

Clicked 'Prev' button to navigate to previous month at (422, 397) on xpath=//span[text()='Prev']
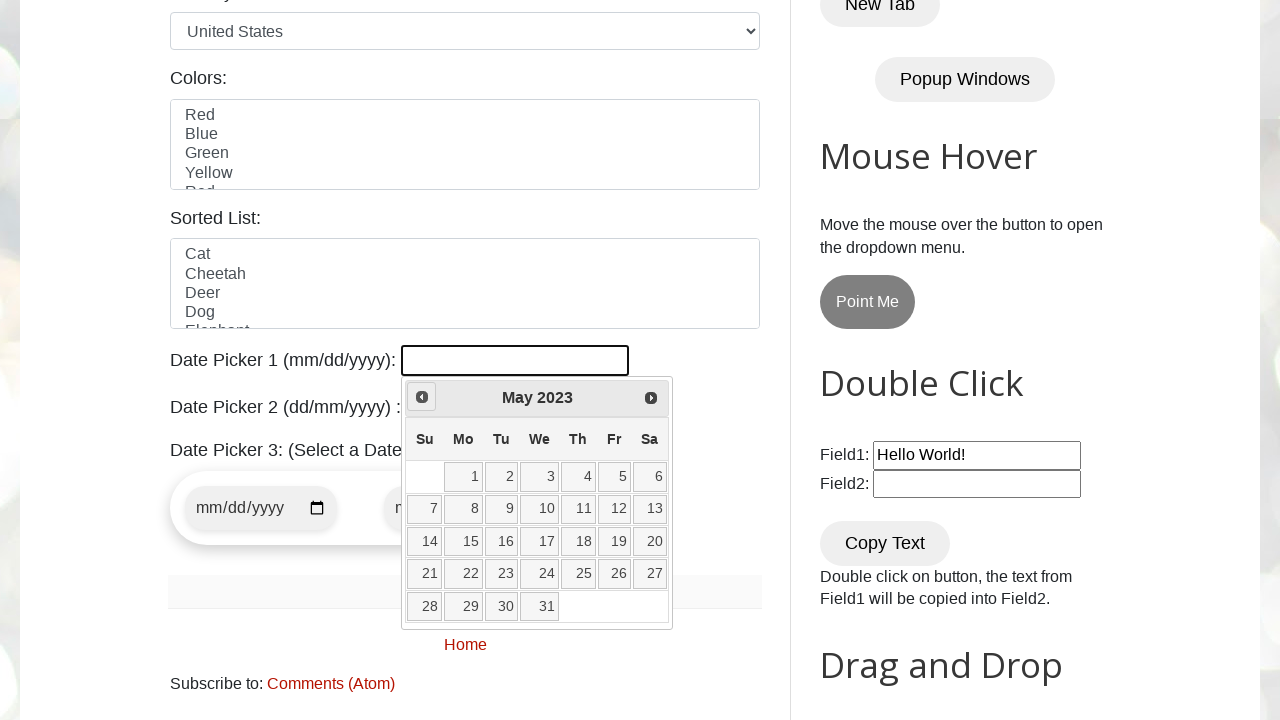

Checked current calendar date: May 2023
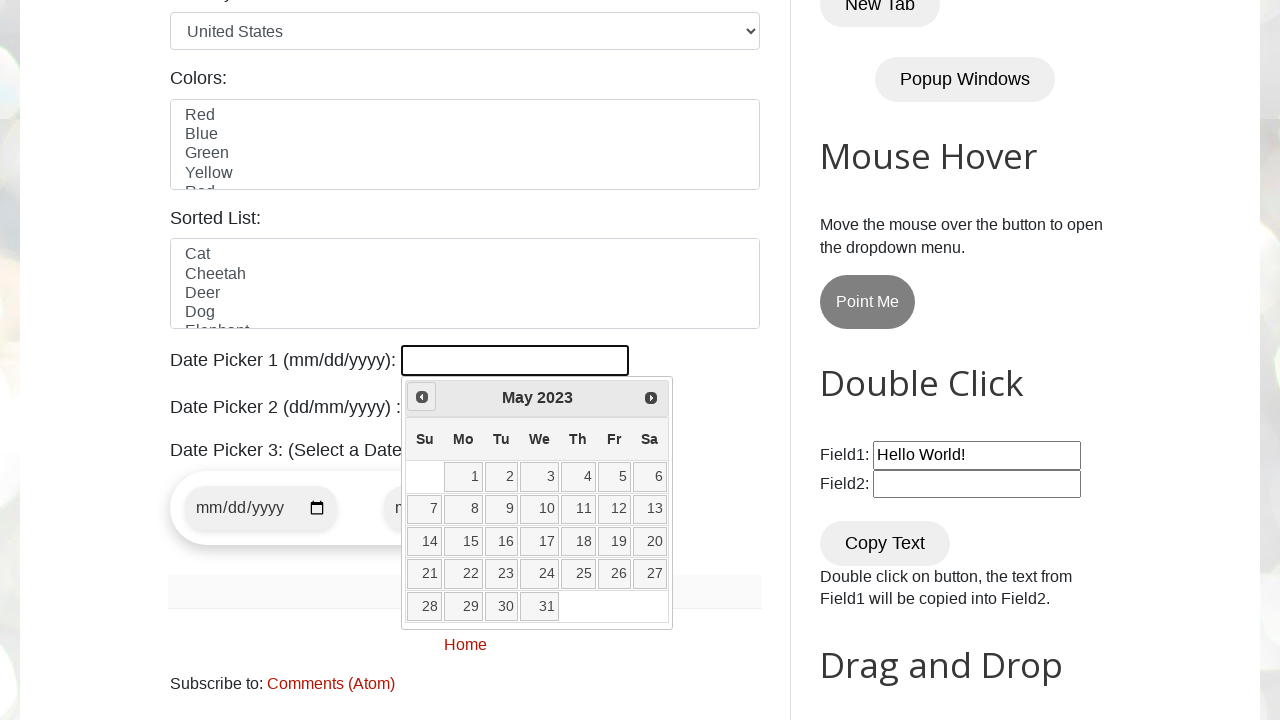

Clicked 'Prev' button to navigate to previous month at (422, 397) on xpath=//span[text()='Prev']
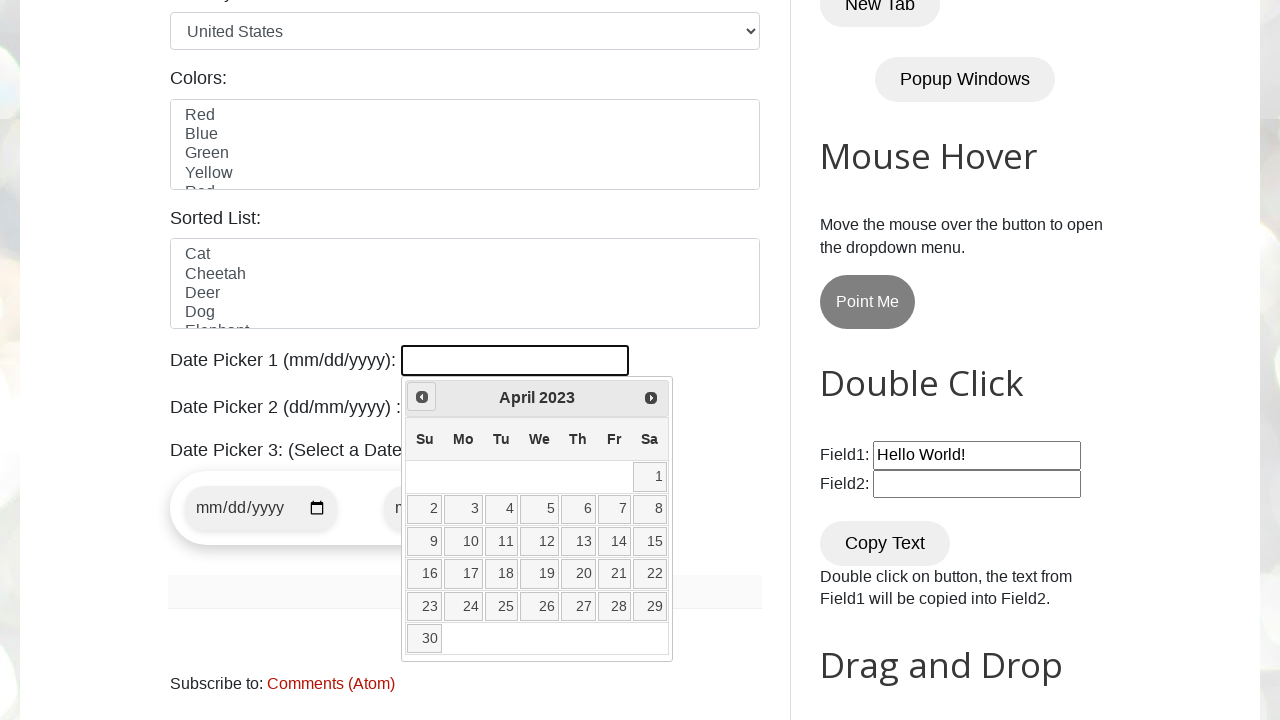

Checked current calendar date: April 2023
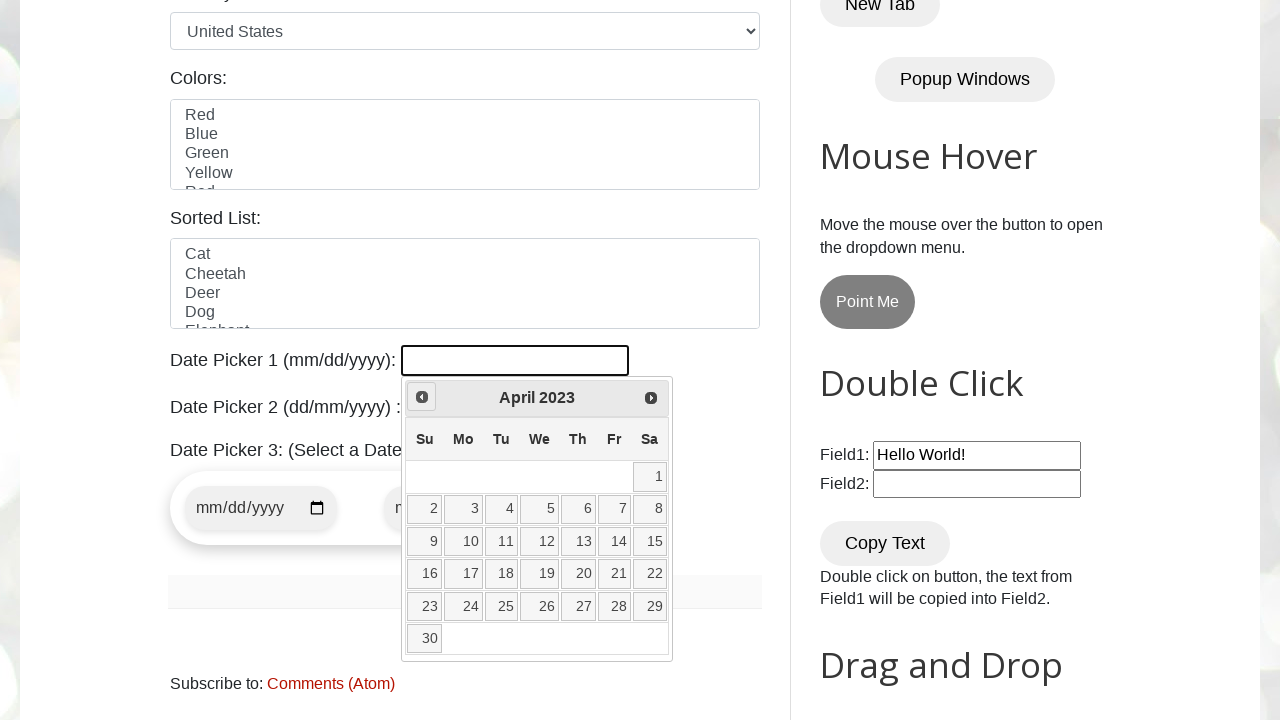

Clicked 'Prev' button to navigate to previous month at (422, 397) on xpath=//span[text()='Prev']
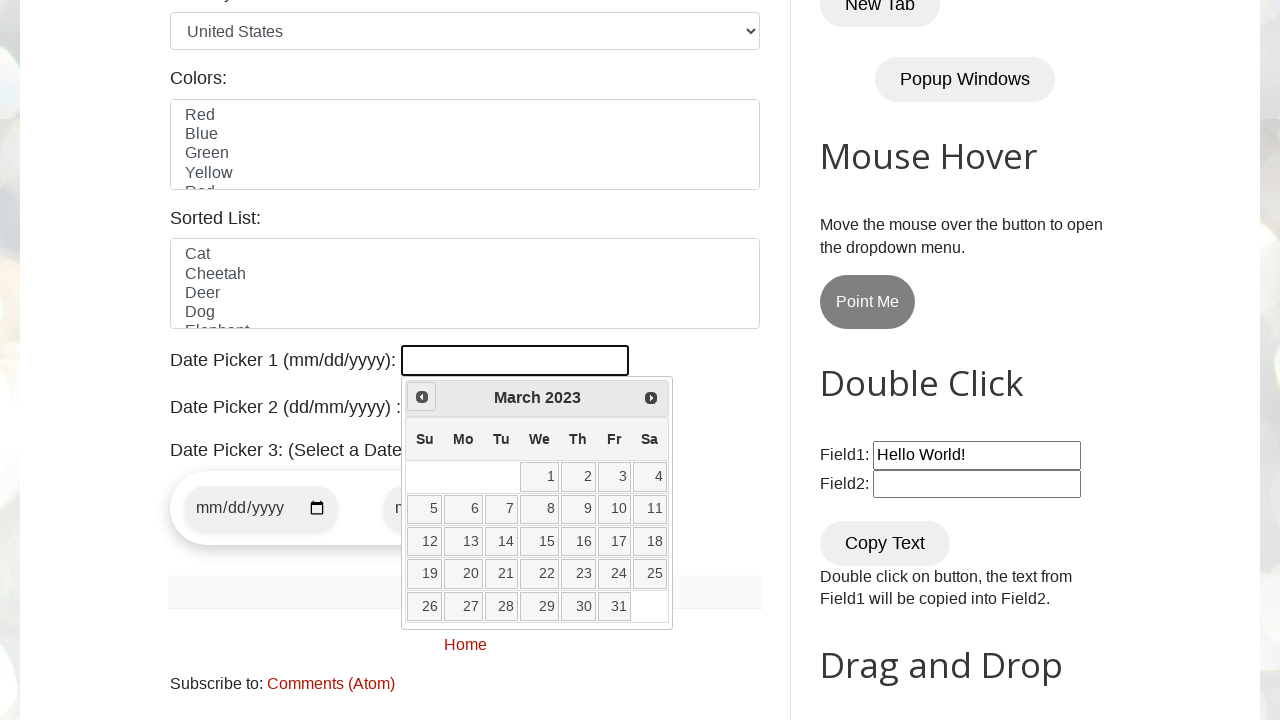

Checked current calendar date: March 2023
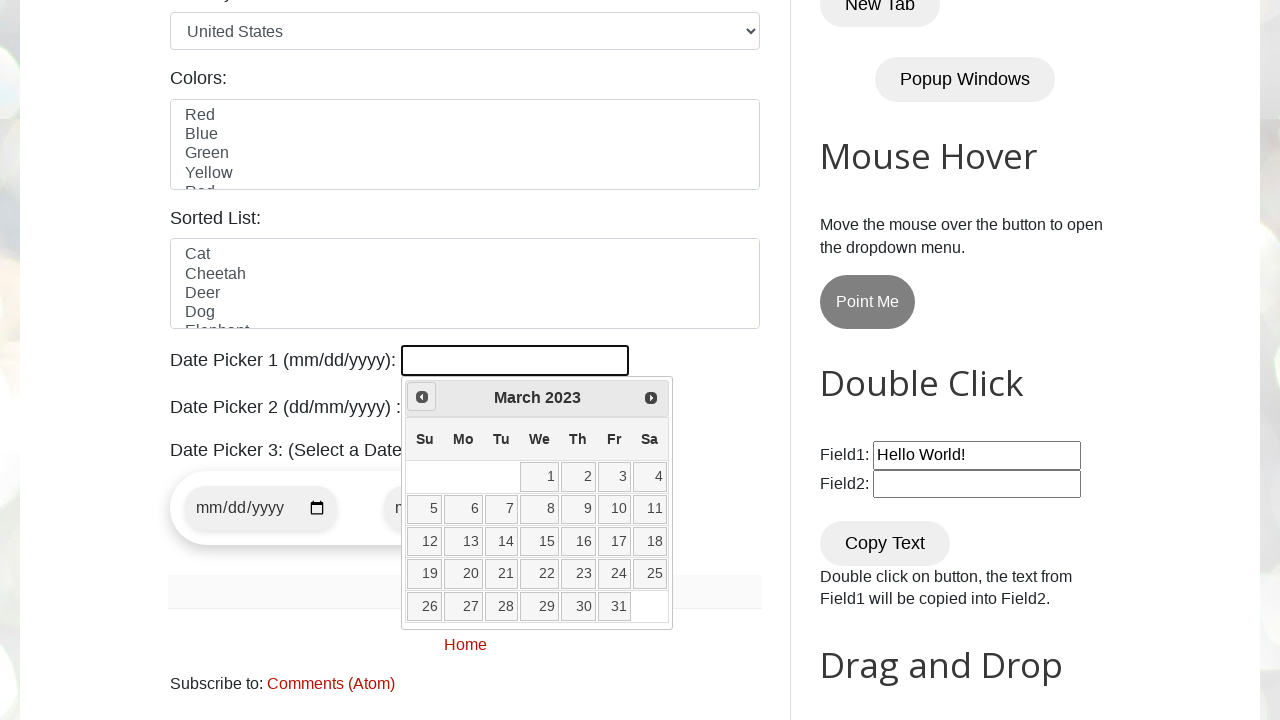

Clicked 'Prev' button to navigate to previous month at (422, 397) on xpath=//span[text()='Prev']
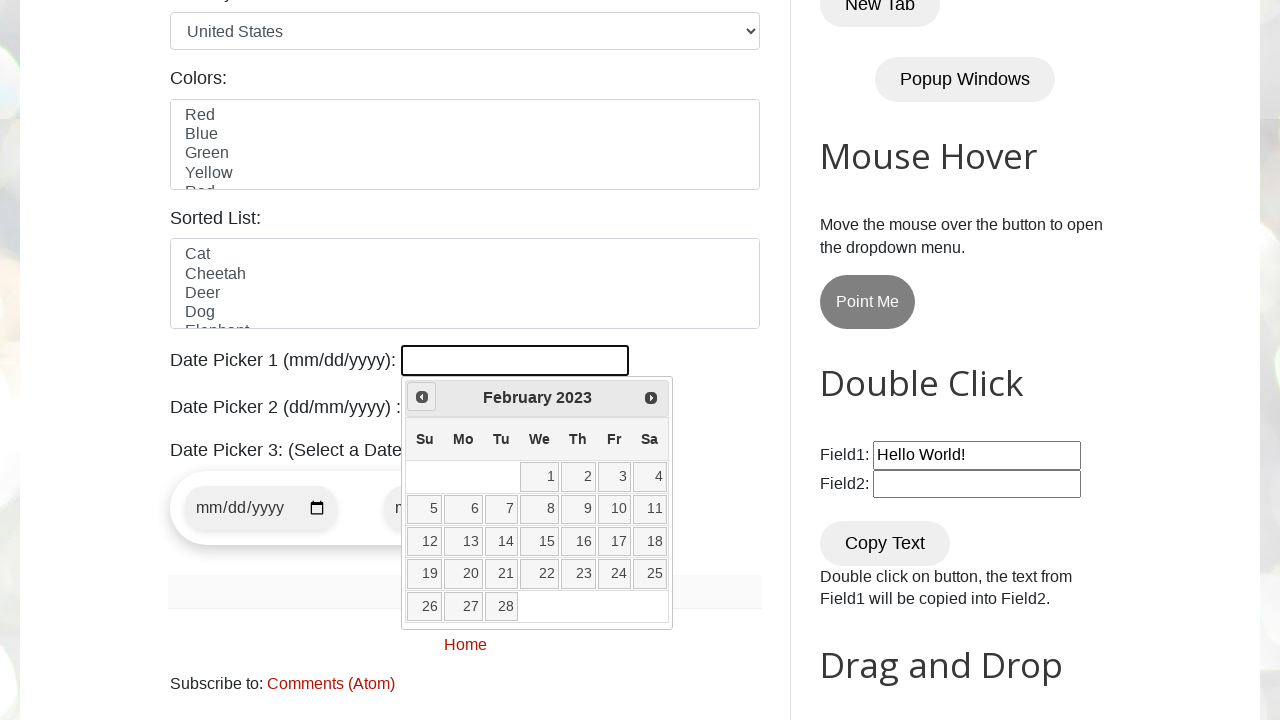

Checked current calendar date: February 2023
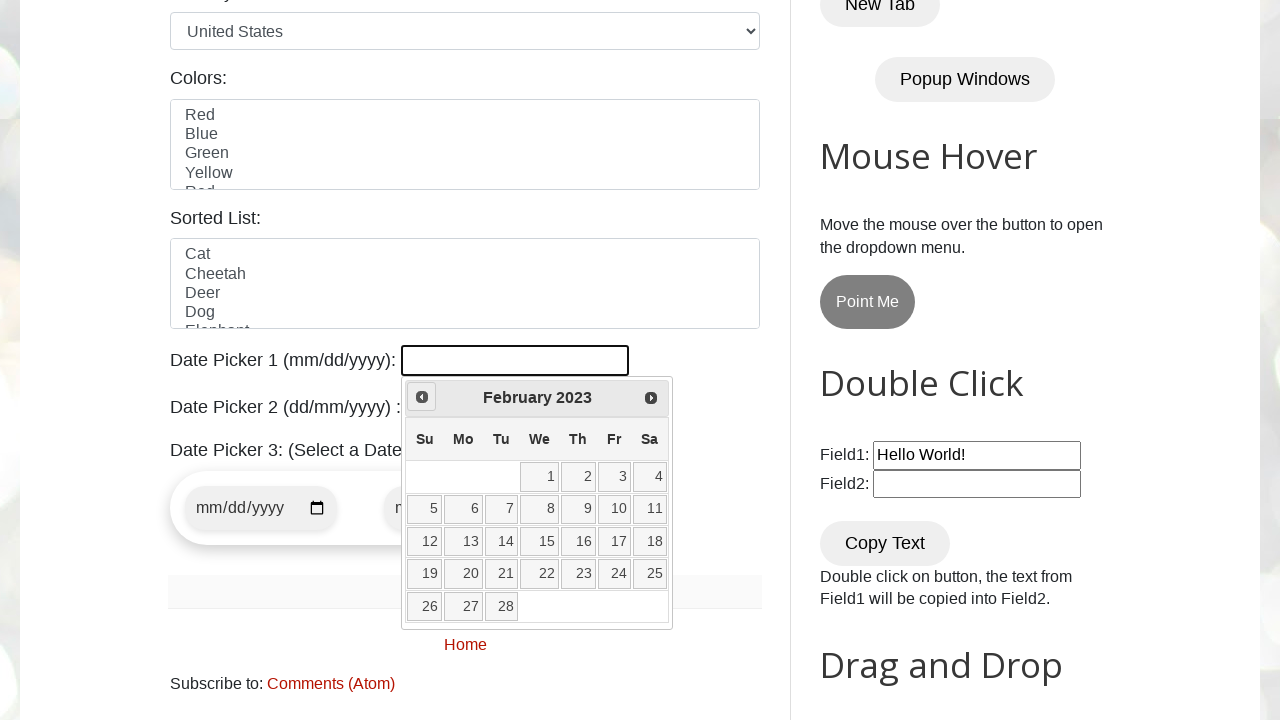

Clicked 'Prev' button to navigate to previous month at (422, 397) on xpath=//span[text()='Prev']
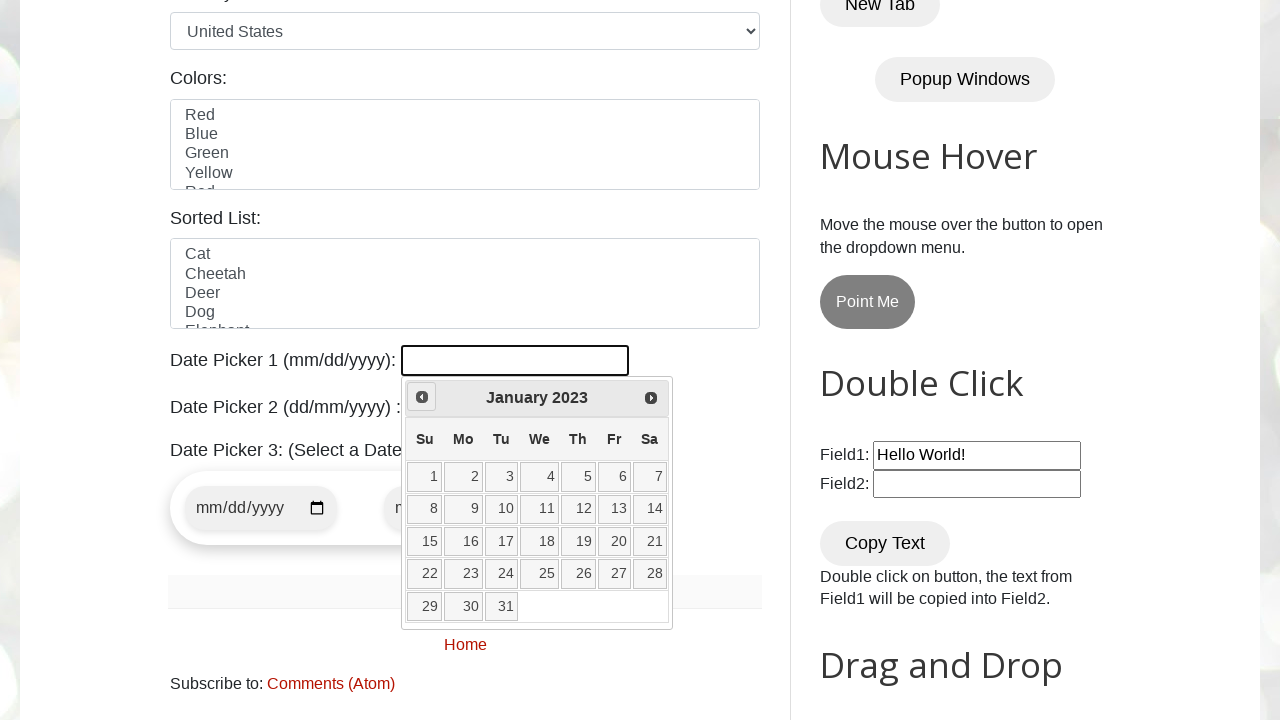

Checked current calendar date: January 2023
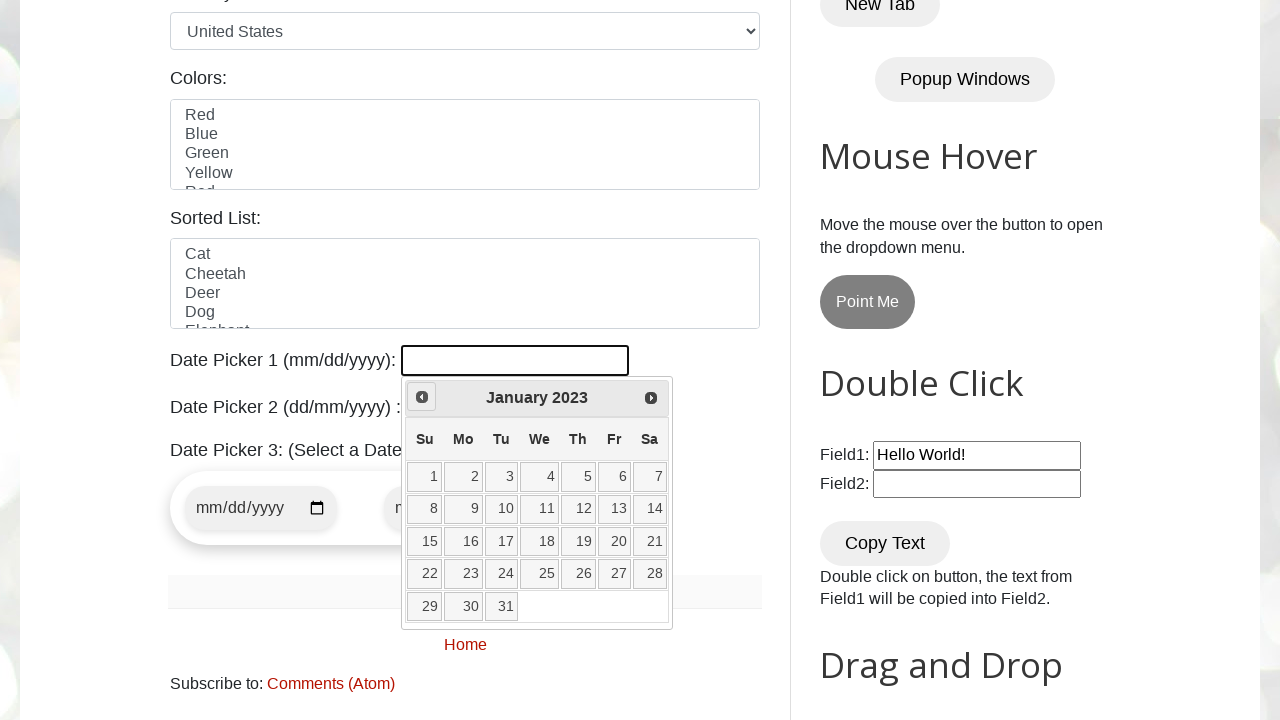

Clicked 'Prev' button to navigate to previous month at (422, 397) on xpath=//span[text()='Prev']
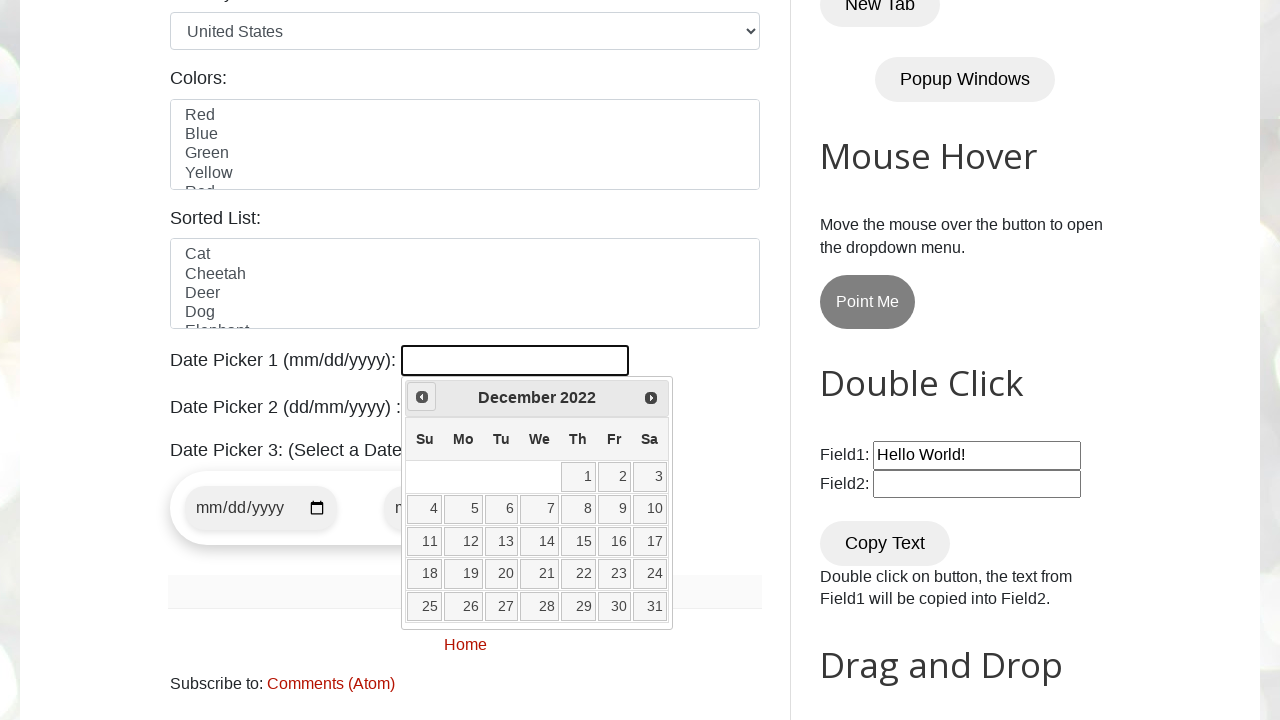

Checked current calendar date: December 2022
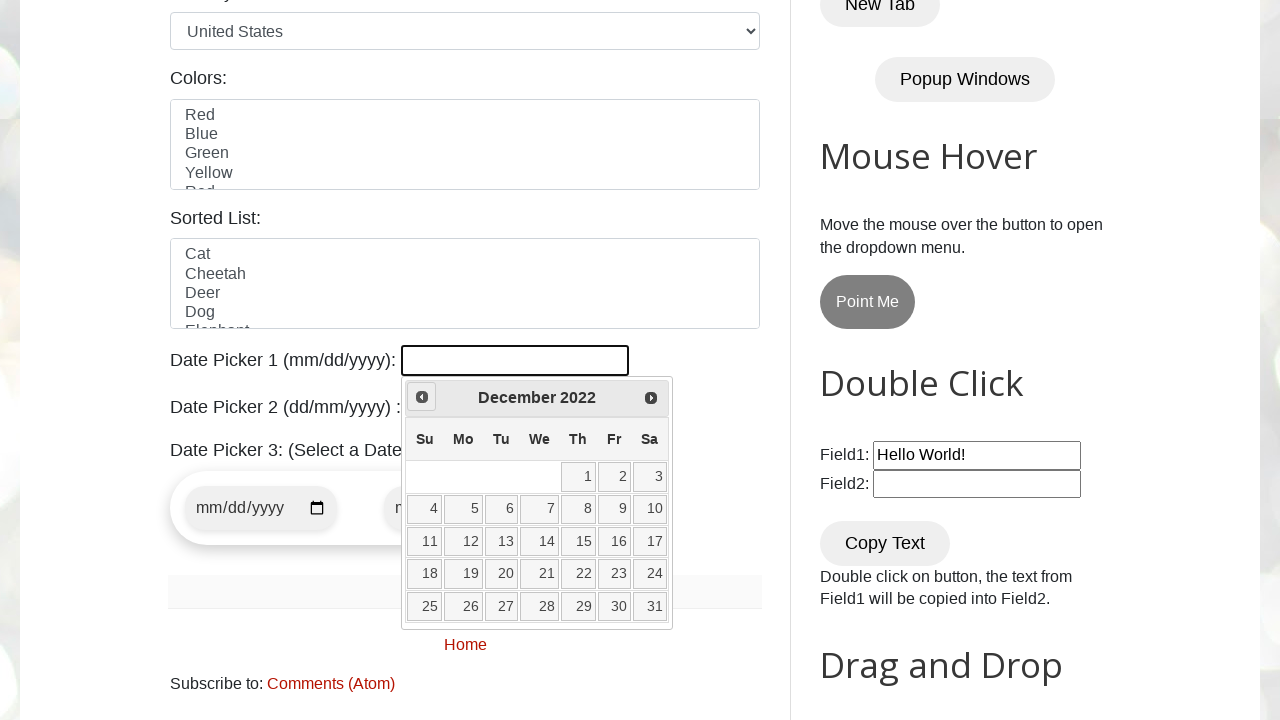

Clicked 'Prev' button to navigate to previous month at (422, 397) on xpath=//span[text()='Prev']
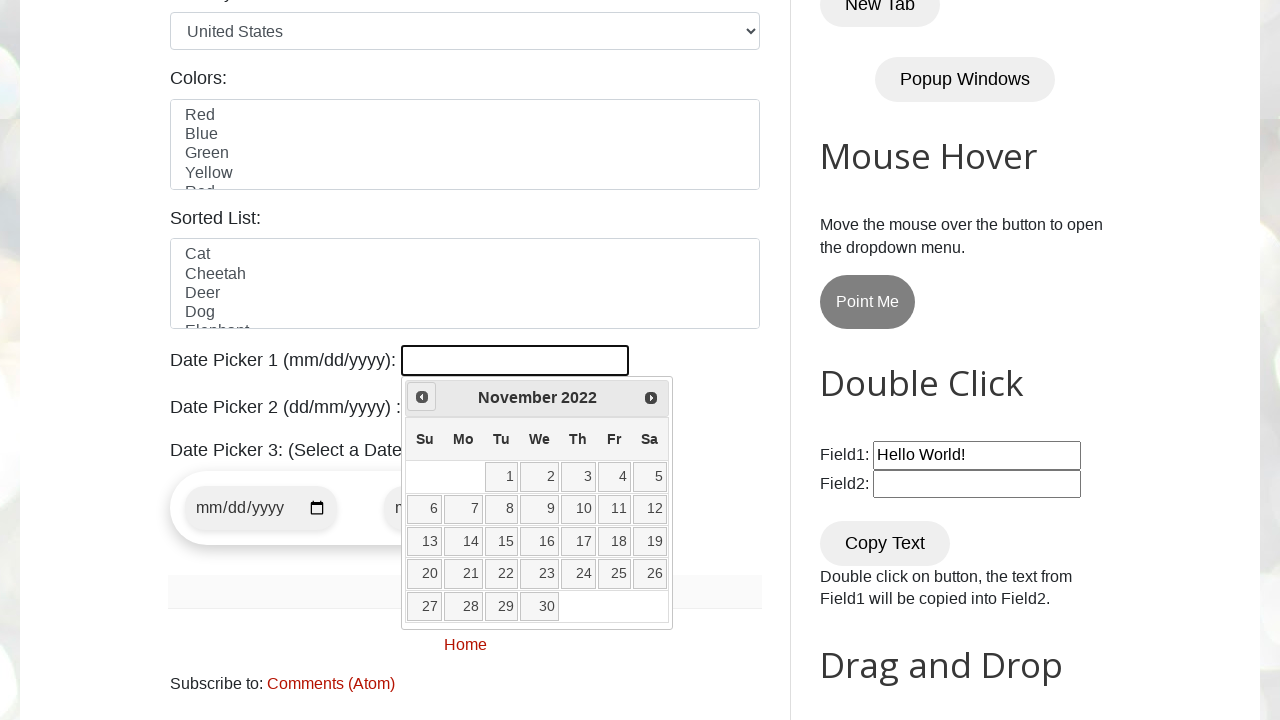

Checked current calendar date: November 2022
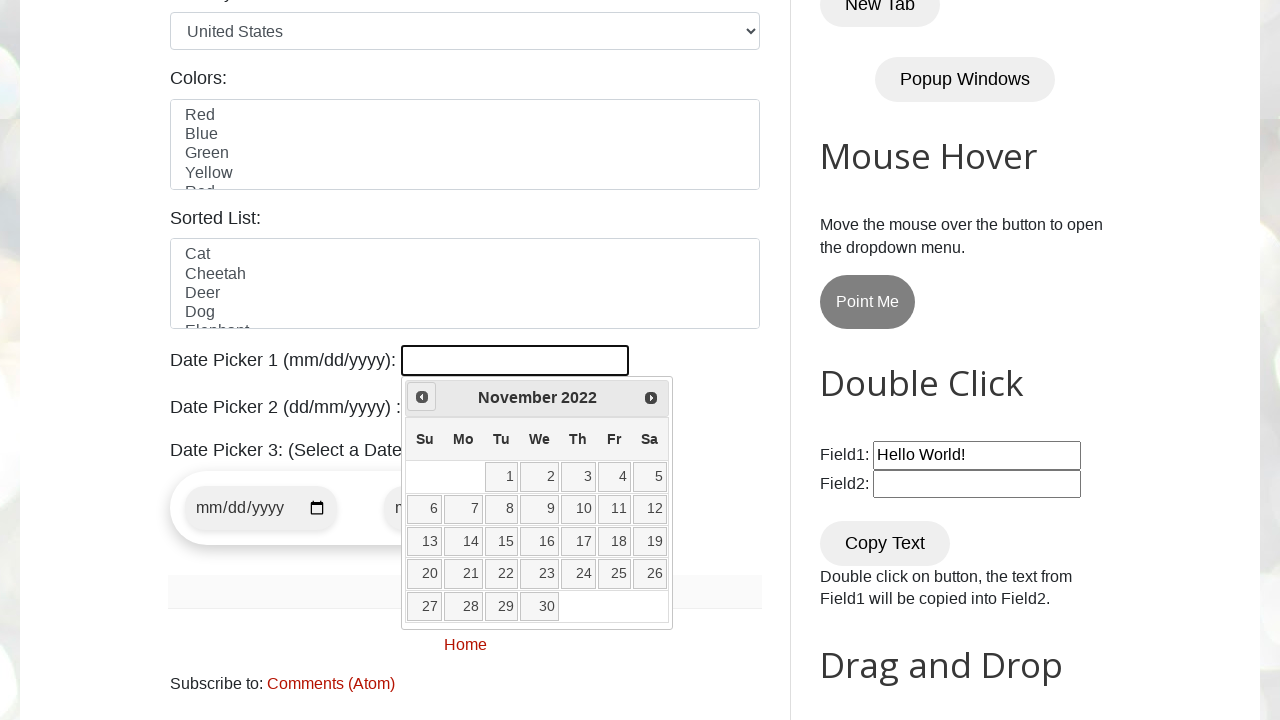

Clicked 'Prev' button to navigate to previous month at (422, 397) on xpath=//span[text()='Prev']
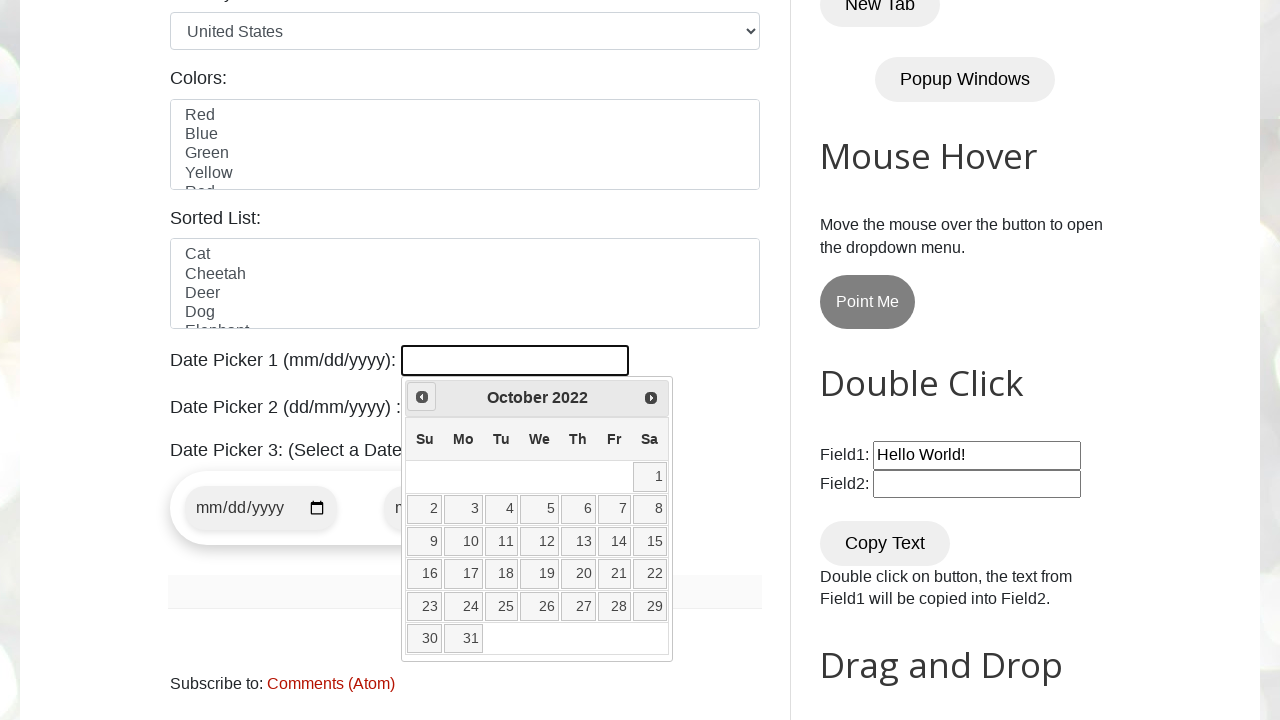

Checked current calendar date: October 2022
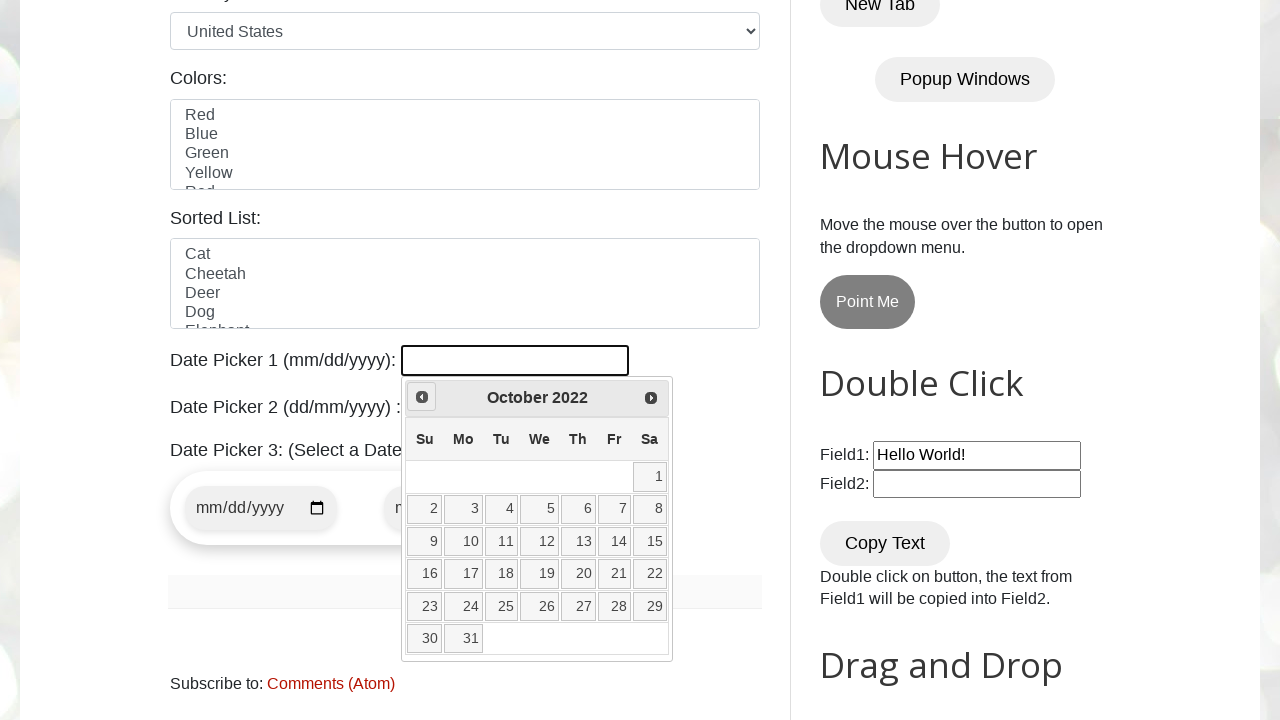

Clicked 'Prev' button to navigate to previous month at (422, 397) on xpath=//span[text()='Prev']
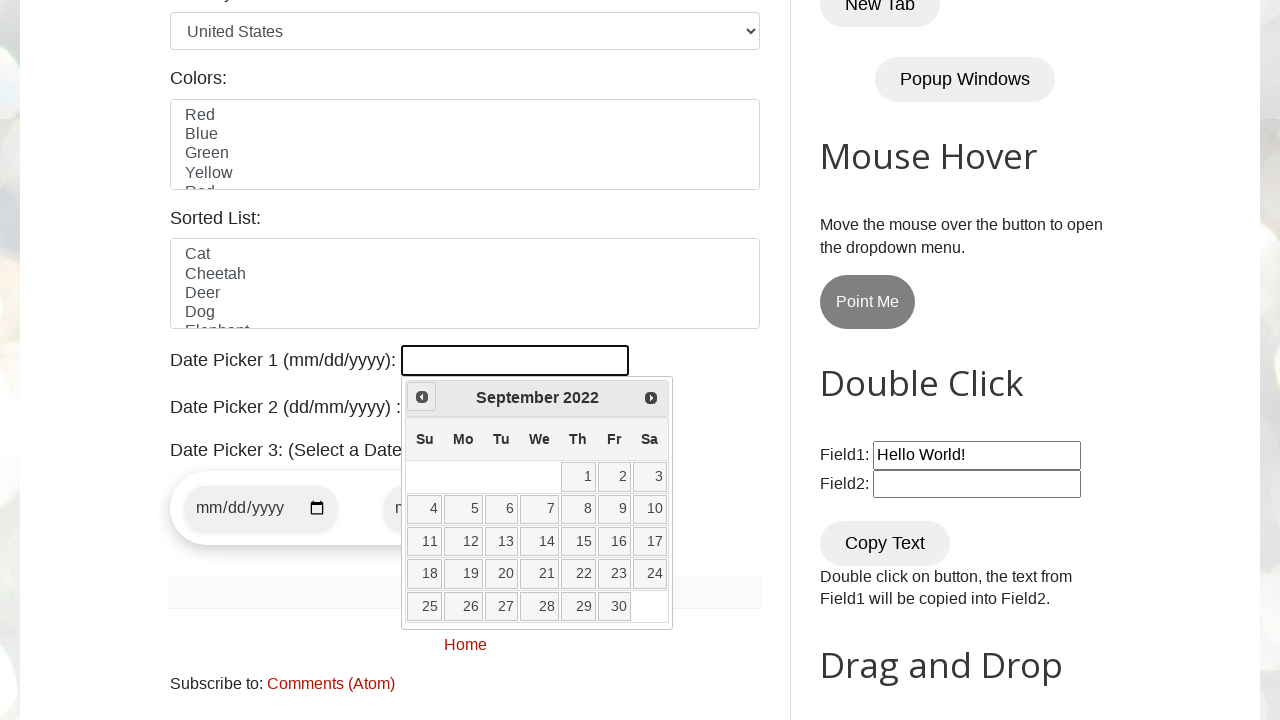

Checked current calendar date: September 2022
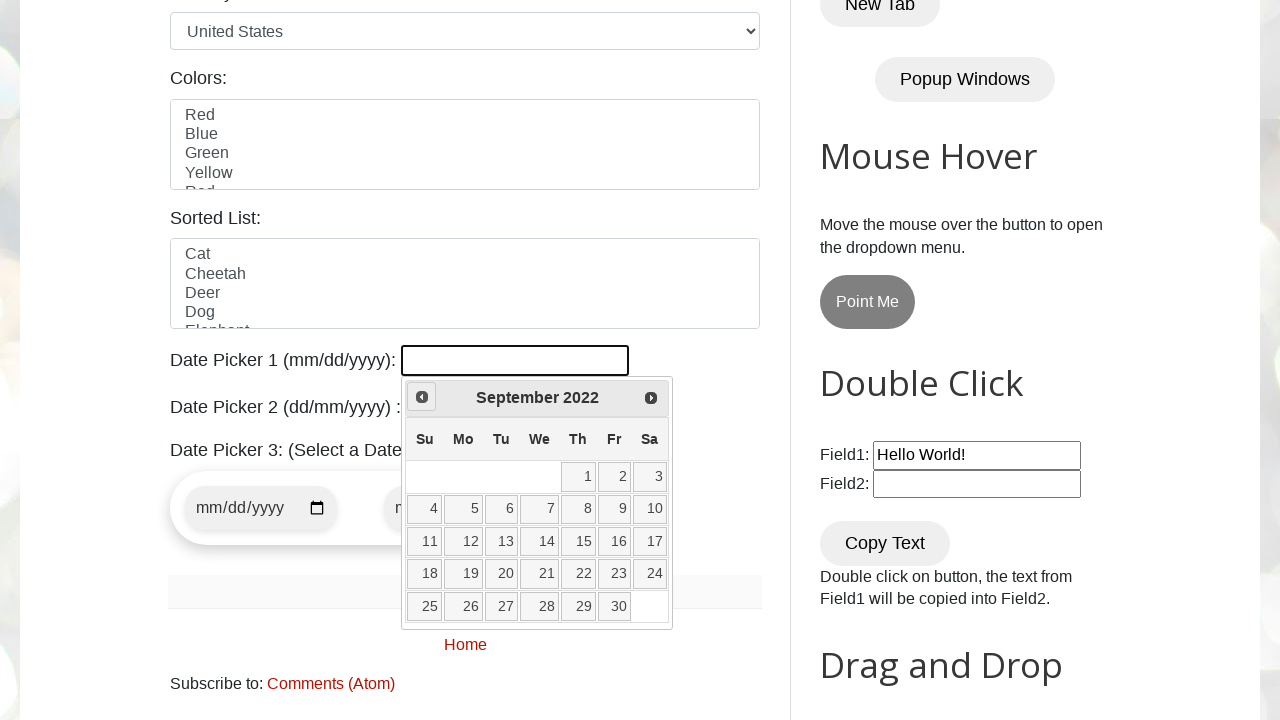

Clicked 'Prev' button to navigate to previous month at (422, 397) on xpath=//span[text()='Prev']
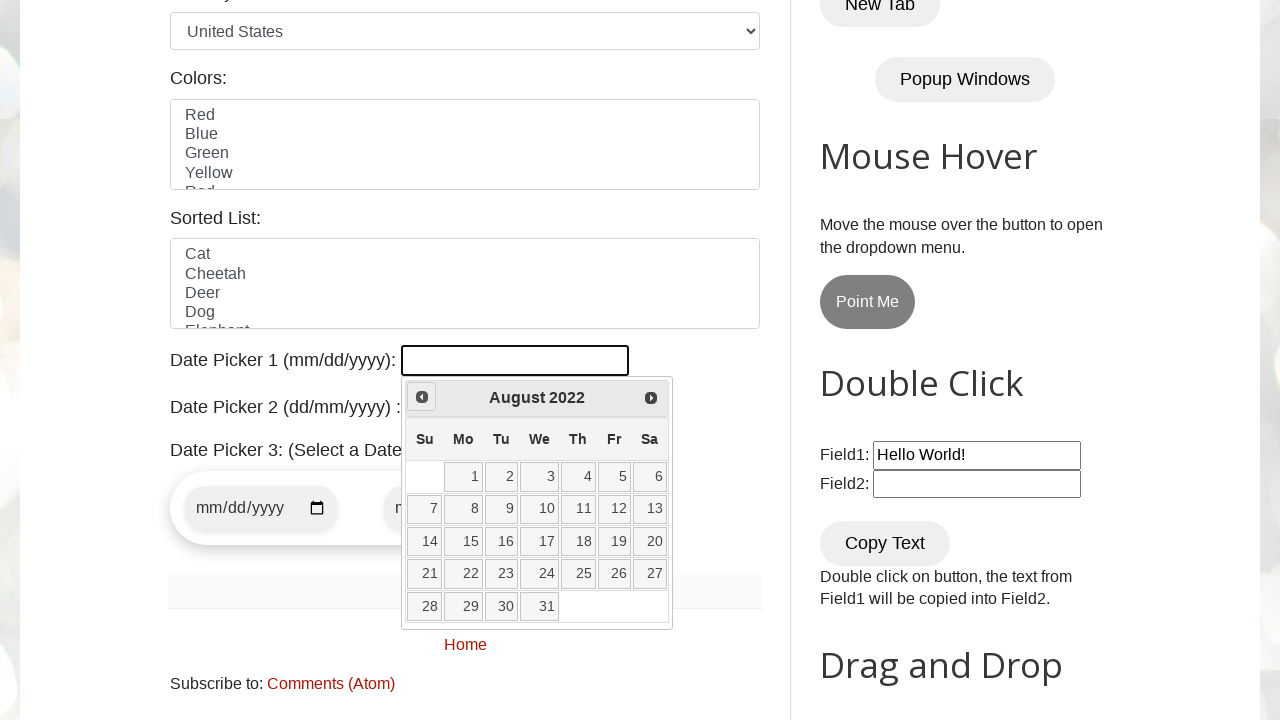

Checked current calendar date: August 2022
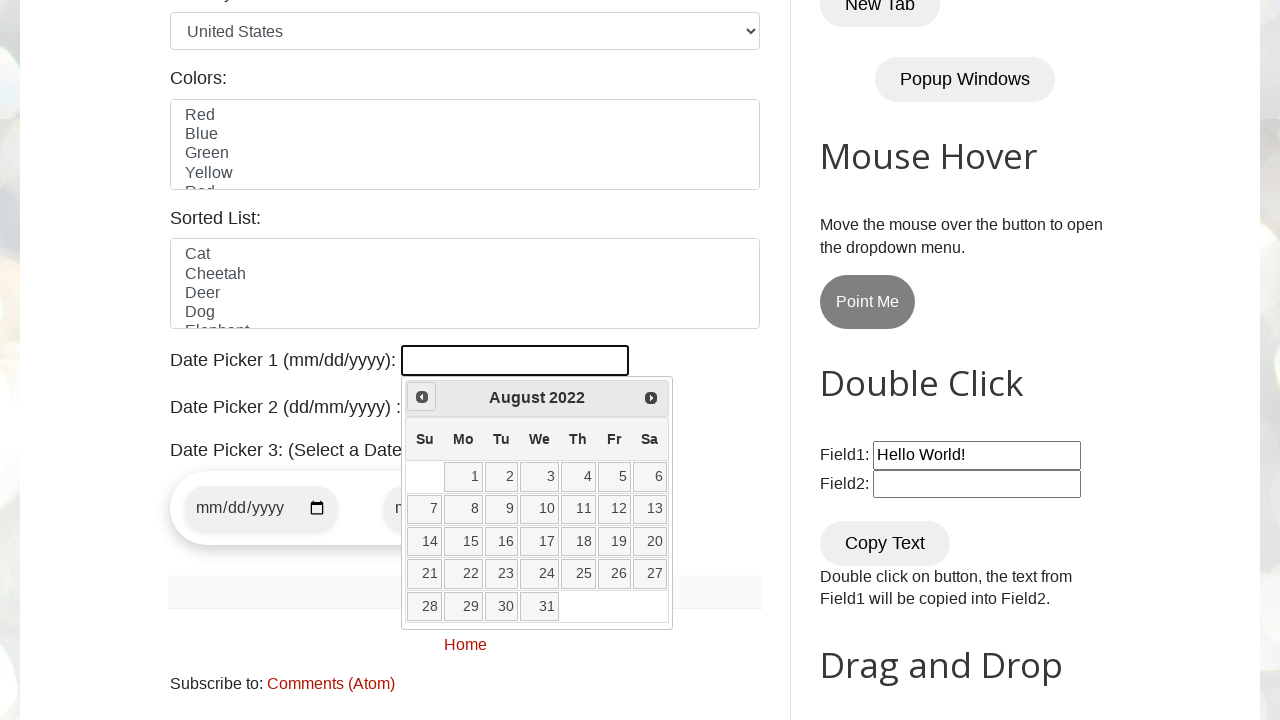

Clicked 'Prev' button to navigate to previous month at (422, 397) on xpath=//span[text()='Prev']
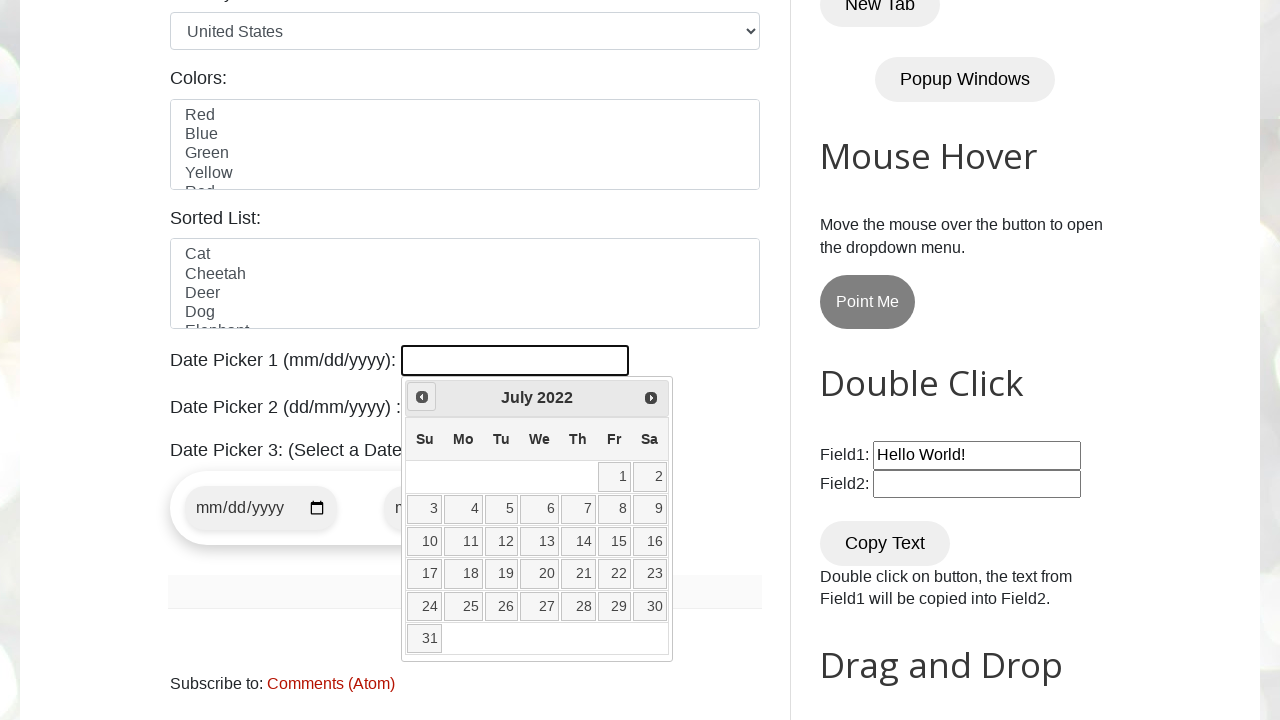

Checked current calendar date: July 2022
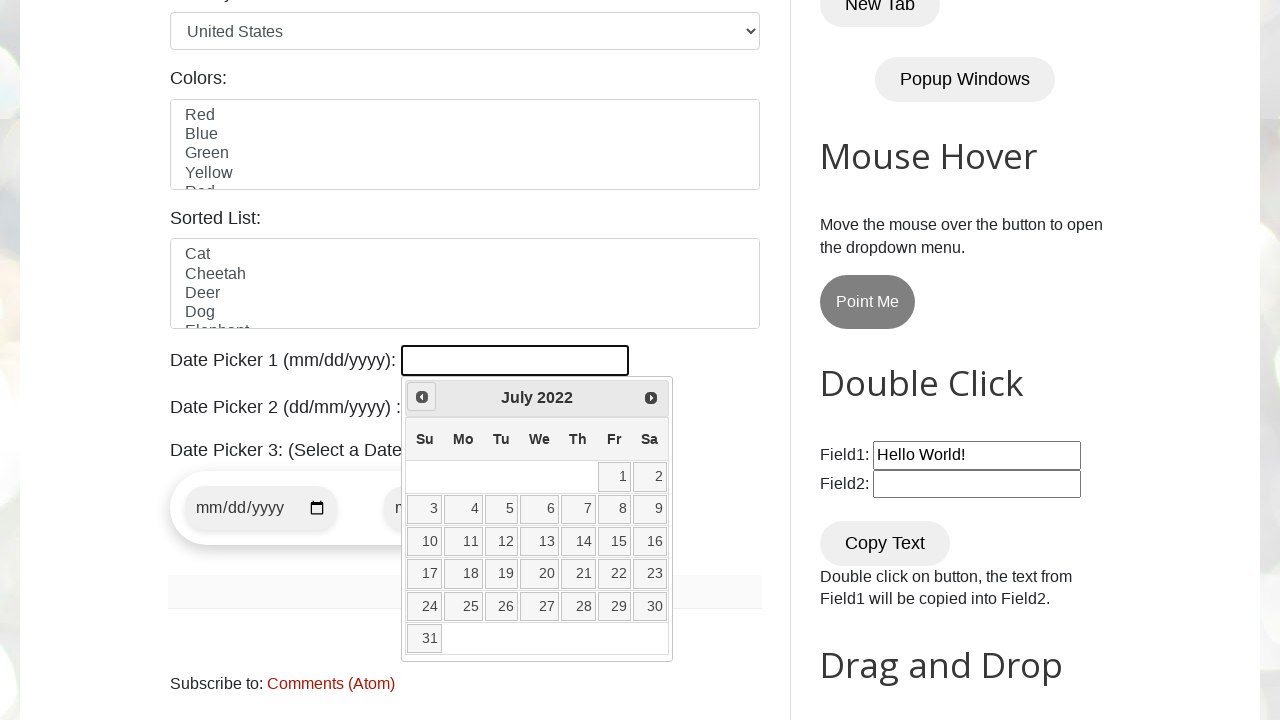

Clicked 'Prev' button to navigate to previous month at (422, 397) on xpath=//span[text()='Prev']
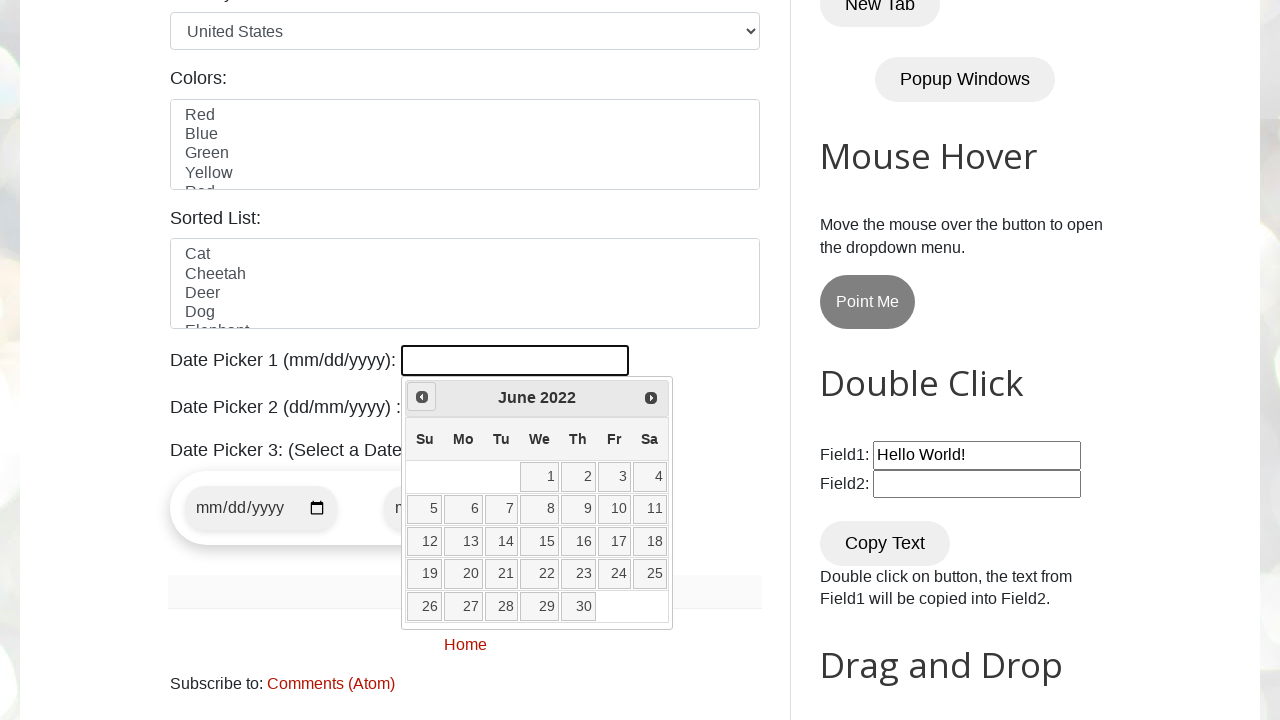

Checked current calendar date: June 2022
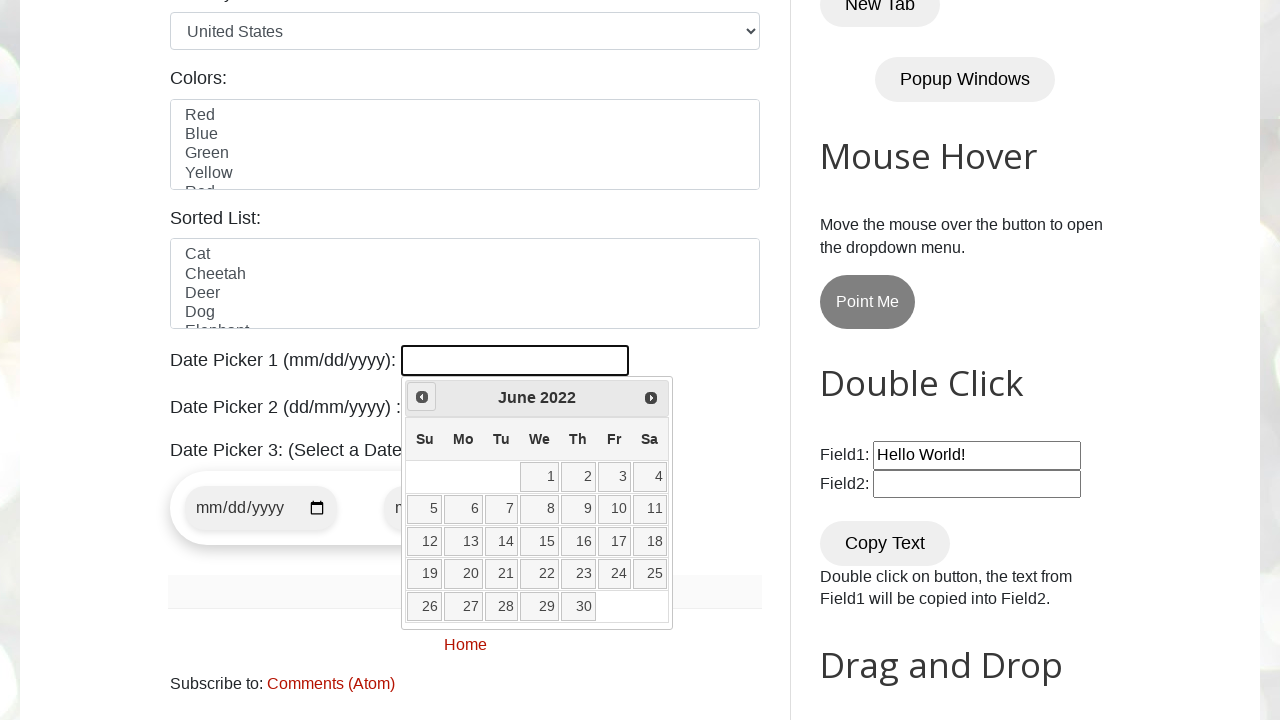

Clicked 'Prev' button to navigate to previous month at (422, 397) on xpath=//span[text()='Prev']
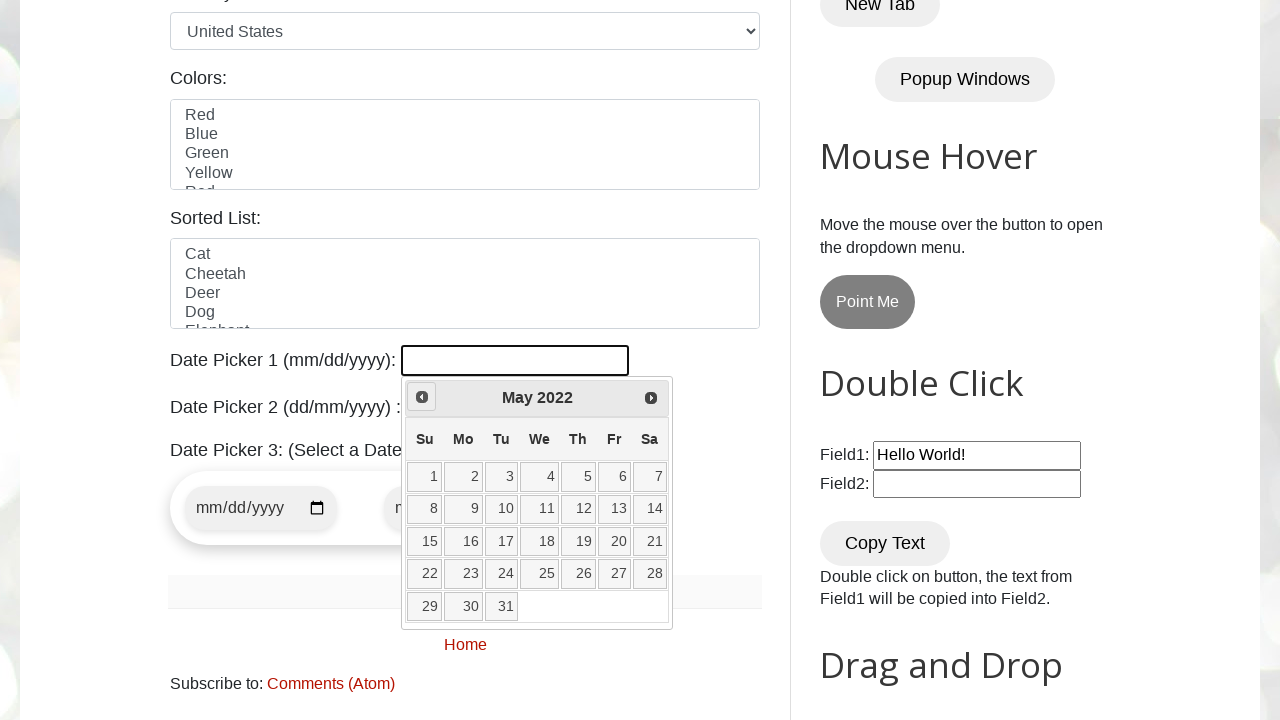

Checked current calendar date: May 2022
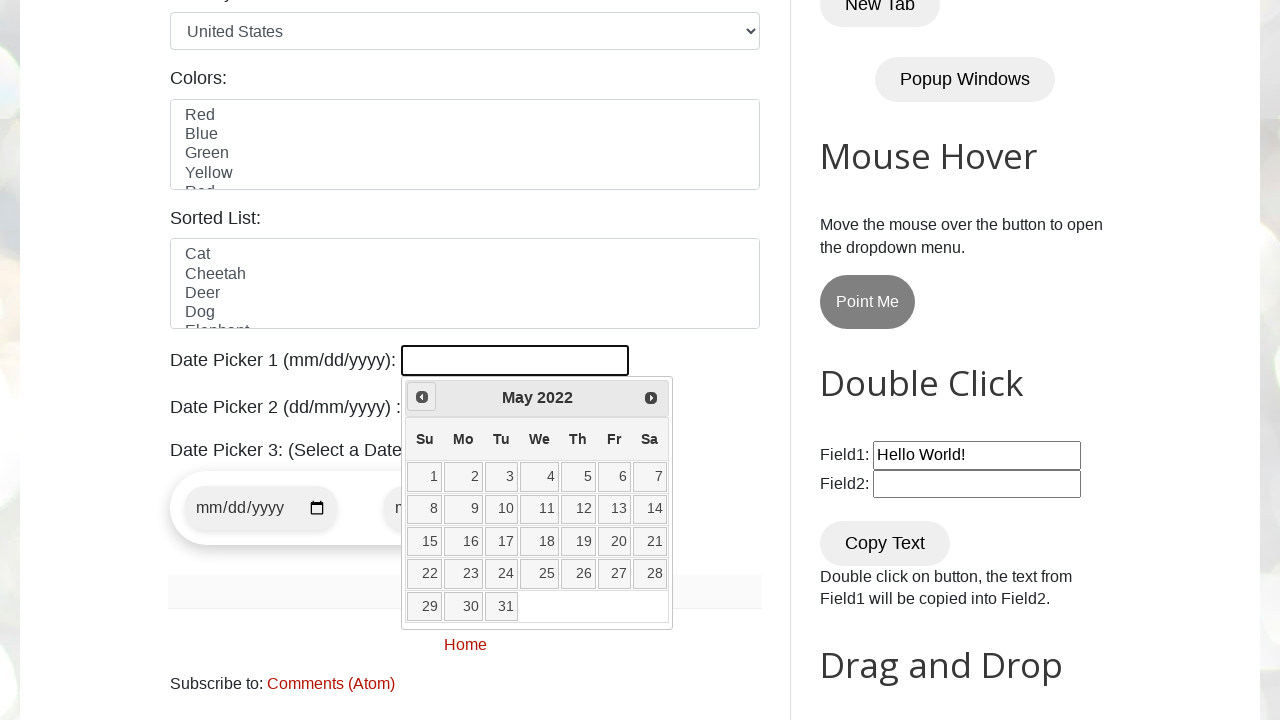

Clicked 'Prev' button to navigate to previous month at (422, 397) on xpath=//span[text()='Prev']
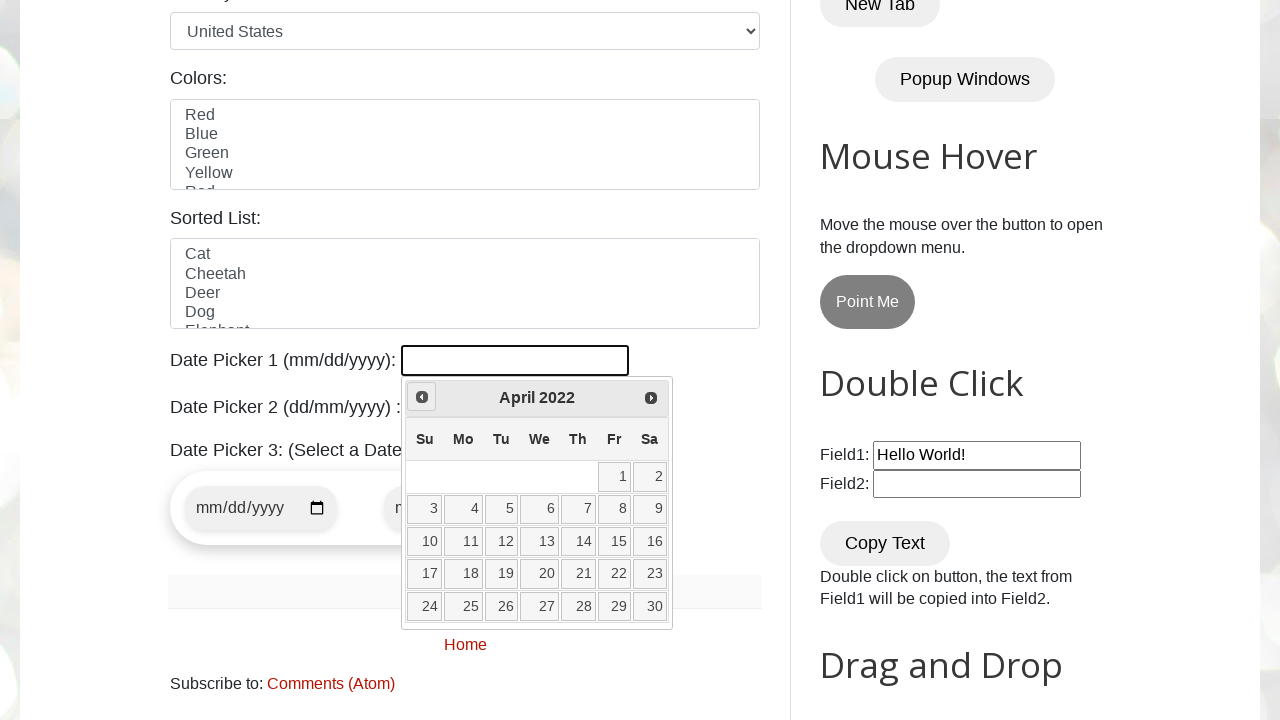

Checked current calendar date: April 2022
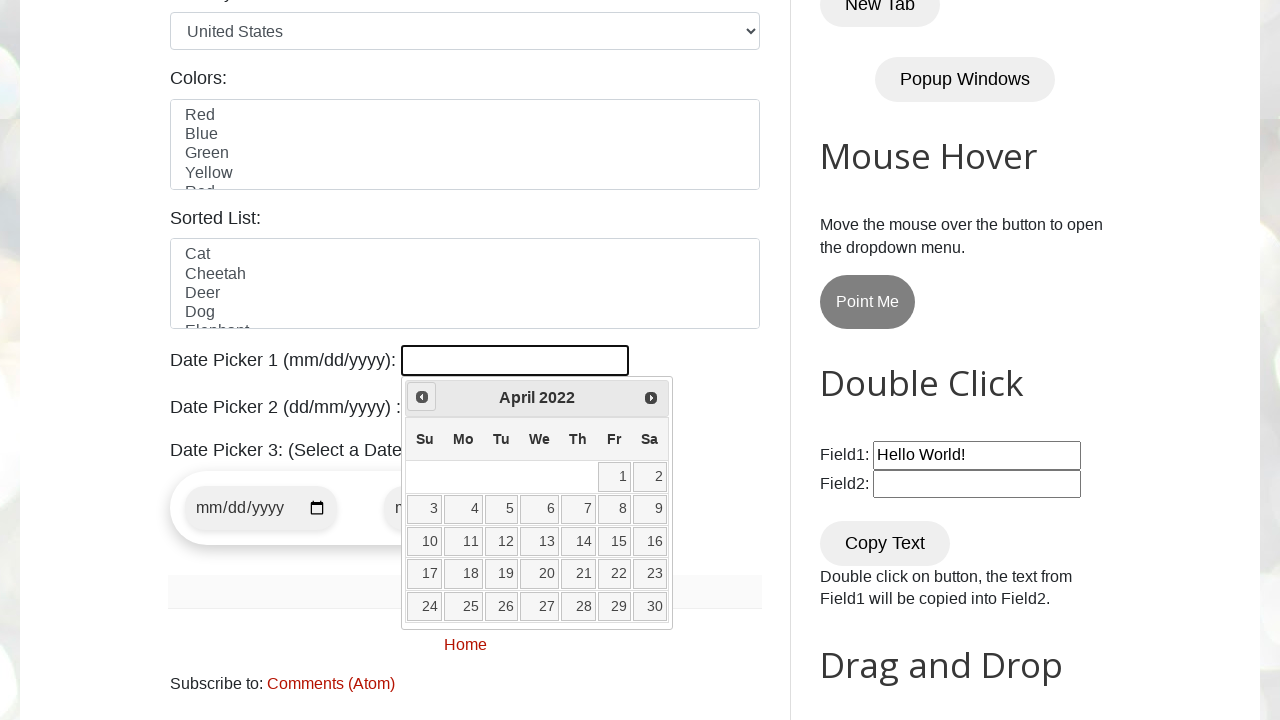

Clicked 'Prev' button to navigate to previous month at (422, 397) on xpath=//span[text()='Prev']
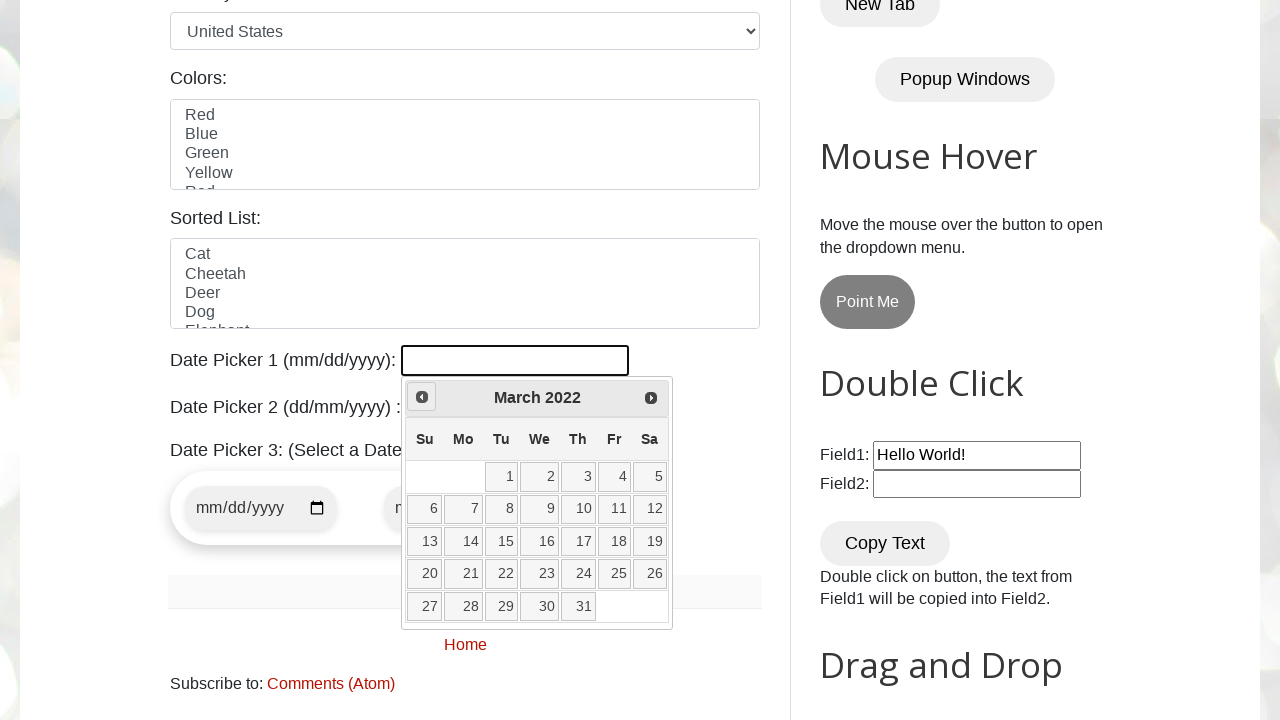

Checked current calendar date: March 2022
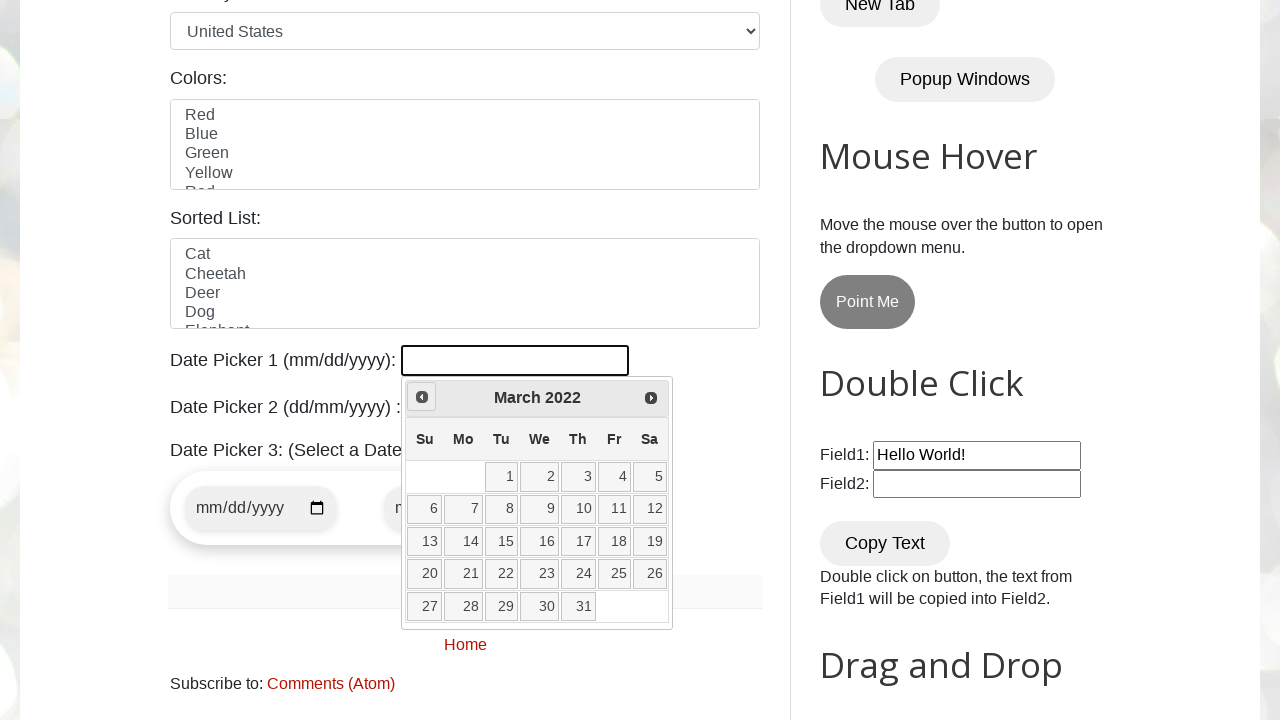

Clicked 'Prev' button to navigate to previous month at (422, 397) on xpath=//span[text()='Prev']
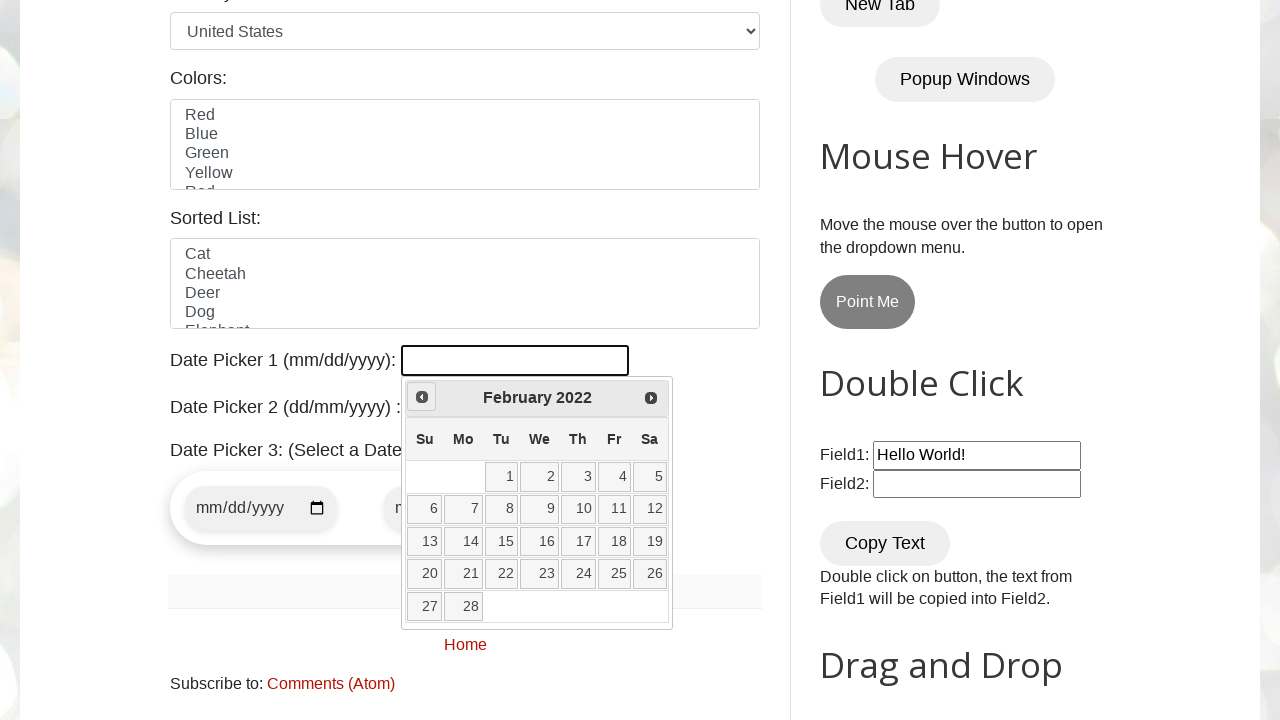

Checked current calendar date: February 2022
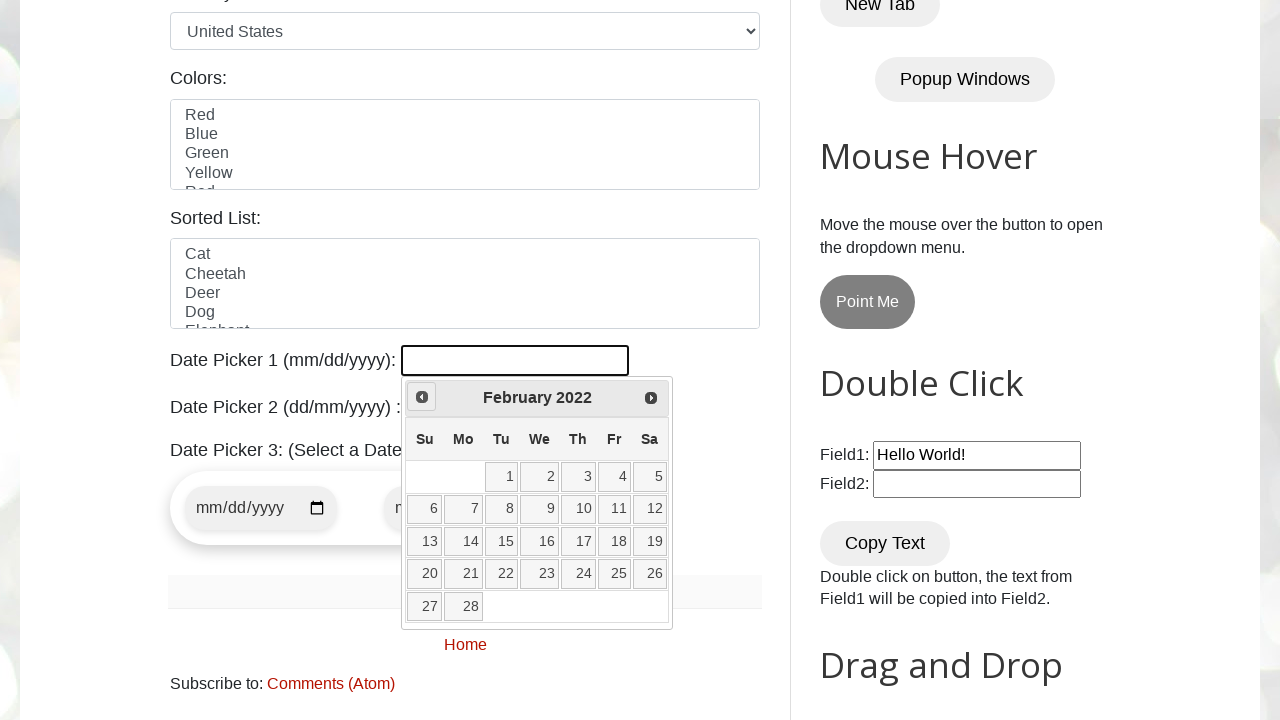

Clicked 'Prev' button to navigate to previous month at (422, 397) on xpath=//span[text()='Prev']
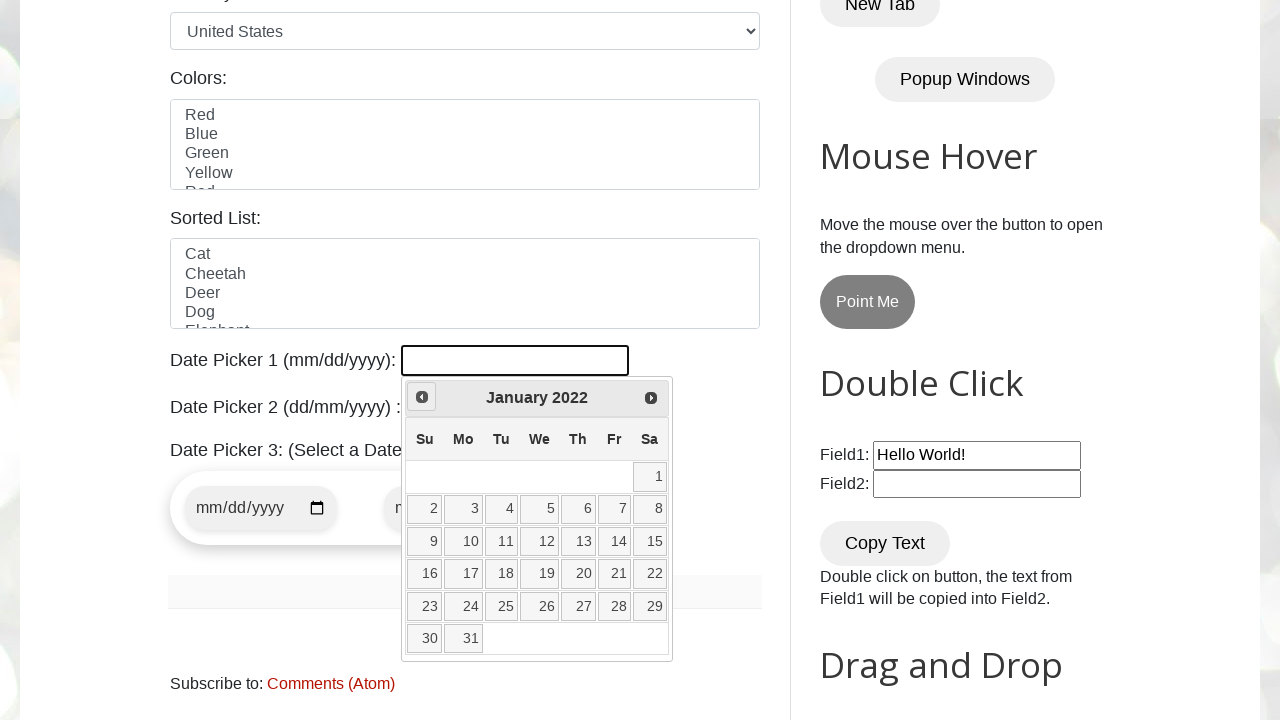

Checked current calendar date: January 2022
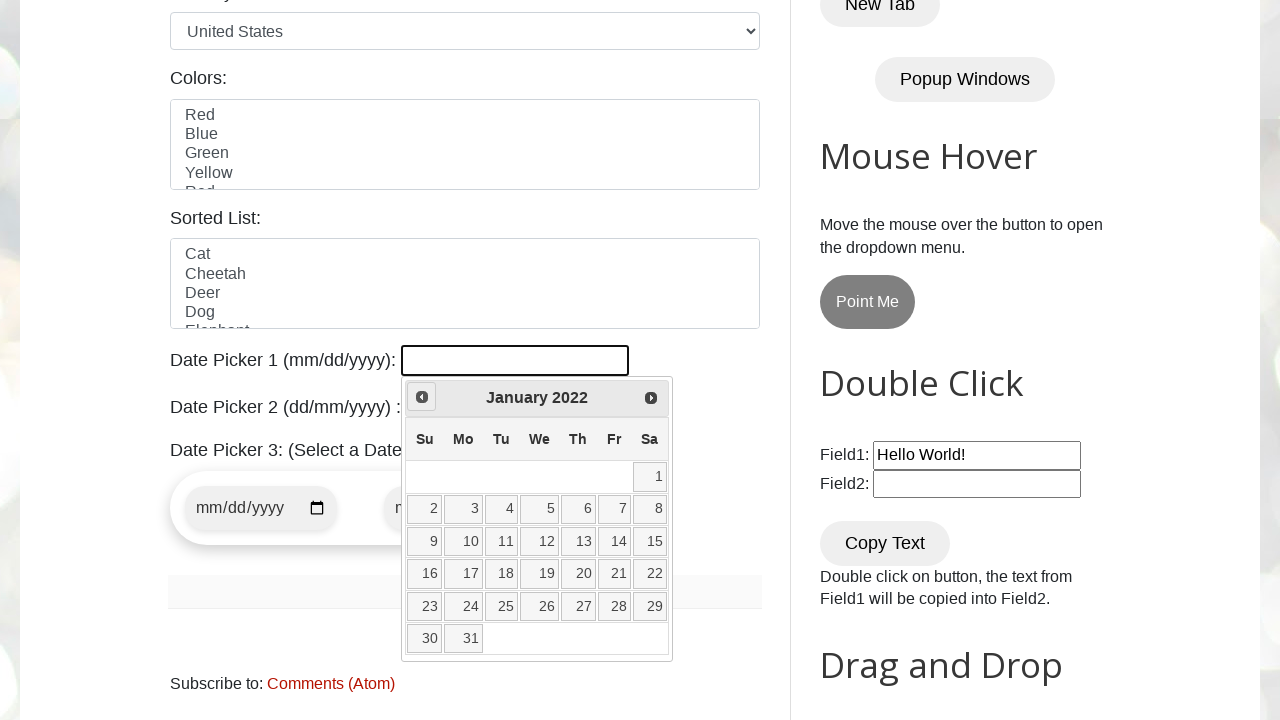

Clicked 'Prev' button to navigate to previous month at (422, 397) on xpath=//span[text()='Prev']
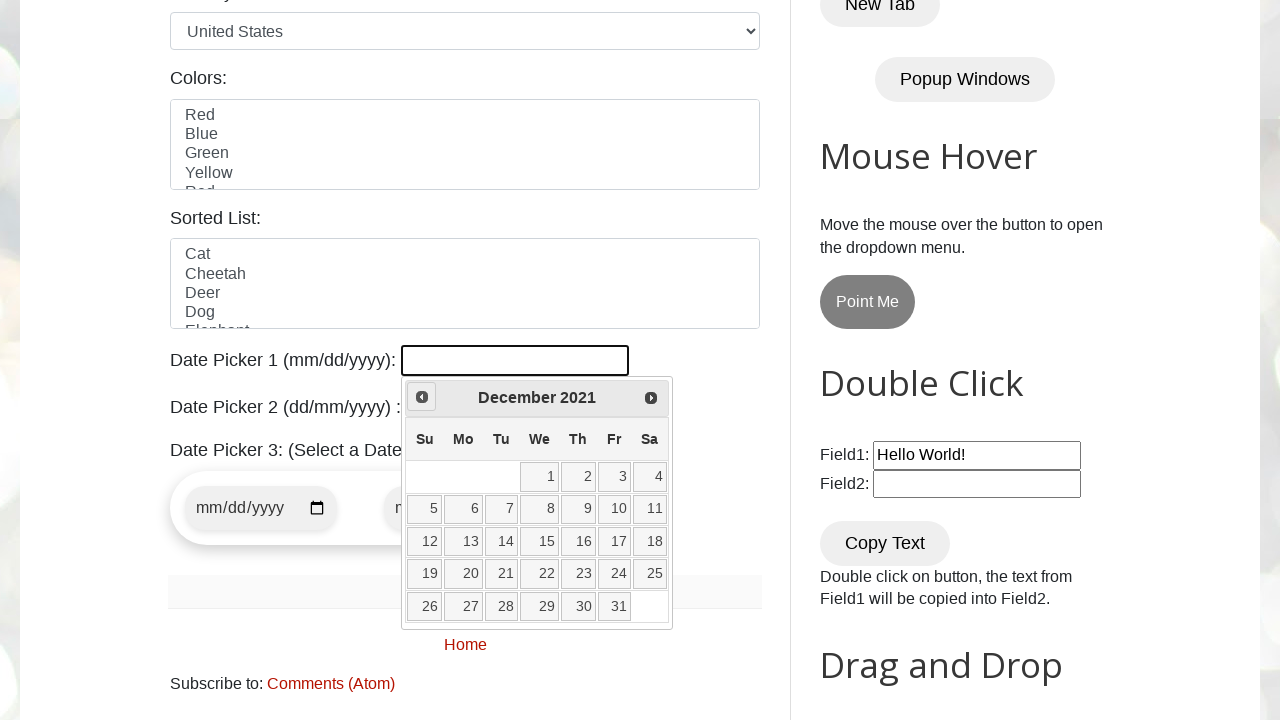

Checked current calendar date: December 2021
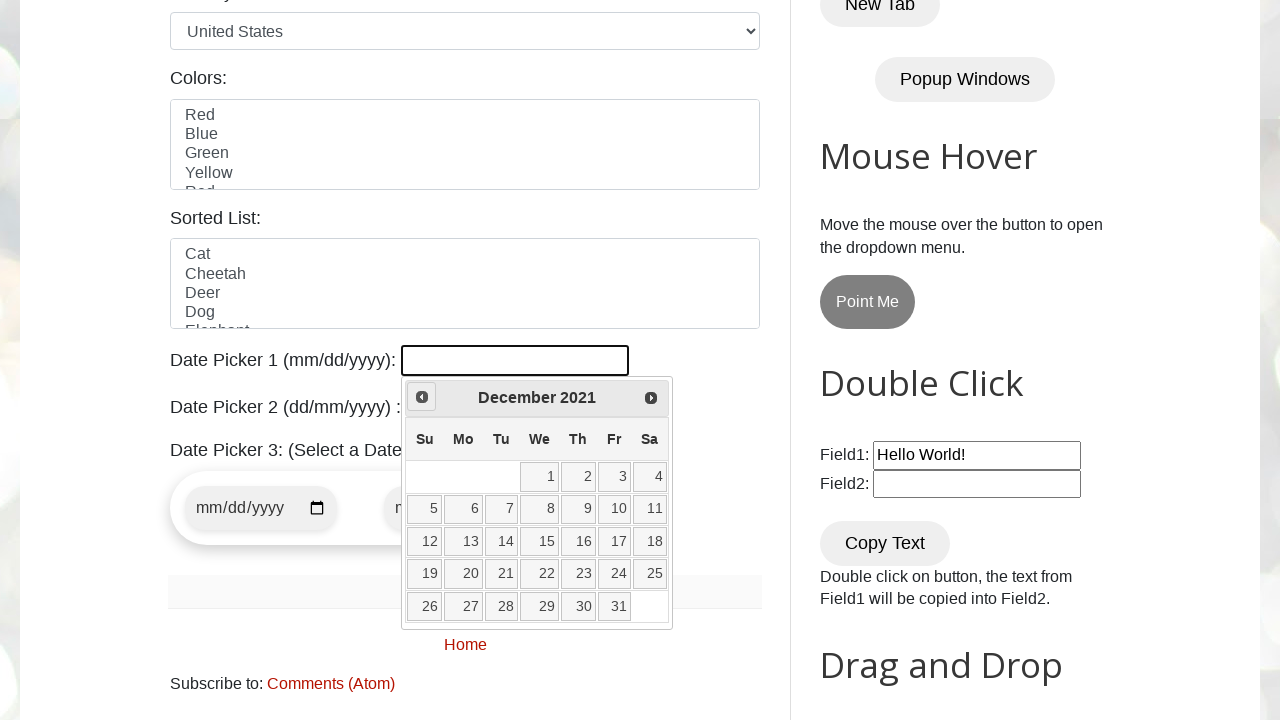

Clicked 'Prev' button to navigate to previous month at (422, 397) on xpath=//span[text()='Prev']
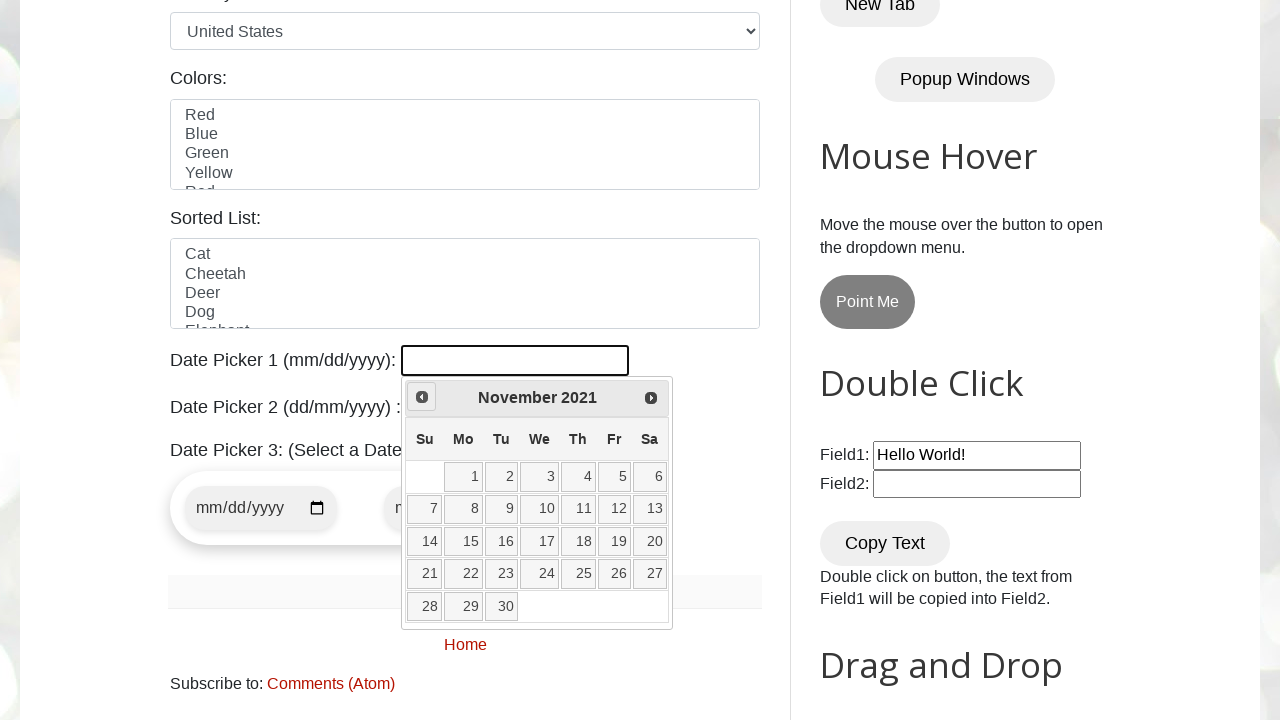

Checked current calendar date: November 2021
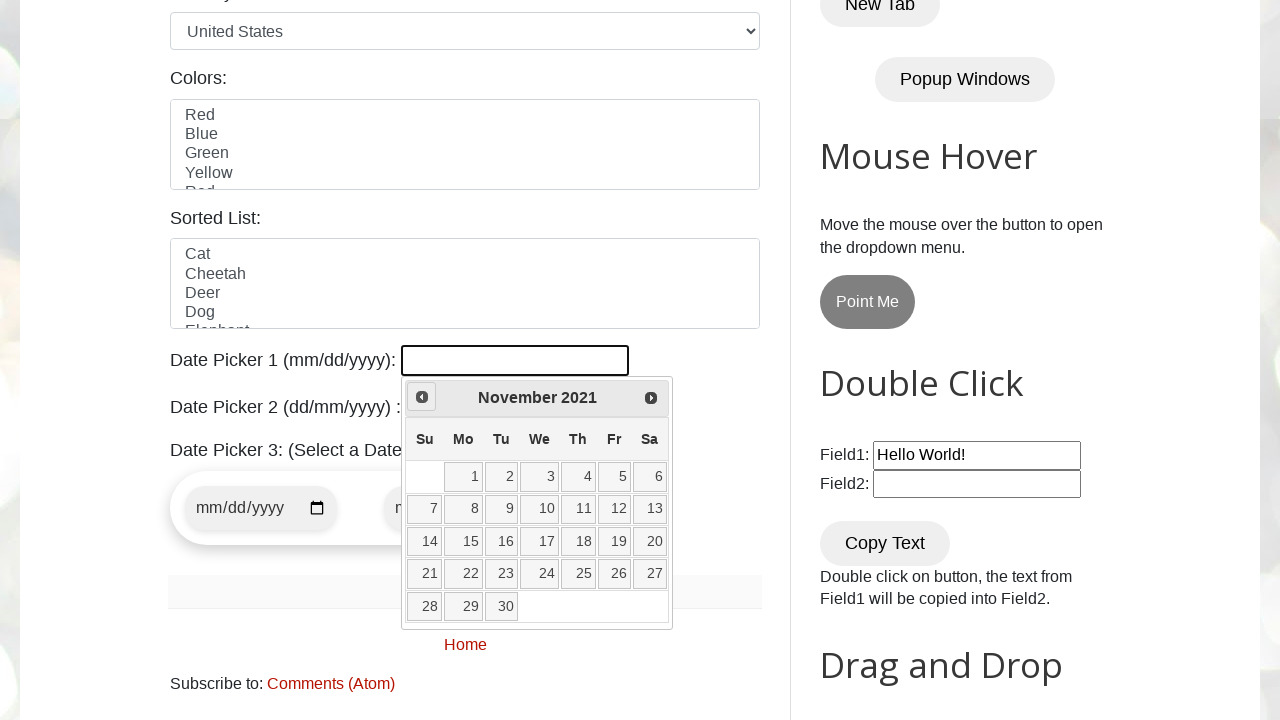

Clicked 'Prev' button to navigate to previous month at (422, 397) on xpath=//span[text()='Prev']
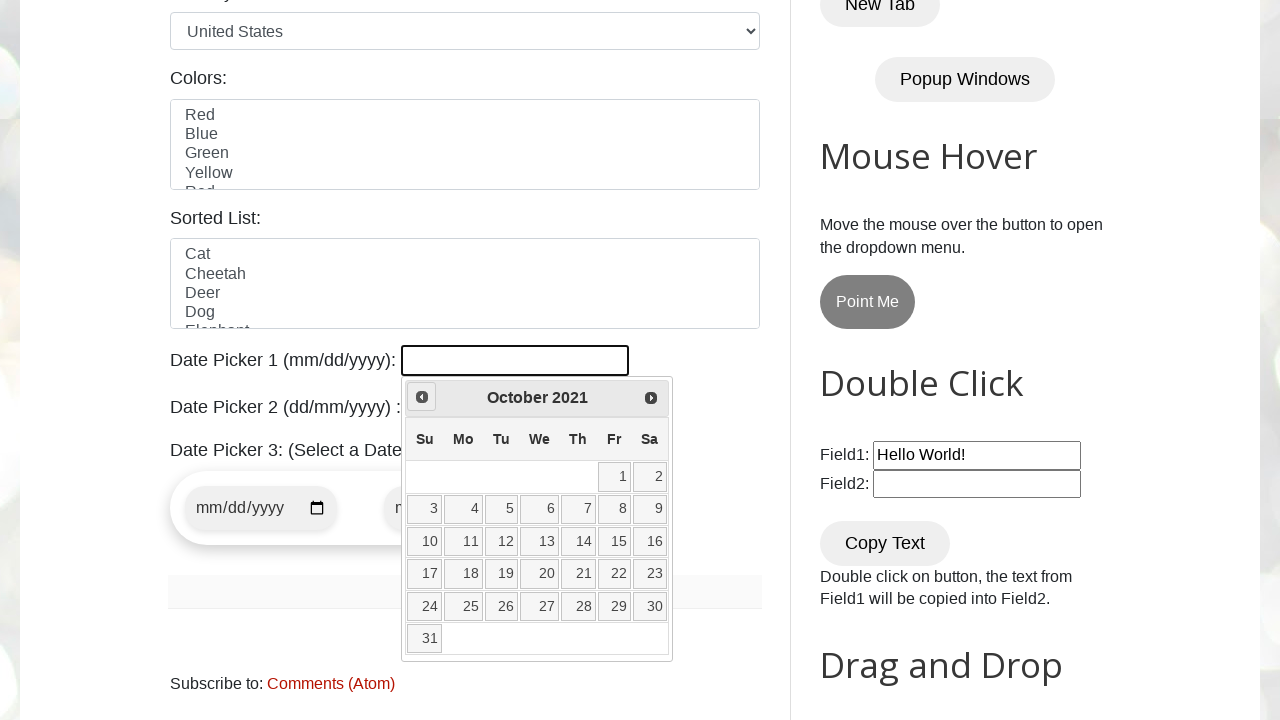

Checked current calendar date: October 2021
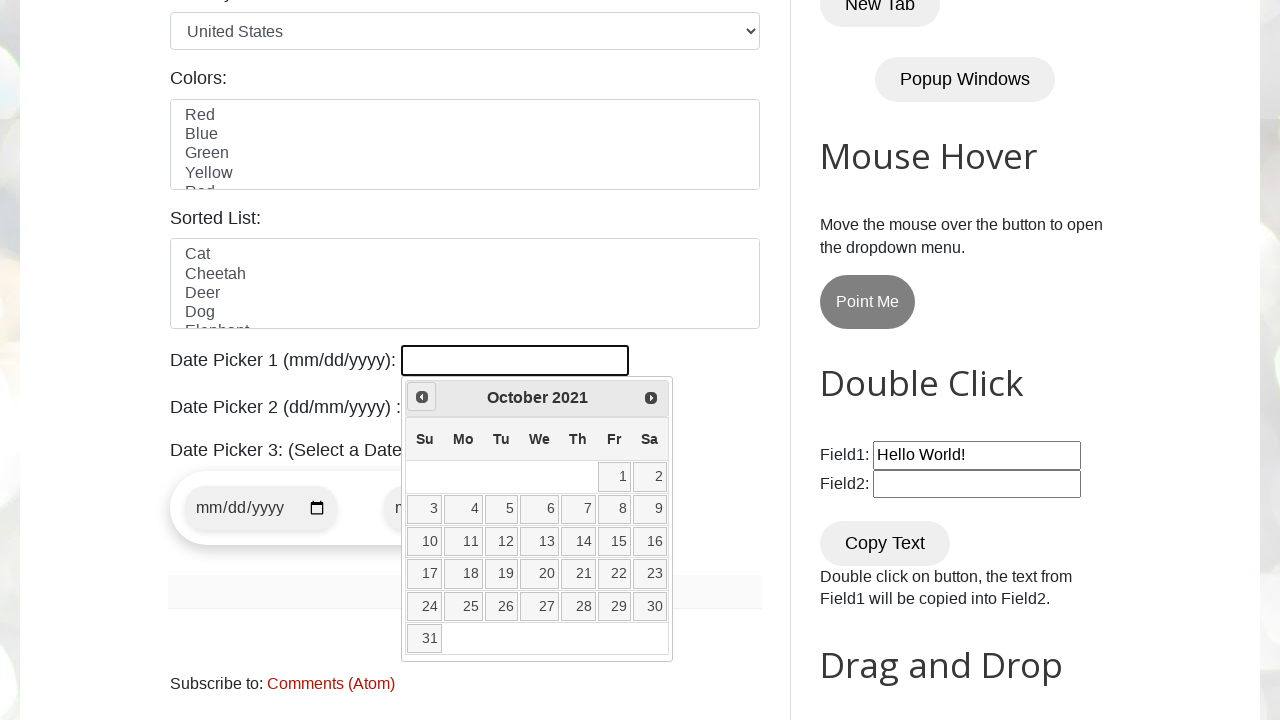

Clicked 'Prev' button to navigate to previous month at (422, 397) on xpath=//span[text()='Prev']
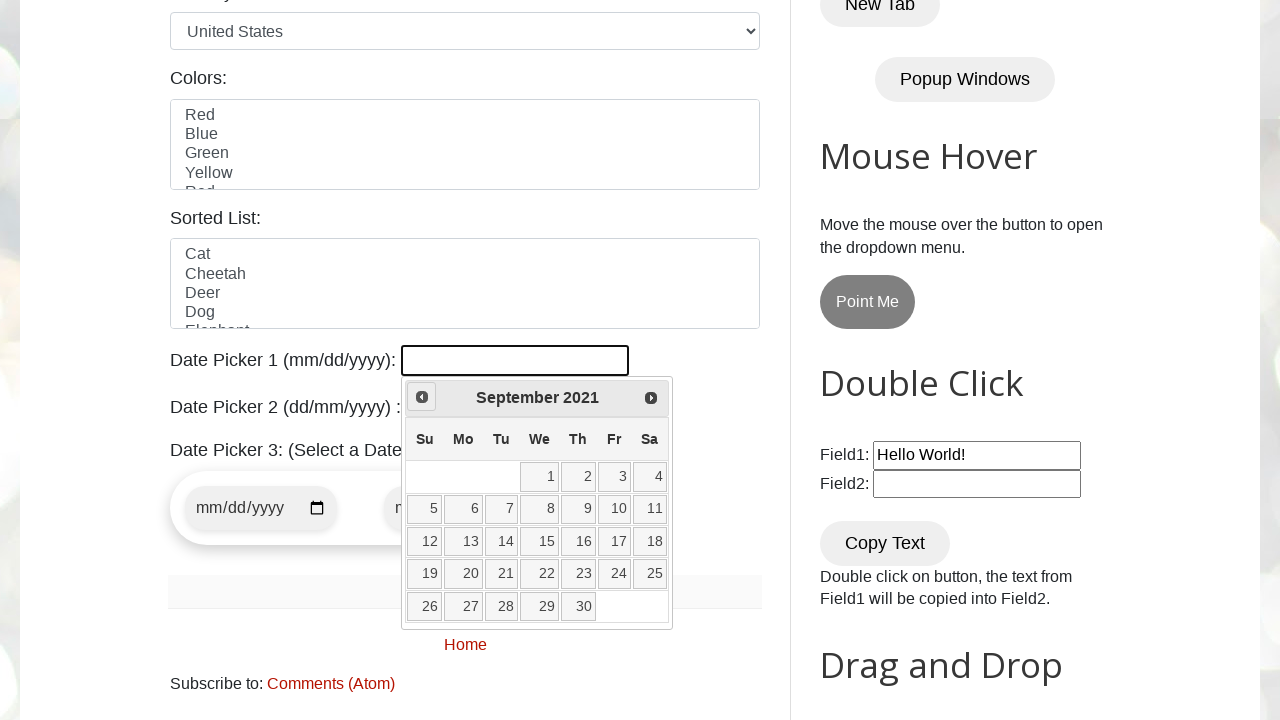

Checked current calendar date: September 2021
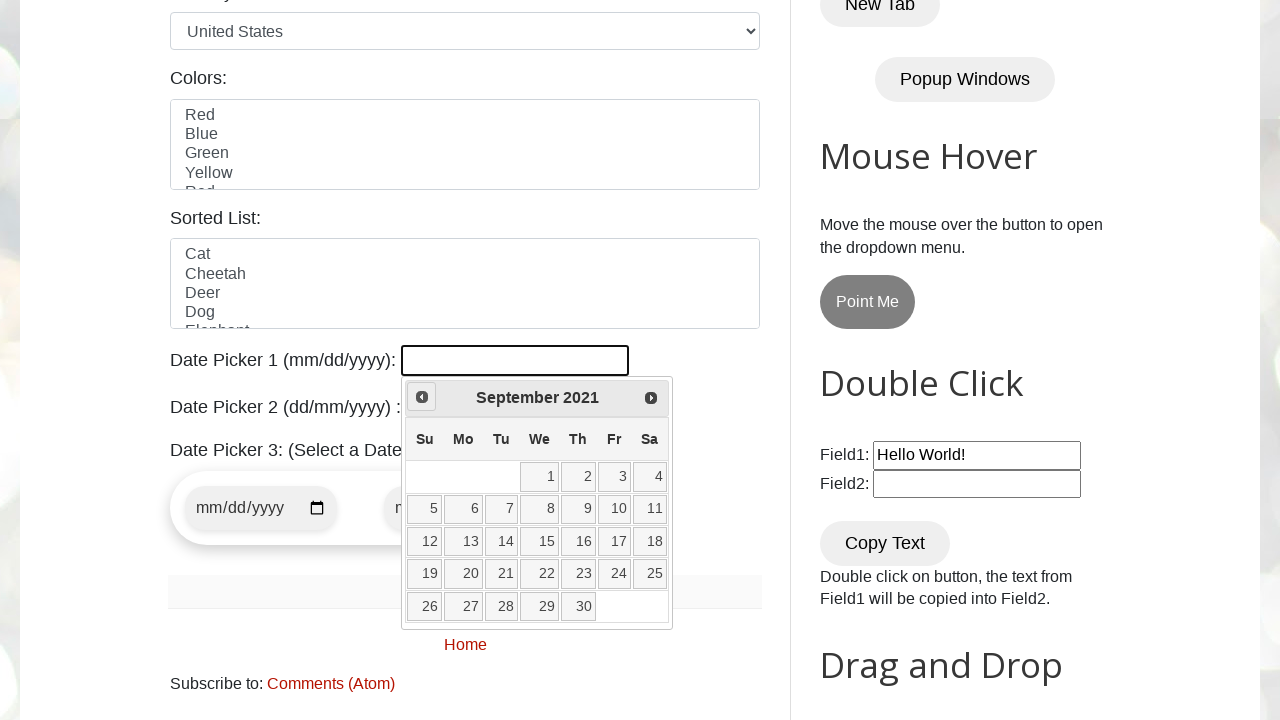

Clicked 'Prev' button to navigate to previous month at (422, 397) on xpath=//span[text()='Prev']
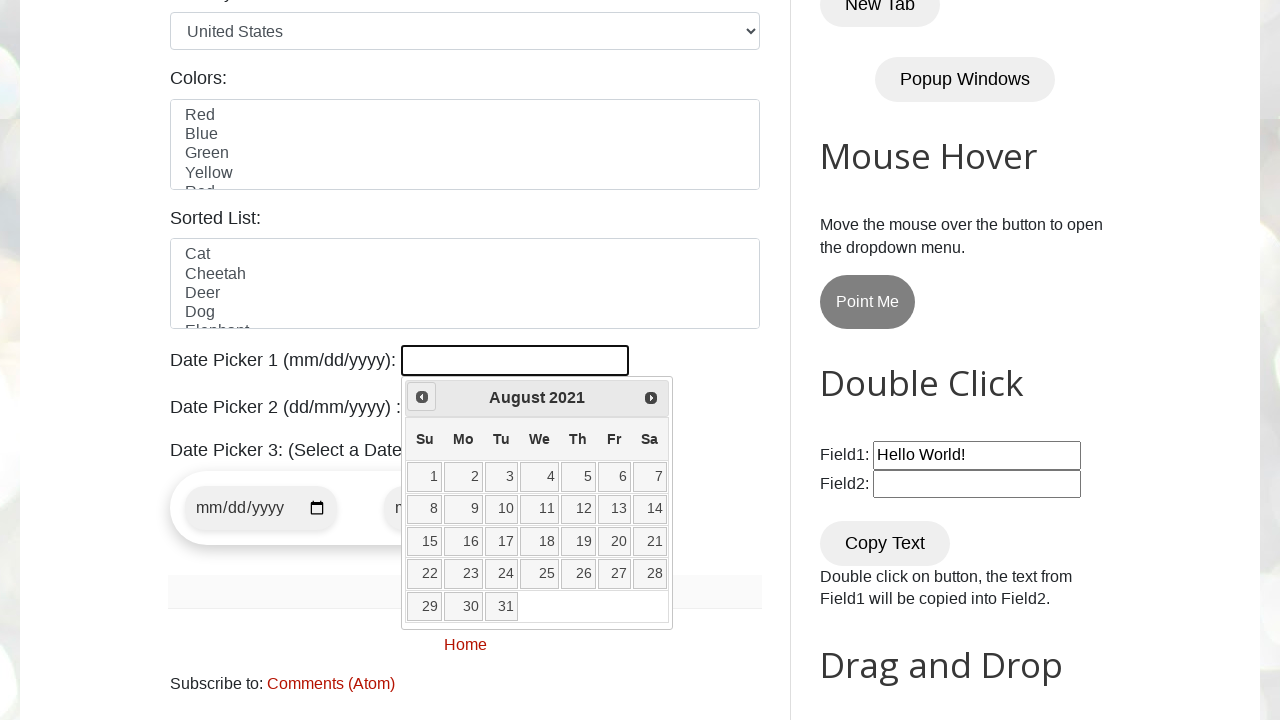

Checked current calendar date: August 2021
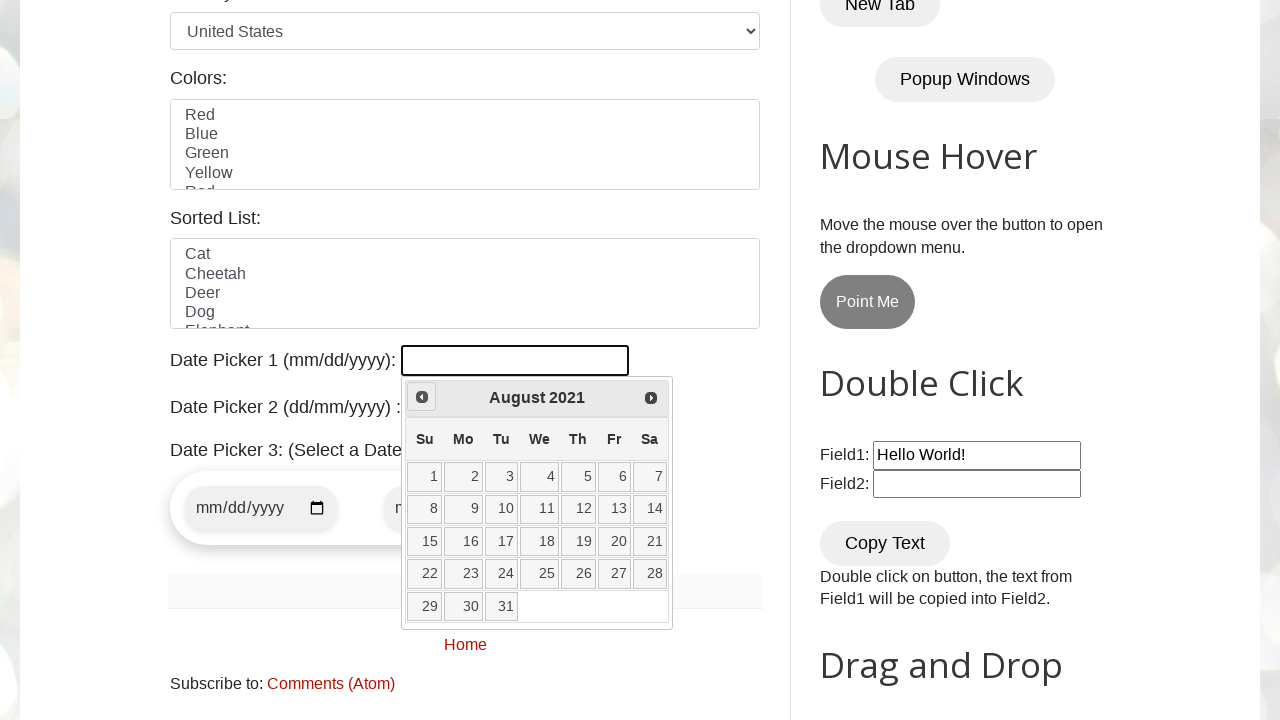

Clicked 'Prev' button to navigate to previous month at (422, 397) on xpath=//span[text()='Prev']
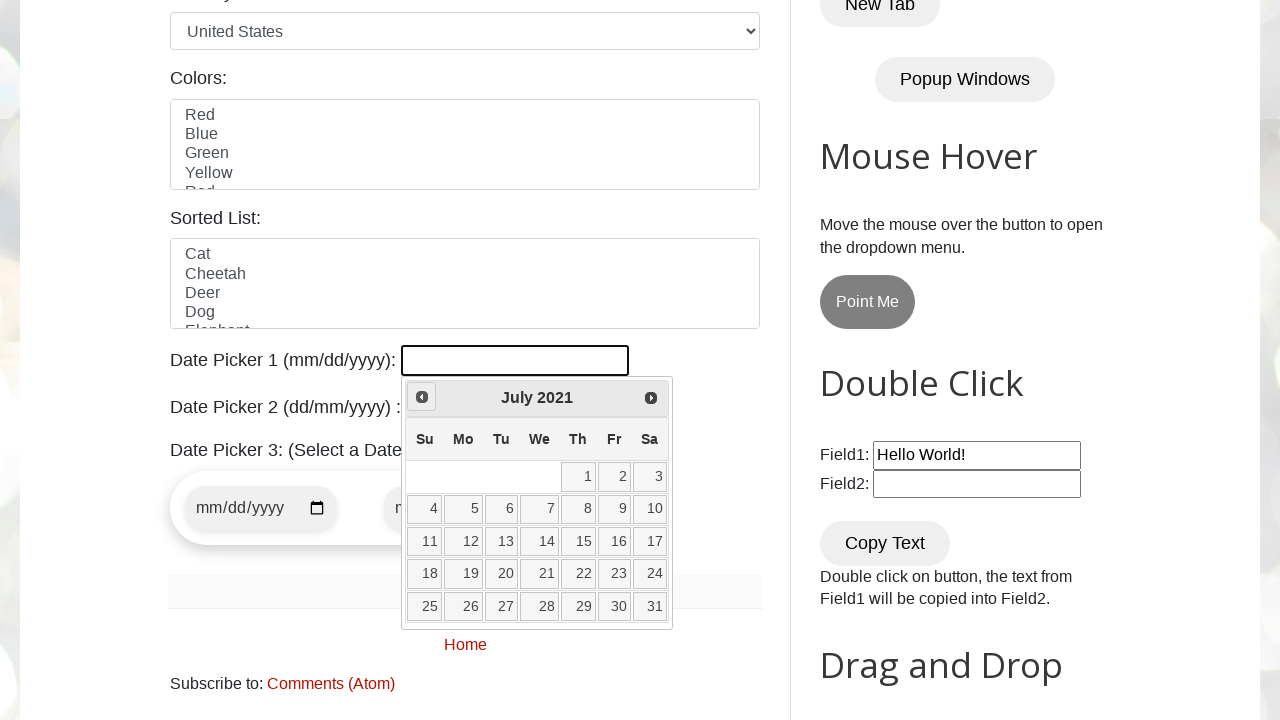

Checked current calendar date: July 2021
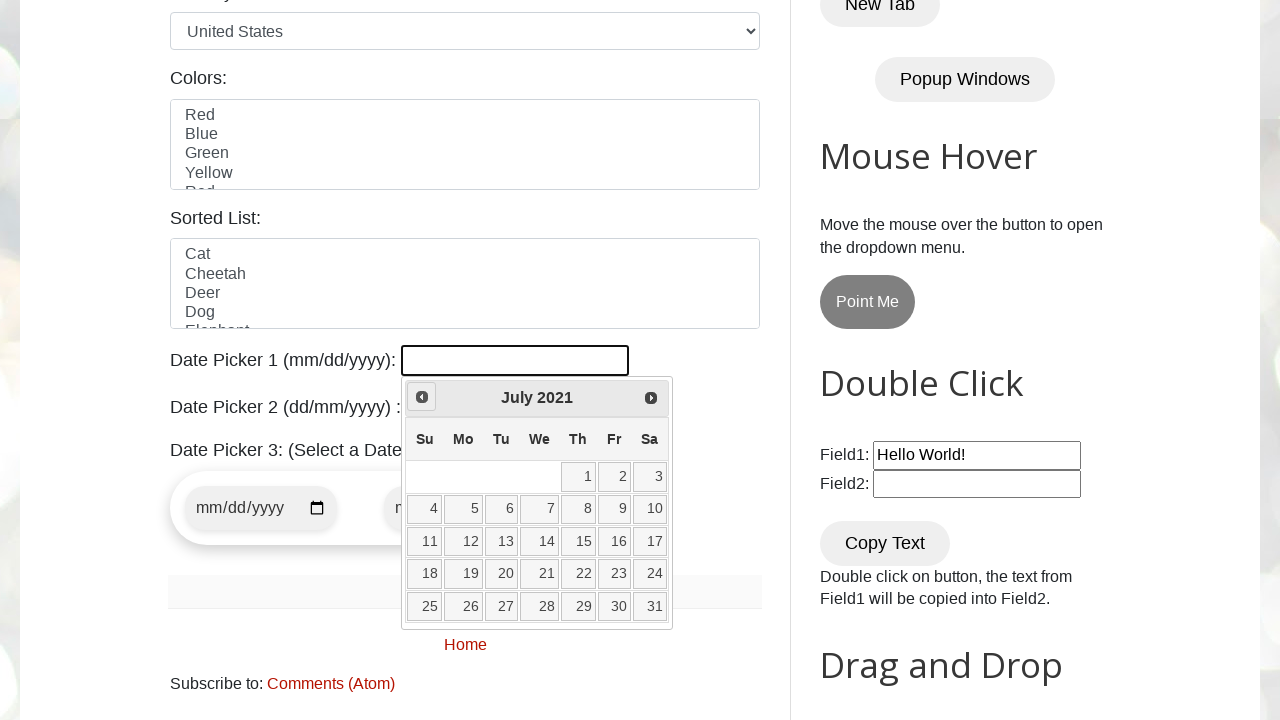

Clicked 'Prev' button to navigate to previous month at (422, 397) on xpath=//span[text()='Prev']
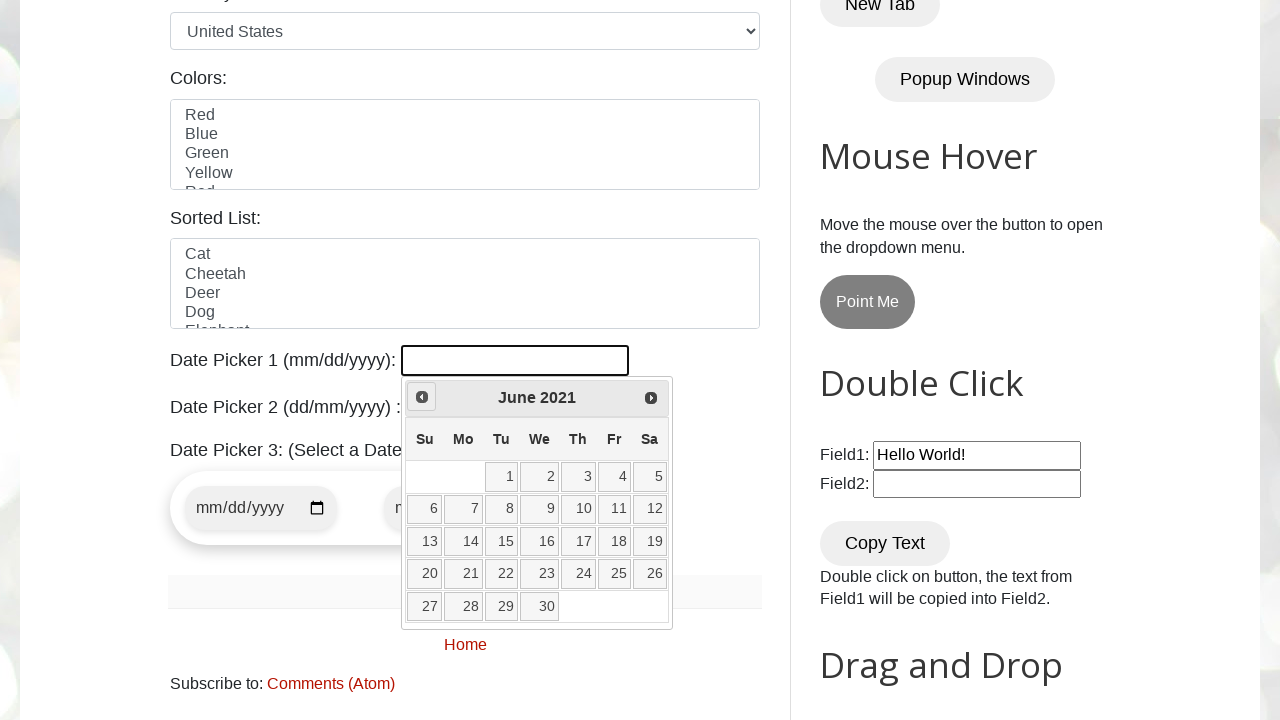

Checked current calendar date: June 2021
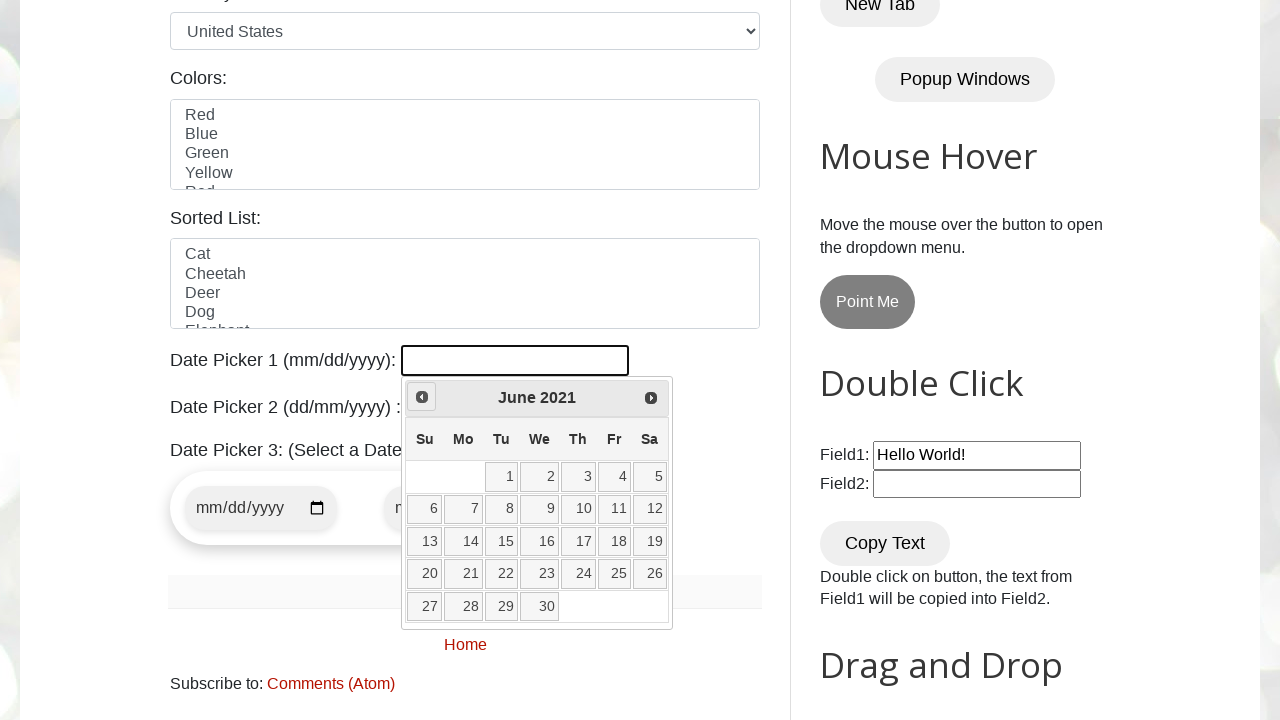

Clicked 'Prev' button to navigate to previous month at (422, 397) on xpath=//span[text()='Prev']
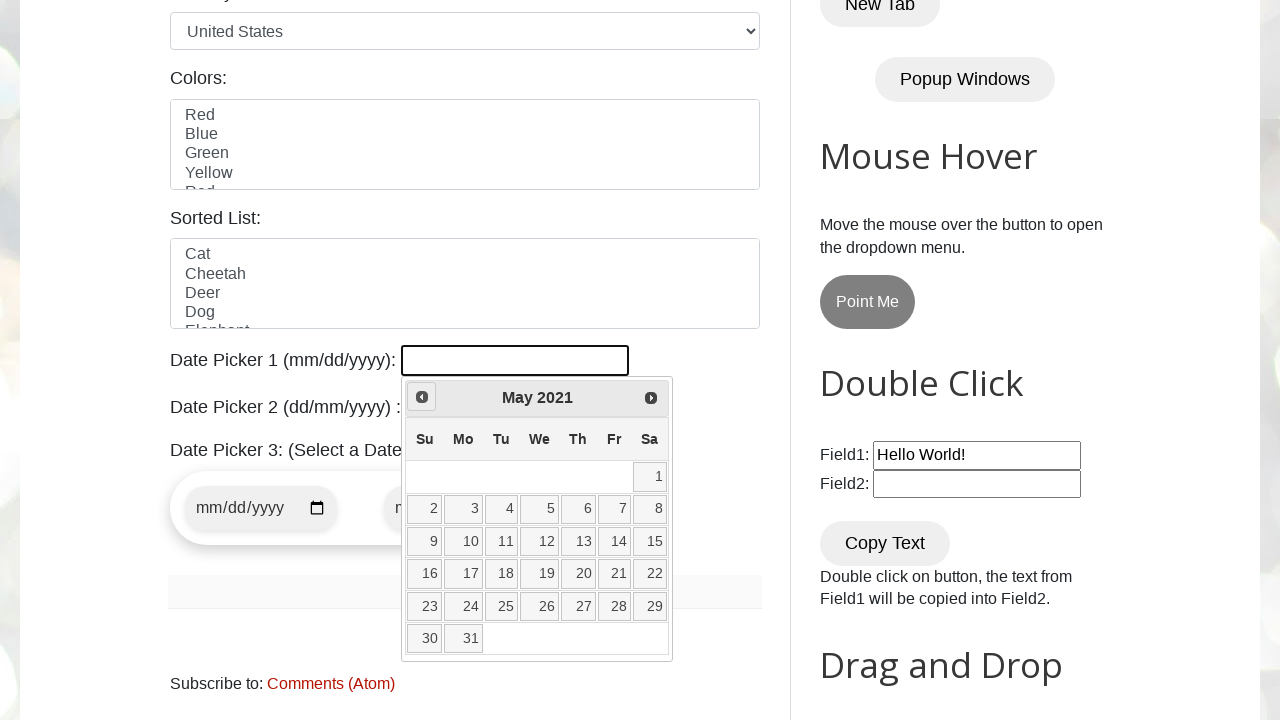

Checked current calendar date: May 2021
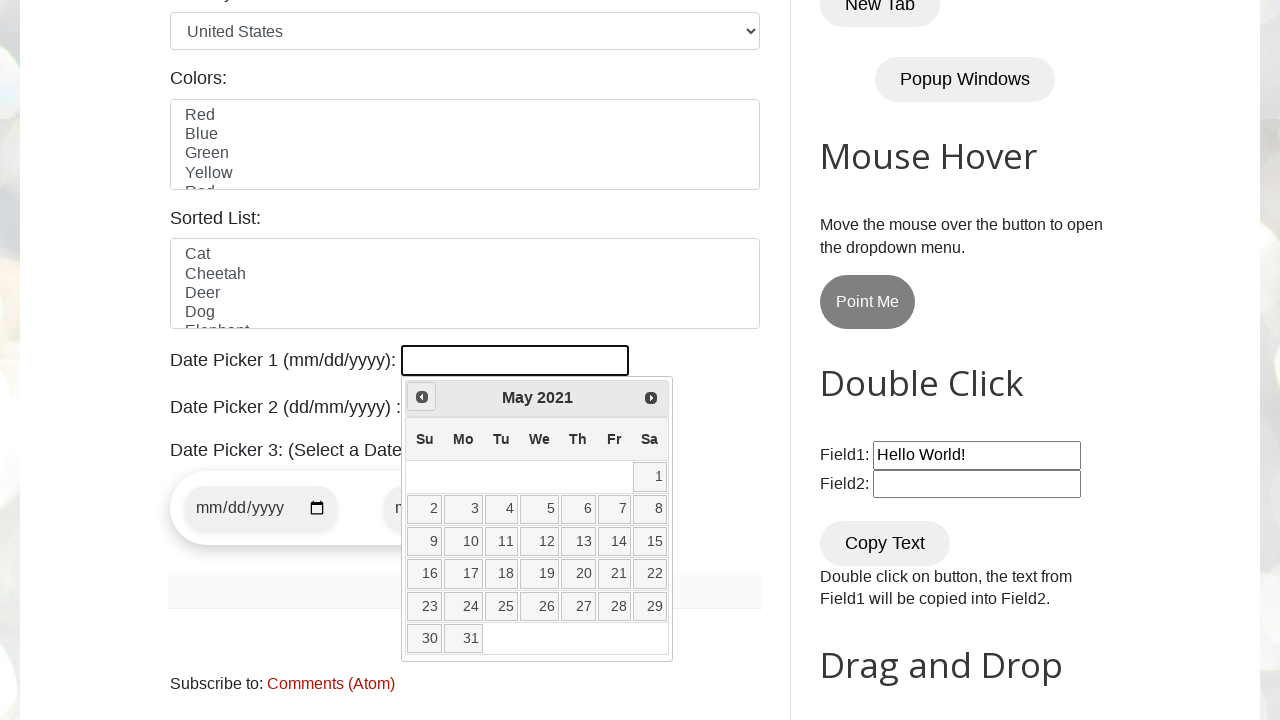

Clicked 'Prev' button to navigate to previous month at (422, 397) on xpath=//span[text()='Prev']
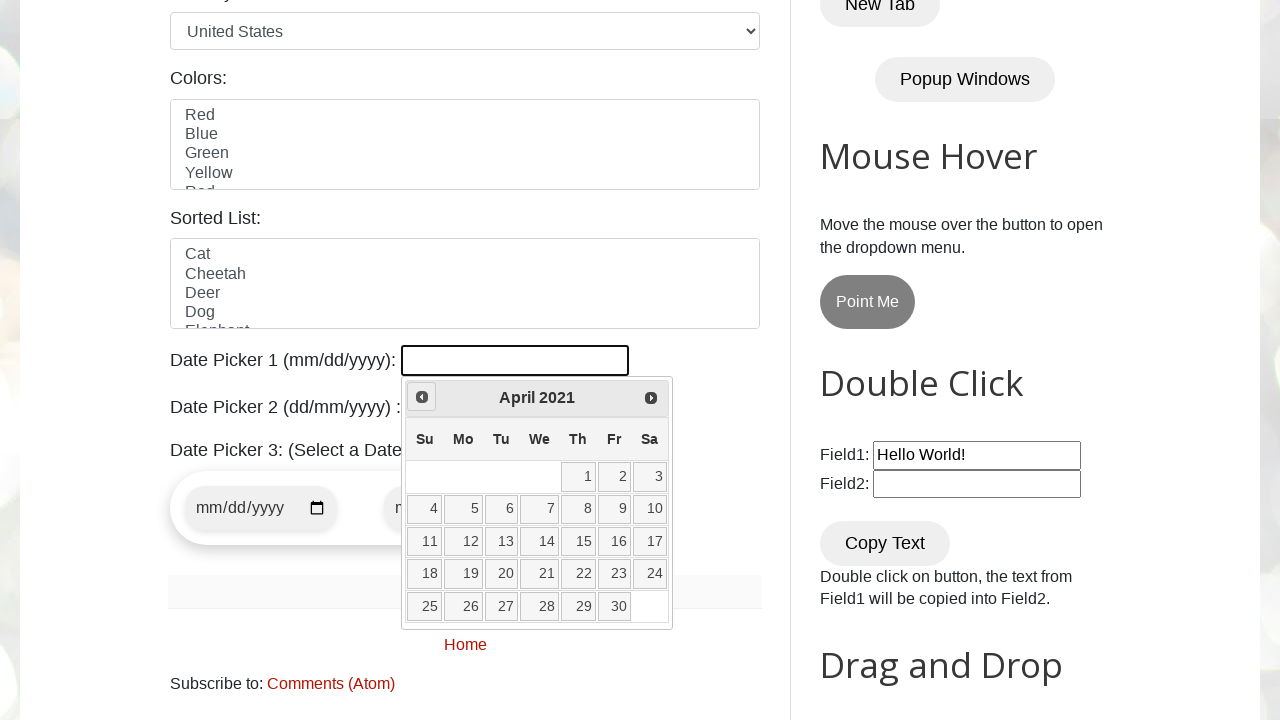

Checked current calendar date: April 2021
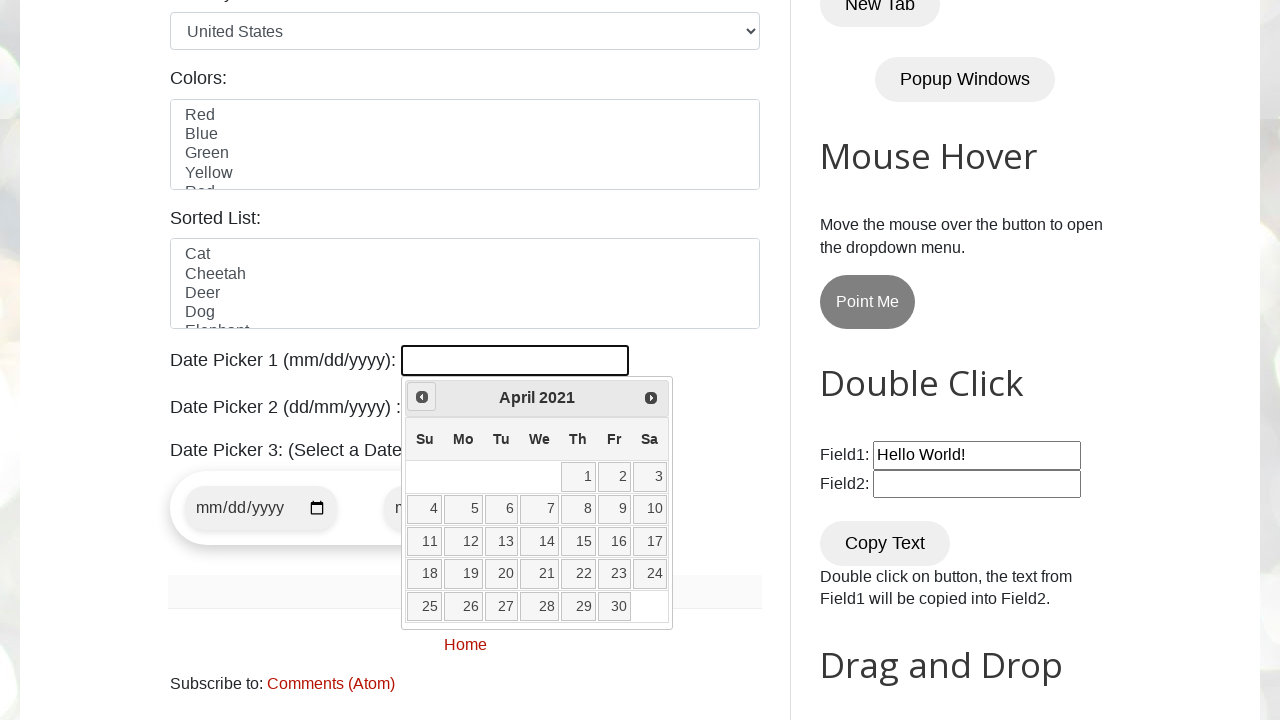

Clicked 'Prev' button to navigate to previous month at (422, 397) on xpath=//span[text()='Prev']
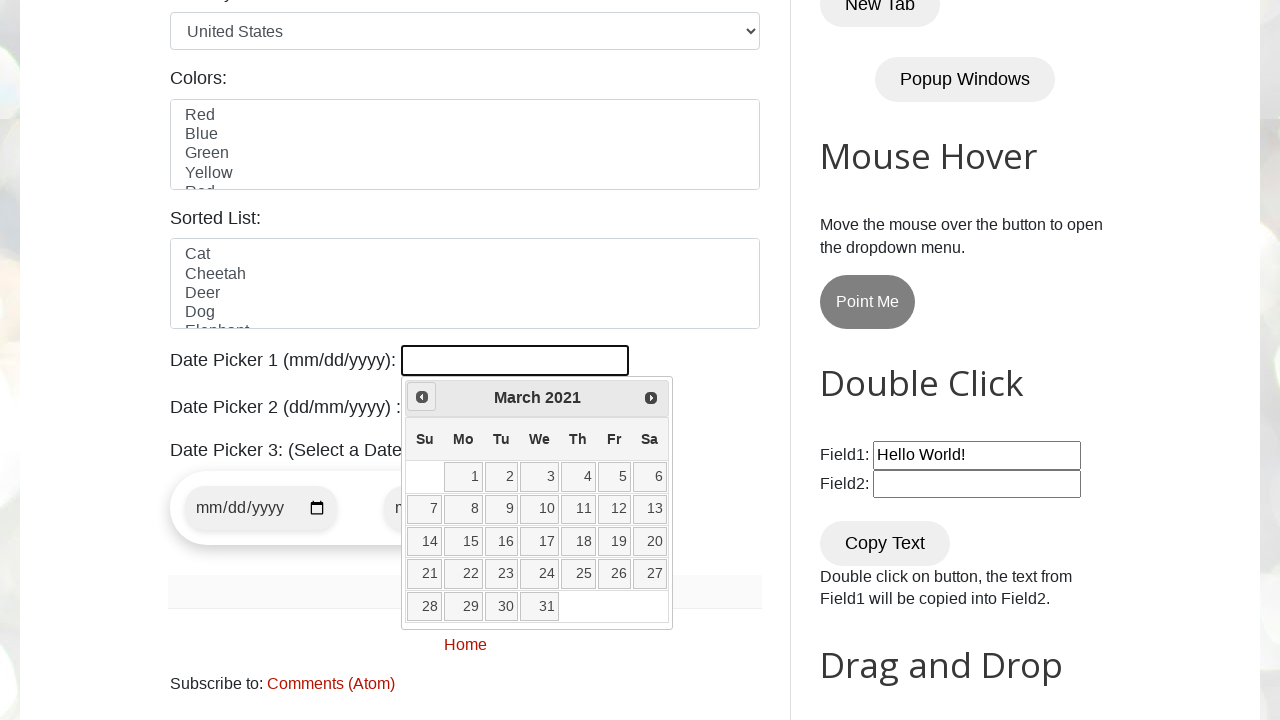

Checked current calendar date: March 2021
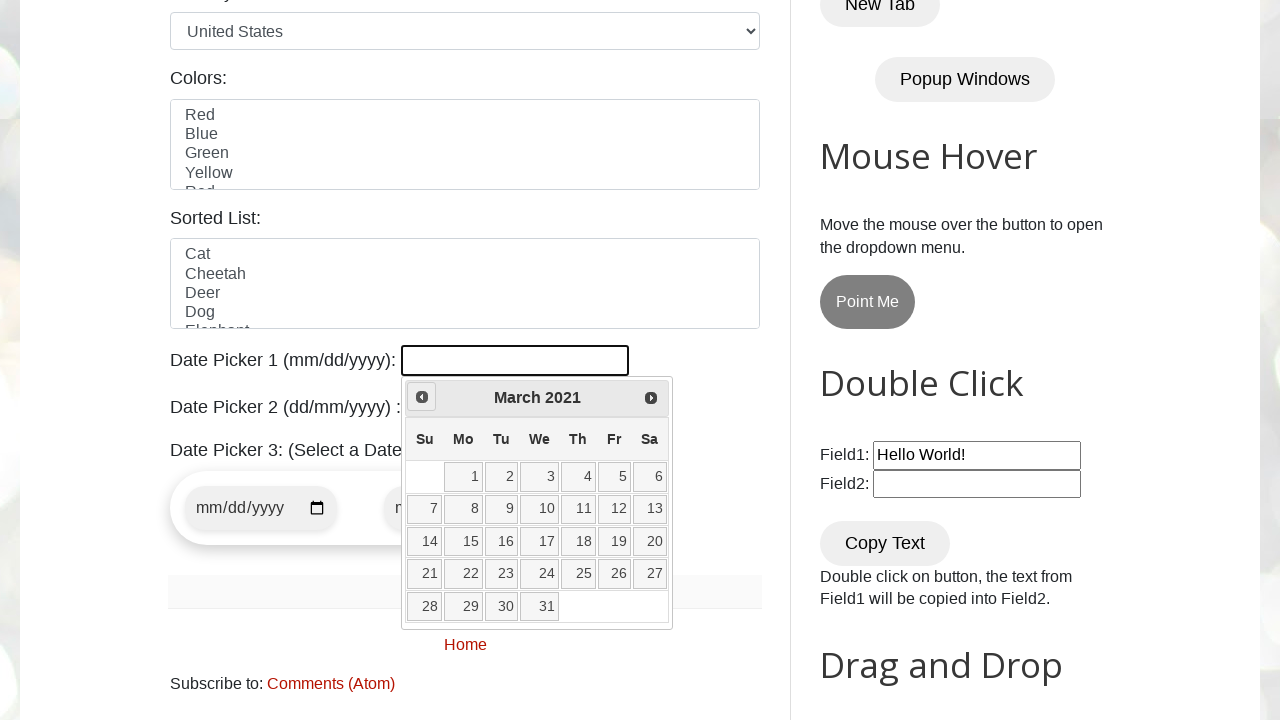

Clicked 'Prev' button to navigate to previous month at (422, 397) on xpath=//span[text()='Prev']
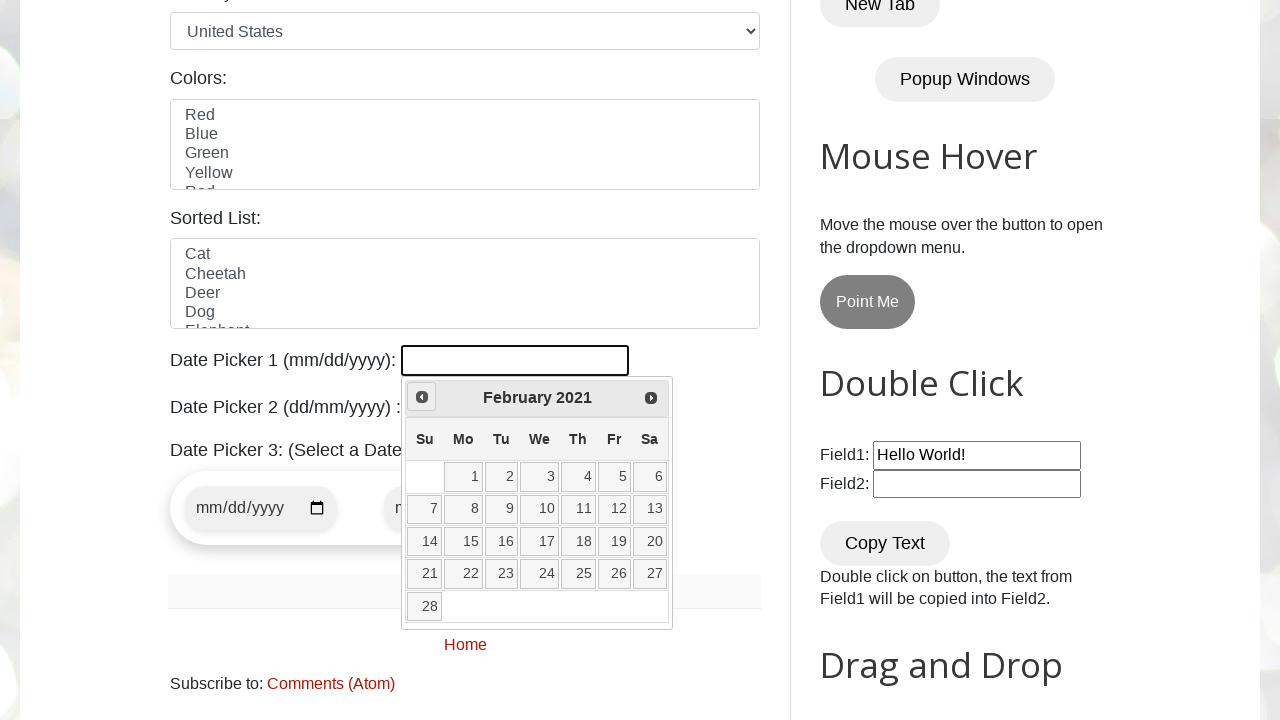

Checked current calendar date: February 2021
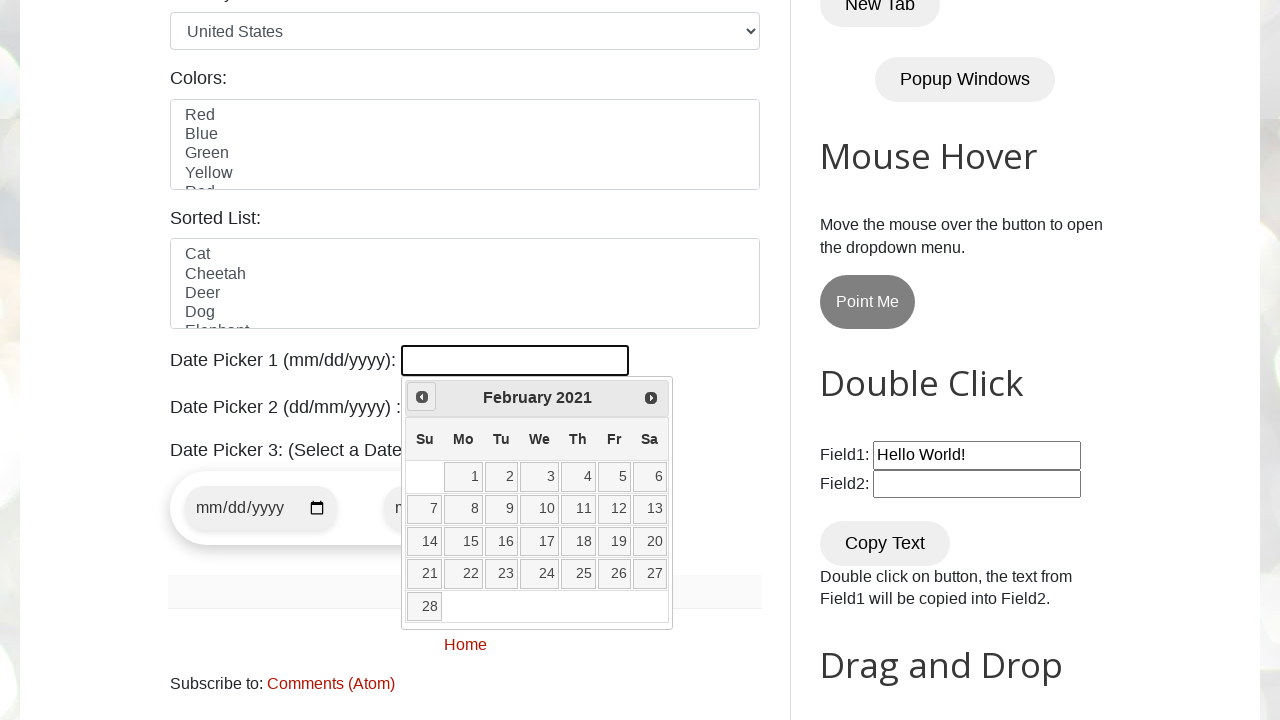

Clicked 'Prev' button to navigate to previous month at (422, 397) on xpath=//span[text()='Prev']
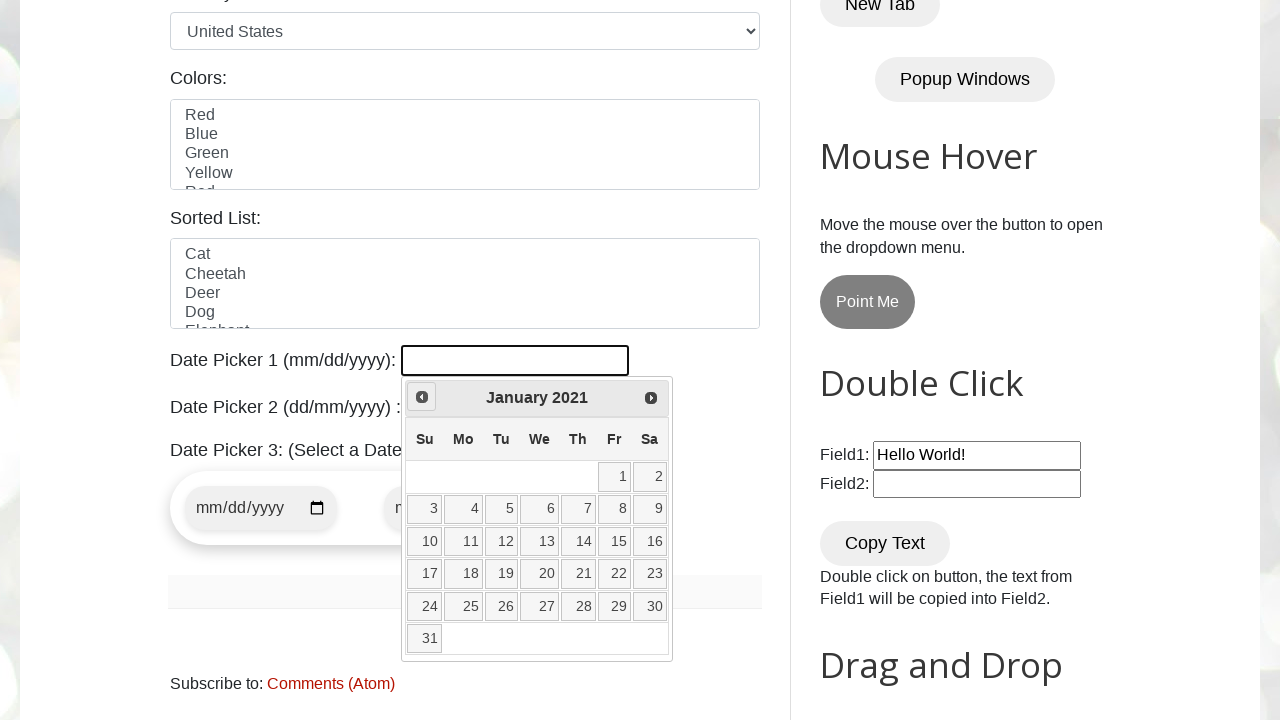

Checked current calendar date: January 2021
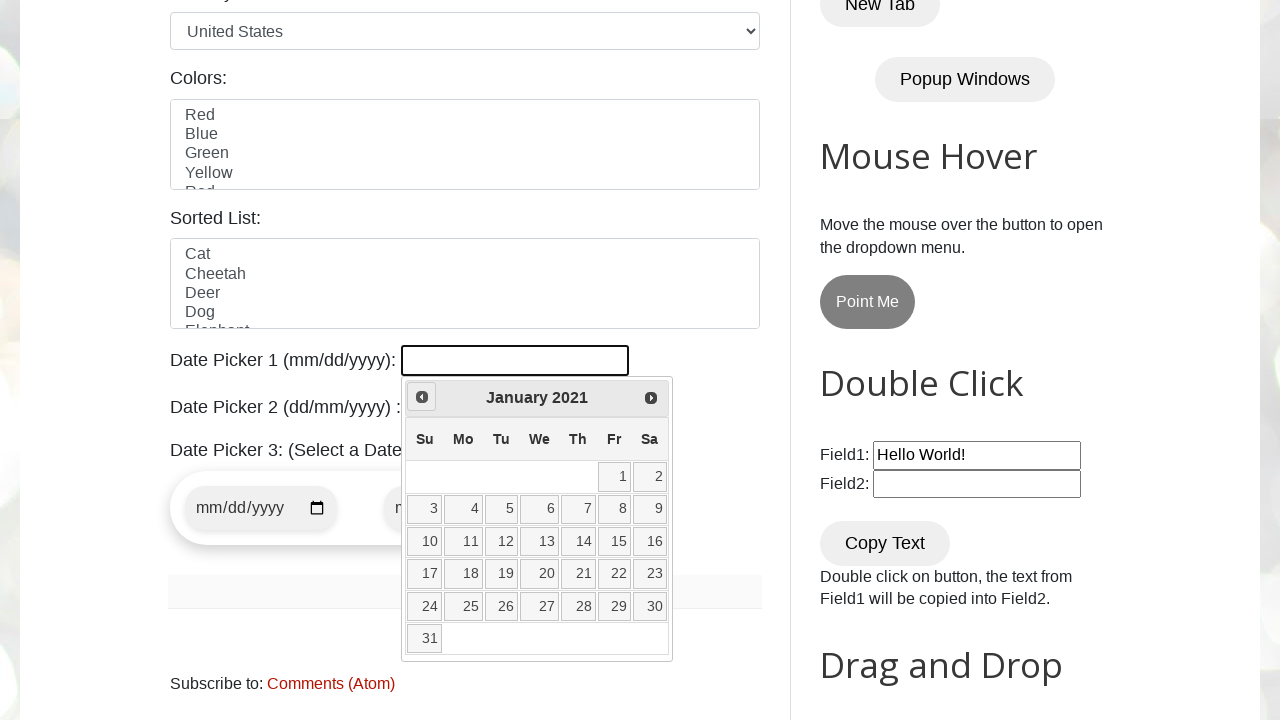

Clicked 'Prev' button to navigate to previous month at (422, 397) on xpath=//span[text()='Prev']
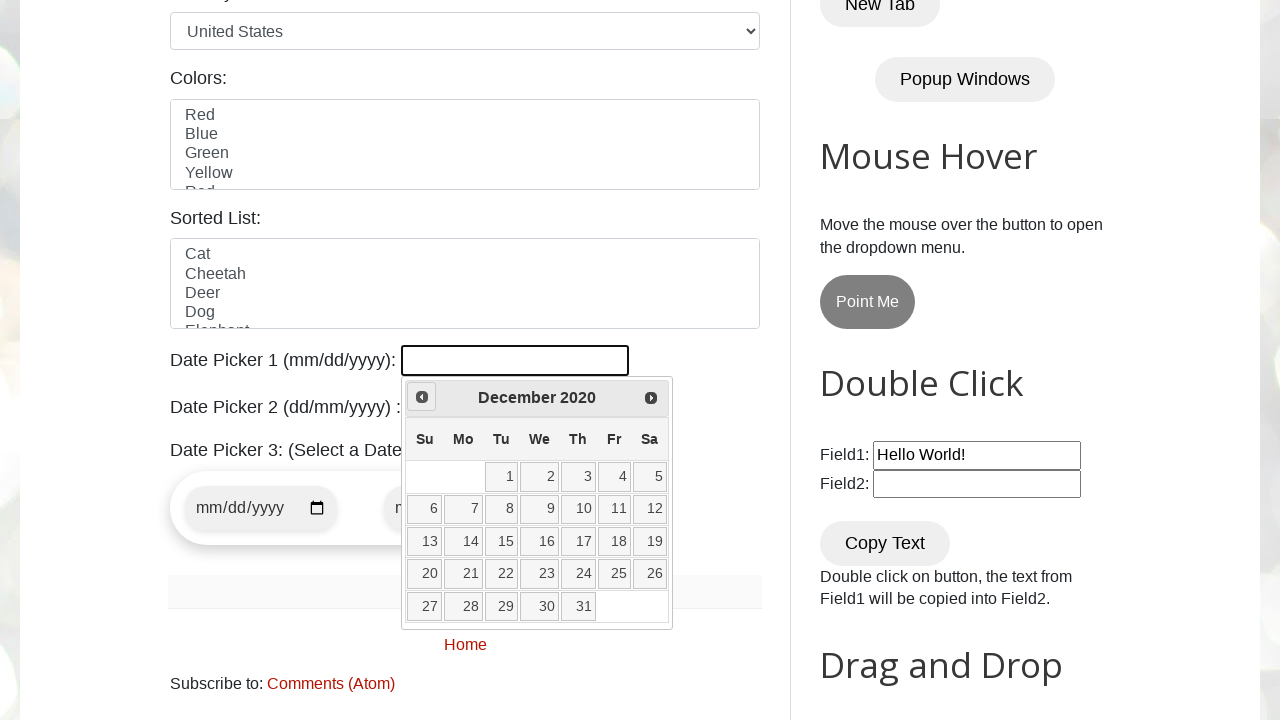

Checked current calendar date: December 2020
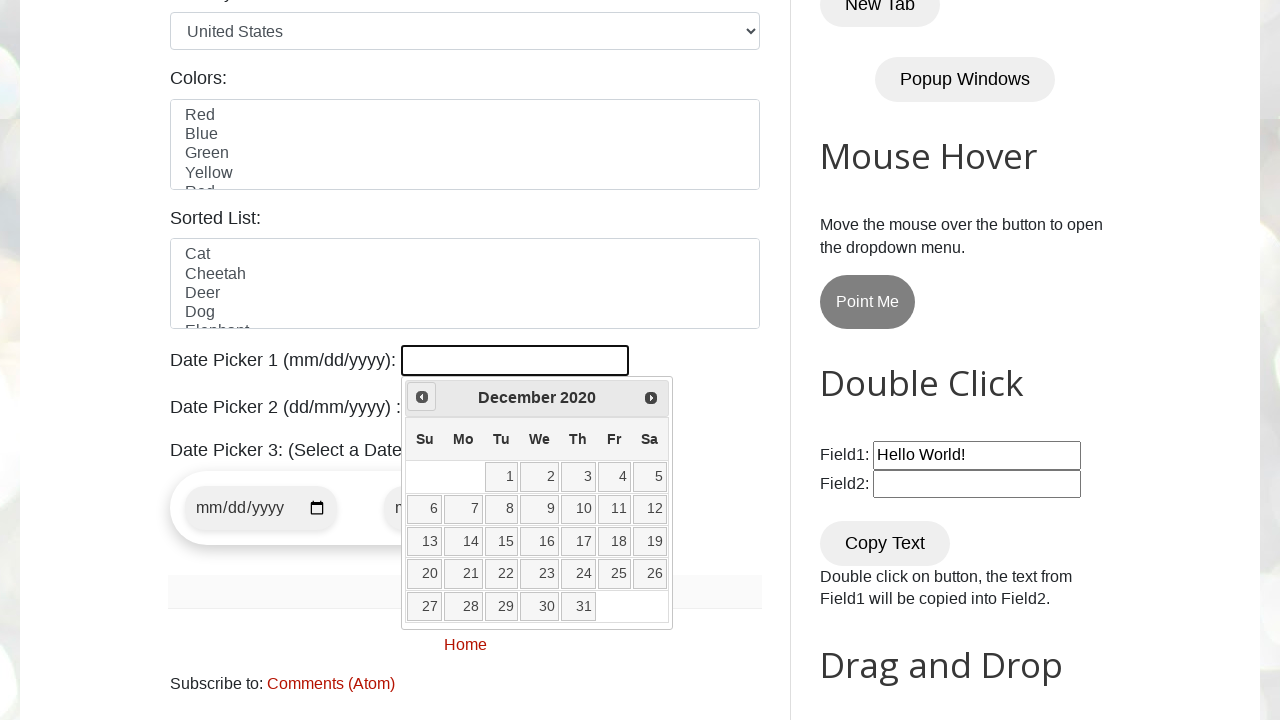

Clicked 'Prev' button to navigate to previous month at (422, 397) on xpath=//span[text()='Prev']
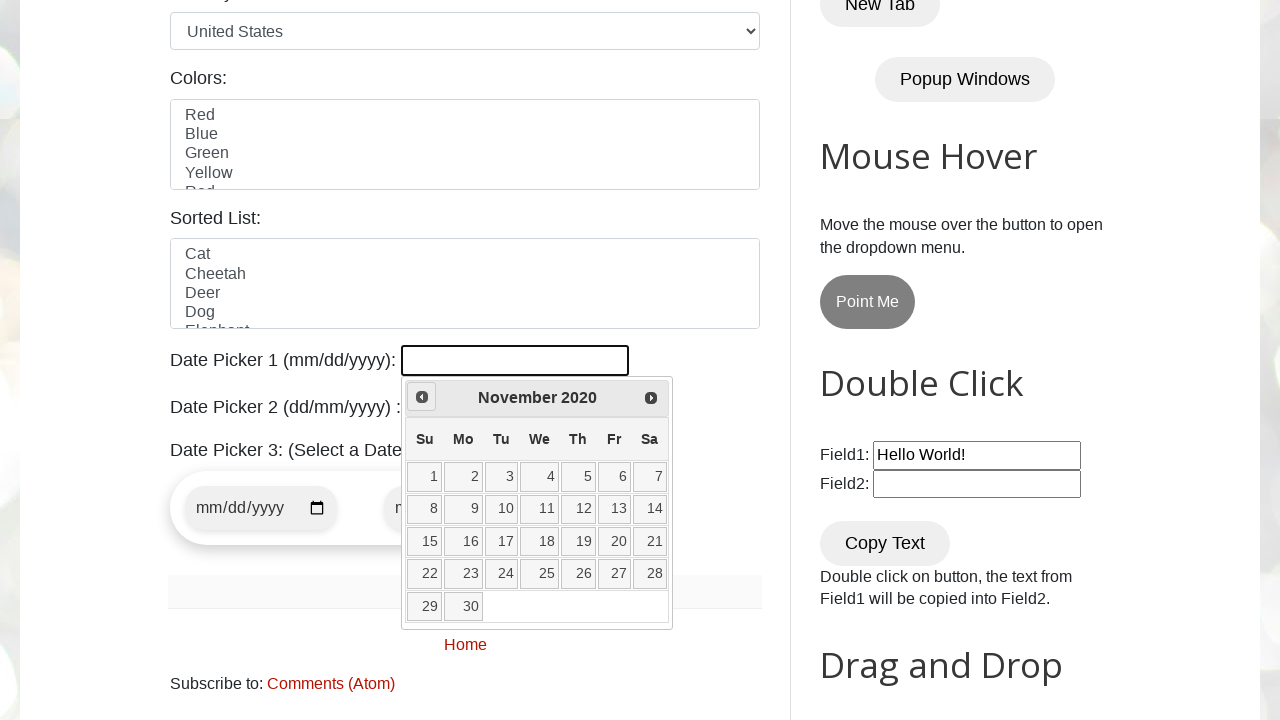

Checked current calendar date: November 2020
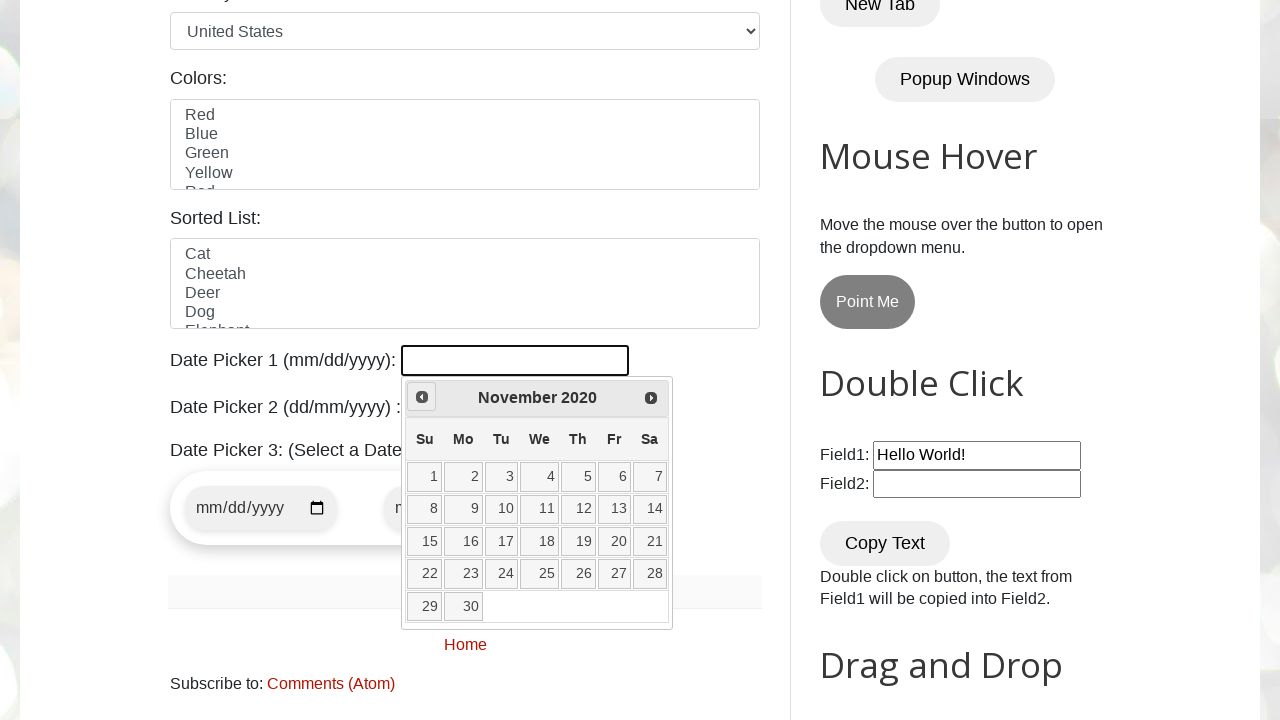

Clicked 'Prev' button to navigate to previous month at (422, 397) on xpath=//span[text()='Prev']
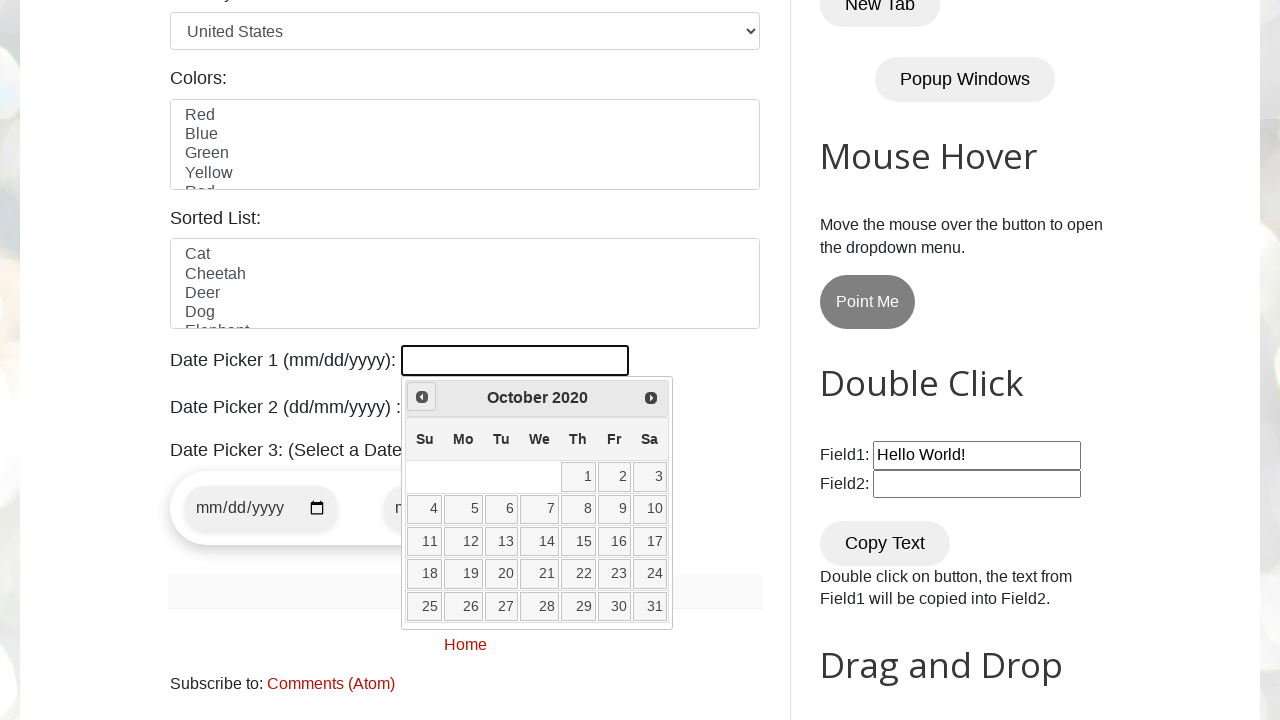

Checked current calendar date: October 2020
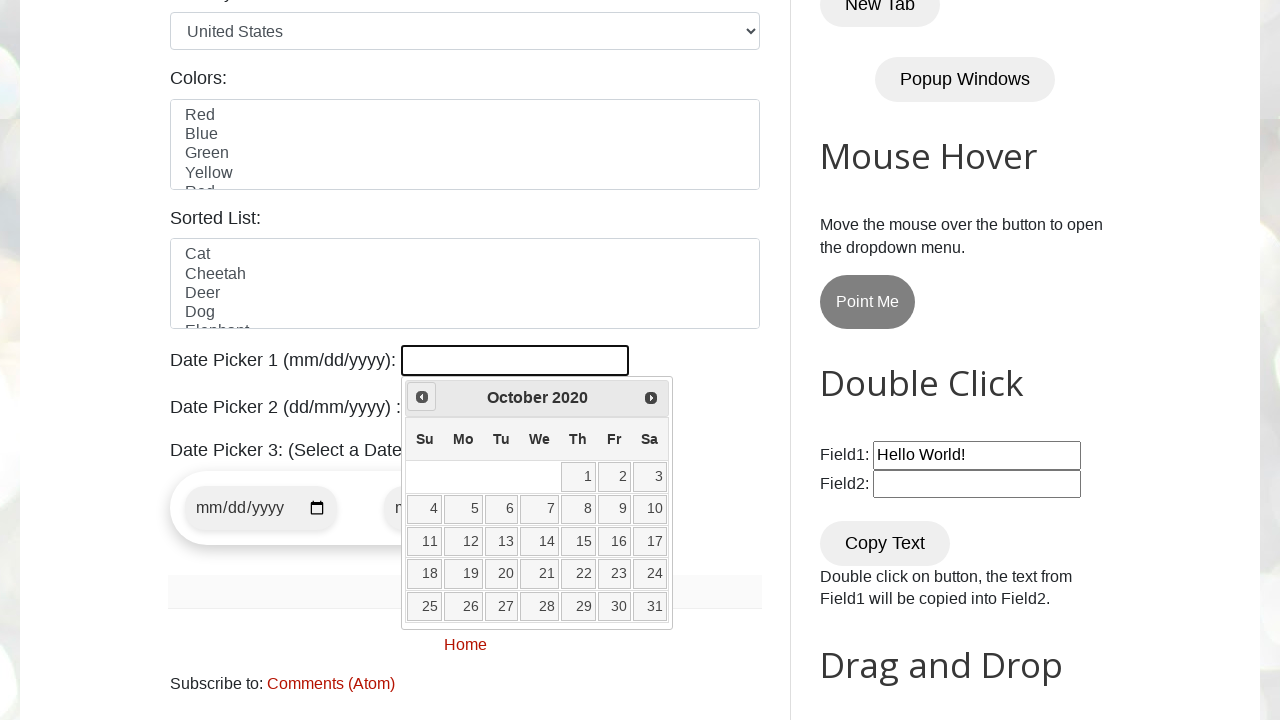

Clicked 'Prev' button to navigate to previous month at (422, 397) on xpath=//span[text()='Prev']
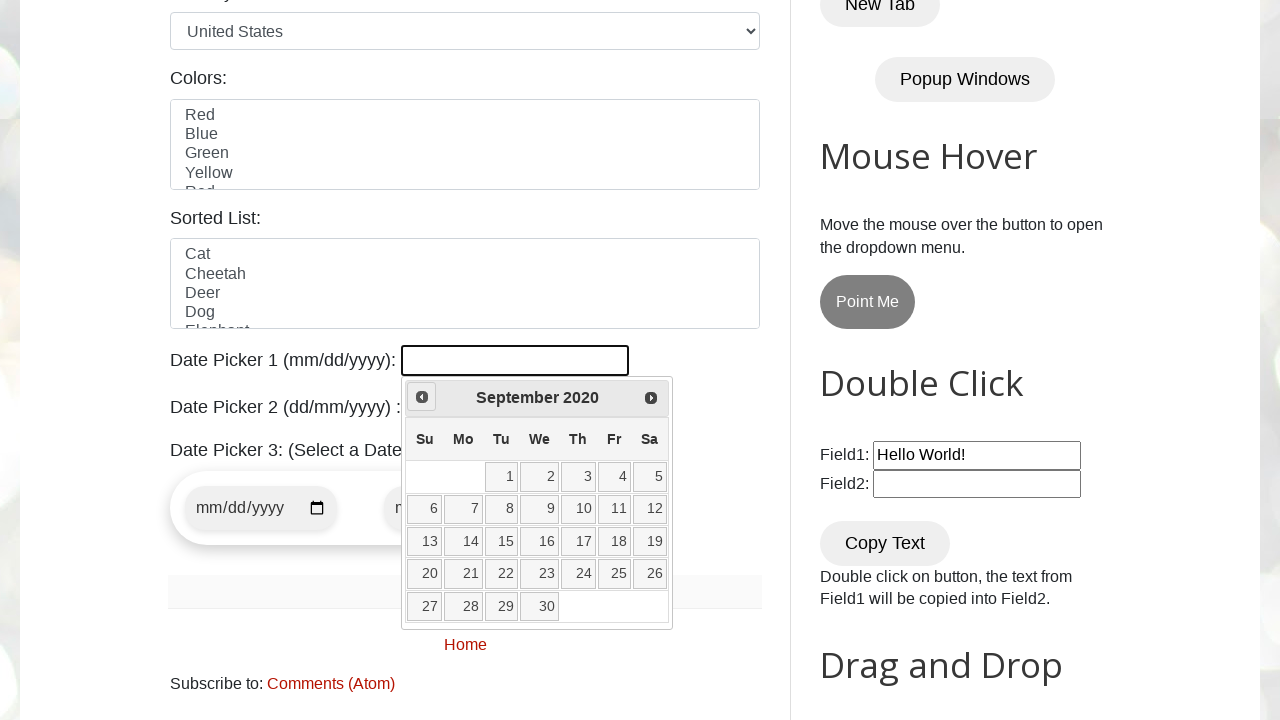

Checked current calendar date: September 2020
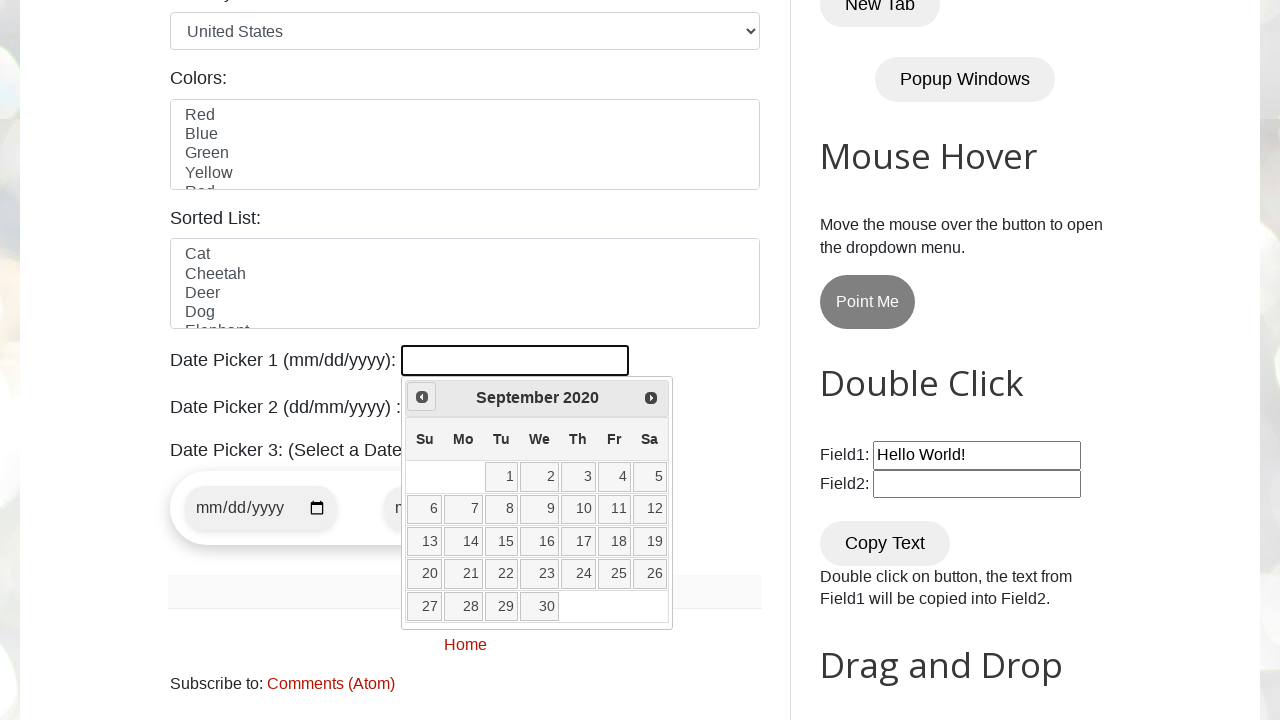

Clicked 'Prev' button to navigate to previous month at (422, 397) on xpath=//span[text()='Prev']
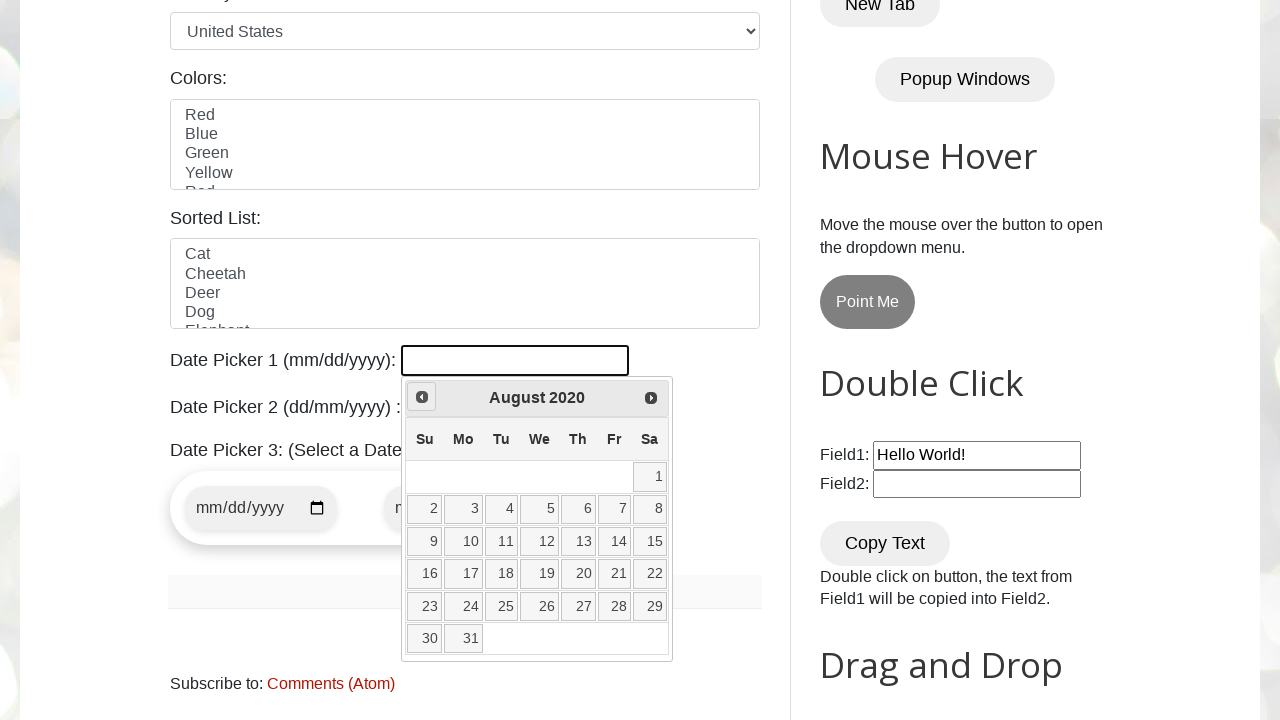

Checked current calendar date: August 2020
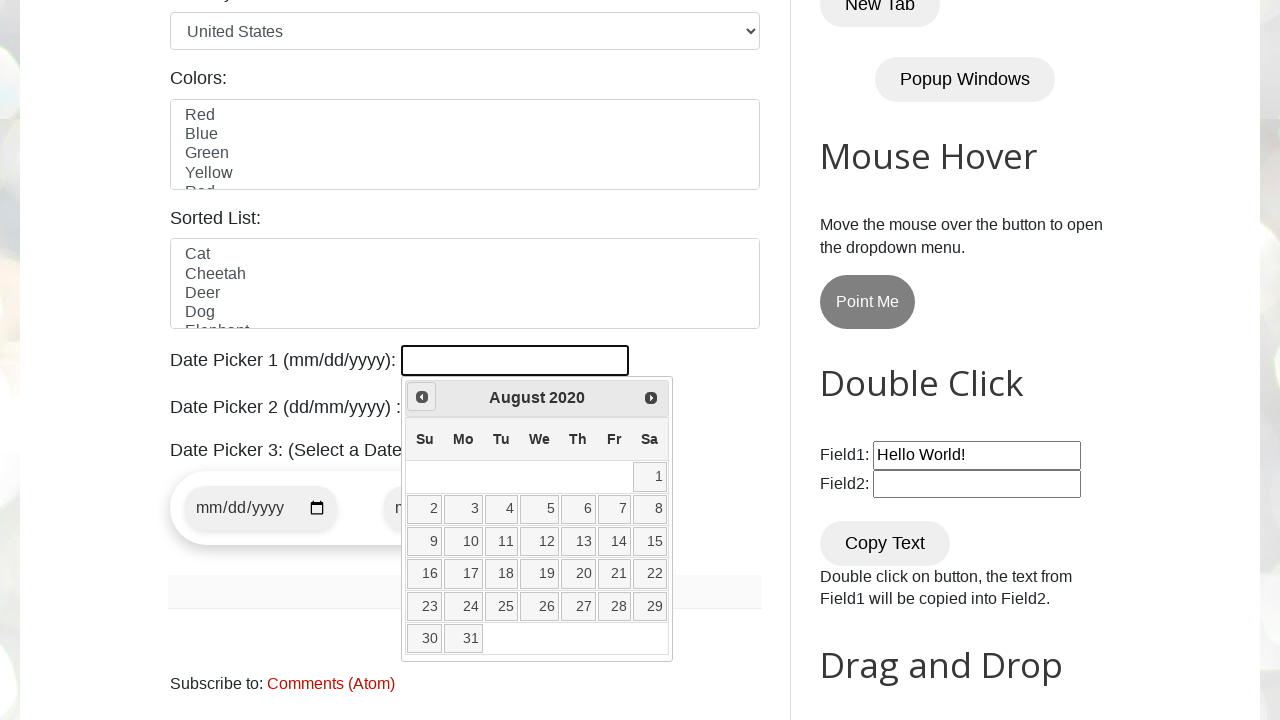

Clicked 'Prev' button to navigate to previous month at (422, 397) on xpath=//span[text()='Prev']
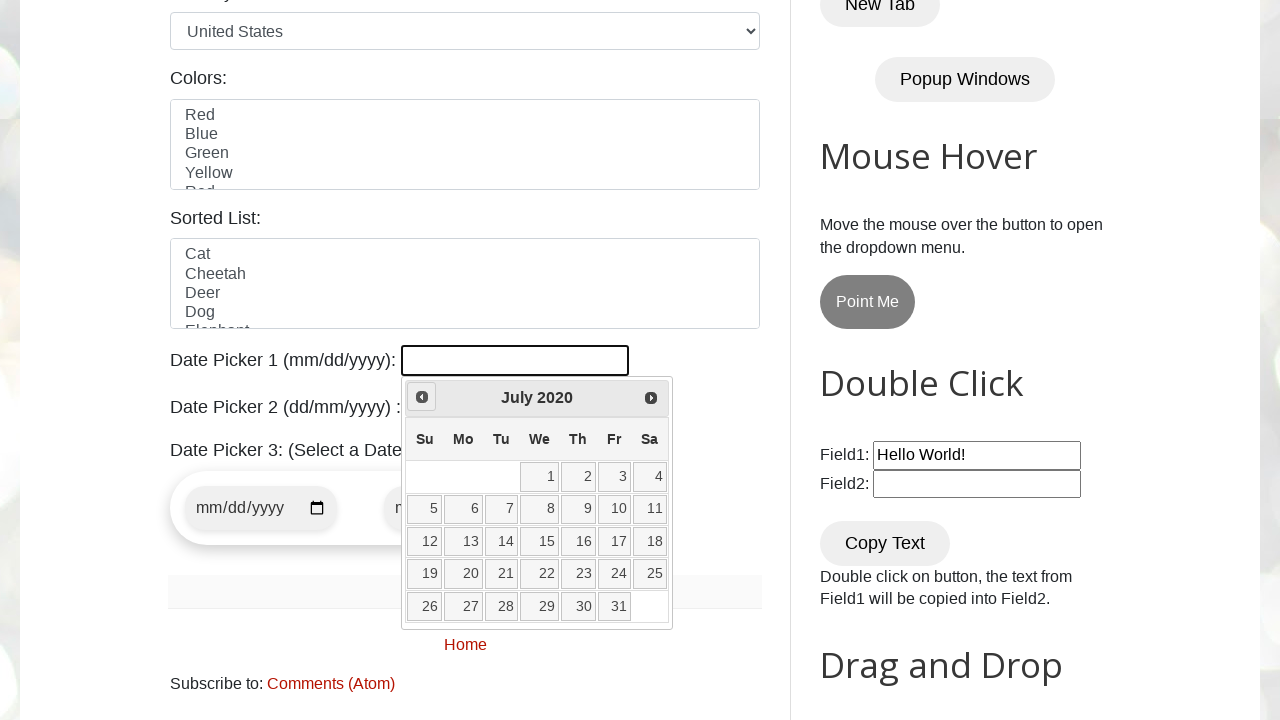

Checked current calendar date: July 2020
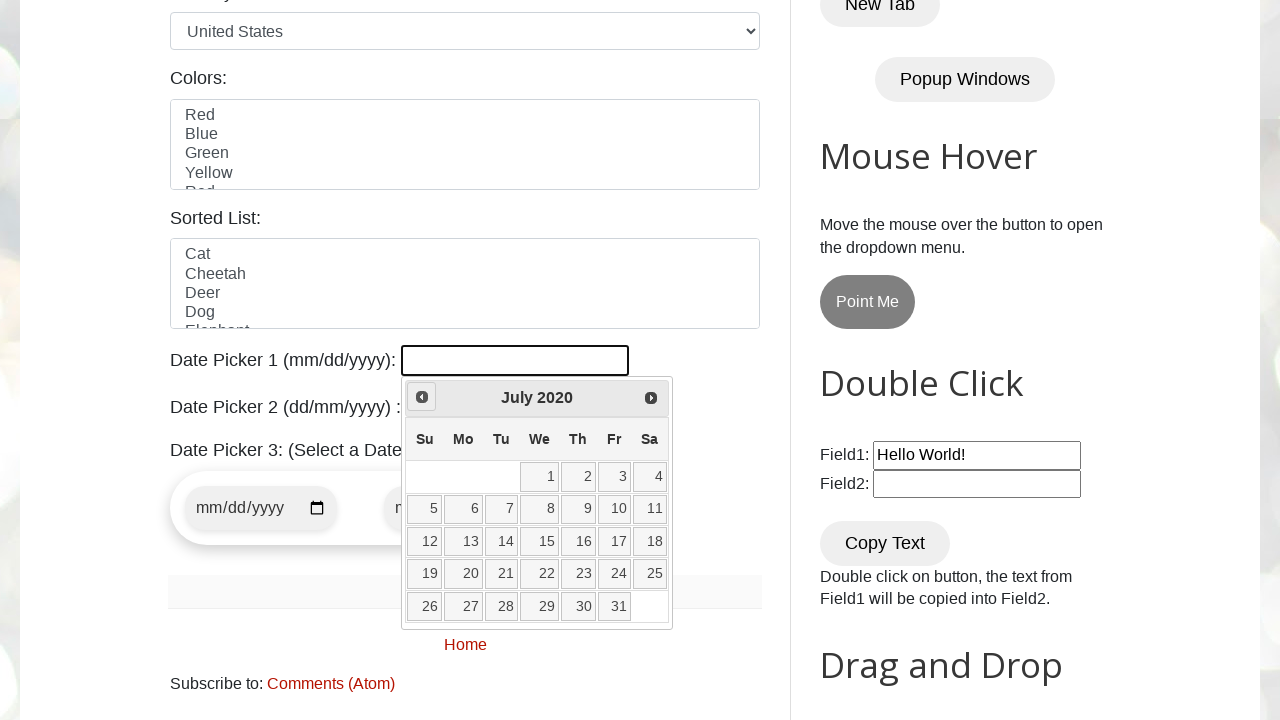

Clicked 'Prev' button to navigate to previous month at (422, 397) on xpath=//span[text()='Prev']
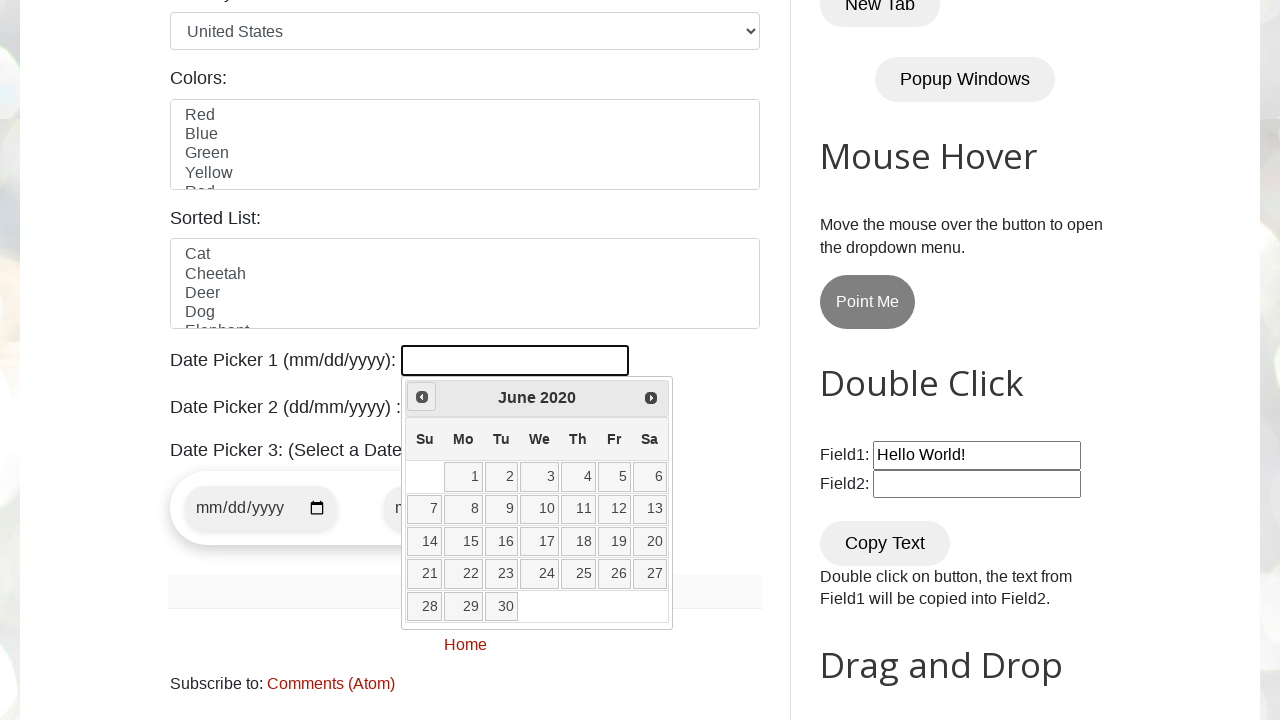

Checked current calendar date: June 2020
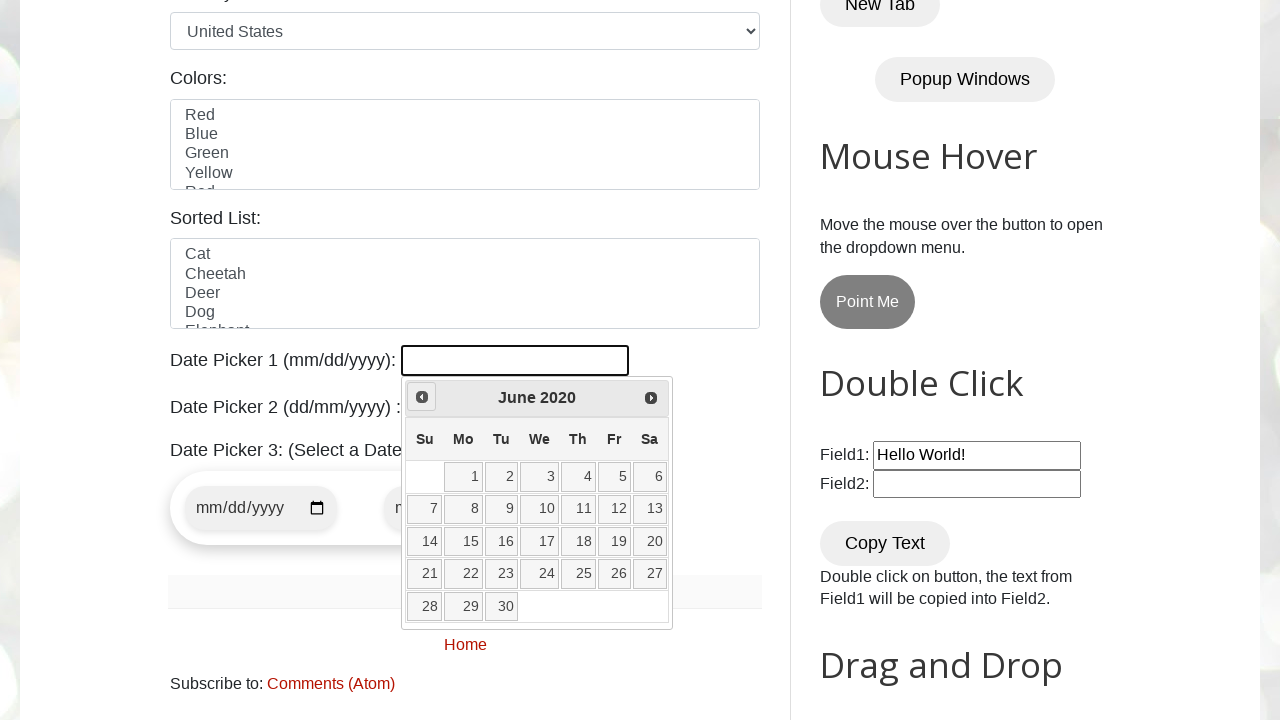

Clicked 'Prev' button to navigate to previous month at (422, 397) on xpath=//span[text()='Prev']
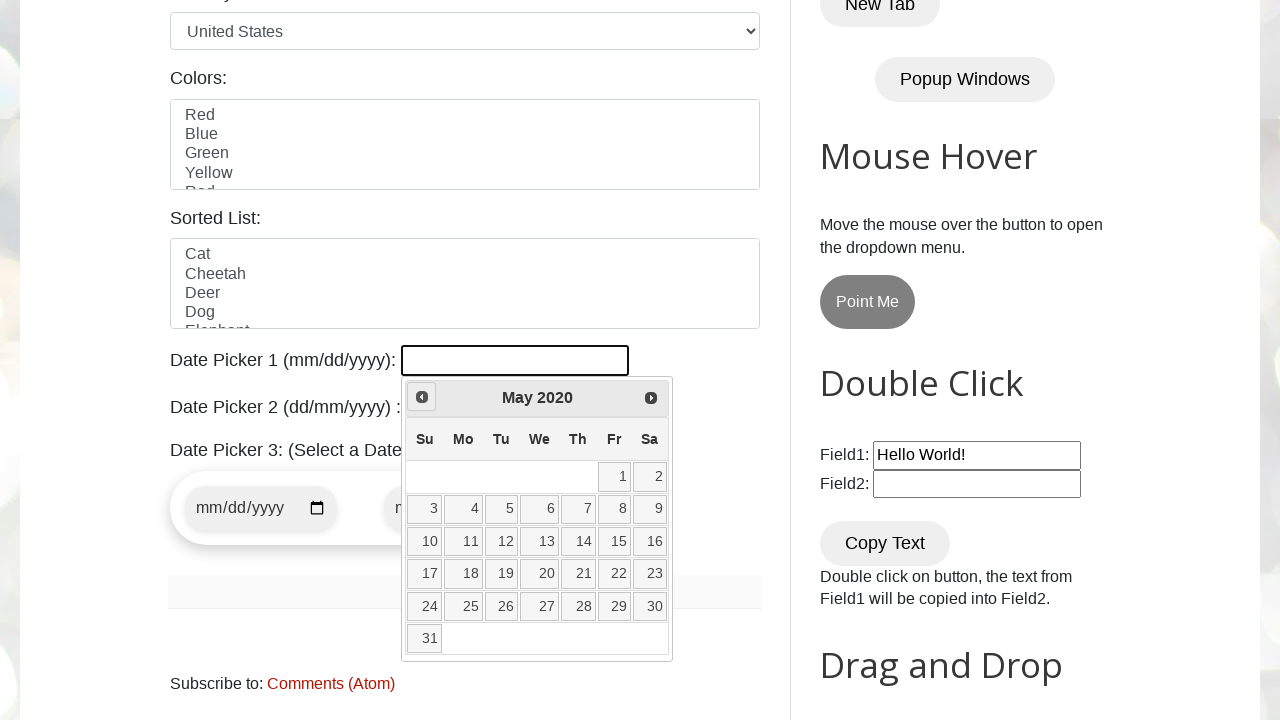

Checked current calendar date: May 2020
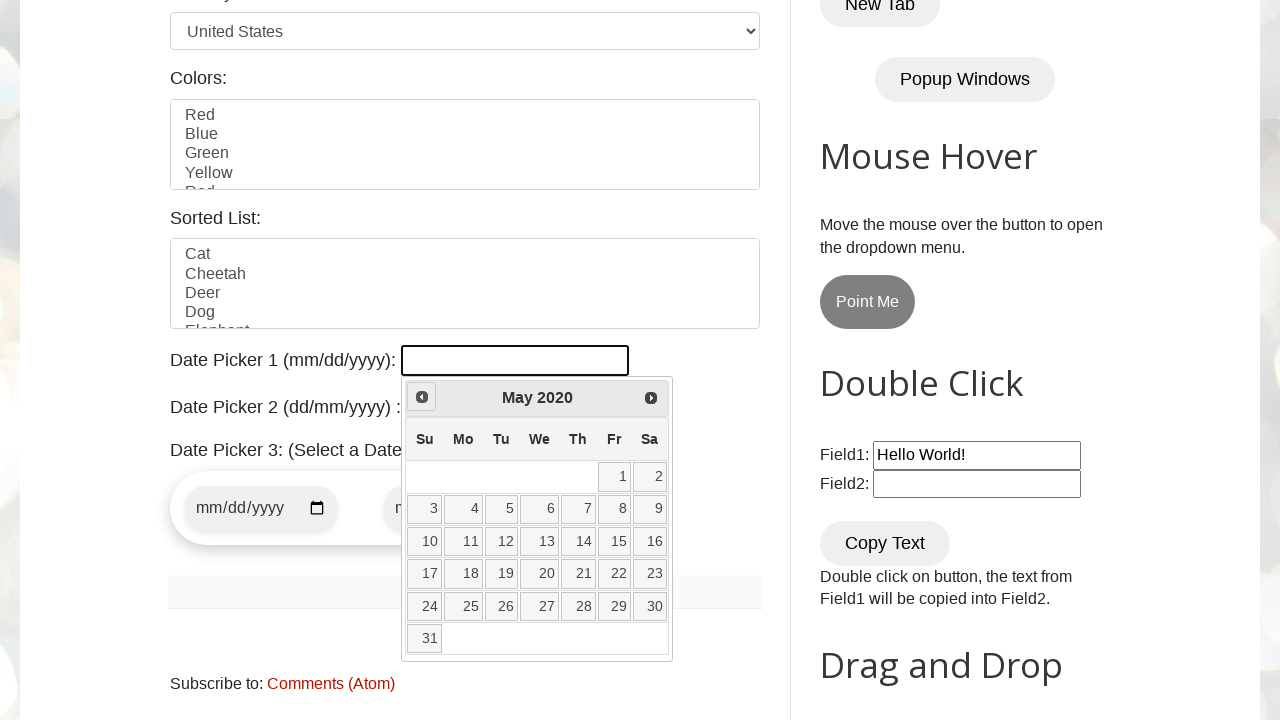

Clicked 'Prev' button to navigate to previous month at (422, 397) on xpath=//span[text()='Prev']
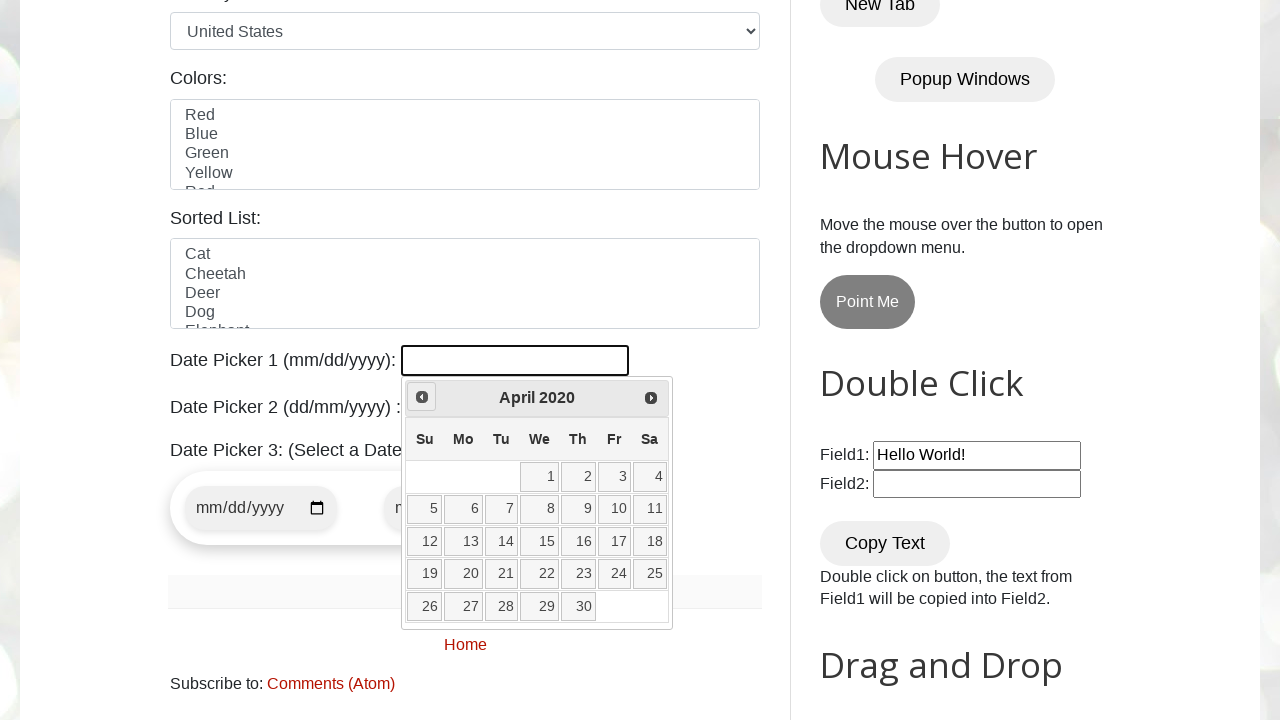

Checked current calendar date: April 2020
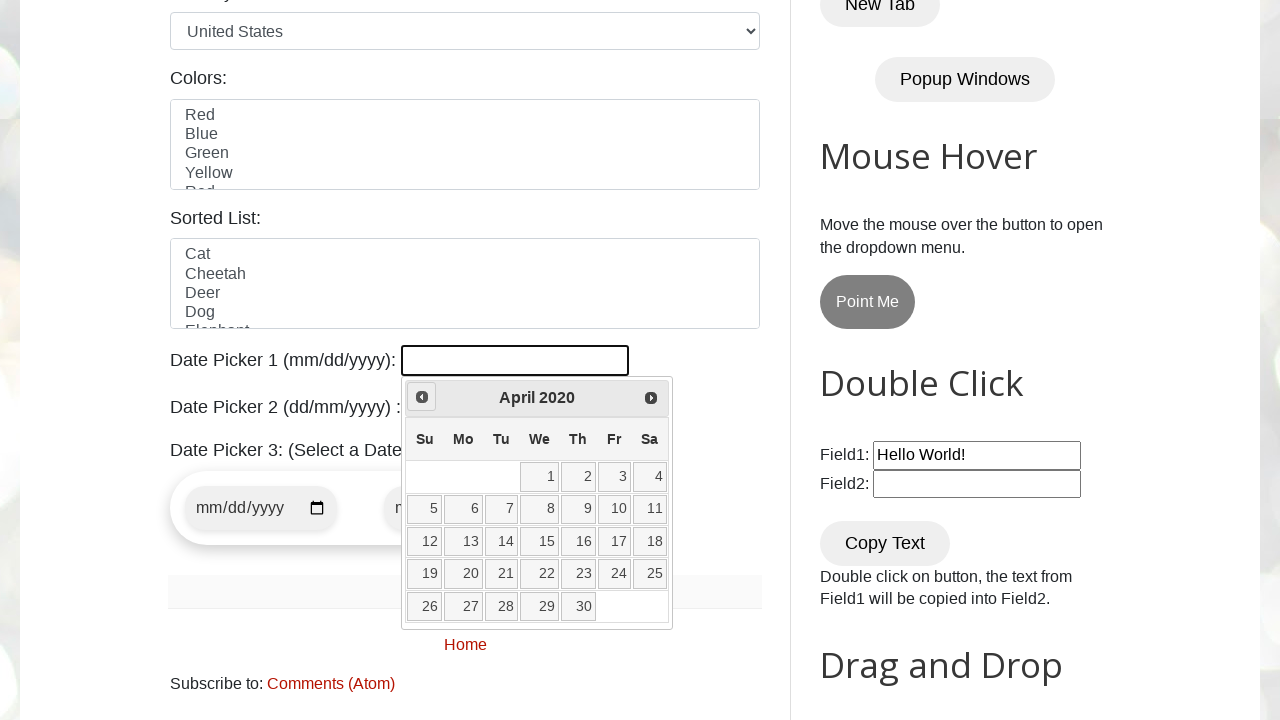

Clicked 'Prev' button to navigate to previous month at (422, 397) on xpath=//span[text()='Prev']
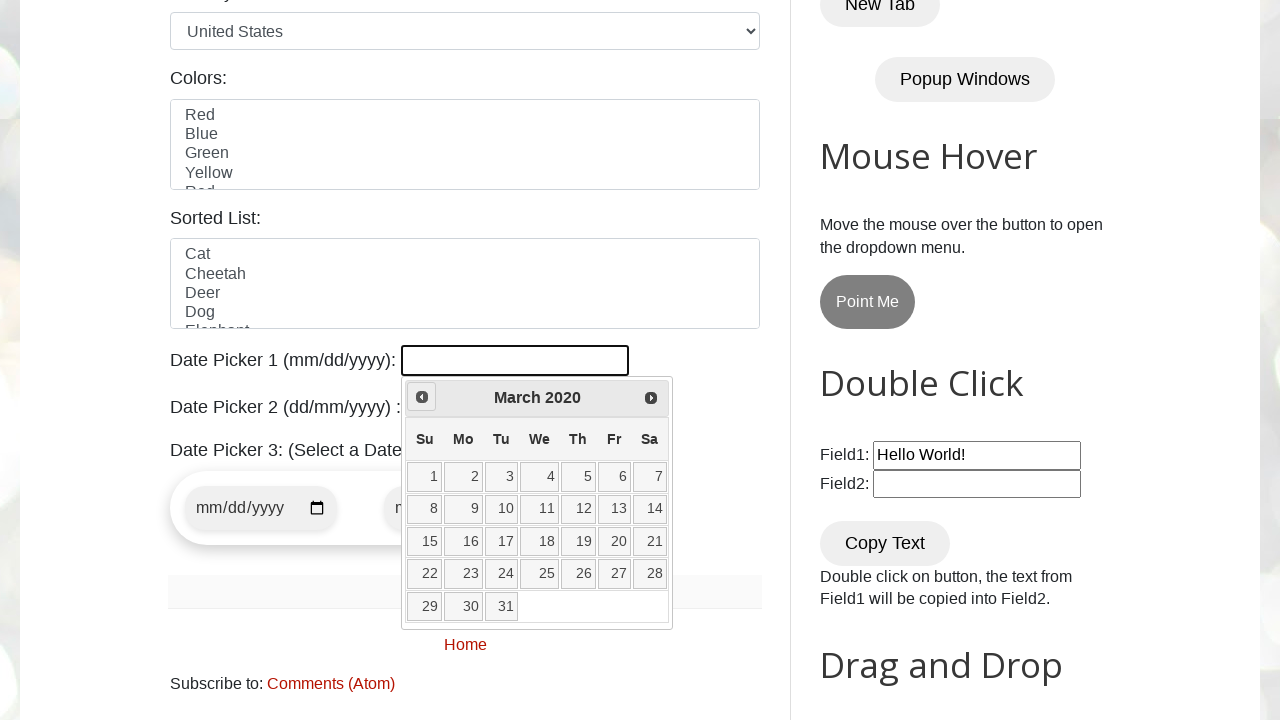

Checked current calendar date: March 2020
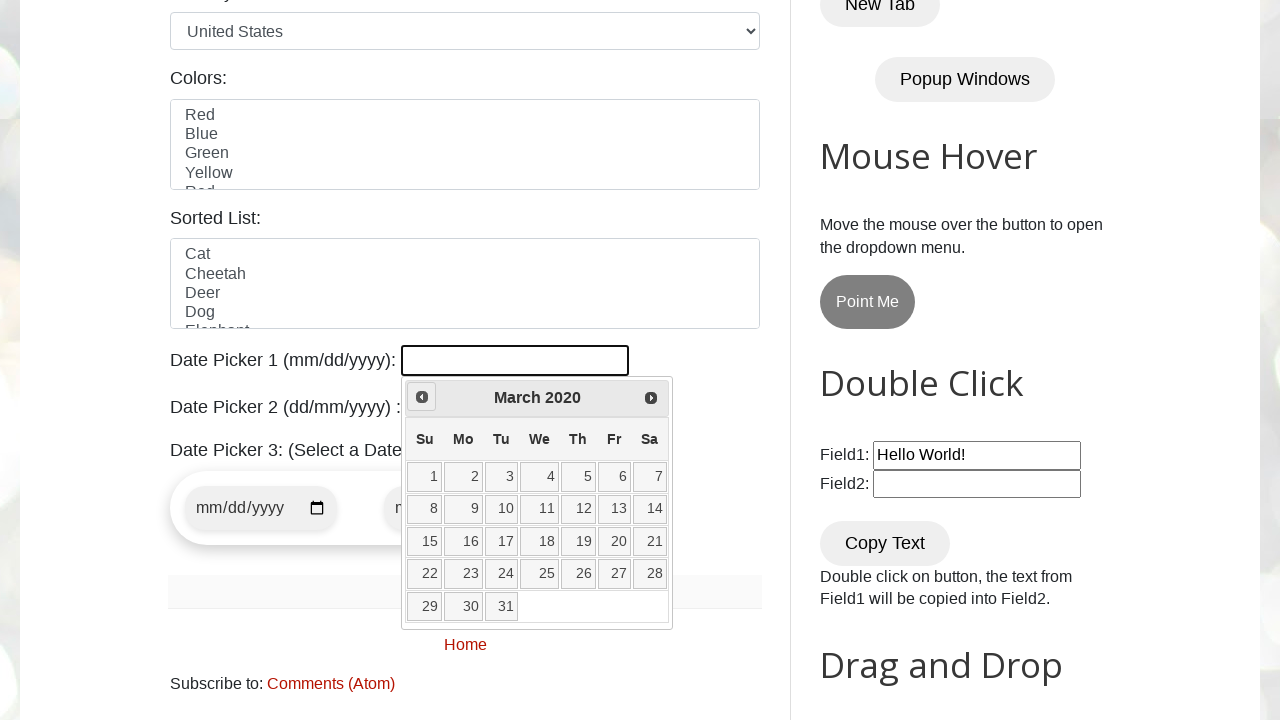

Clicked 'Prev' button to navigate to previous month at (422, 397) on xpath=//span[text()='Prev']
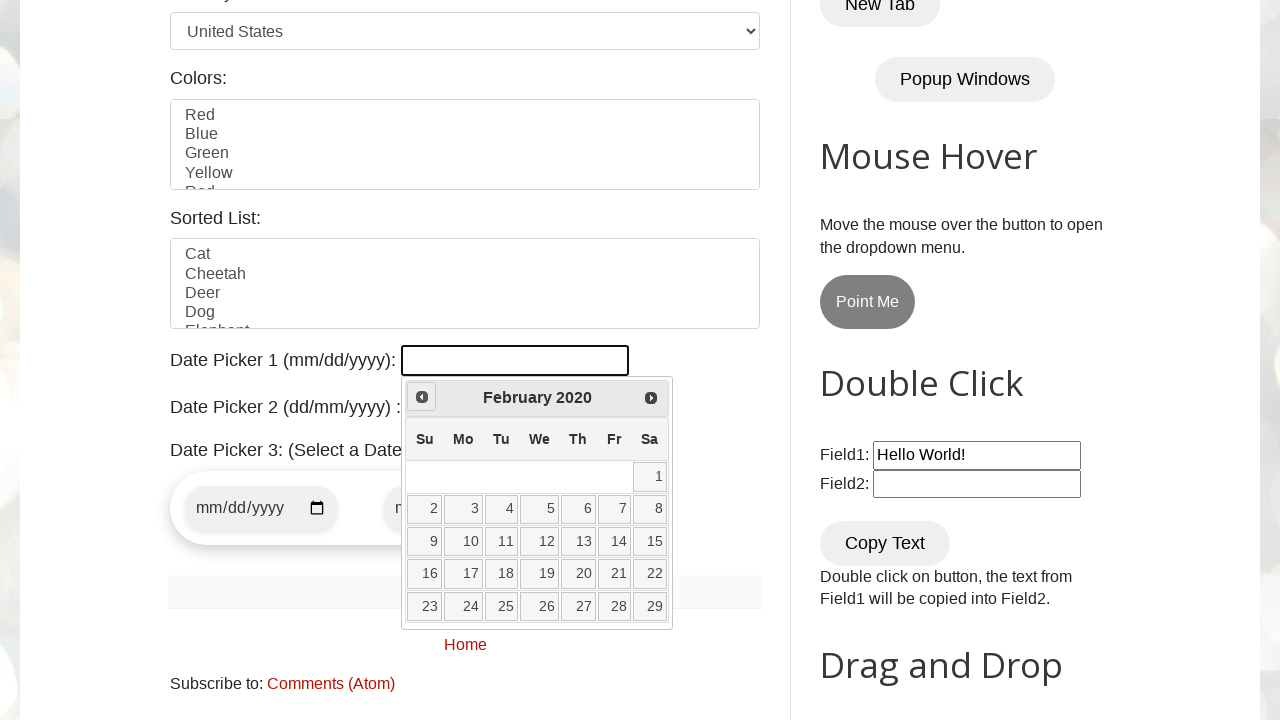

Checked current calendar date: February 2020
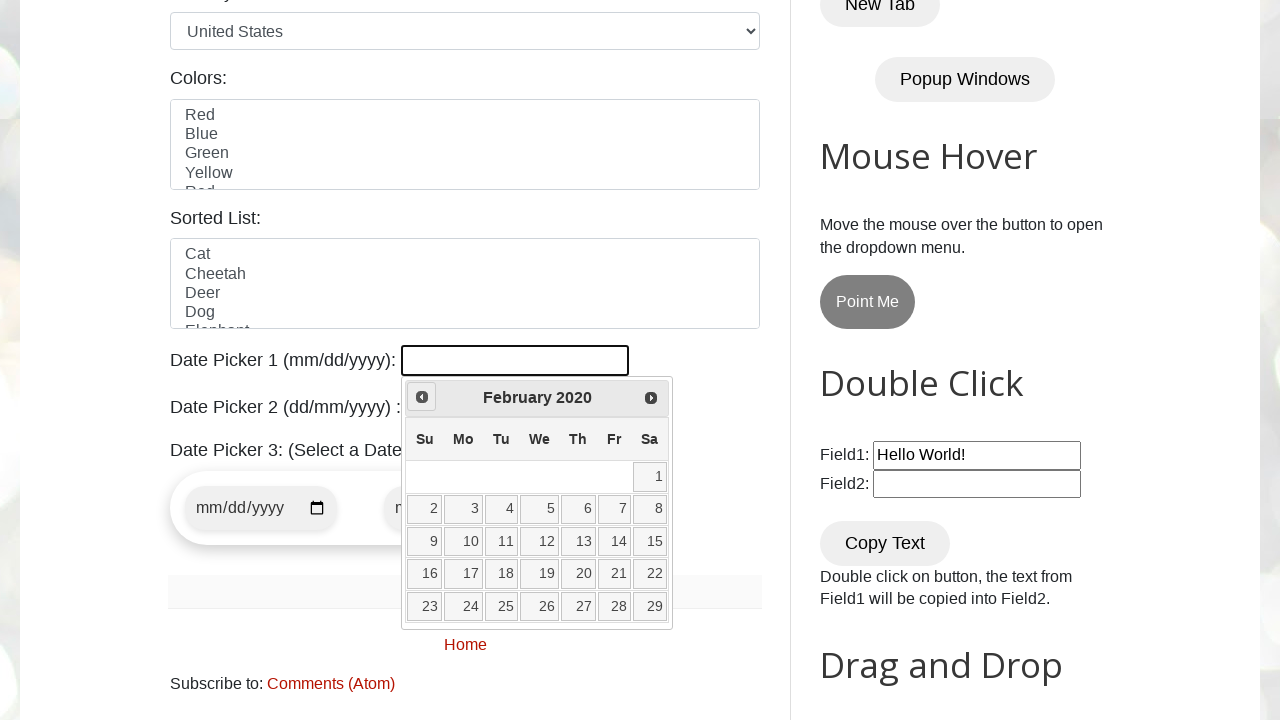

Clicked 'Prev' button to navigate to previous month at (422, 397) on xpath=//span[text()='Prev']
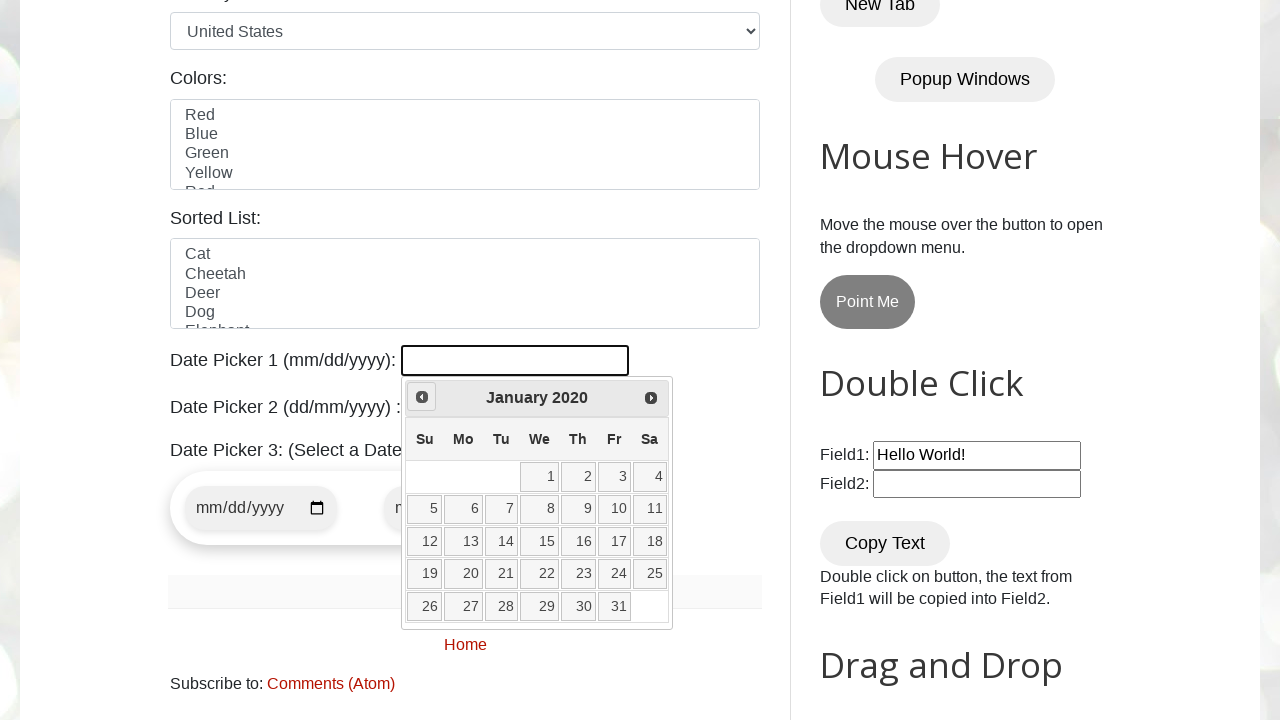

Checked current calendar date: January 2020
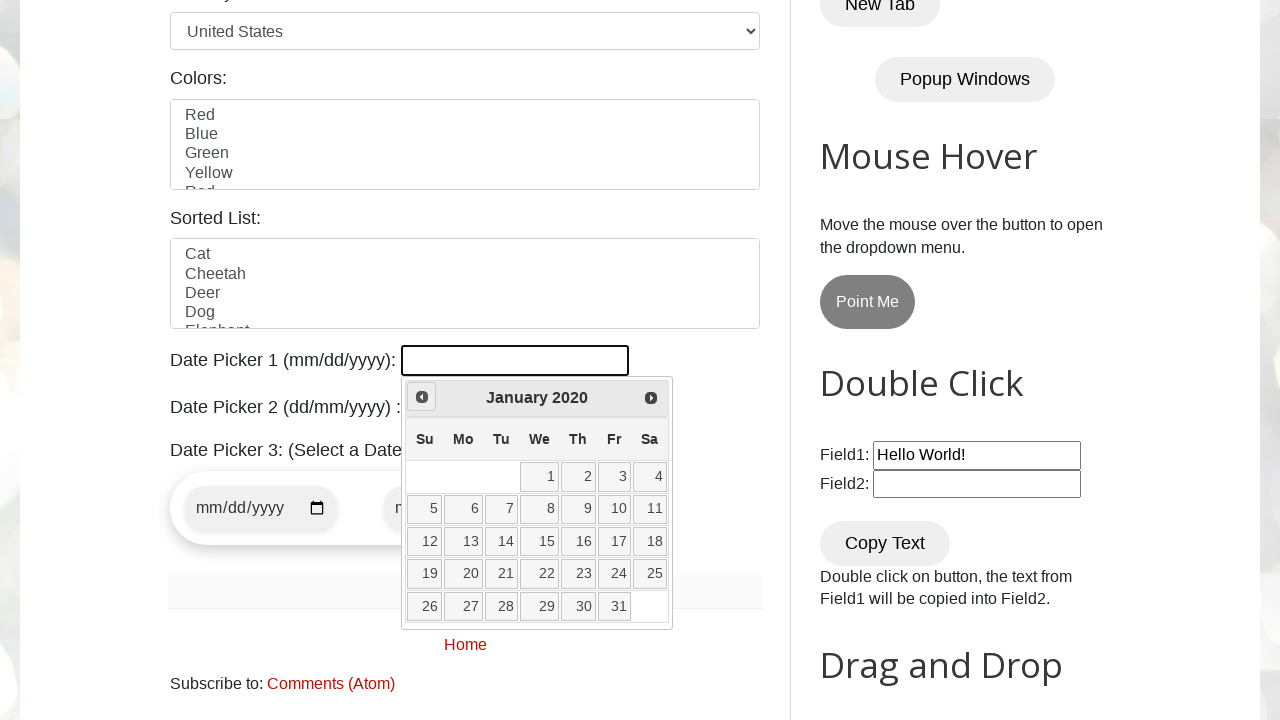

Clicked 'Prev' button to navigate to previous month at (422, 397) on xpath=//span[text()='Prev']
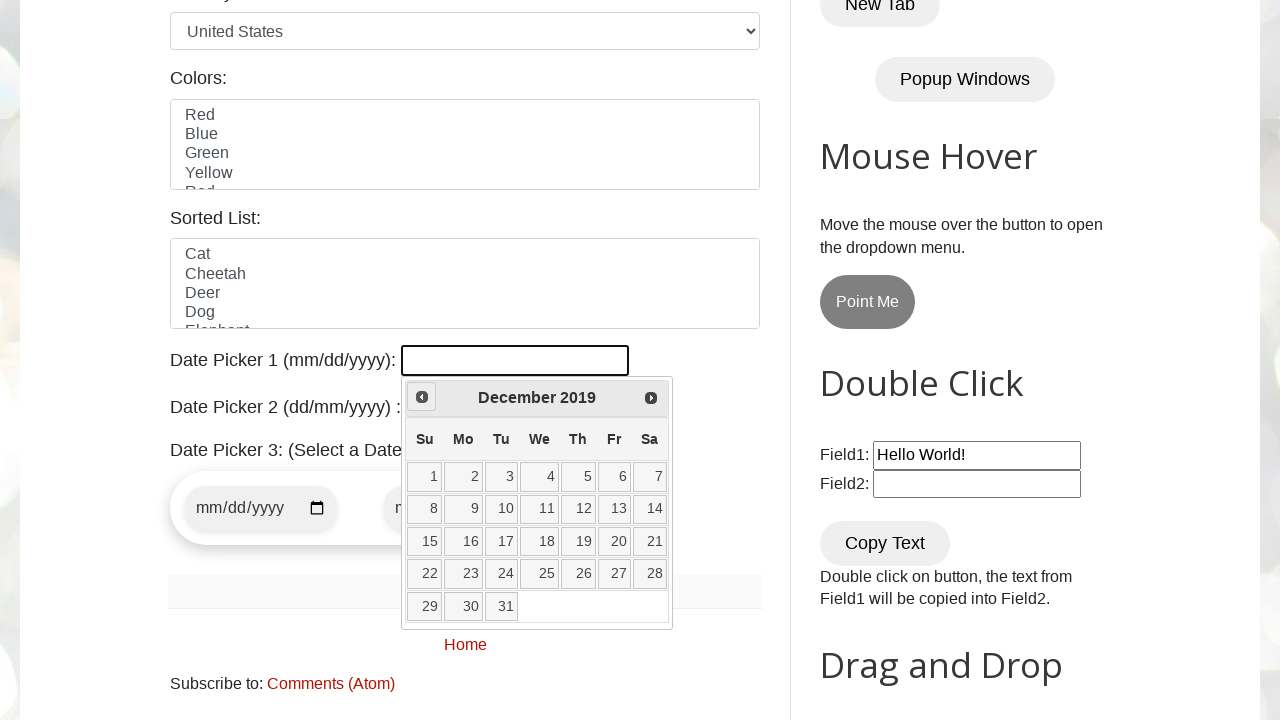

Checked current calendar date: December 2019
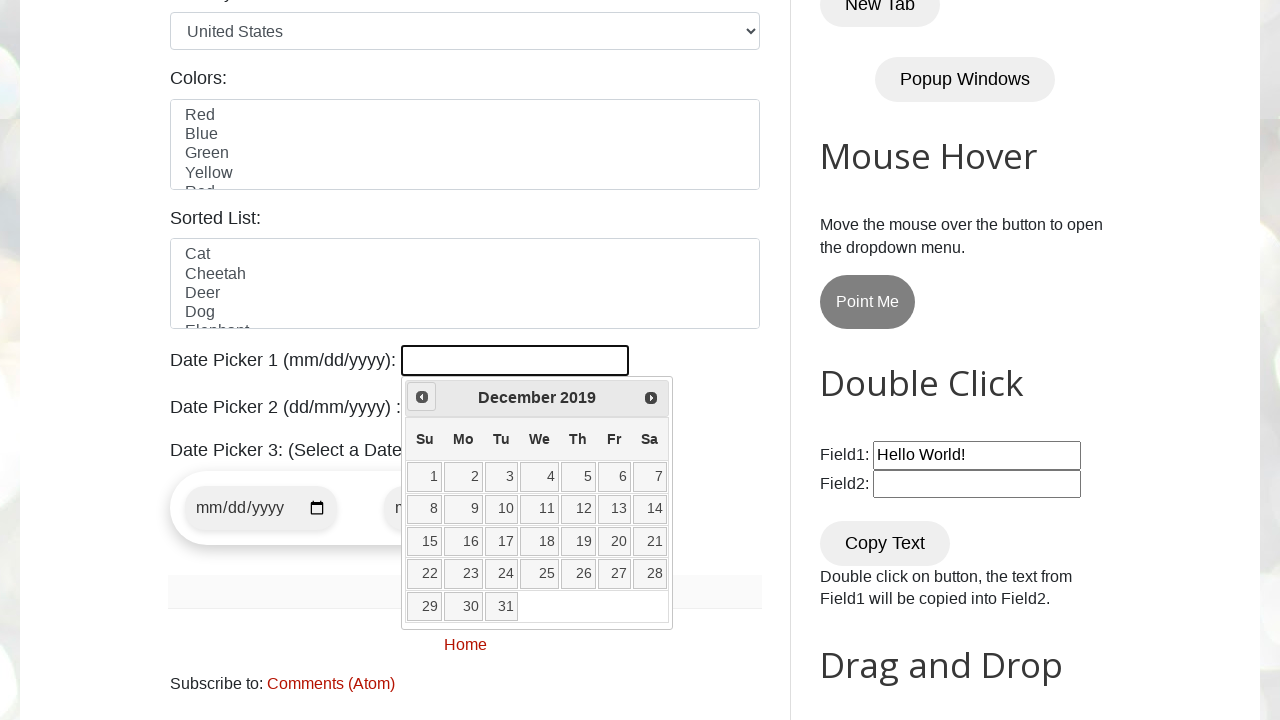

Clicked 'Prev' button to navigate to previous month at (422, 397) on xpath=//span[text()='Prev']
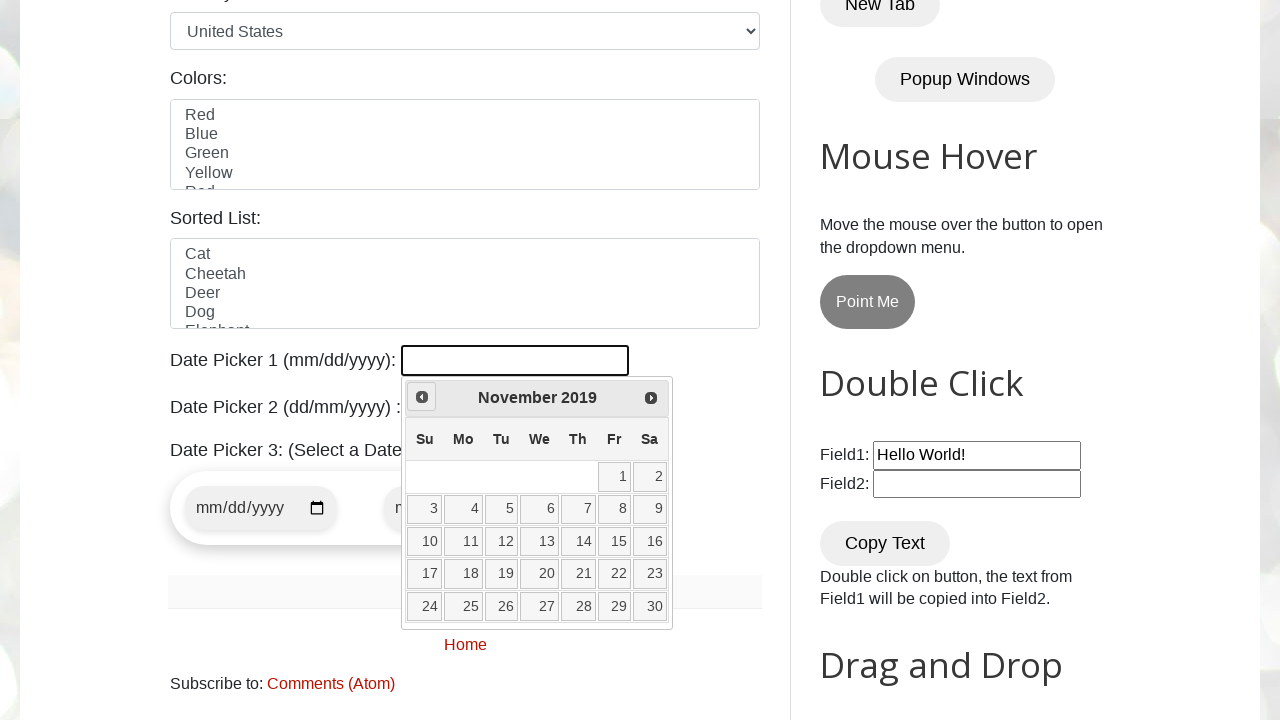

Checked current calendar date: November 2019
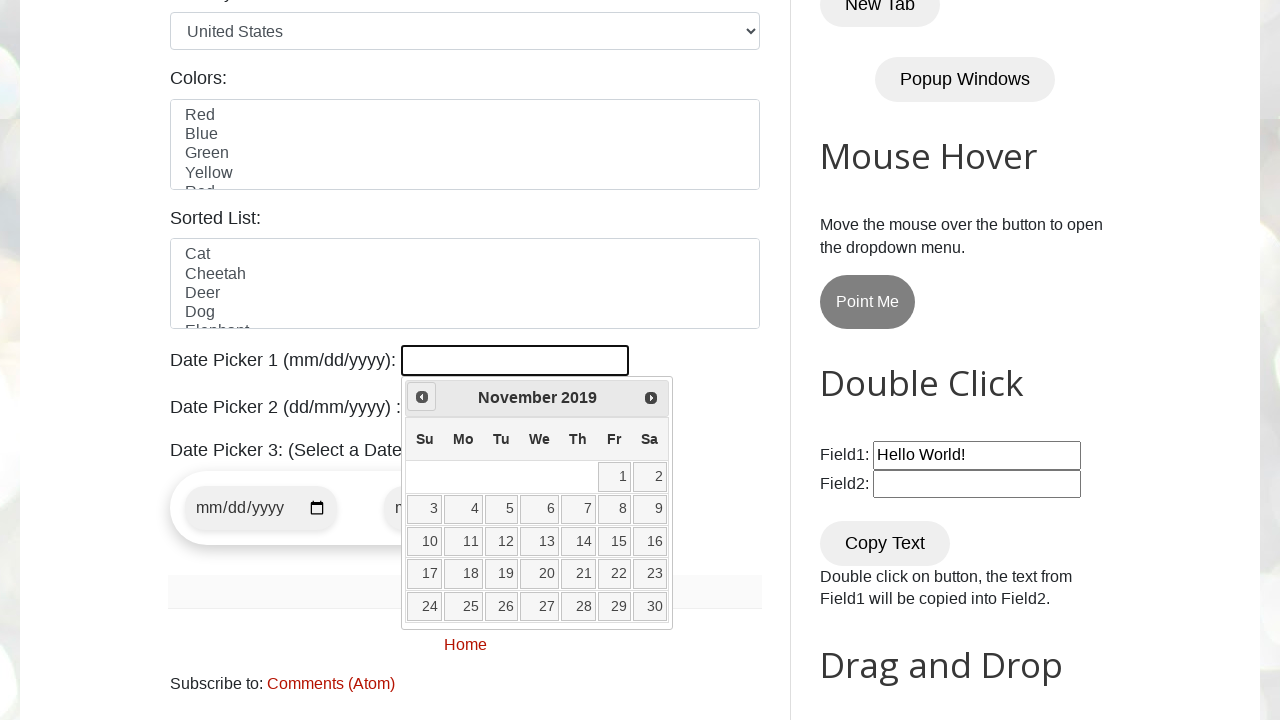

Clicked 'Prev' button to navigate to previous month at (422, 397) on xpath=//span[text()='Prev']
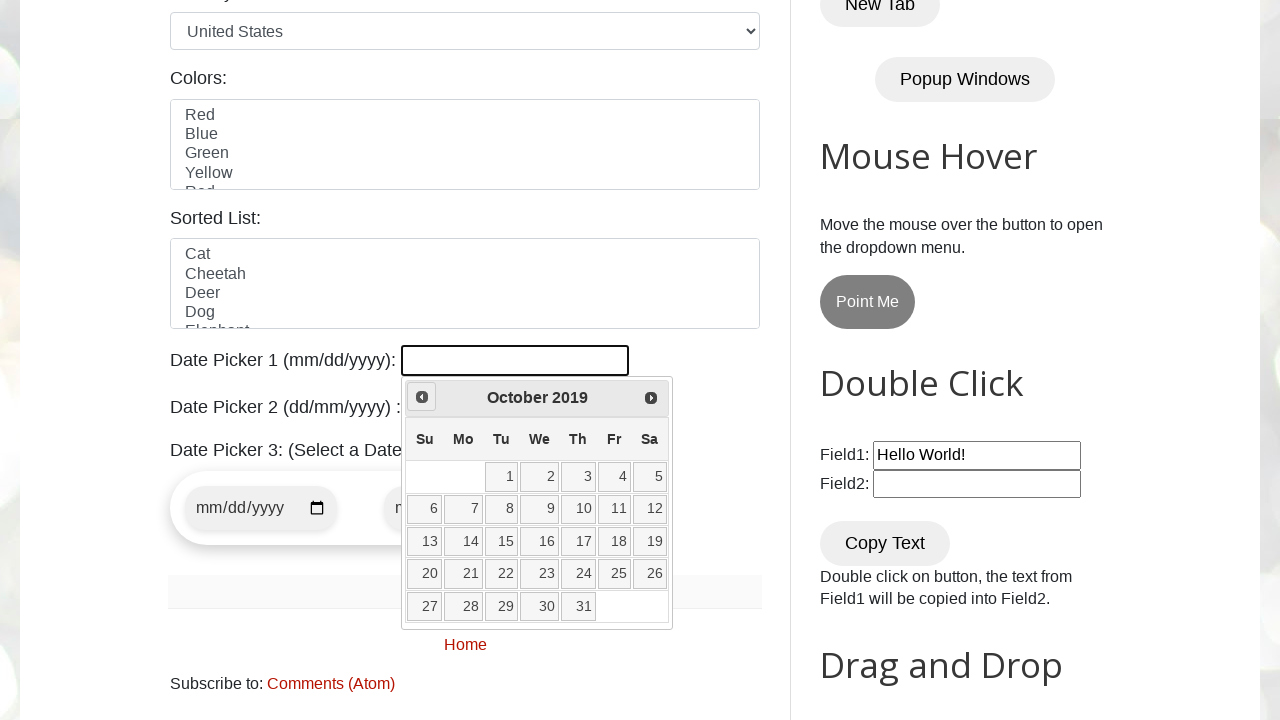

Checked current calendar date: October 2019
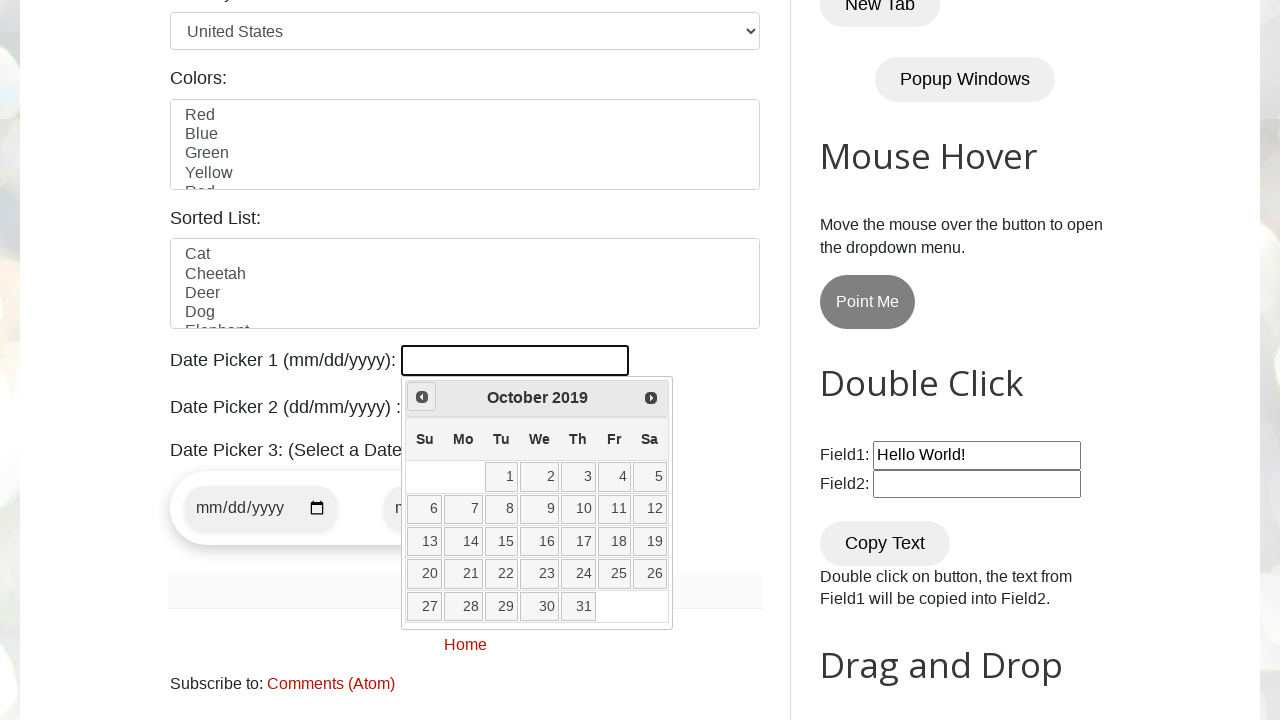

Clicked 'Prev' button to navigate to previous month at (422, 397) on xpath=//span[text()='Prev']
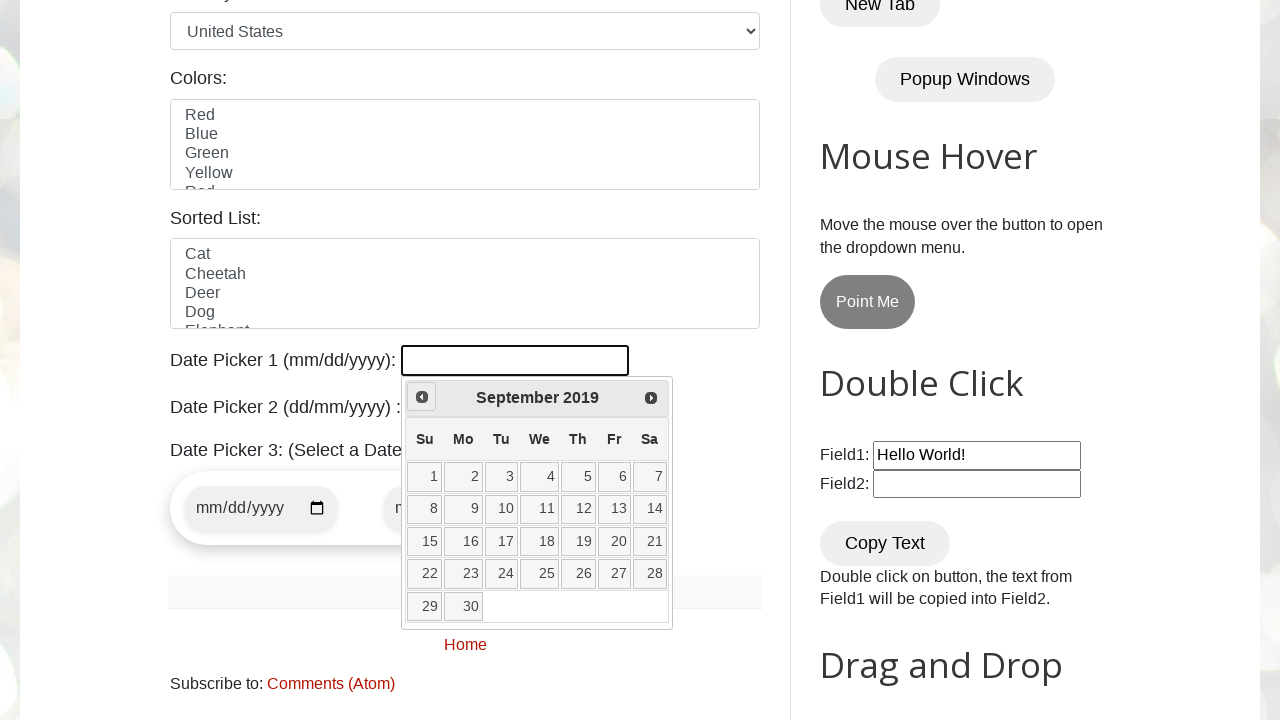

Checked current calendar date: September 2019
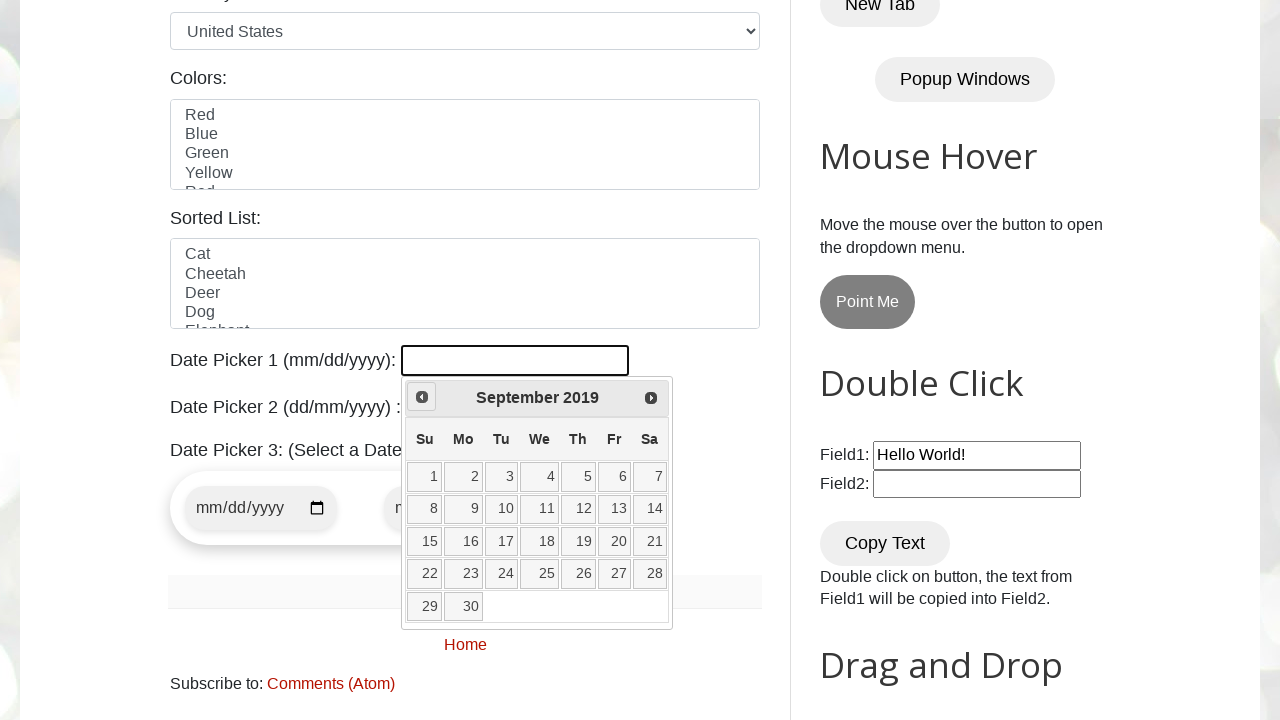

Clicked 'Prev' button to navigate to previous month at (422, 397) on xpath=//span[text()='Prev']
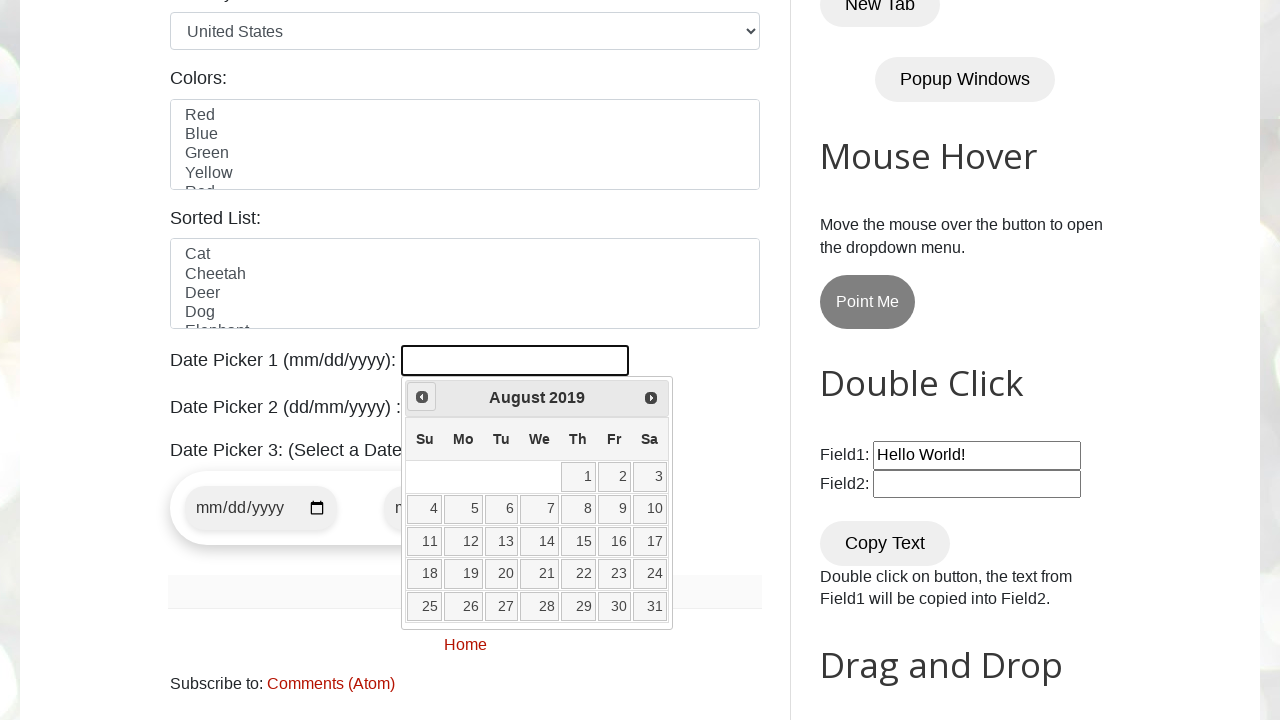

Checked current calendar date: August 2019
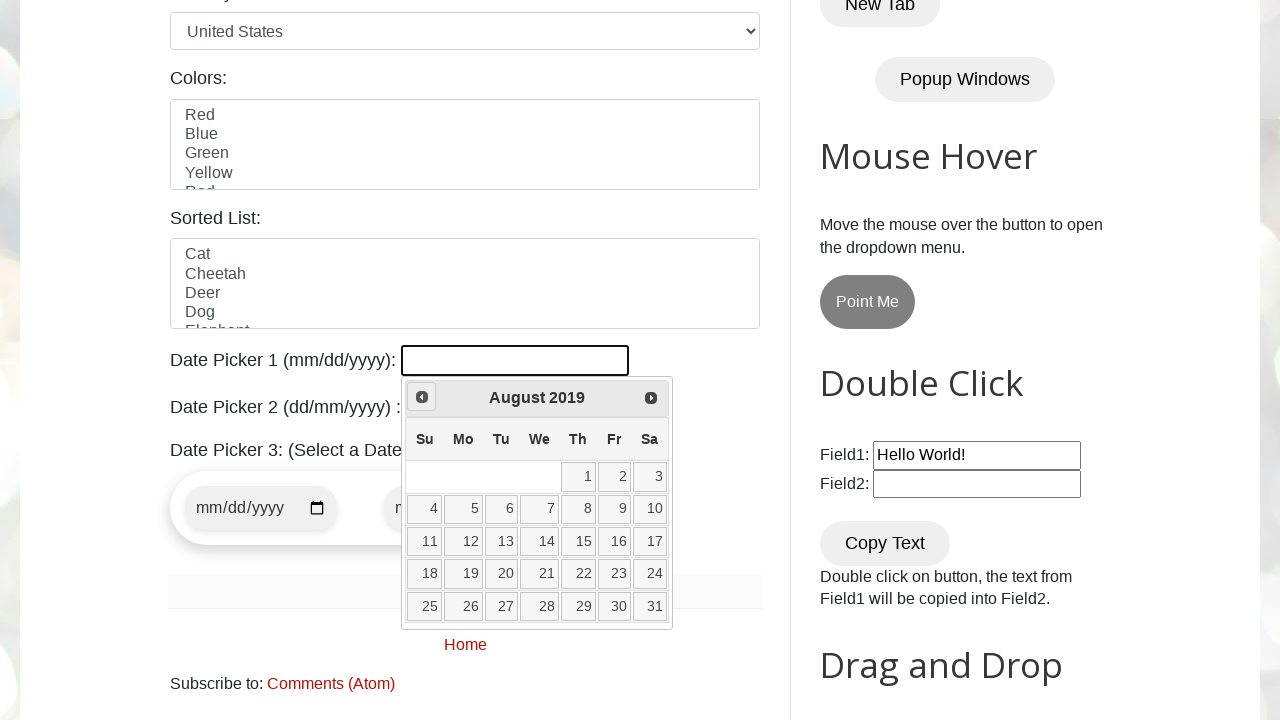

Clicked 'Prev' button to navigate to previous month at (422, 397) on xpath=//span[text()='Prev']
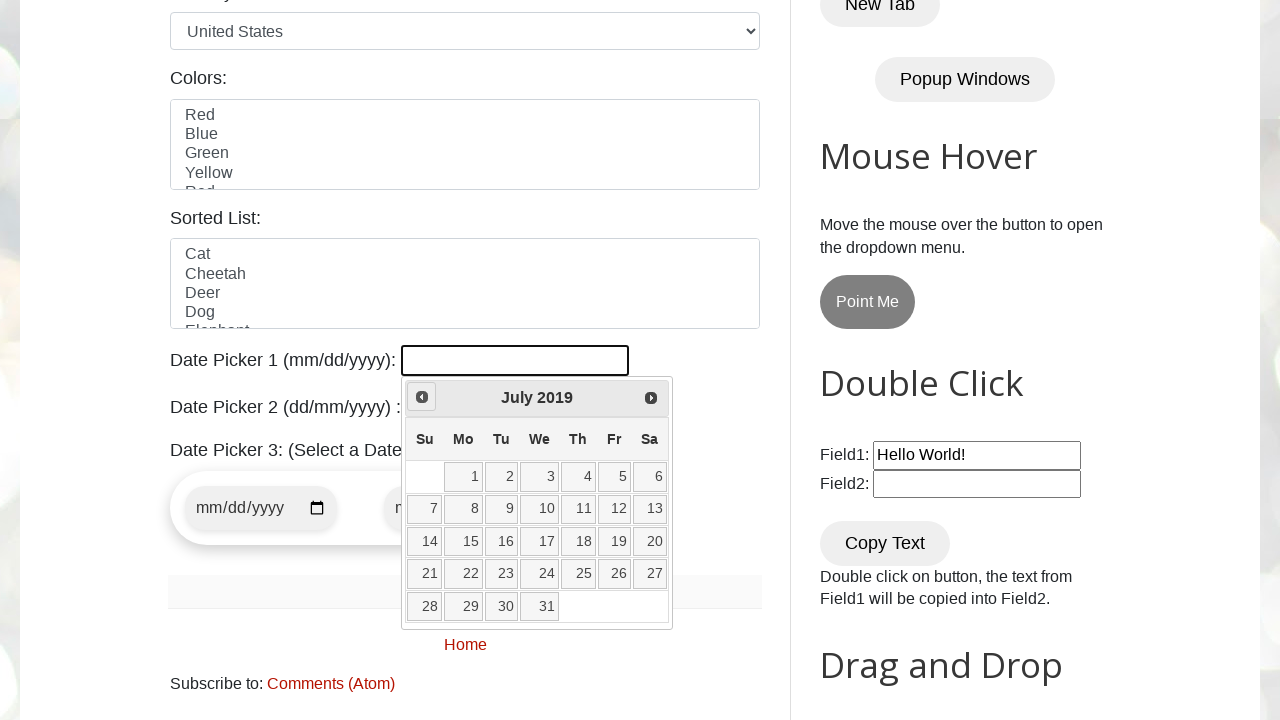

Checked current calendar date: July 2019
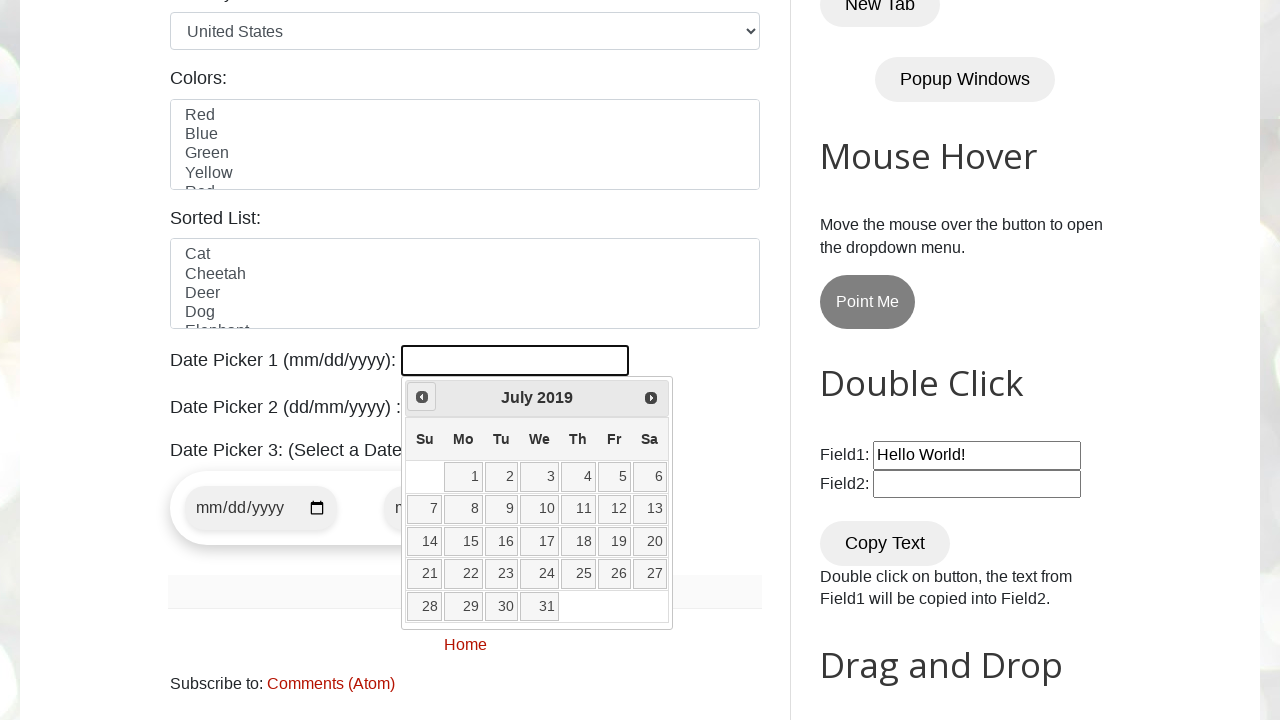

Clicked 'Prev' button to navigate to previous month at (422, 397) on xpath=//span[text()='Prev']
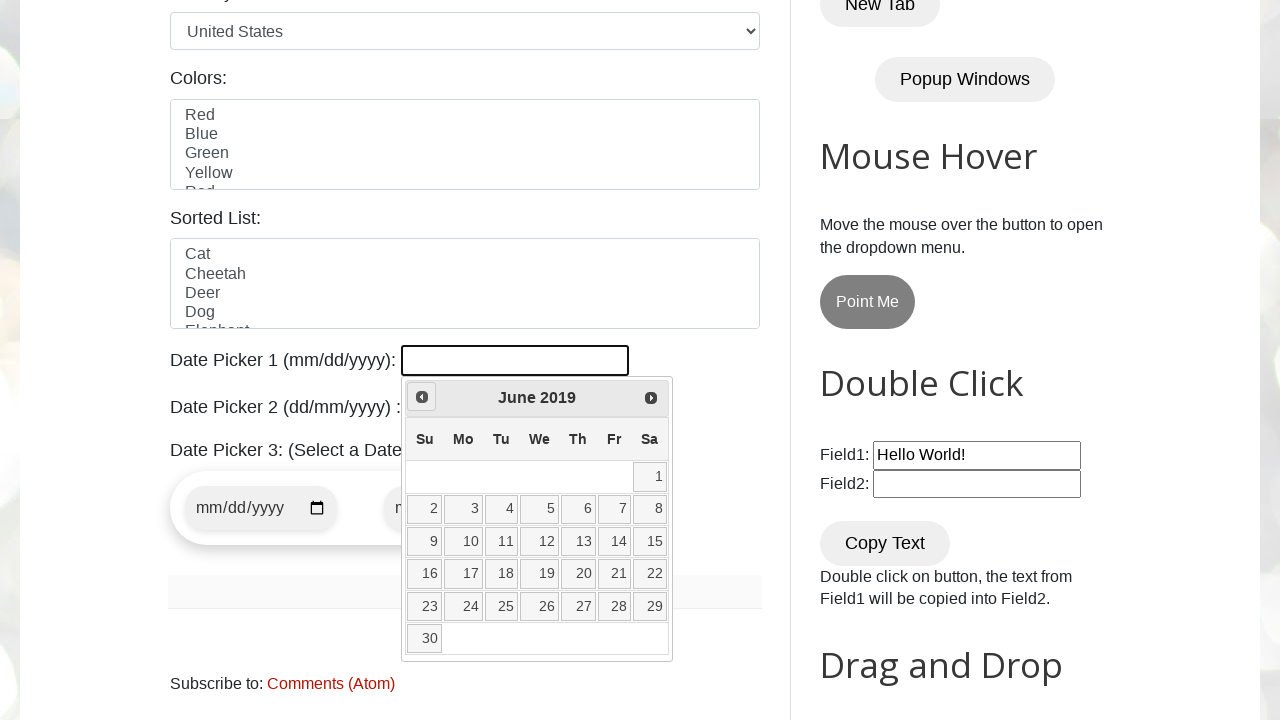

Checked current calendar date: June 2019
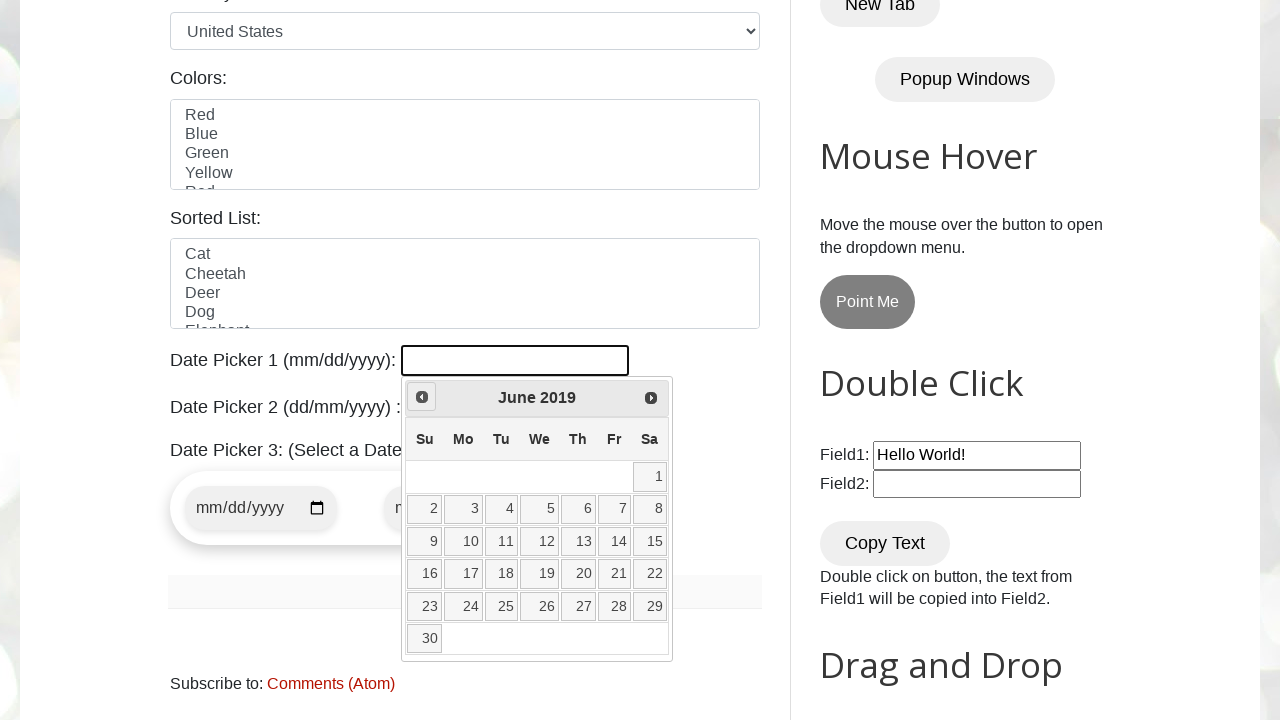

Clicked 'Prev' button to navigate to previous month at (422, 397) on xpath=//span[text()='Prev']
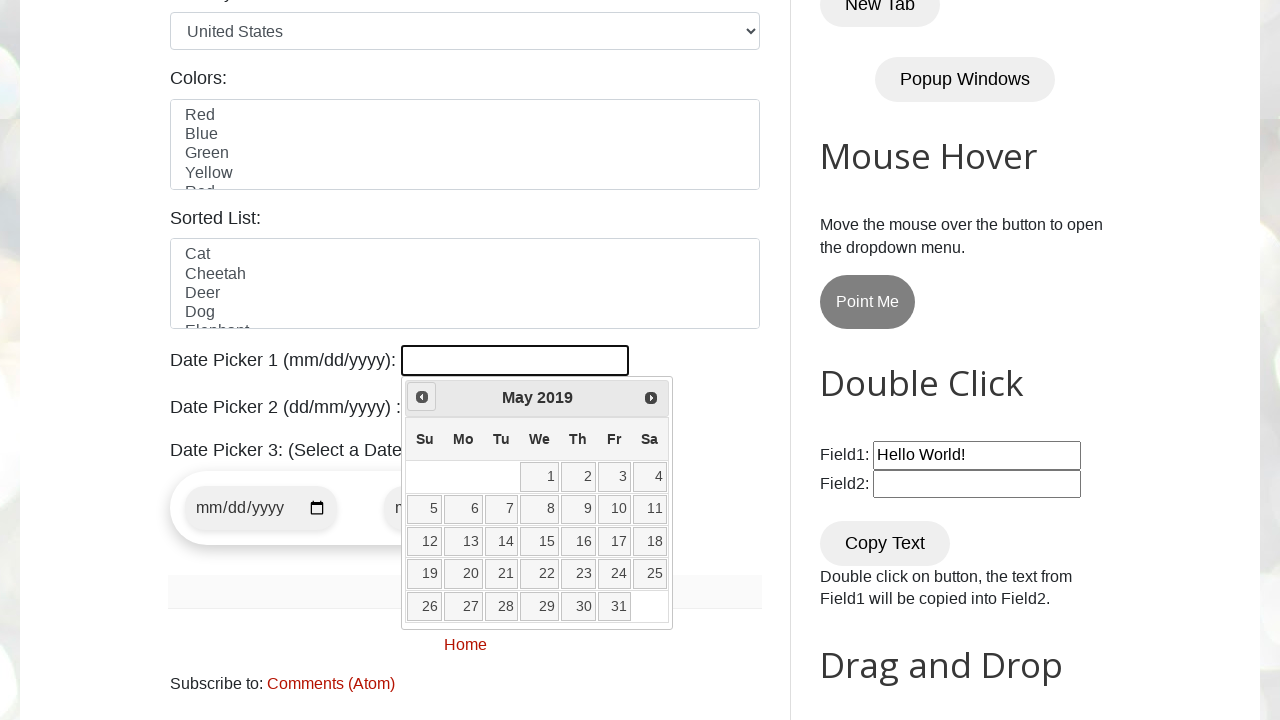

Checked current calendar date: May 2019
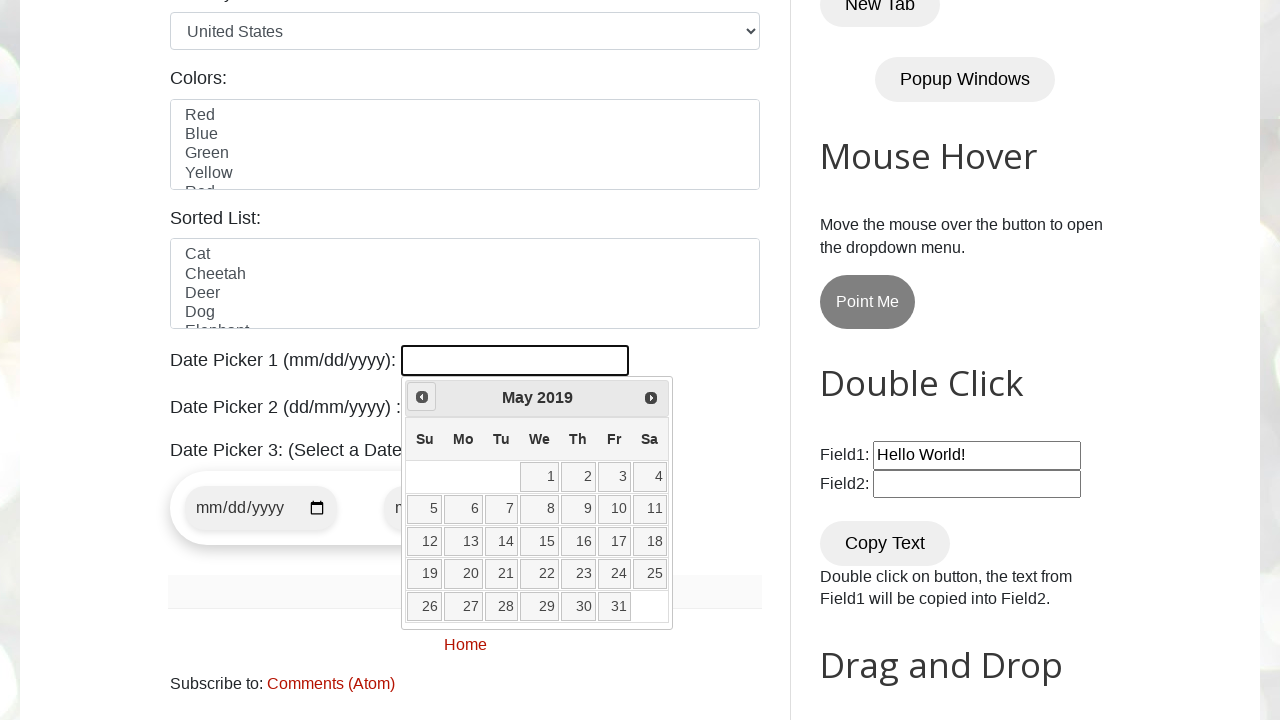

Clicked 'Prev' button to navigate to previous month at (422, 397) on xpath=//span[text()='Prev']
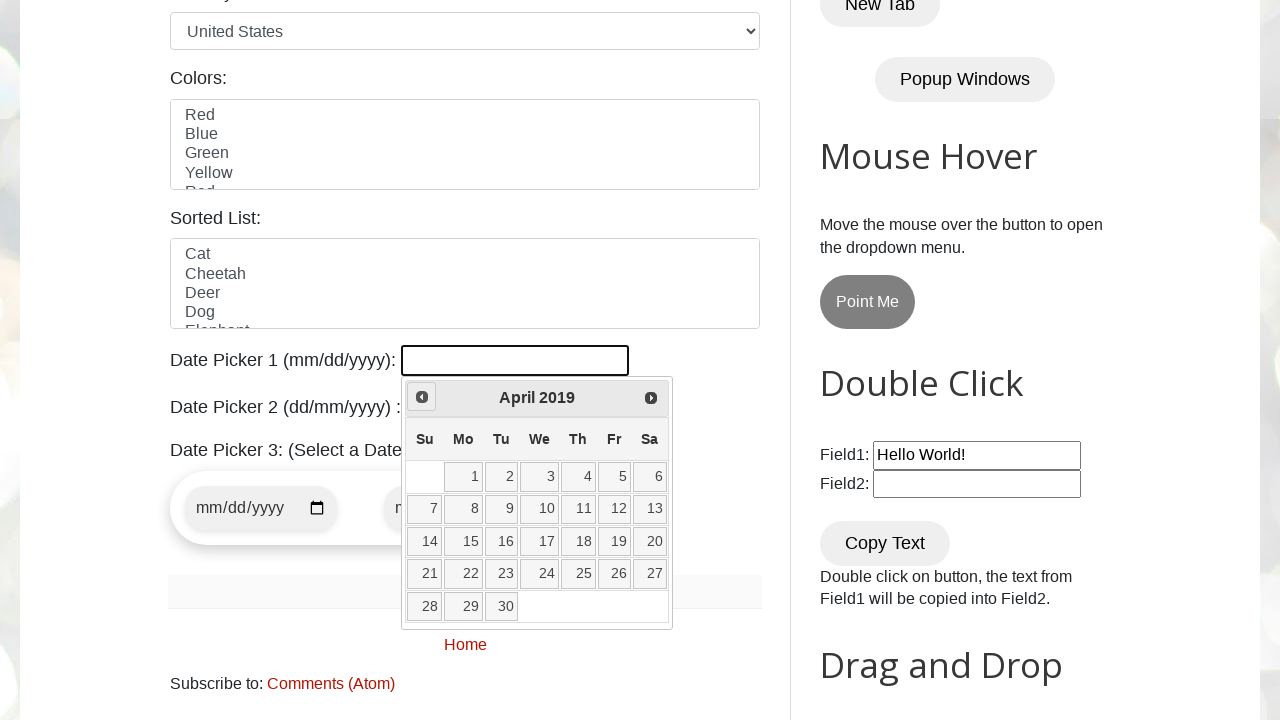

Checked current calendar date: April 2019
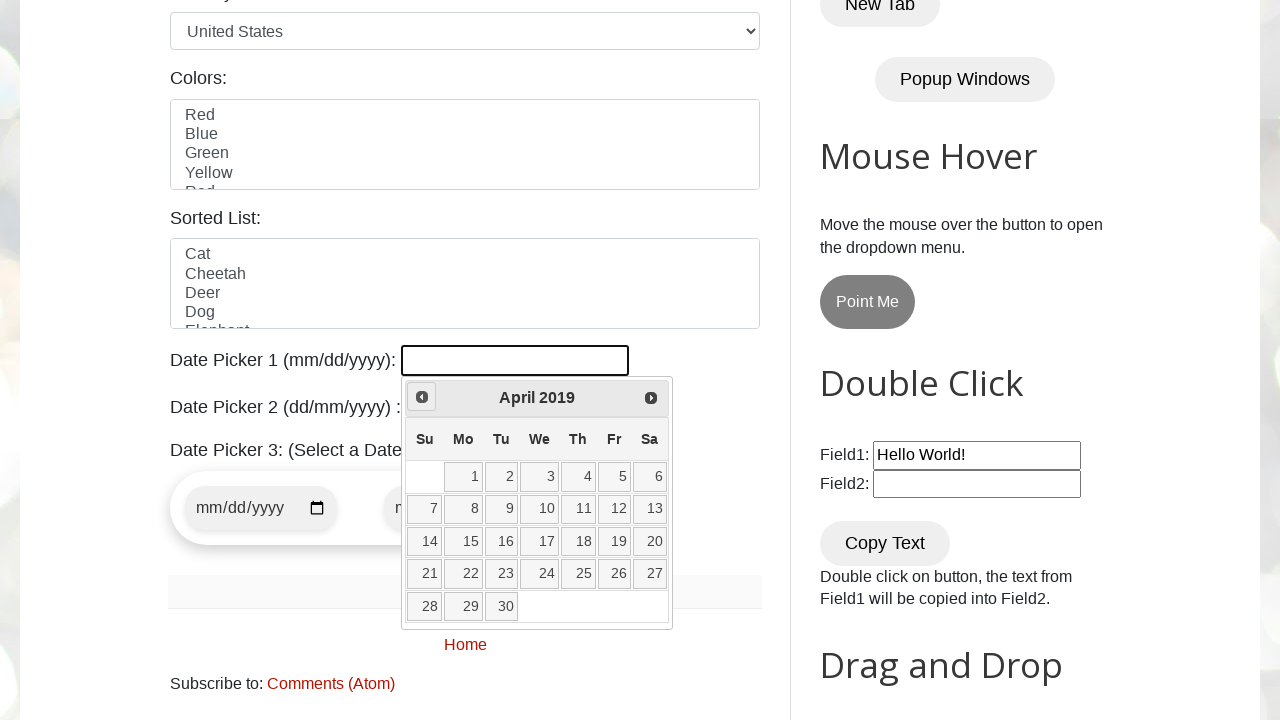

Clicked 'Prev' button to navigate to previous month at (422, 397) on xpath=//span[text()='Prev']
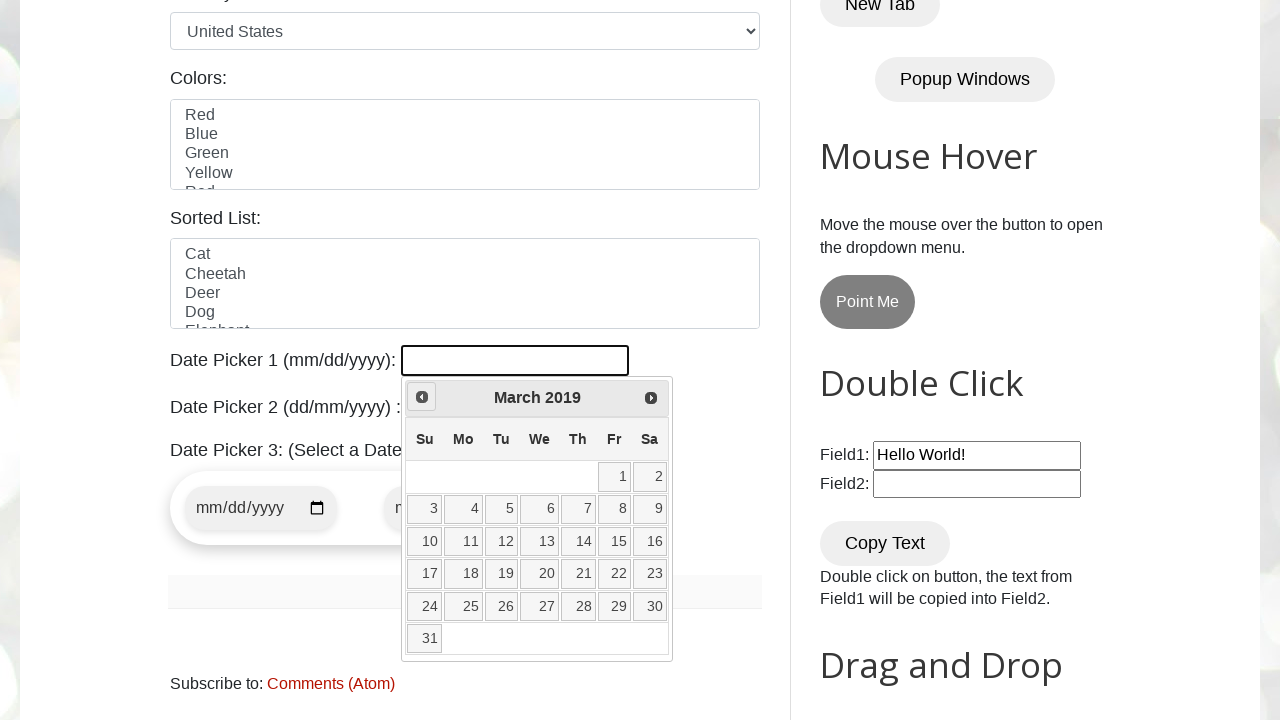

Checked current calendar date: March 2019
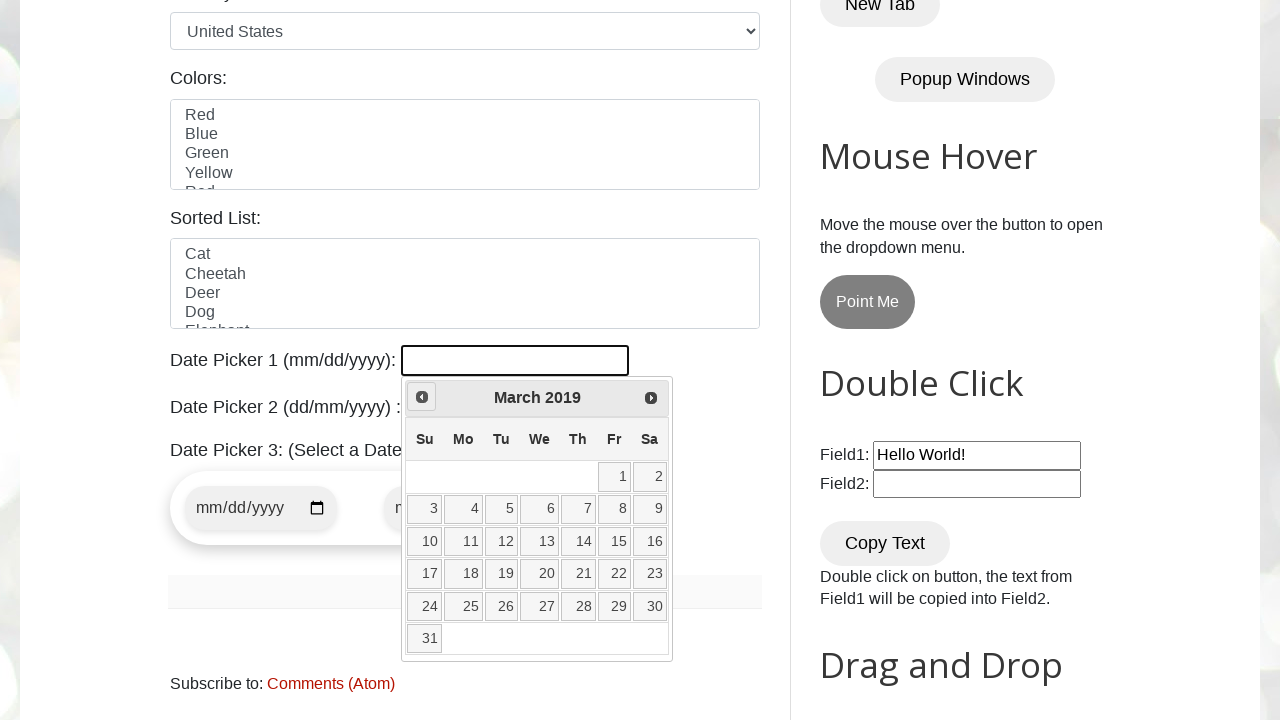

Clicked 'Prev' button to navigate to previous month at (422, 397) on xpath=//span[text()='Prev']
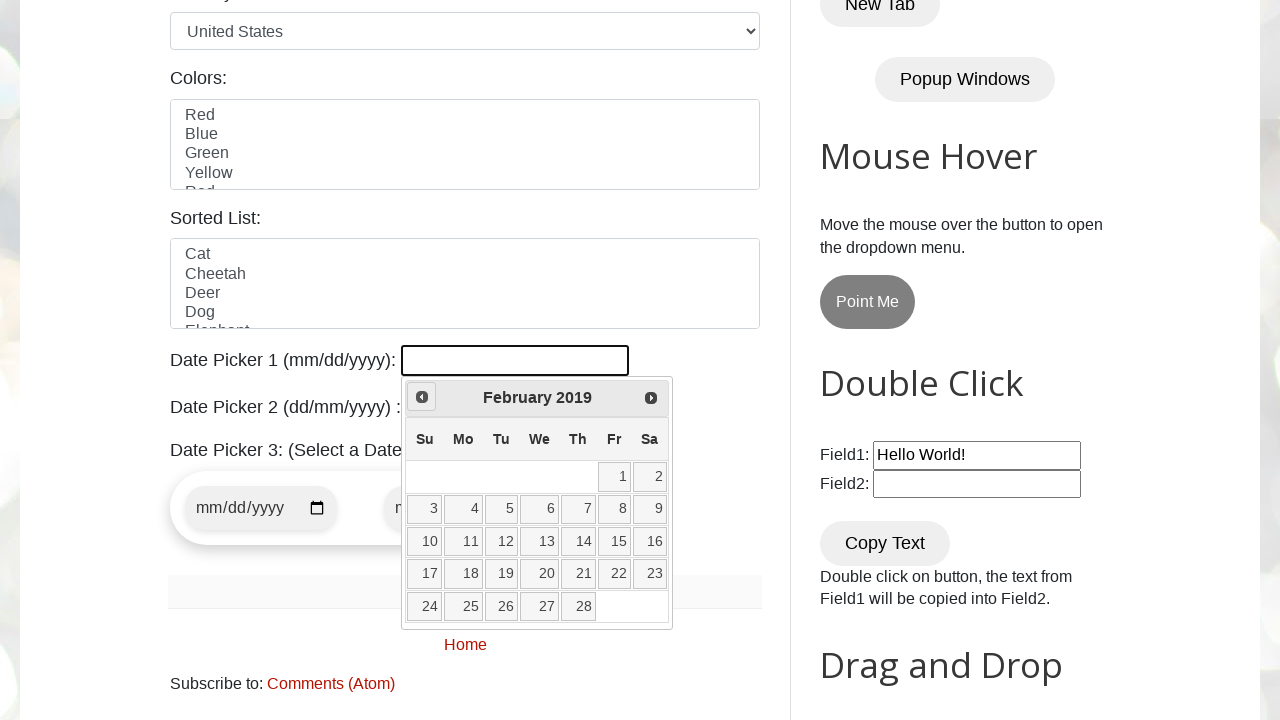

Checked current calendar date: February 2019
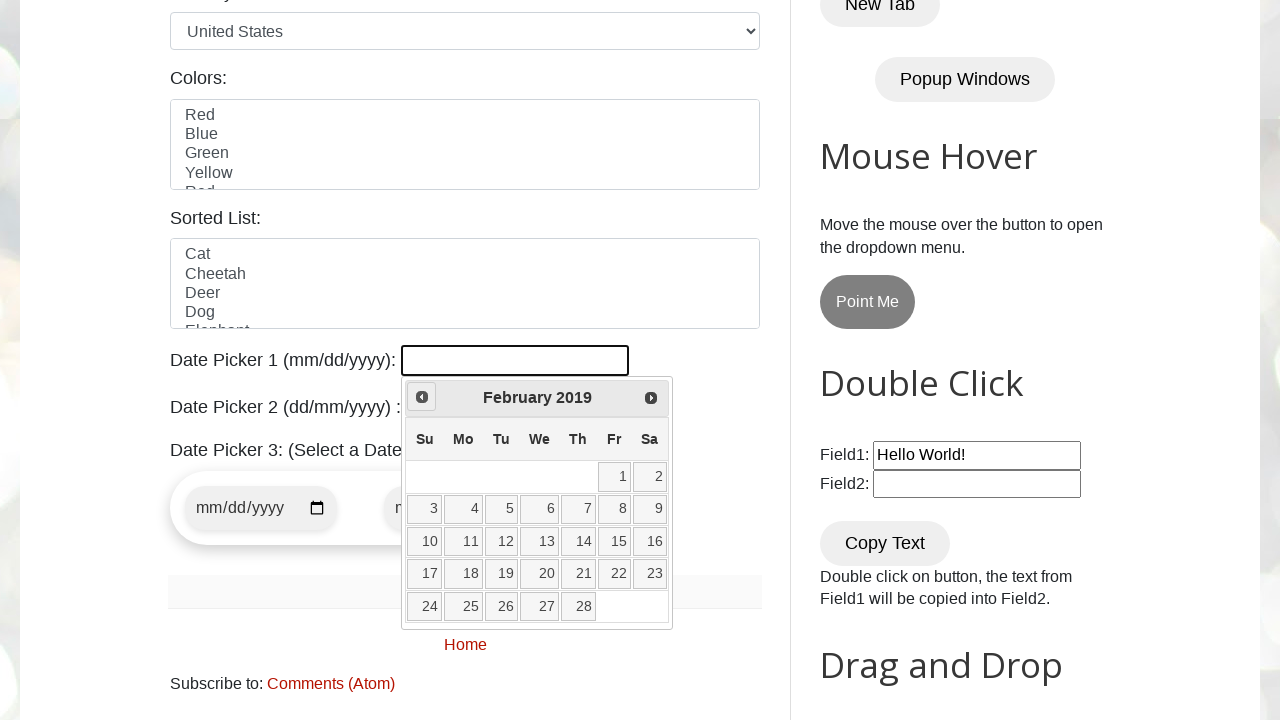

Clicked 'Prev' button to navigate to previous month at (422, 397) on xpath=//span[text()='Prev']
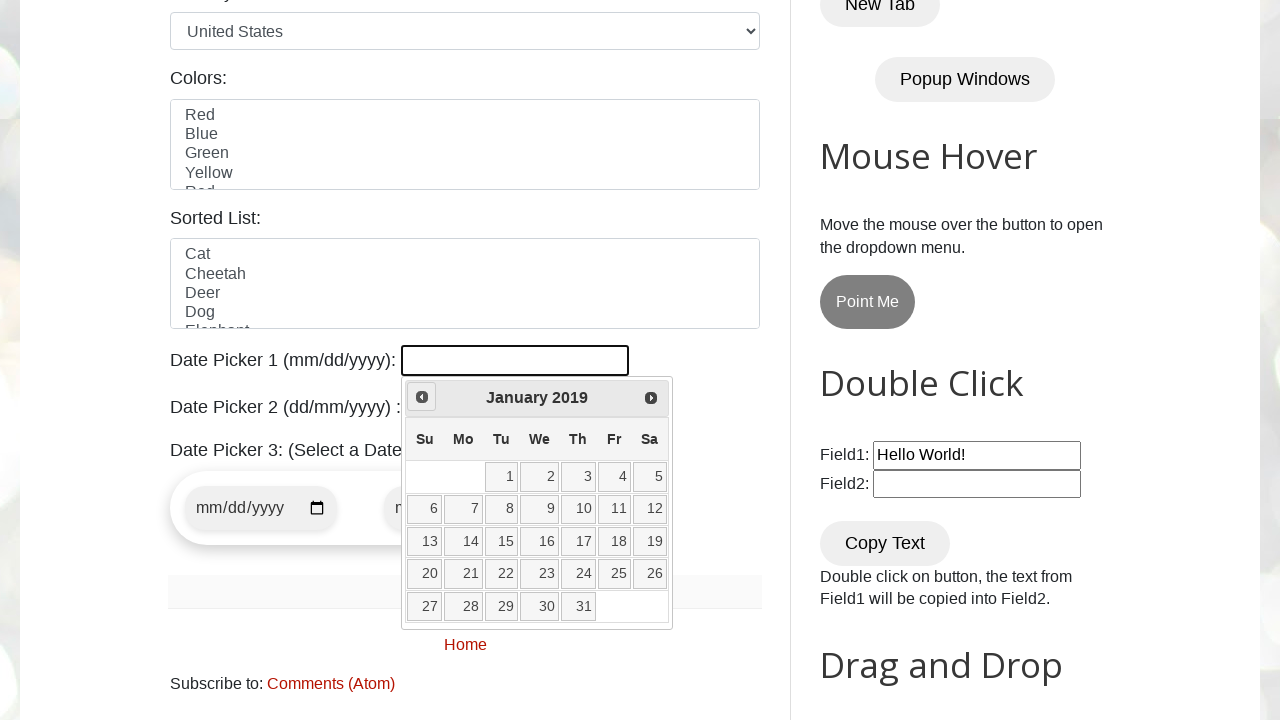

Checked current calendar date: January 2019
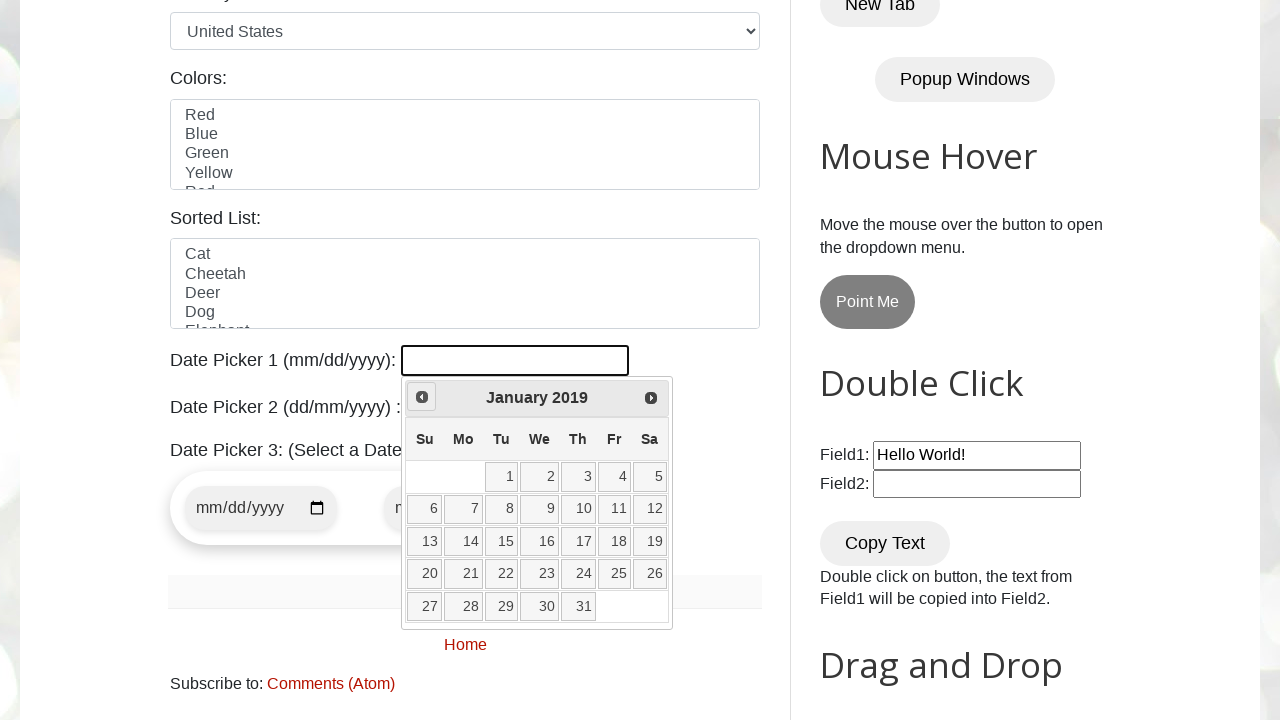

Clicked 'Prev' button to navigate to previous month at (422, 397) on xpath=//span[text()='Prev']
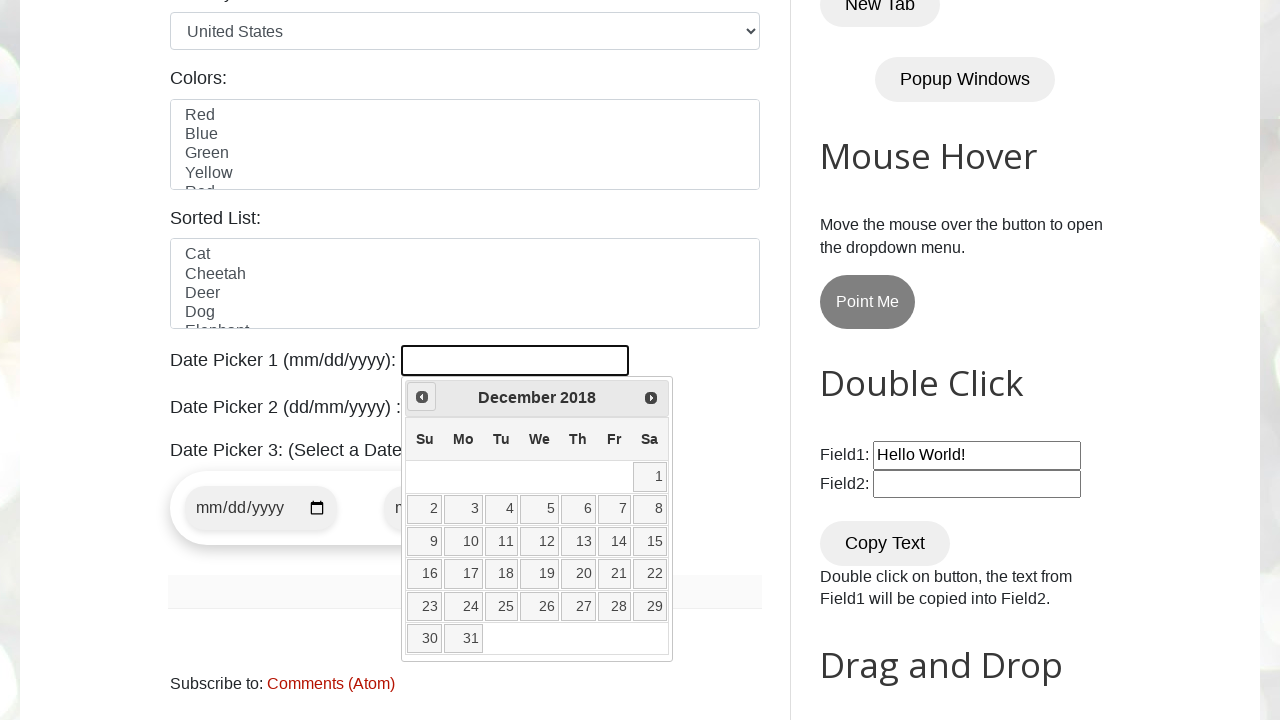

Checked current calendar date: December 2018
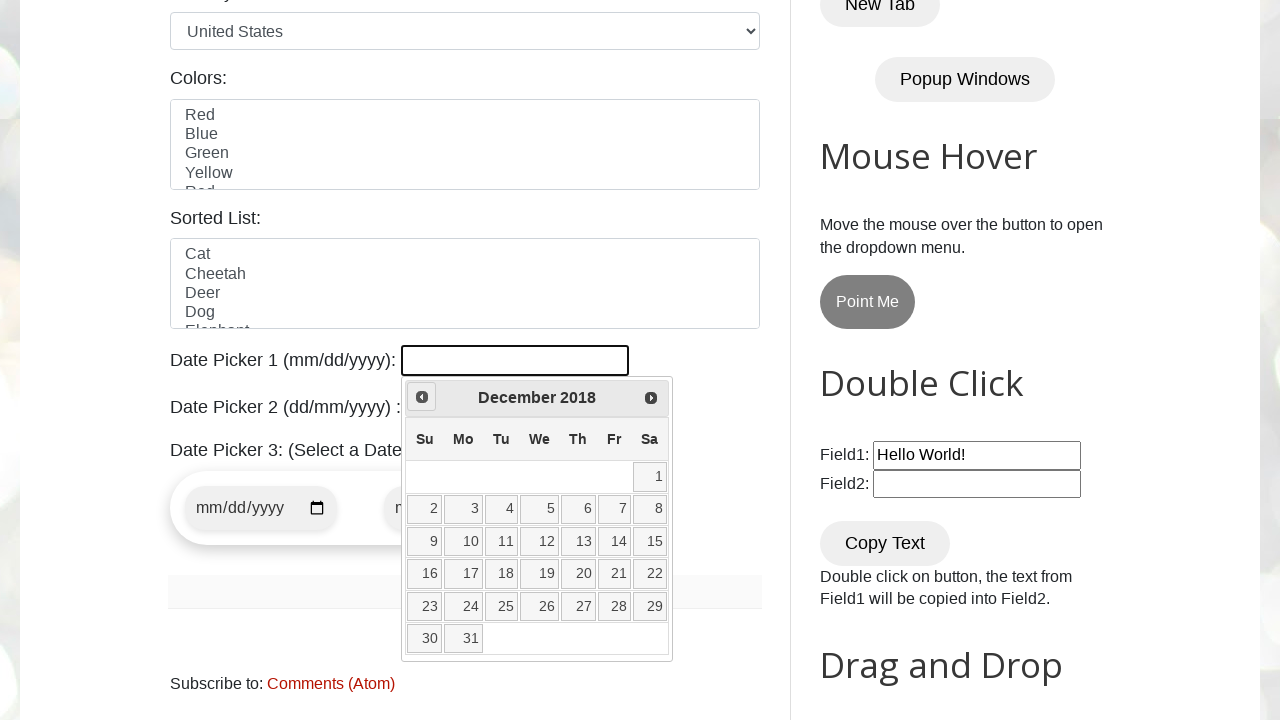

Clicked 'Prev' button to navigate to previous month at (422, 397) on xpath=//span[text()='Prev']
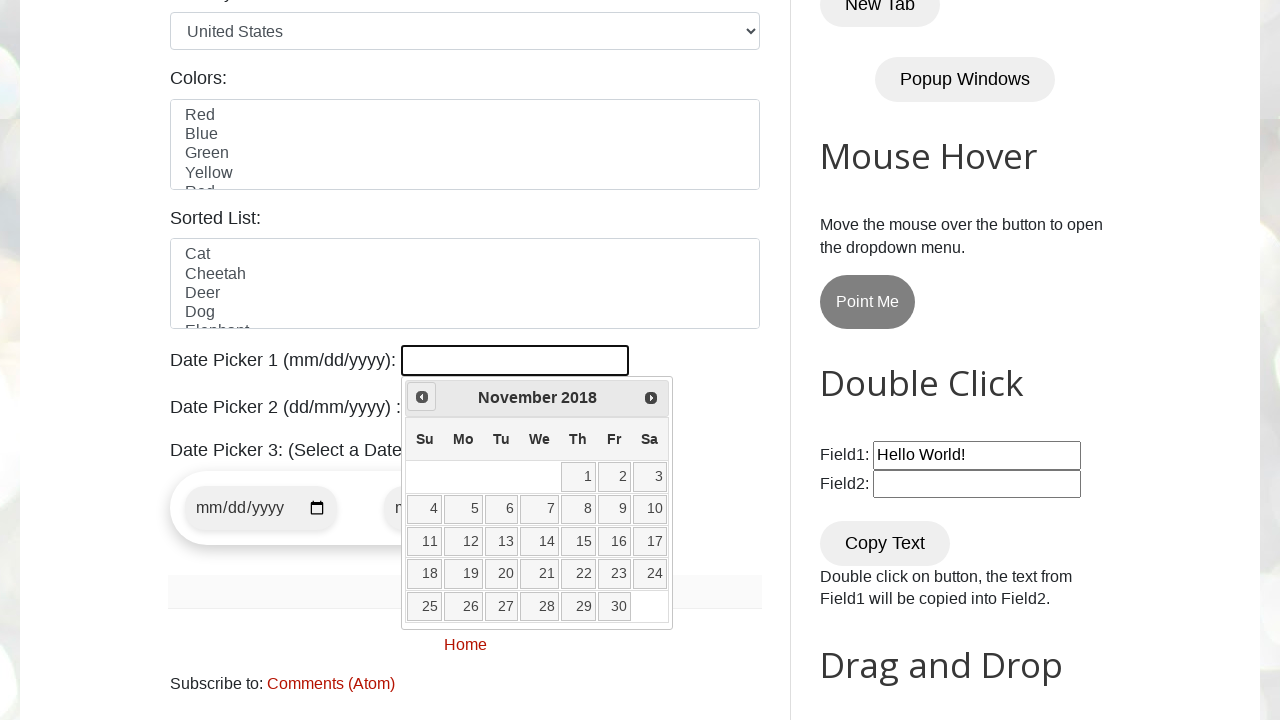

Checked current calendar date: November 2018
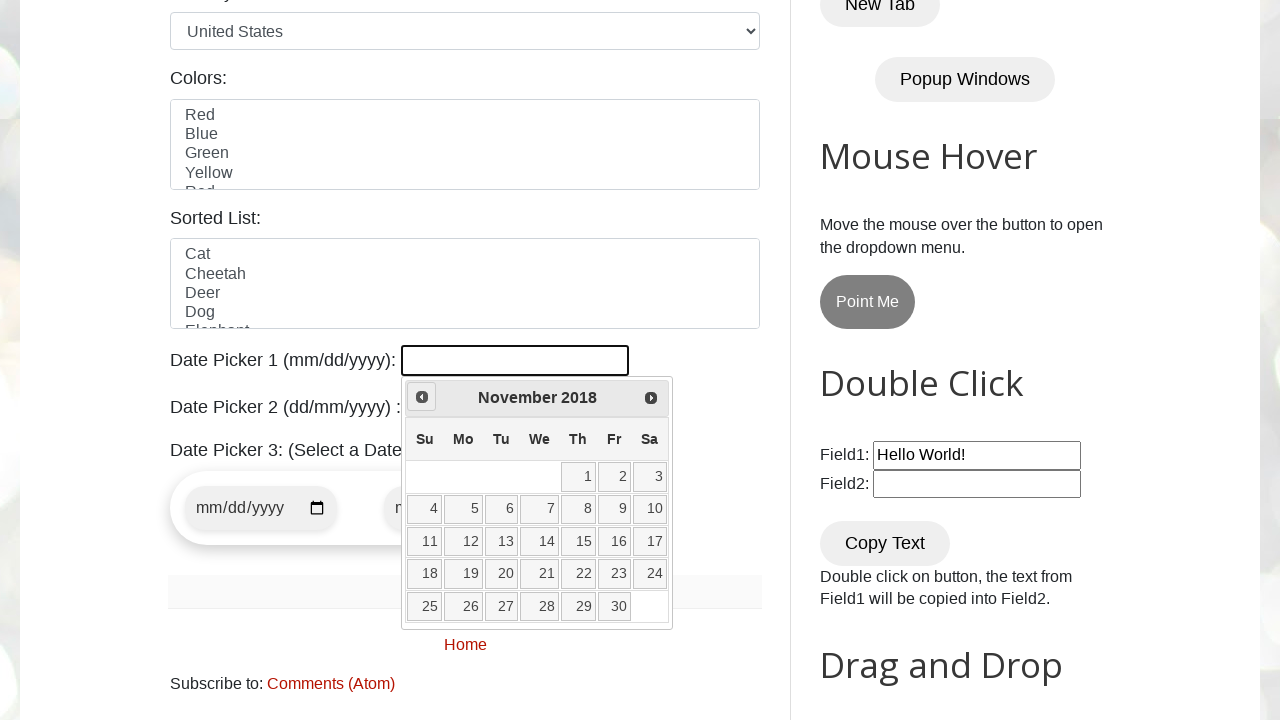

Clicked 'Prev' button to navigate to previous month at (422, 397) on xpath=//span[text()='Prev']
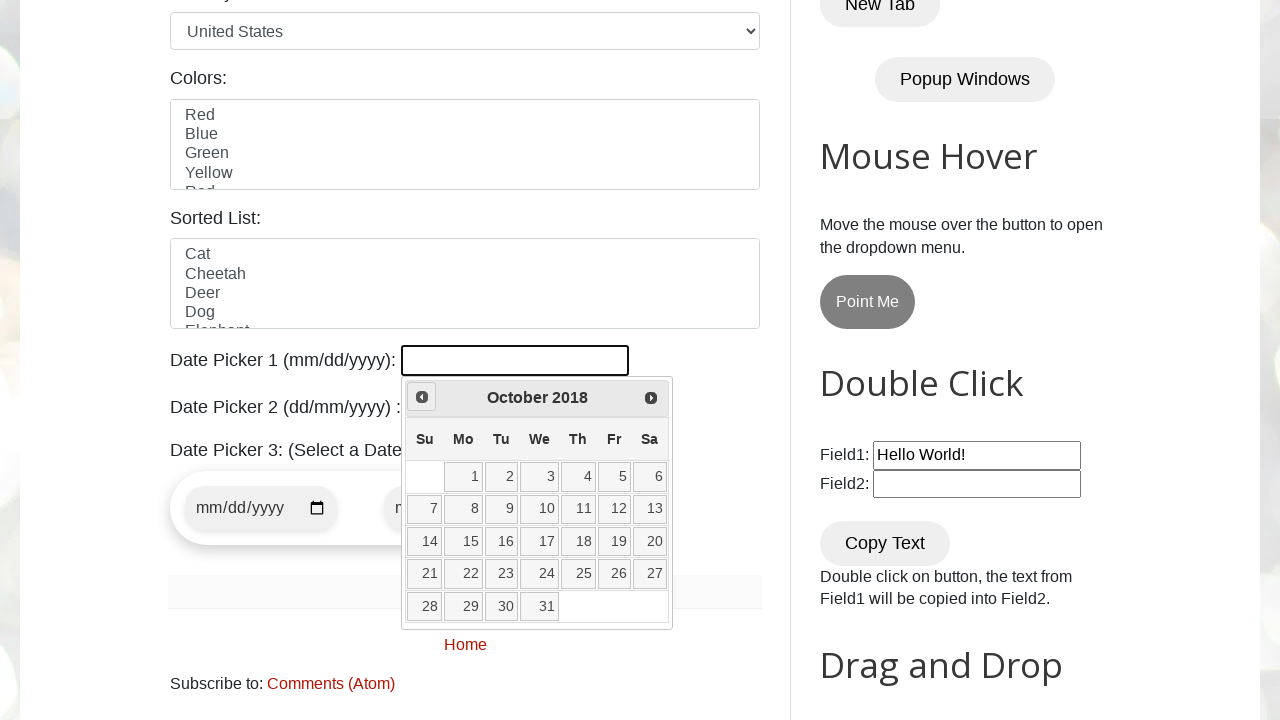

Checked current calendar date: October 2018
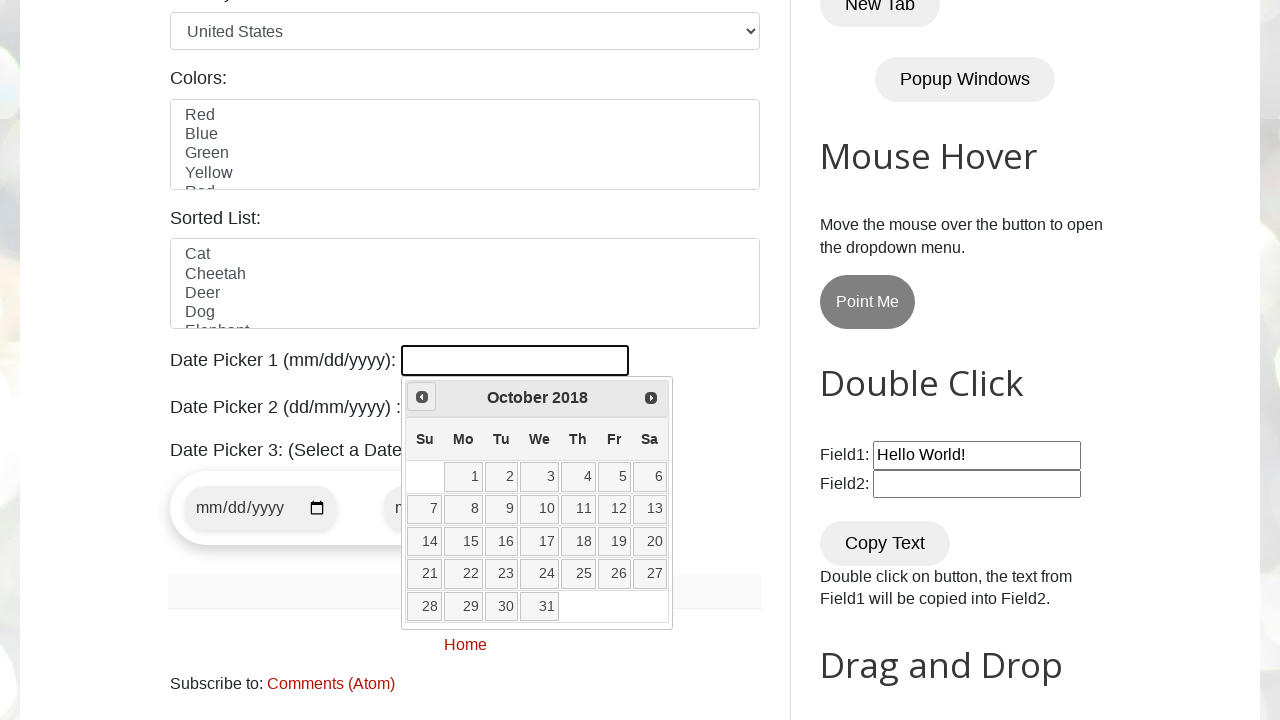

Clicked 'Prev' button to navigate to previous month at (422, 397) on xpath=//span[text()='Prev']
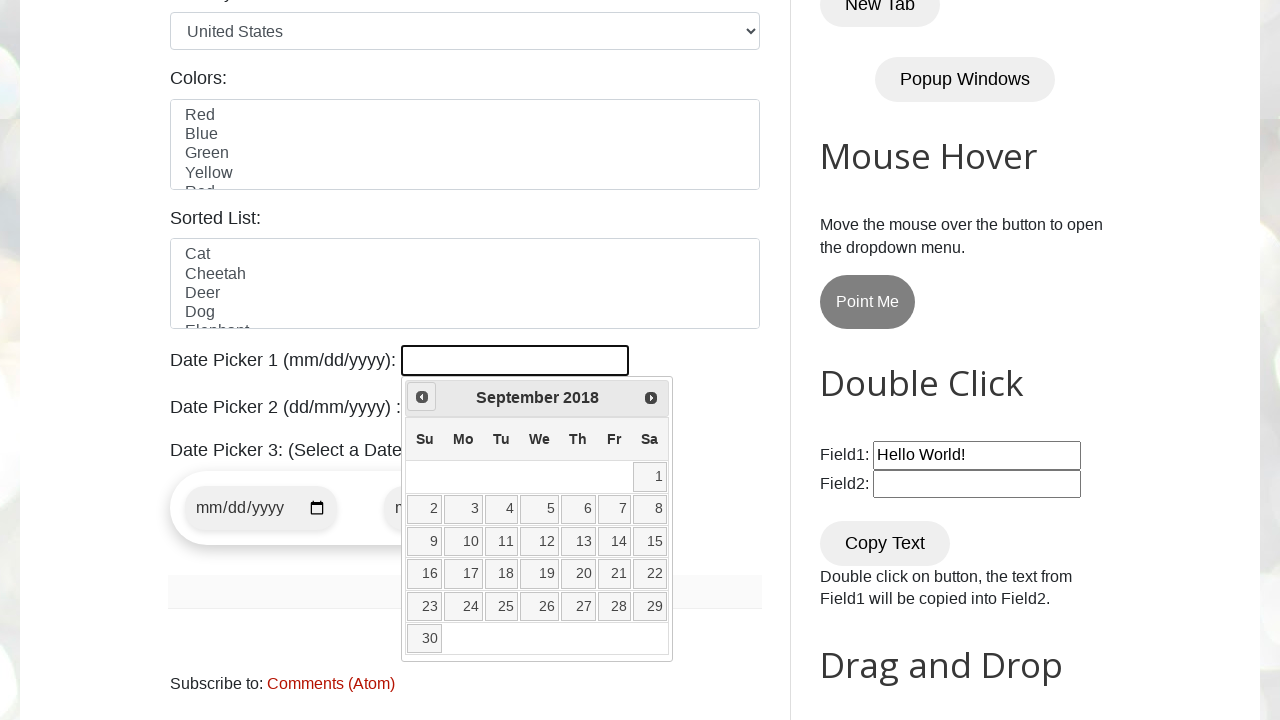

Checked current calendar date: September 2018
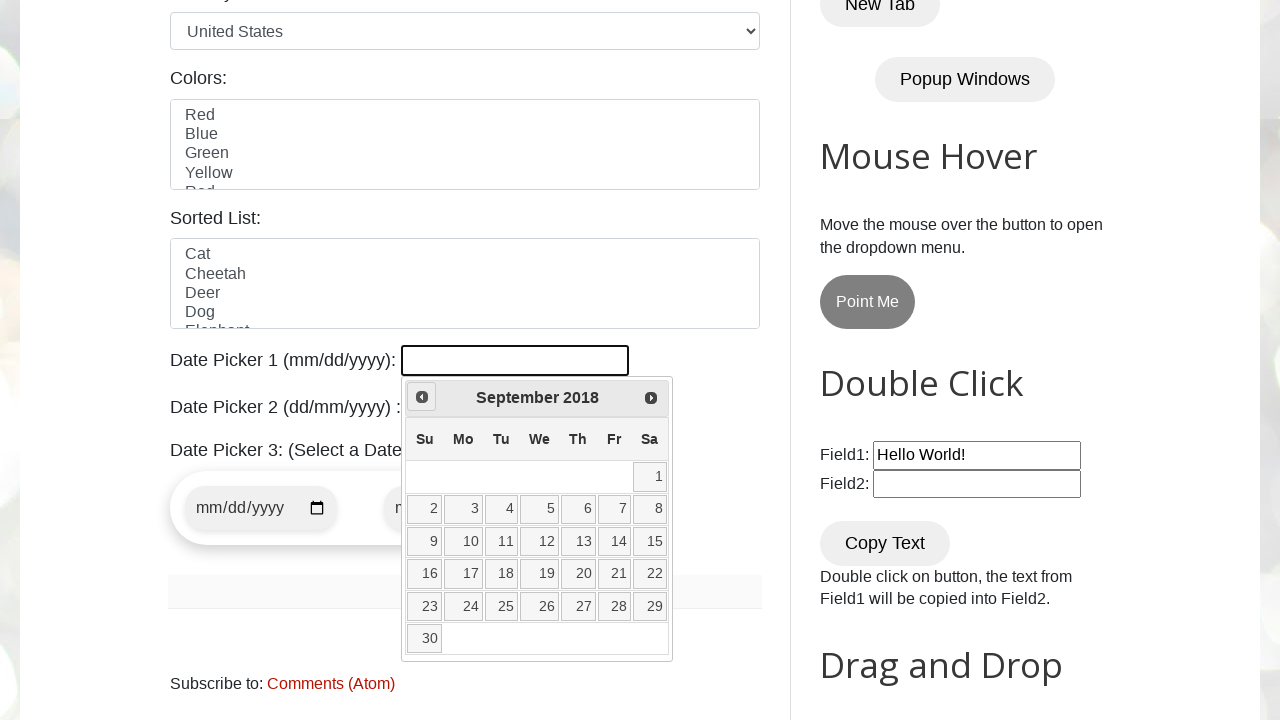

Clicked 'Prev' button to navigate to previous month at (422, 397) on xpath=//span[text()='Prev']
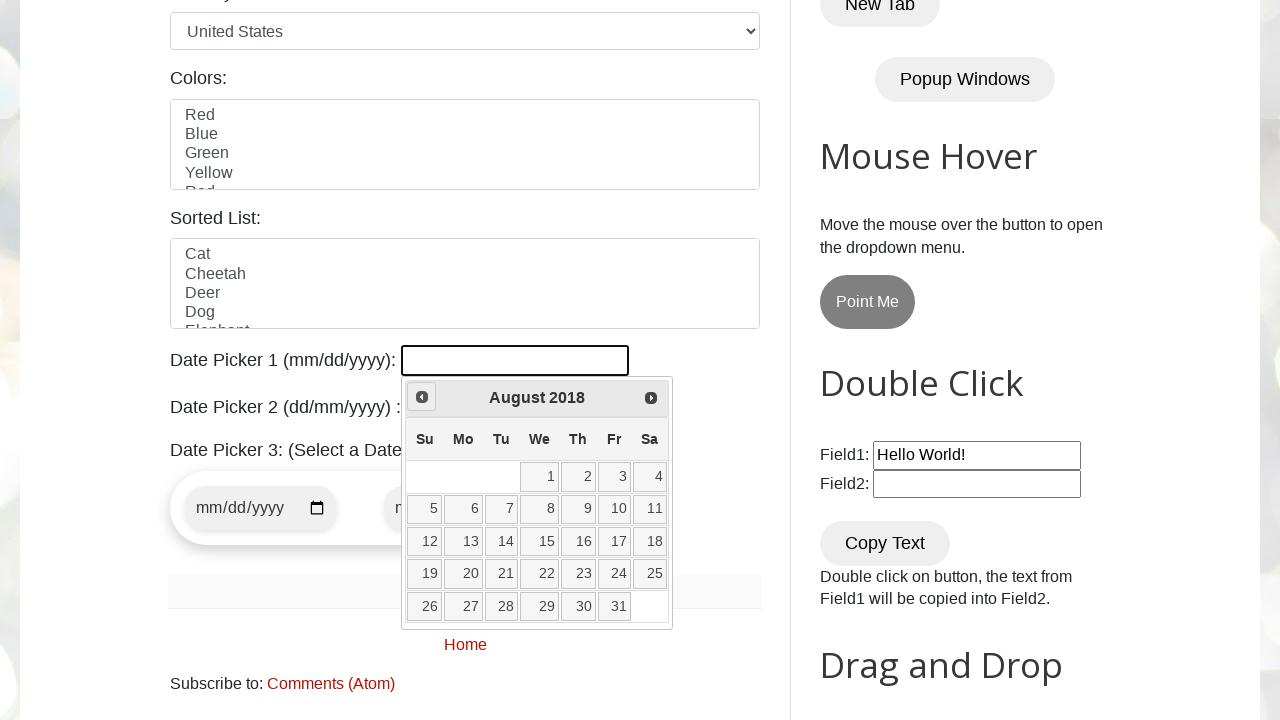

Checked current calendar date: August 2018
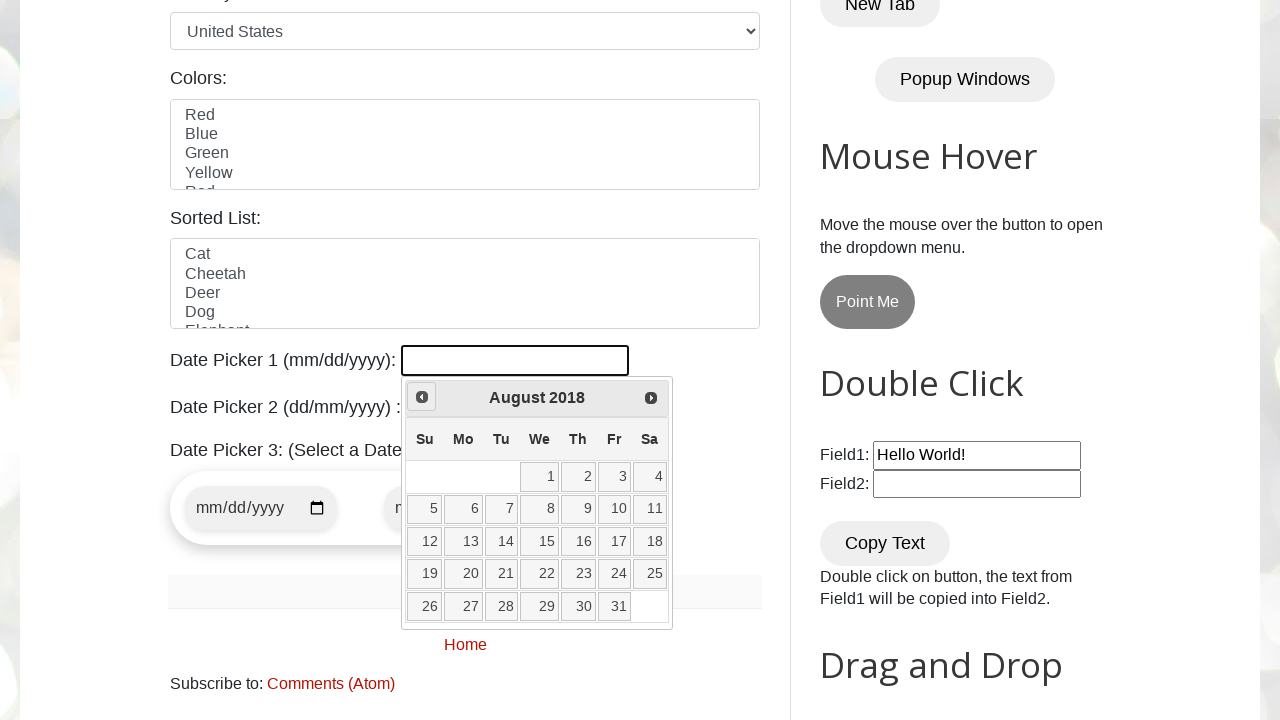

Clicked 'Prev' button to navigate to previous month at (422, 397) on xpath=//span[text()='Prev']
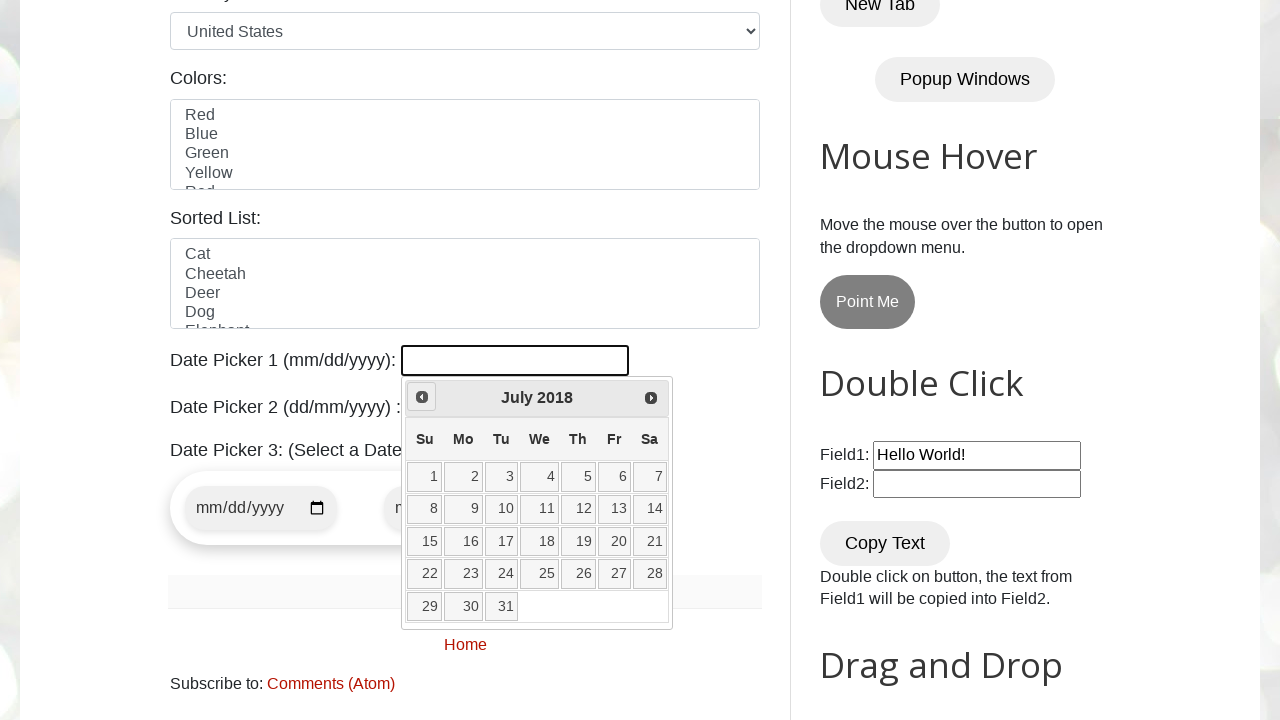

Checked current calendar date: July 2018
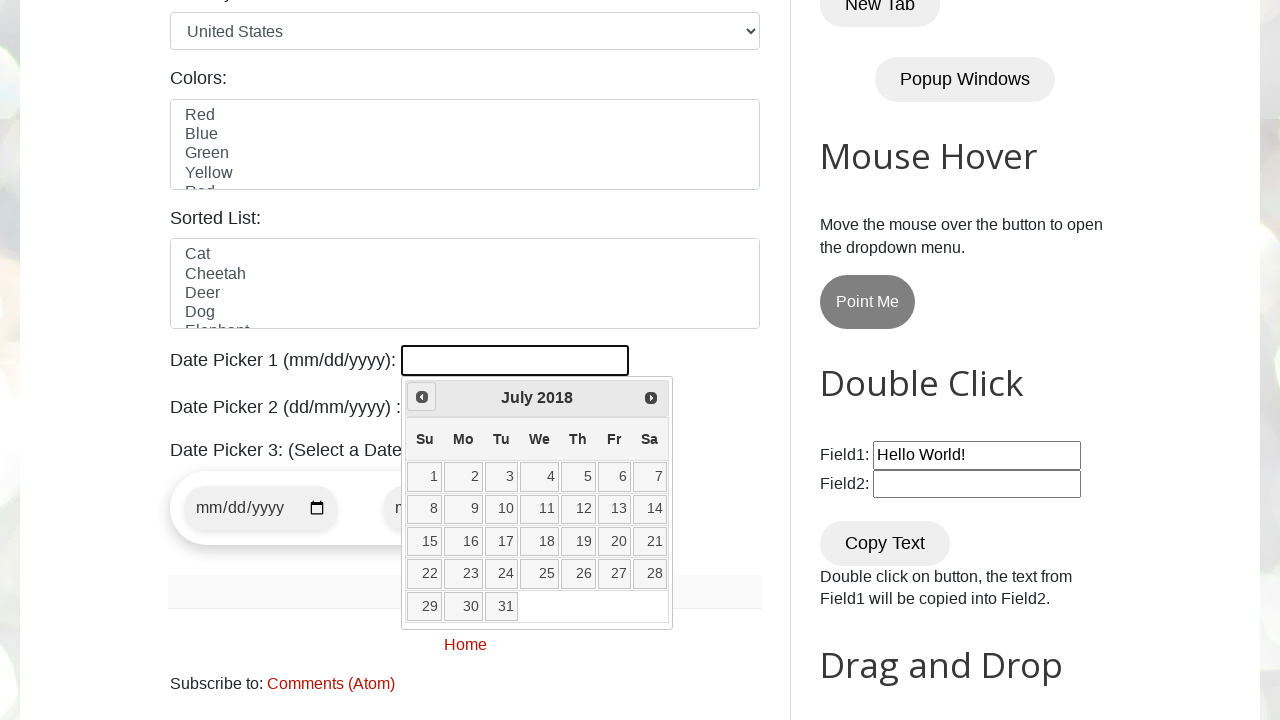

Clicked 'Prev' button to navigate to previous month at (422, 397) on xpath=//span[text()='Prev']
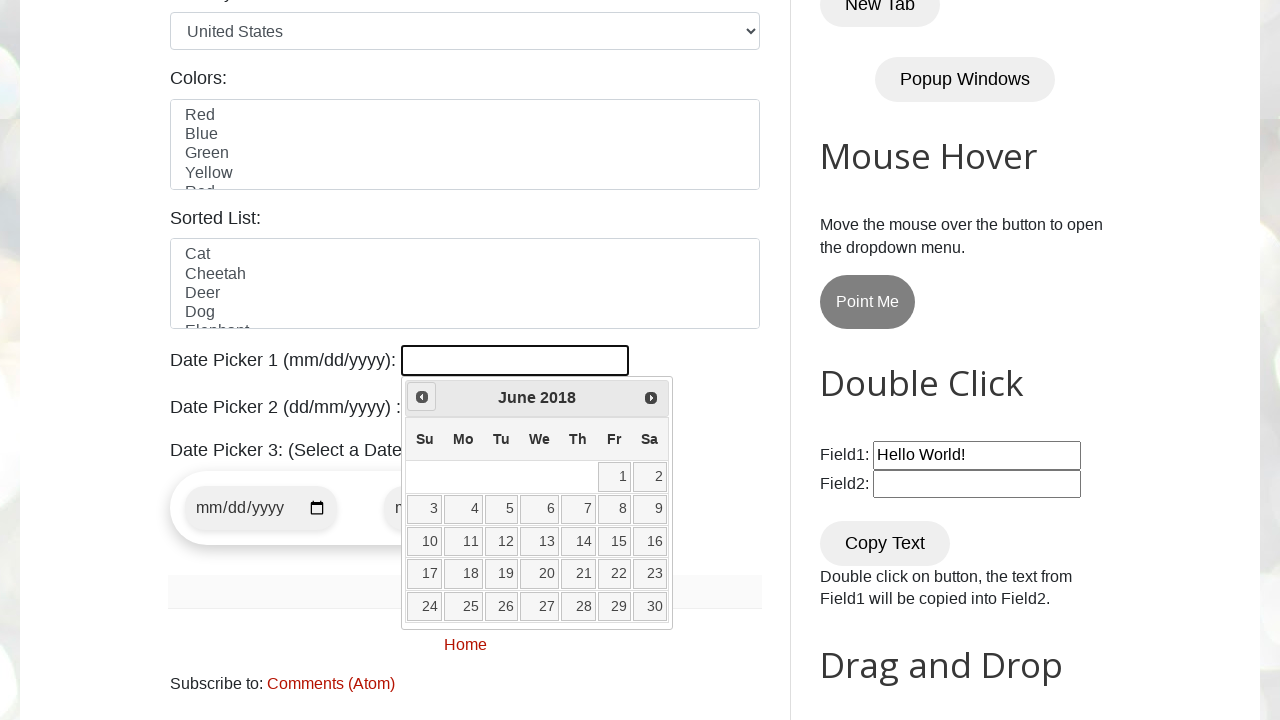

Checked current calendar date: June 2018
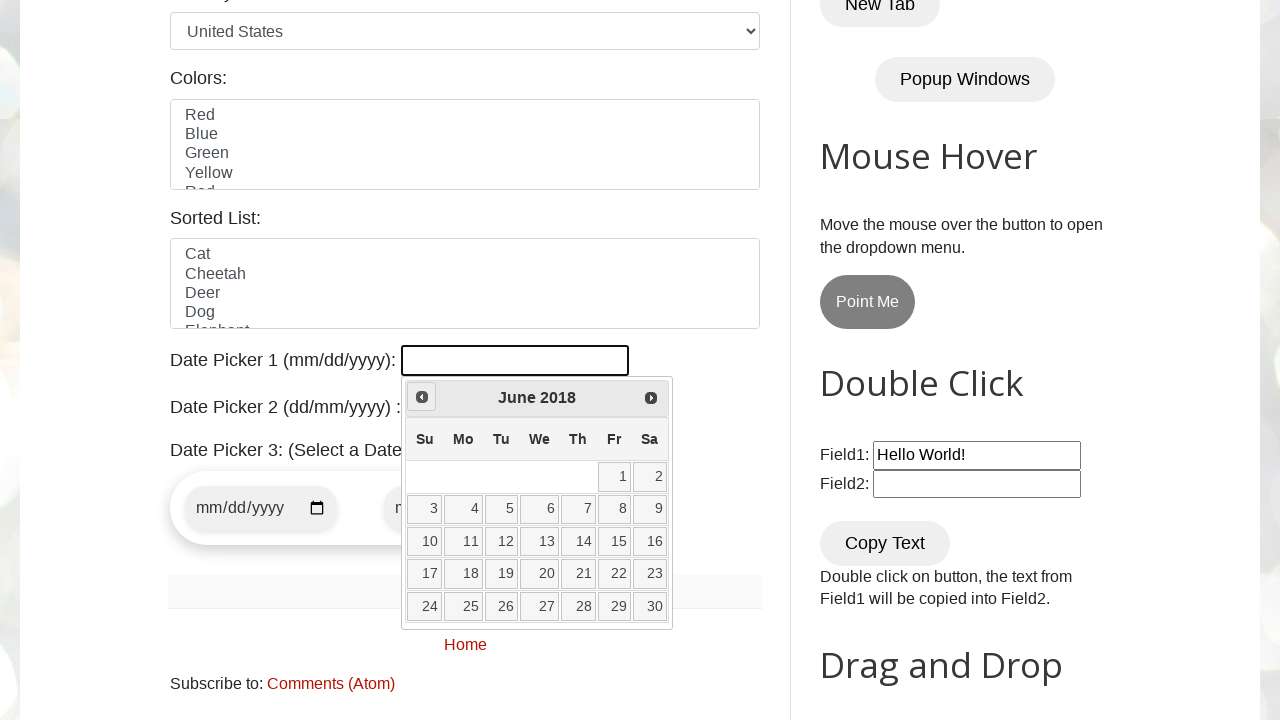

Clicked 'Prev' button to navigate to previous month at (422, 397) on xpath=//span[text()='Prev']
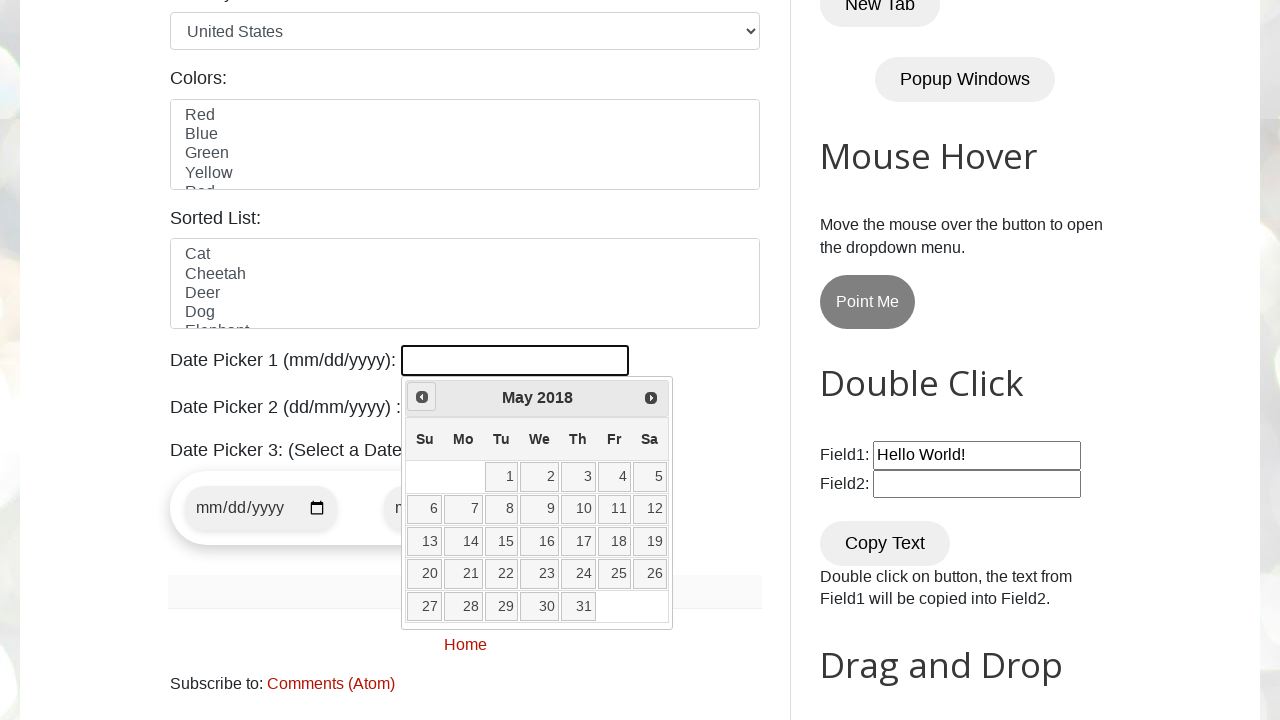

Checked current calendar date: May 2018
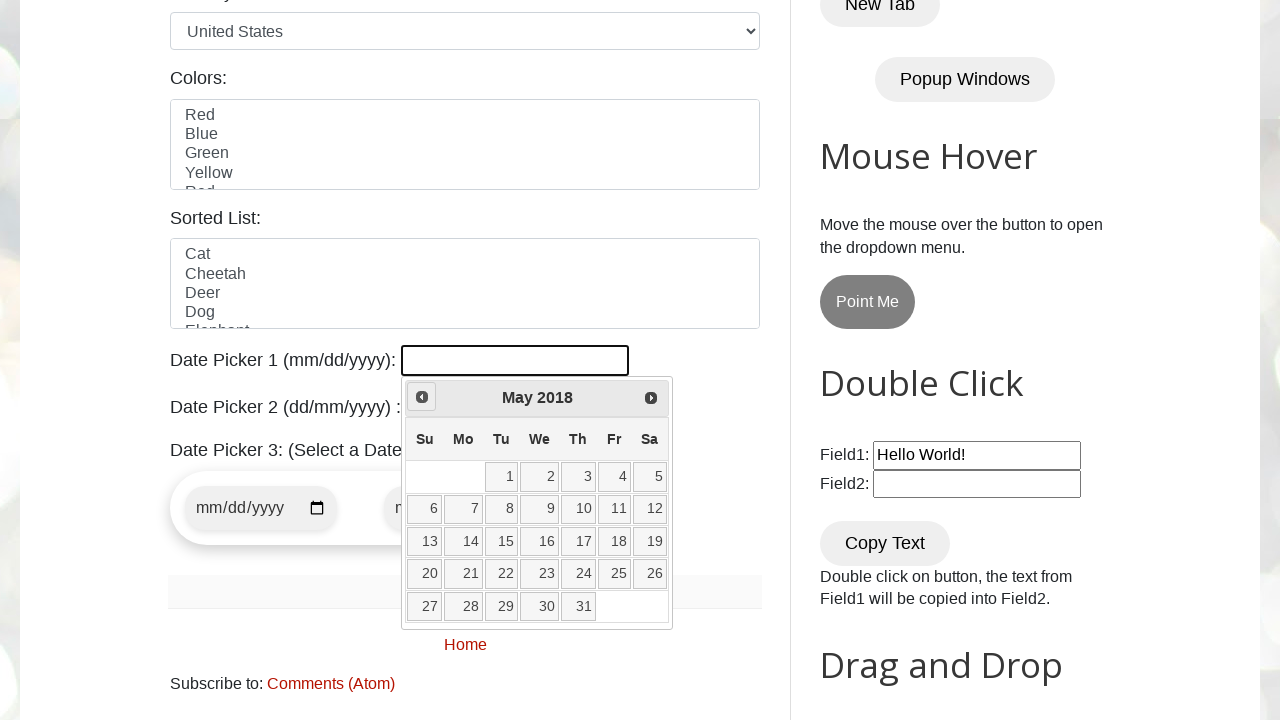

Clicked 'Prev' button to navigate to previous month at (422, 397) on xpath=//span[text()='Prev']
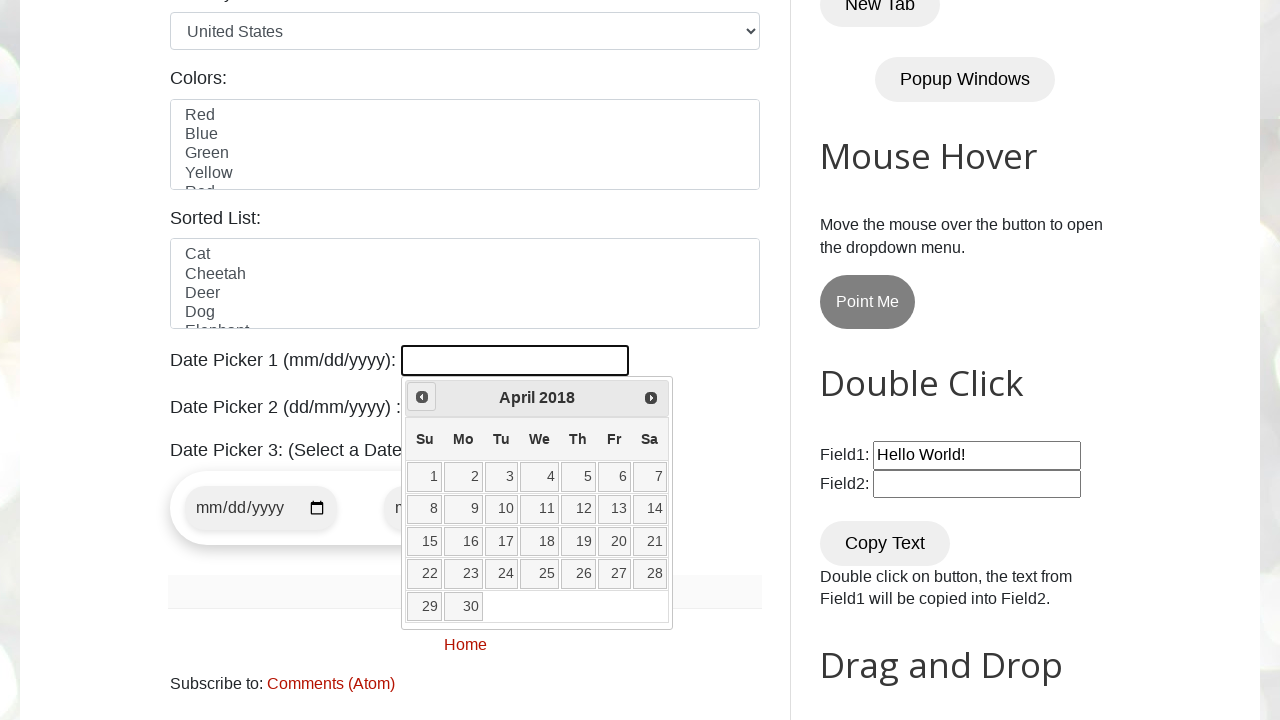

Checked current calendar date: April 2018
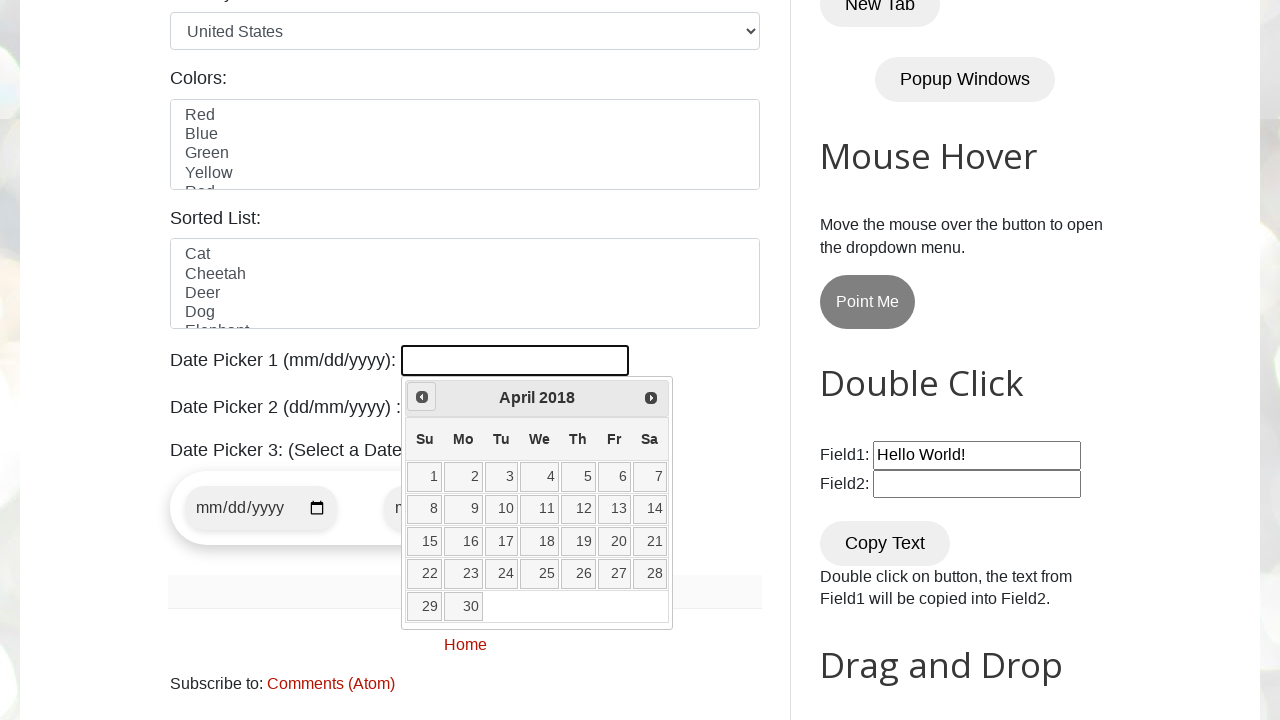

Clicked 'Prev' button to navigate to previous month at (422, 397) on xpath=//span[text()='Prev']
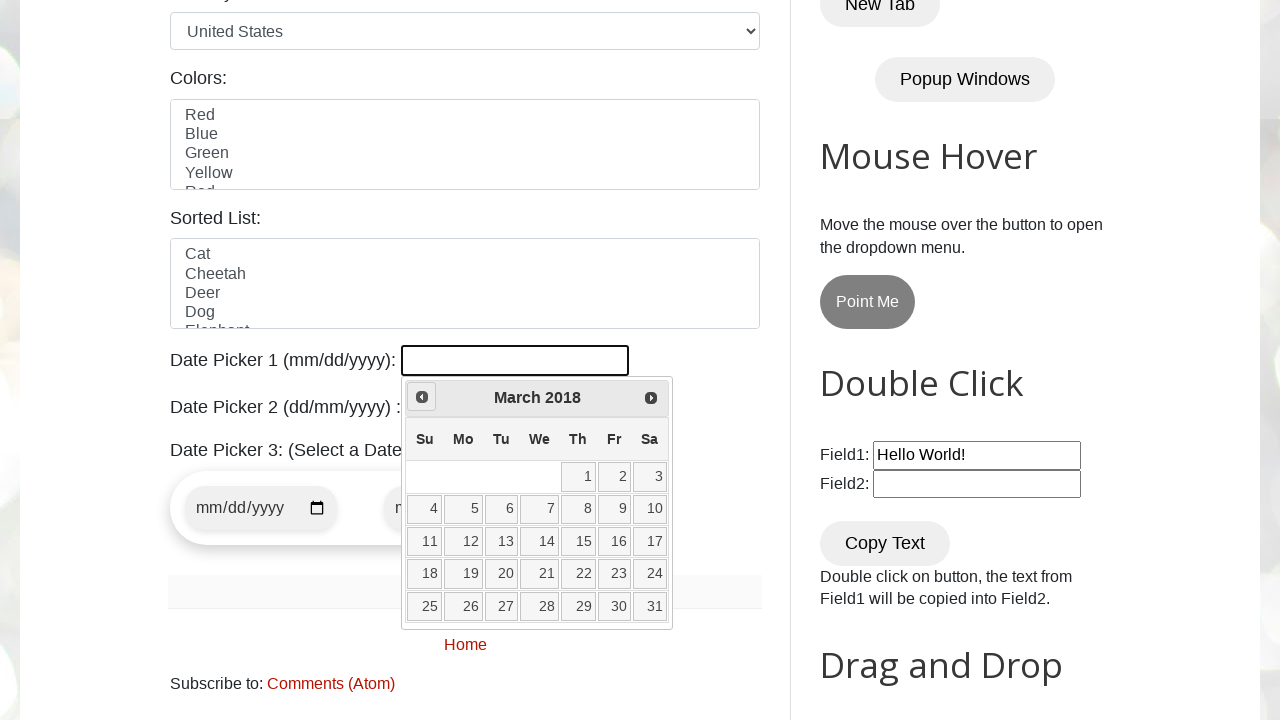

Checked current calendar date: March 2018
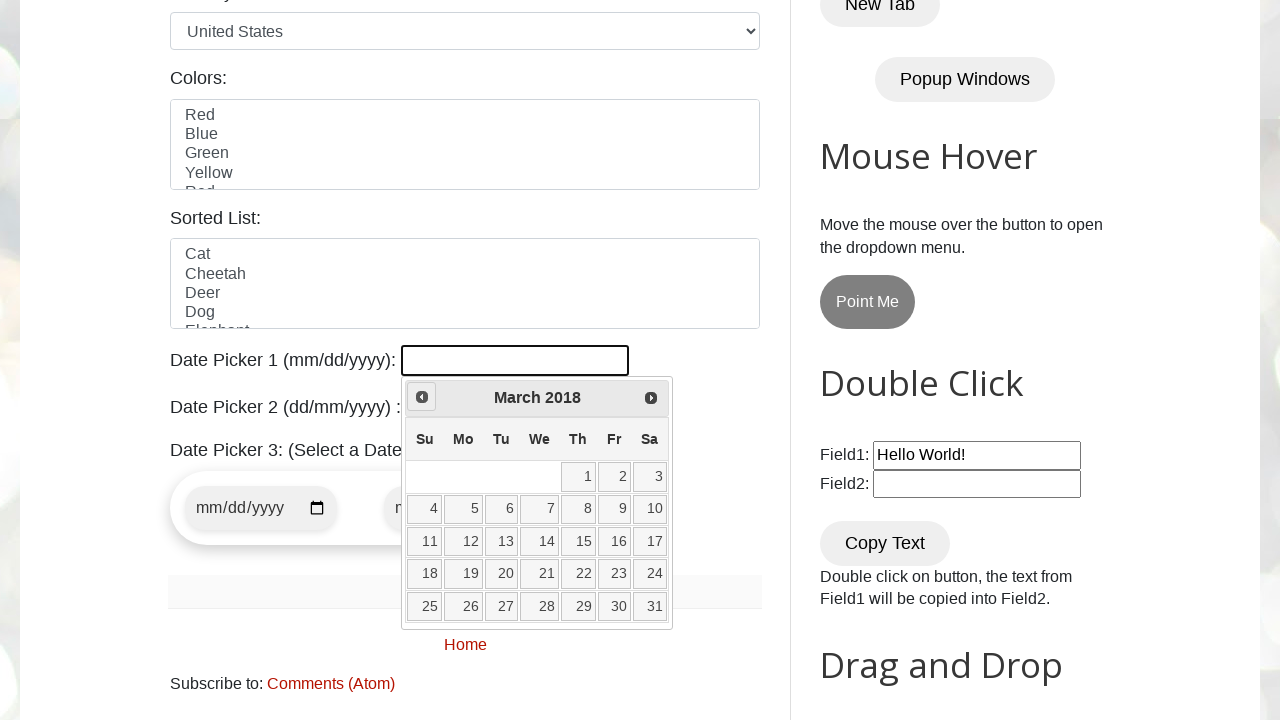

Clicked 'Prev' button to navigate to previous month at (422, 397) on xpath=//span[text()='Prev']
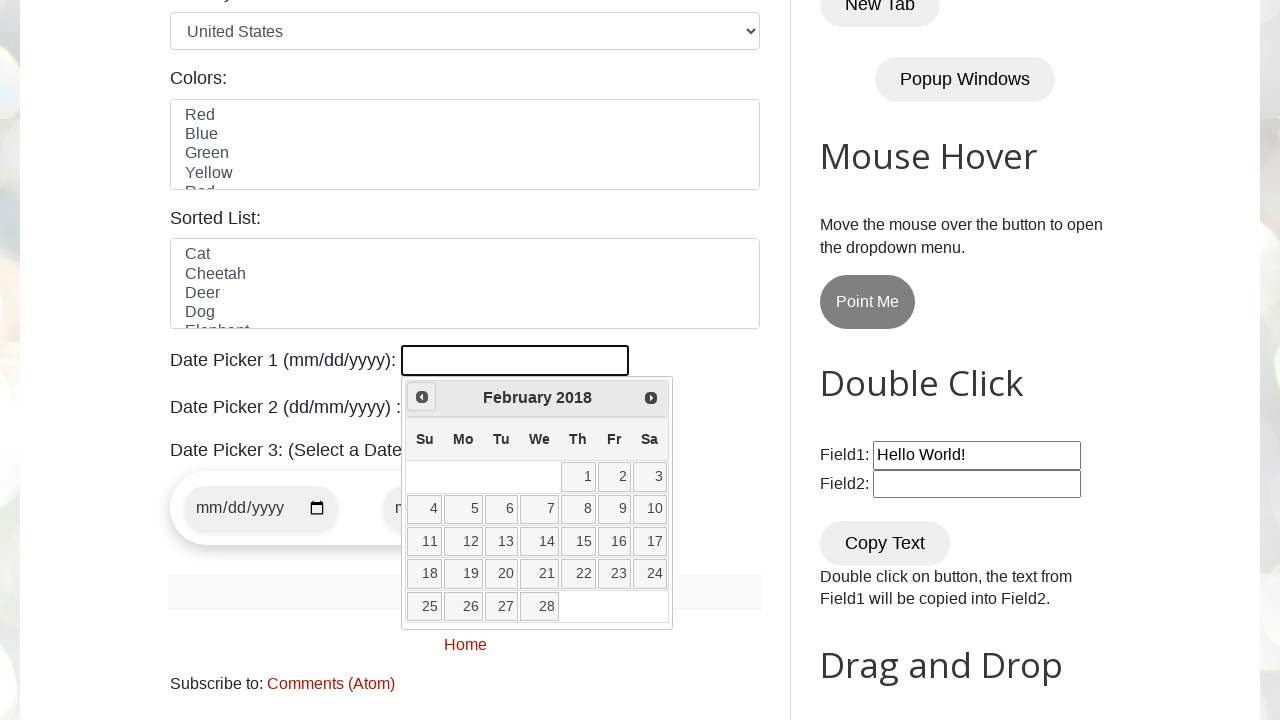

Checked current calendar date: February 2018
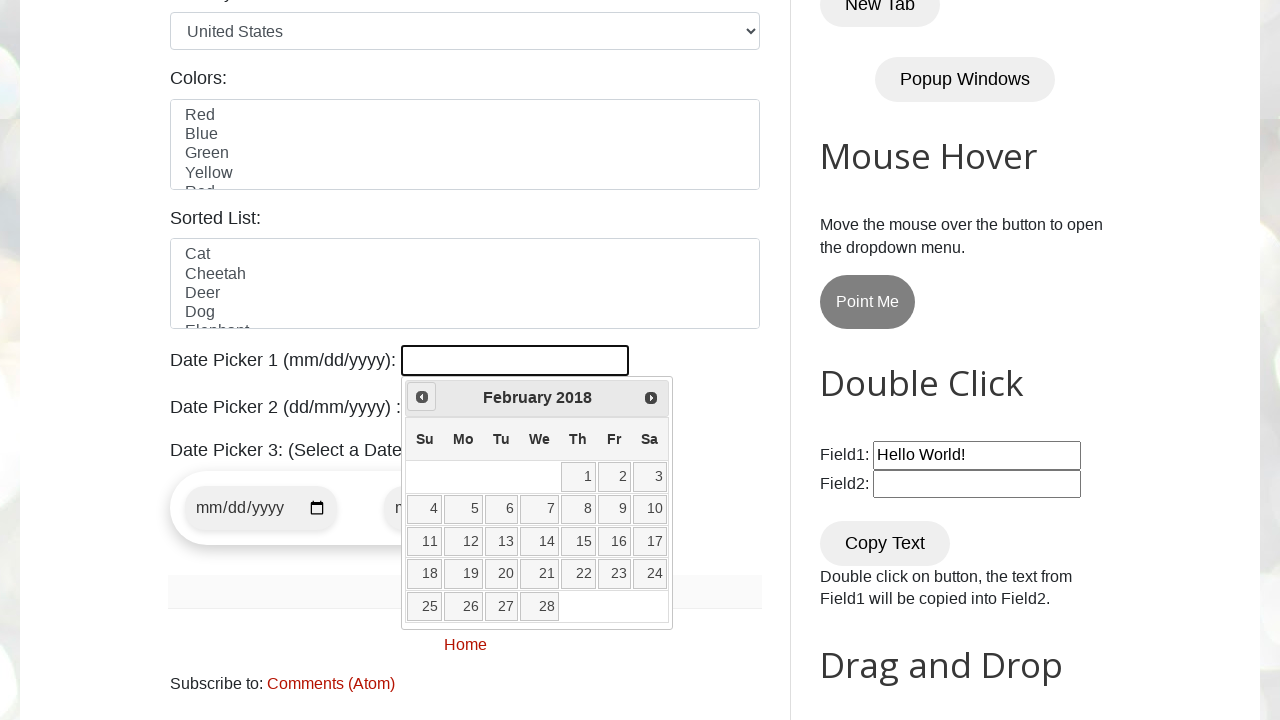

Clicked 'Prev' button to navigate to previous month at (422, 397) on xpath=//span[text()='Prev']
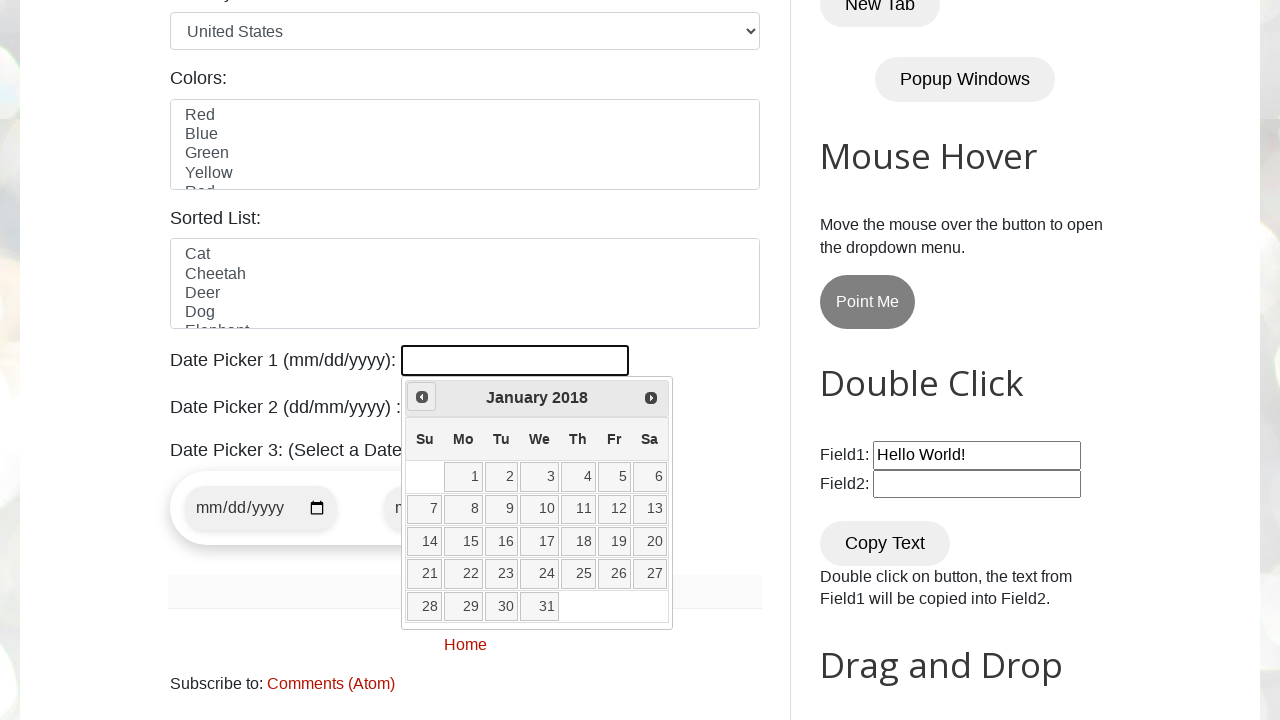

Checked current calendar date: January 2018
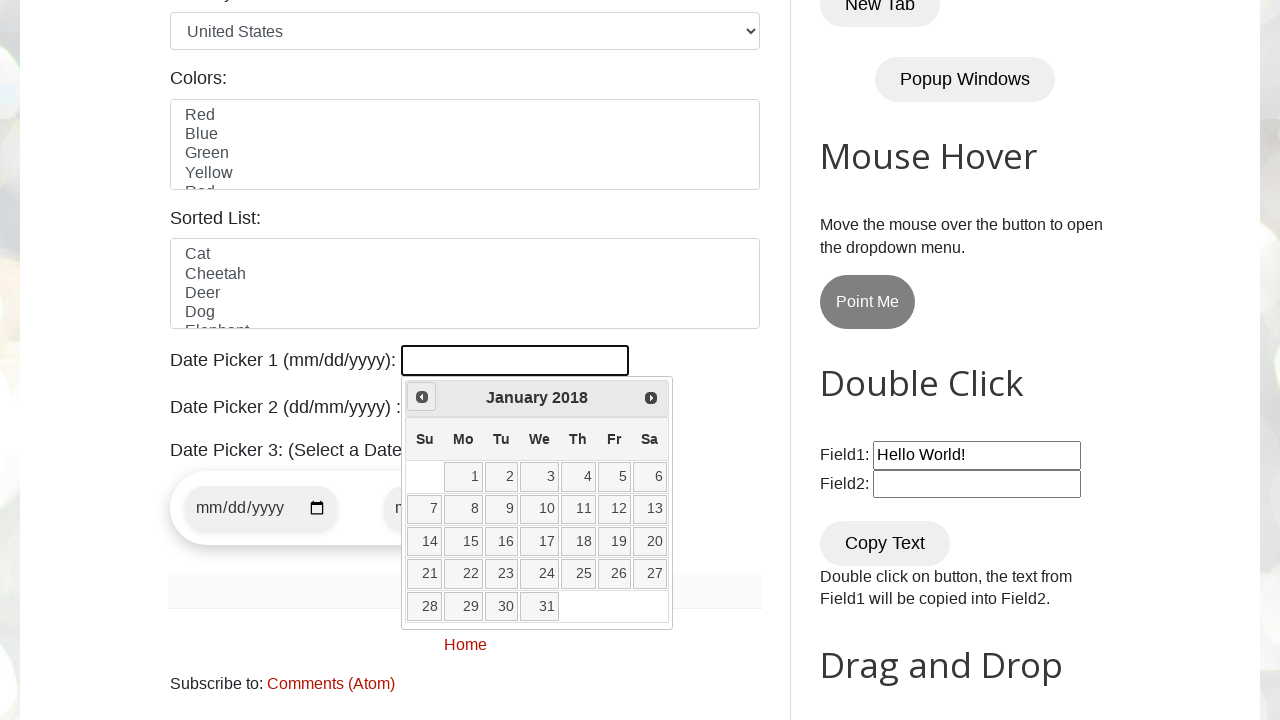

Clicked 'Prev' button to navigate to previous month at (422, 397) on xpath=//span[text()='Prev']
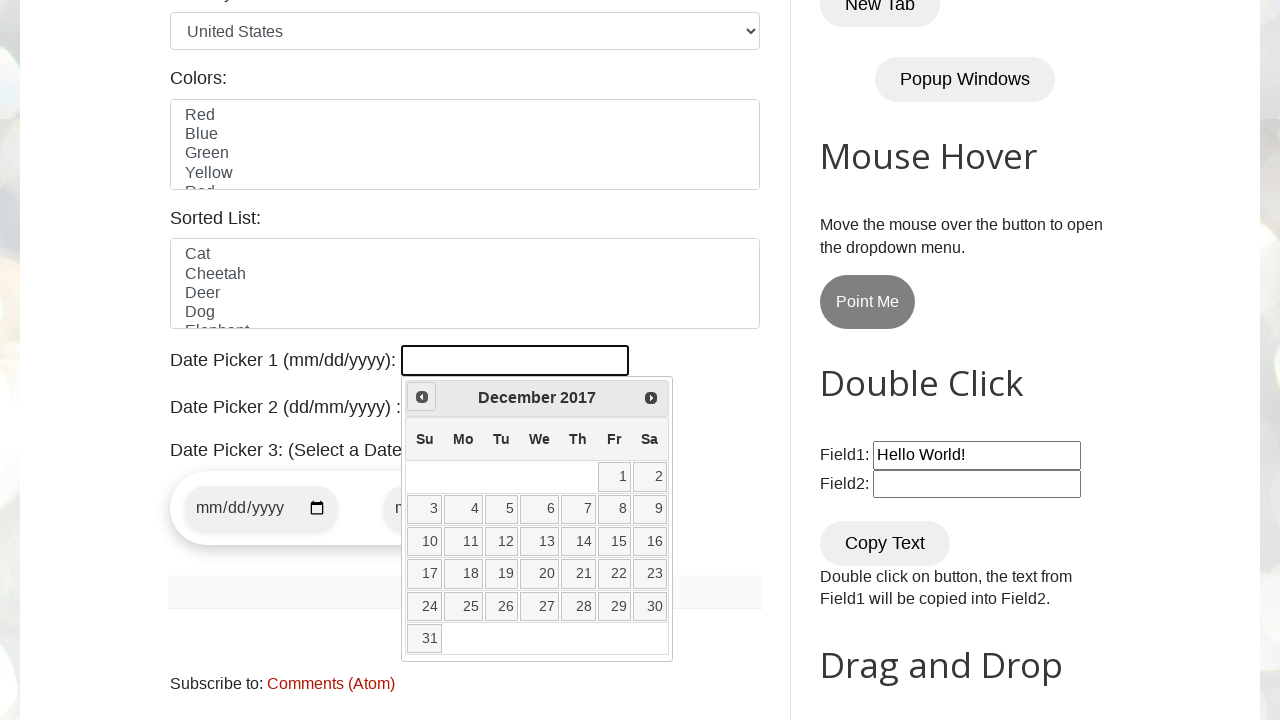

Checked current calendar date: December 2017
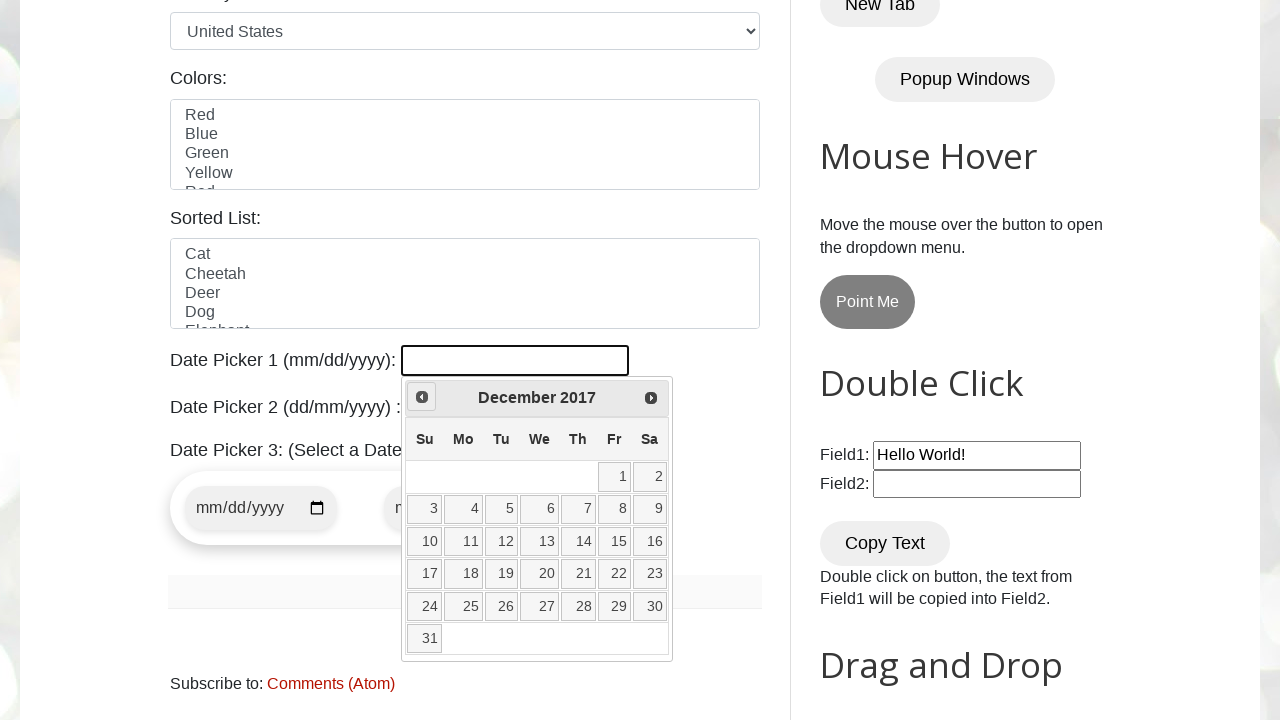

Clicked 'Prev' button to navigate to previous month at (422, 397) on xpath=//span[text()='Prev']
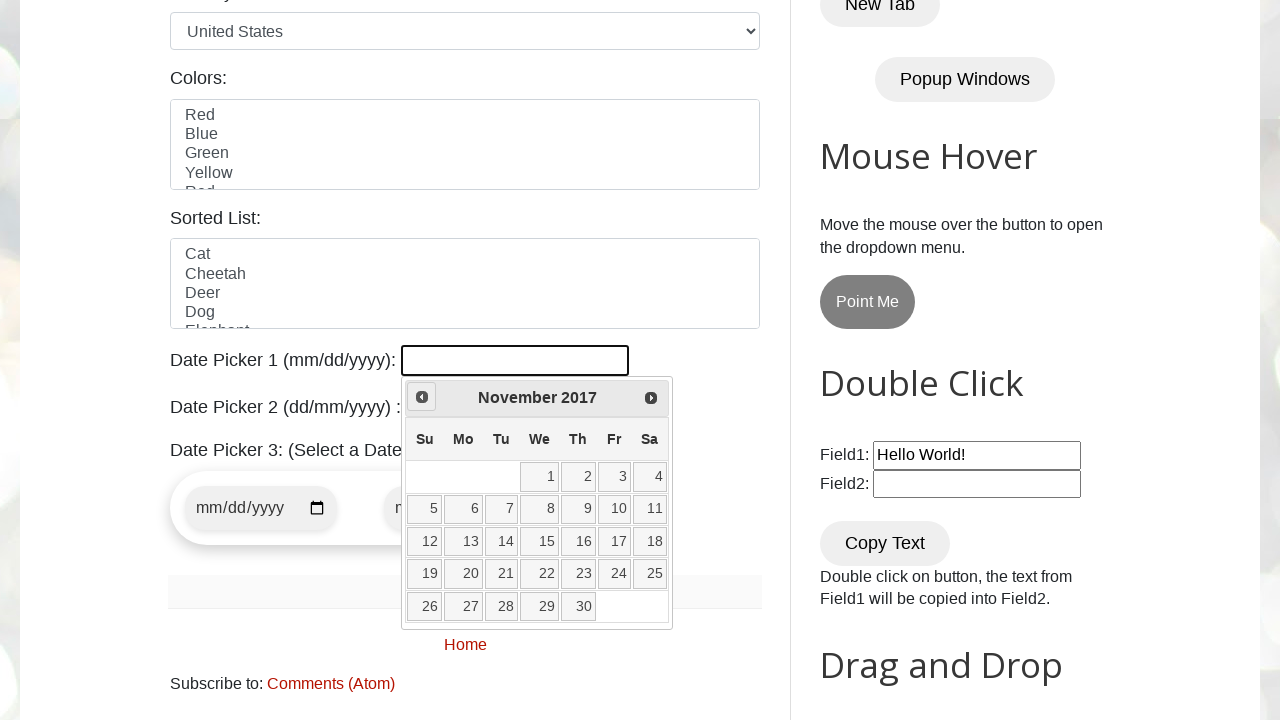

Checked current calendar date: November 2017
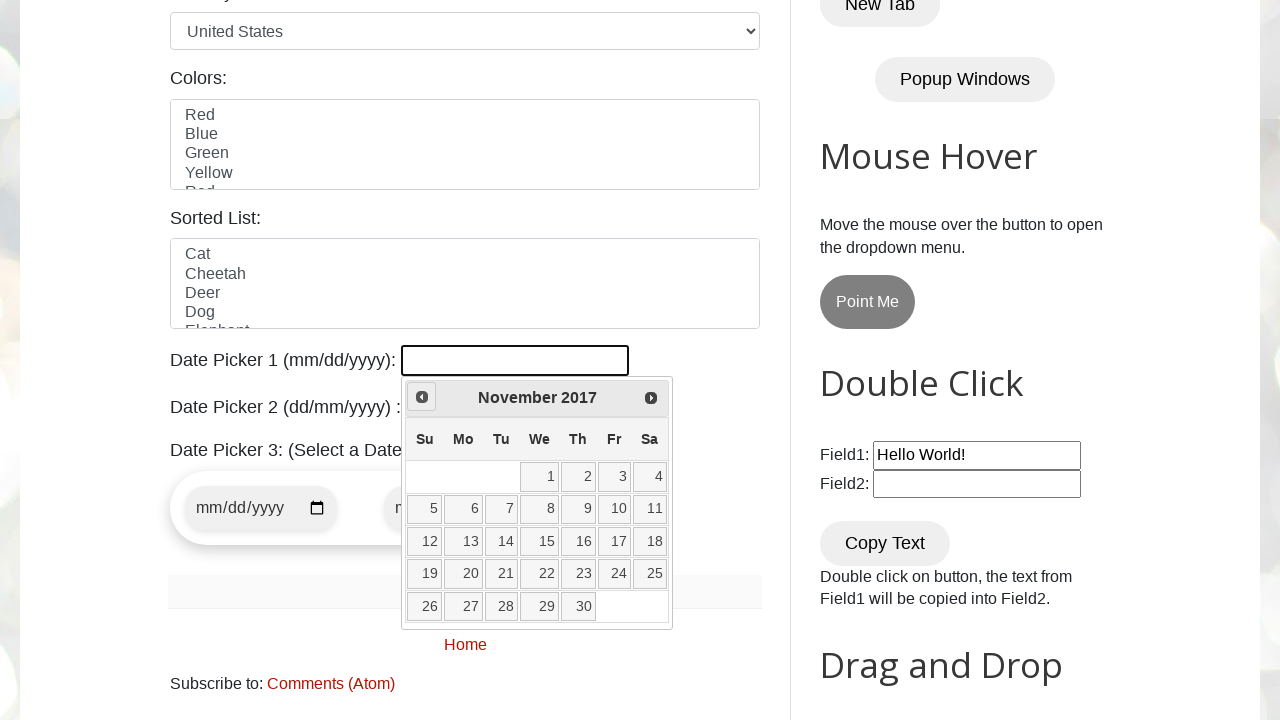

Clicked 'Prev' button to navigate to previous month at (422, 397) on xpath=//span[text()='Prev']
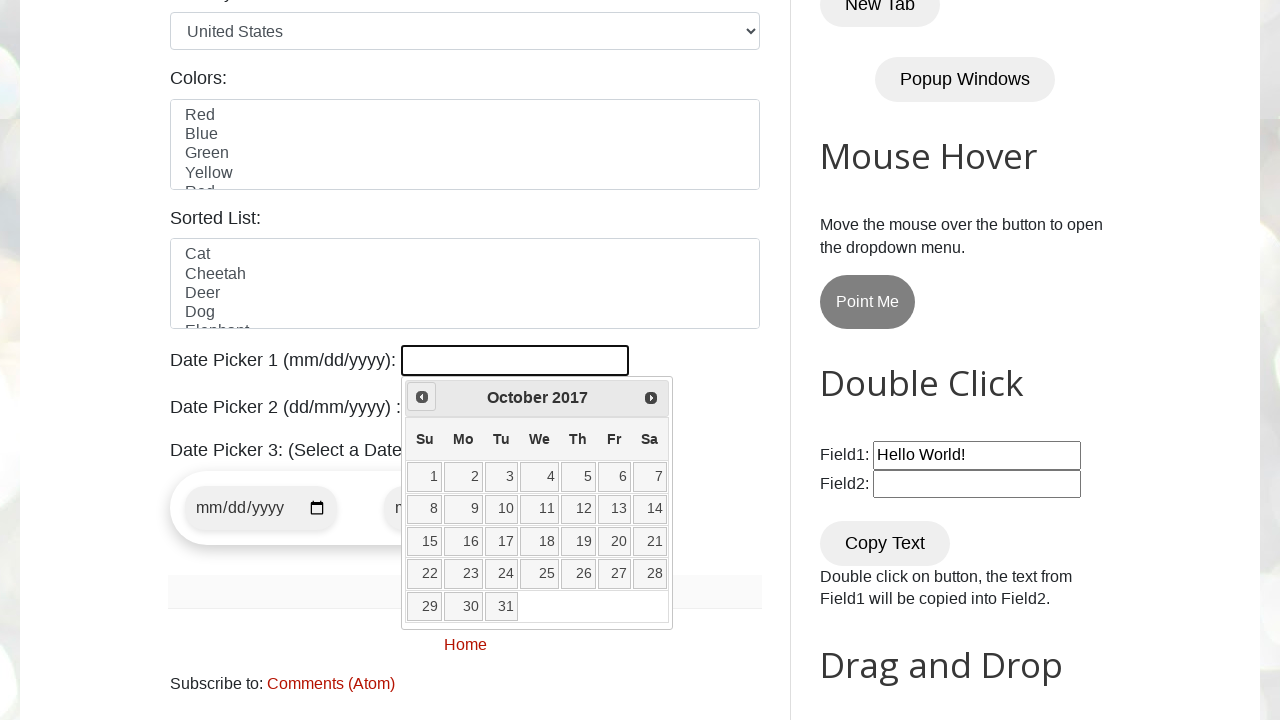

Checked current calendar date: October 2017
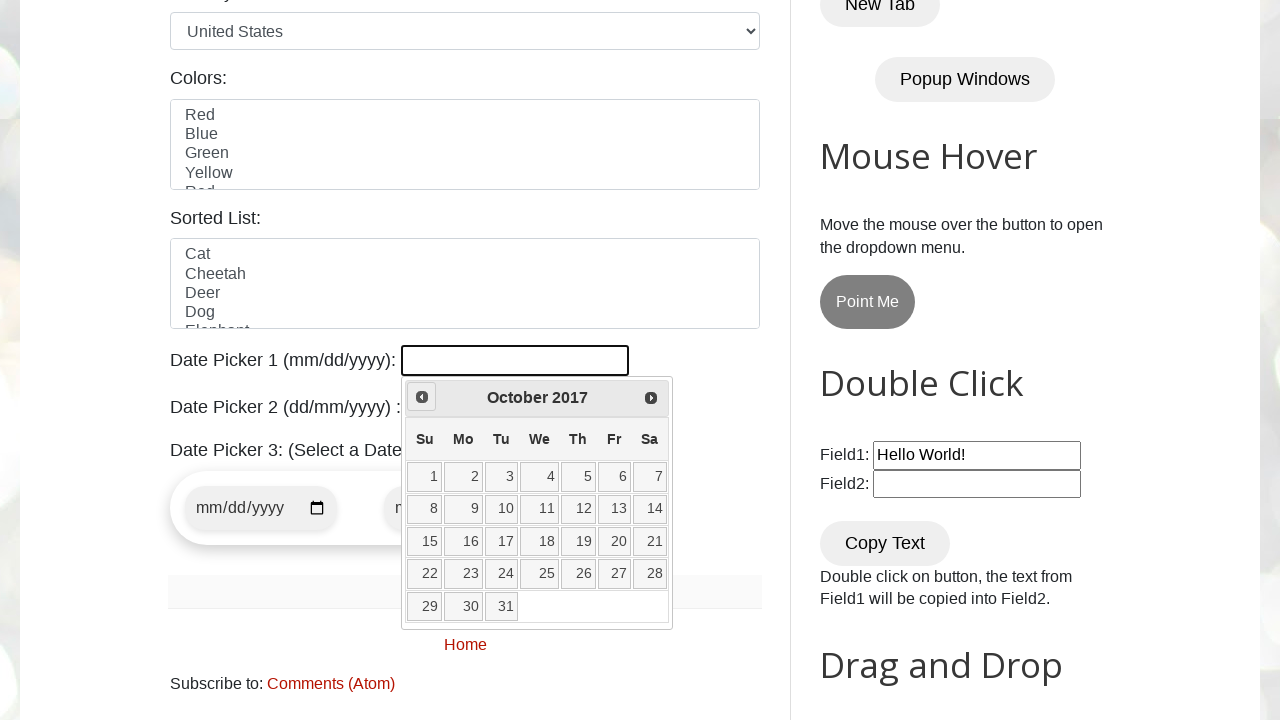

Clicked 'Prev' button to navigate to previous month at (422, 397) on xpath=//span[text()='Prev']
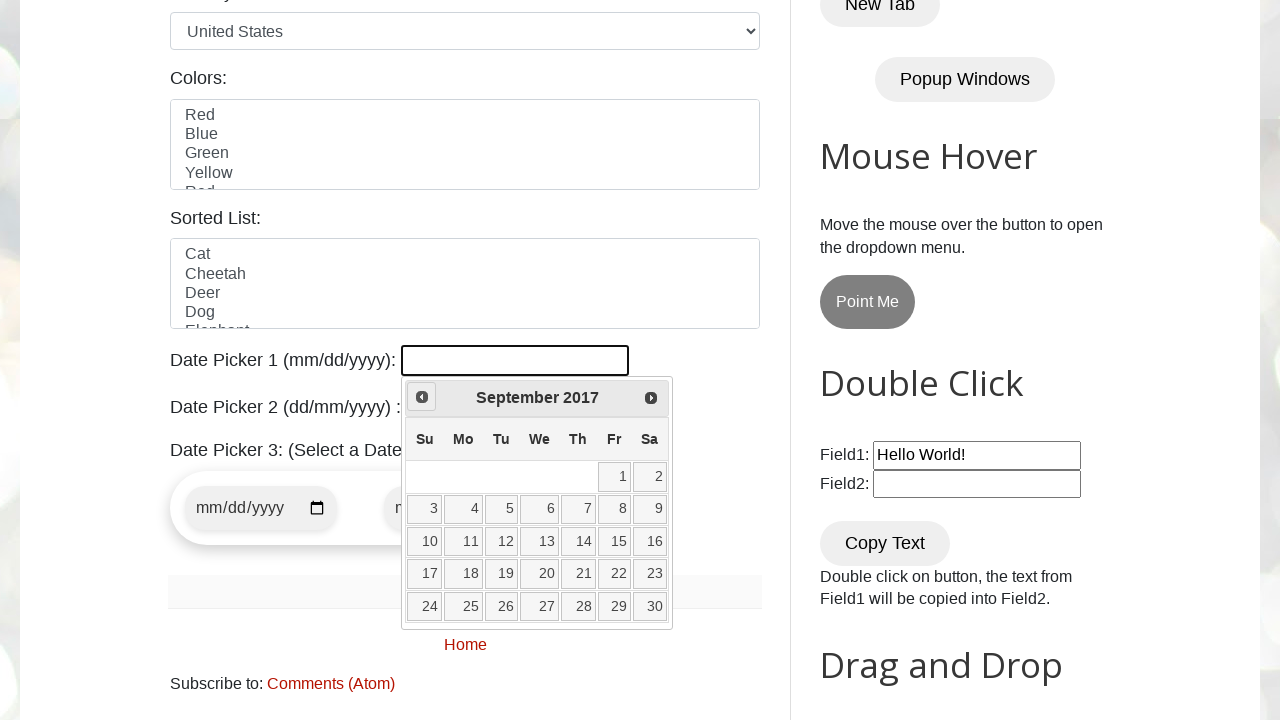

Checked current calendar date: September 2017
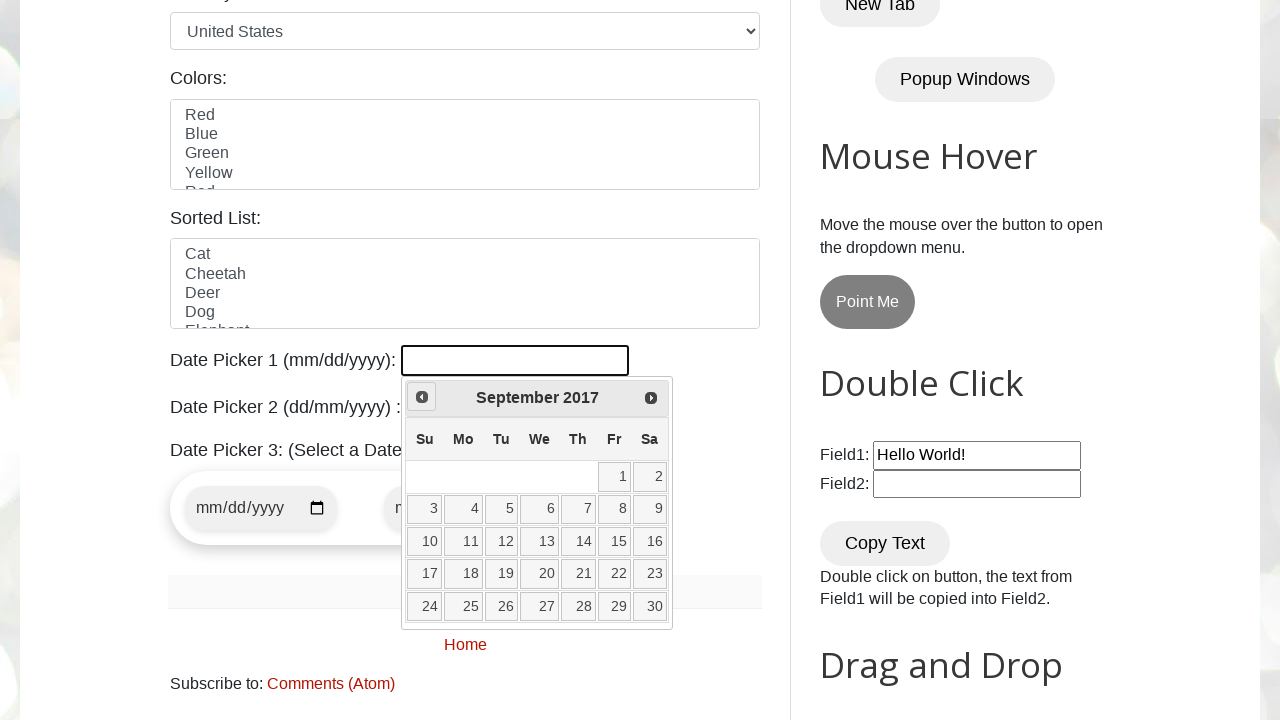

Clicked 'Prev' button to navigate to previous month at (422, 397) on xpath=//span[text()='Prev']
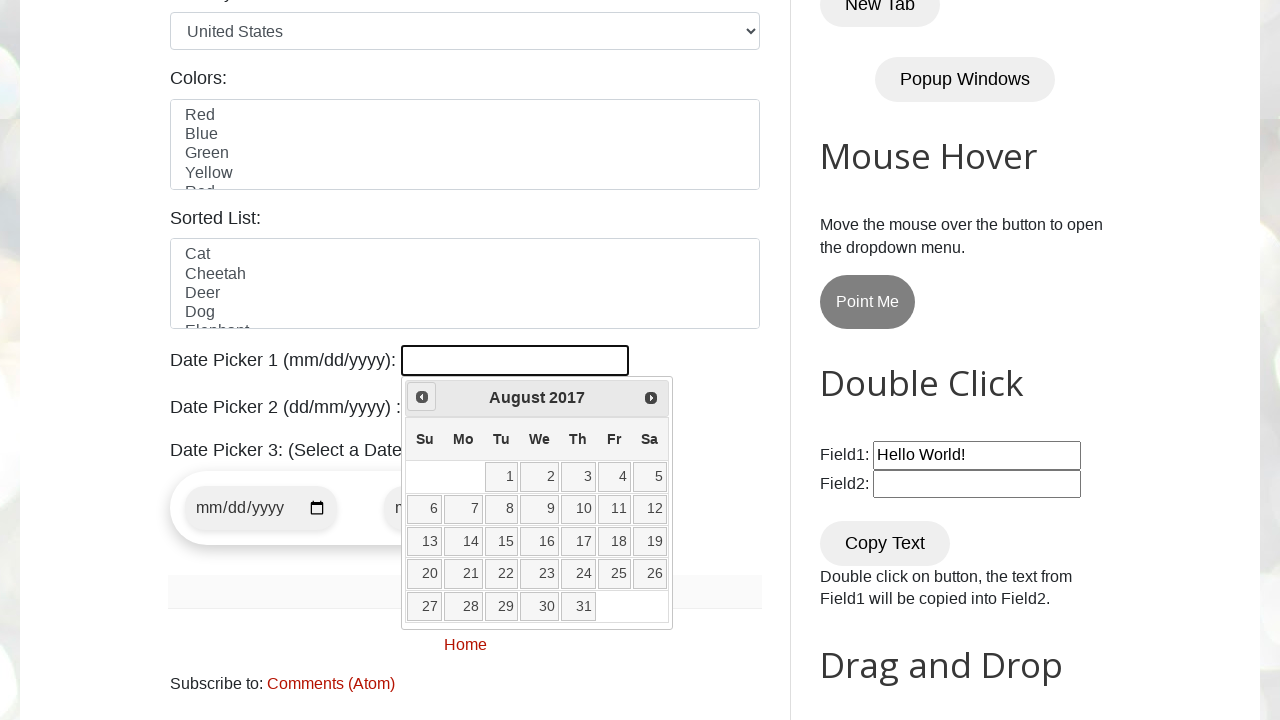

Checked current calendar date: August 2017
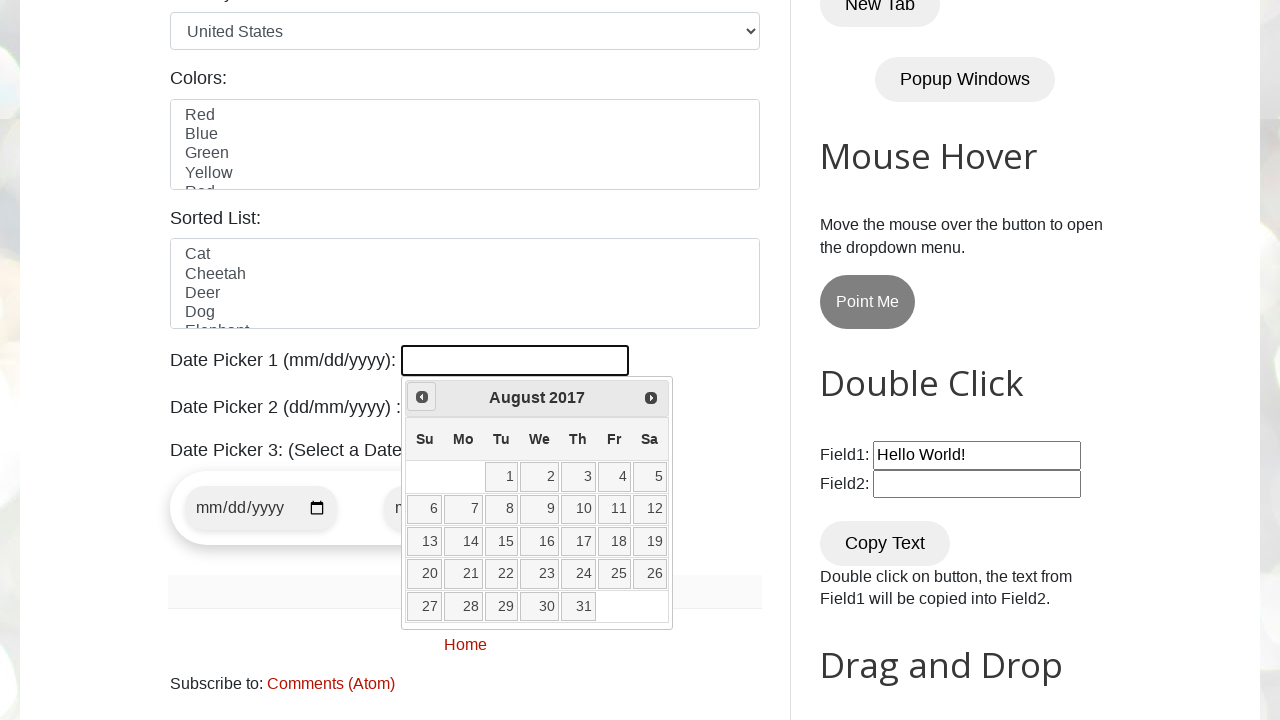

Clicked 'Prev' button to navigate to previous month at (422, 397) on xpath=//span[text()='Prev']
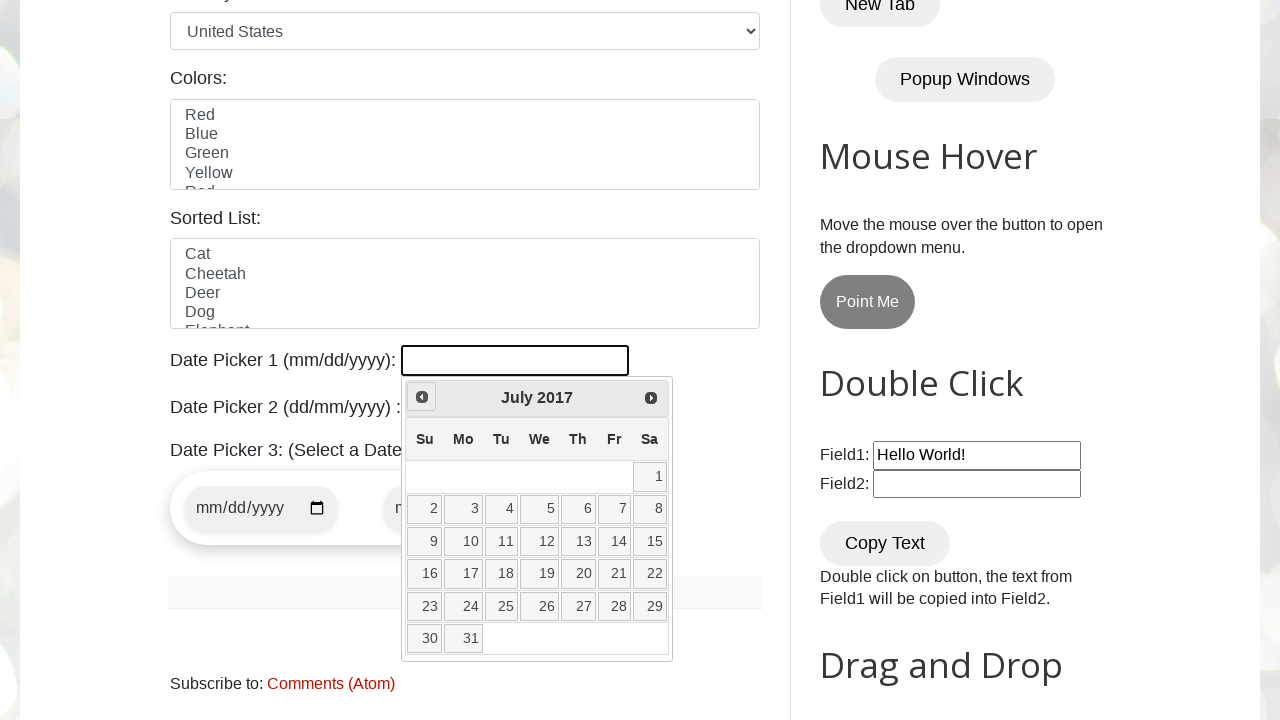

Checked current calendar date: July 2017
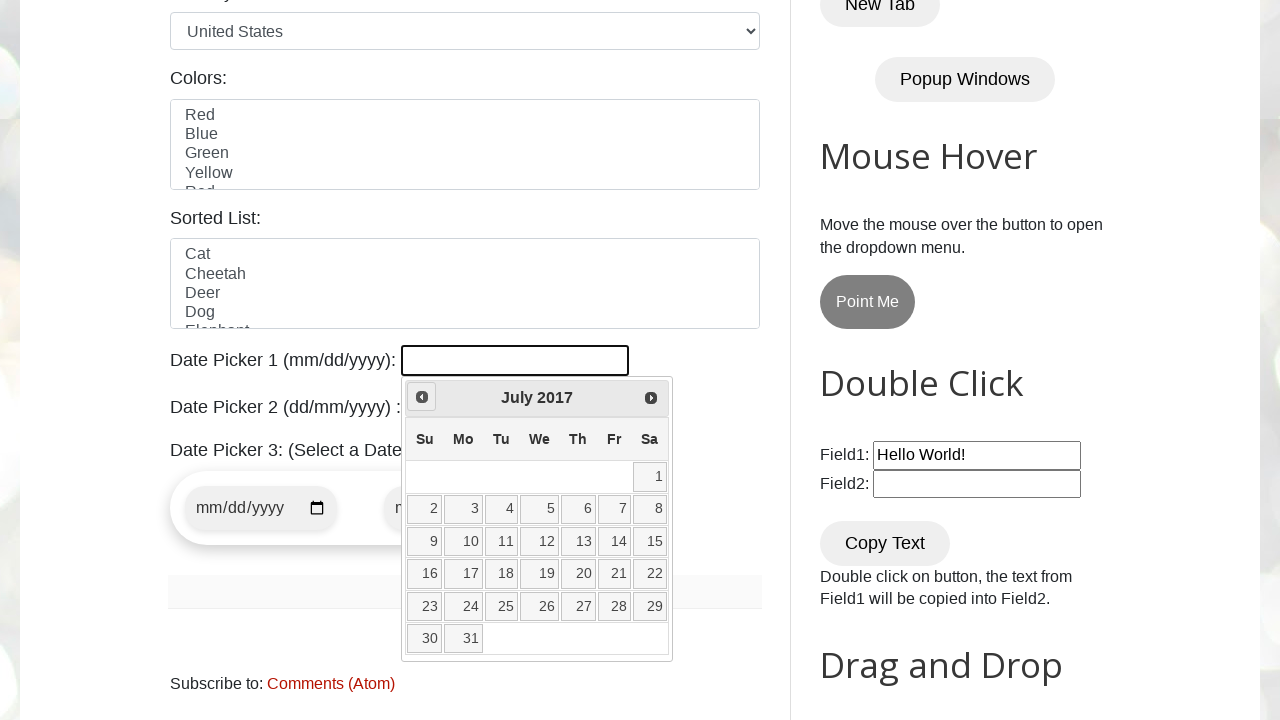

Clicked 'Prev' button to navigate to previous month at (422, 397) on xpath=//span[text()='Prev']
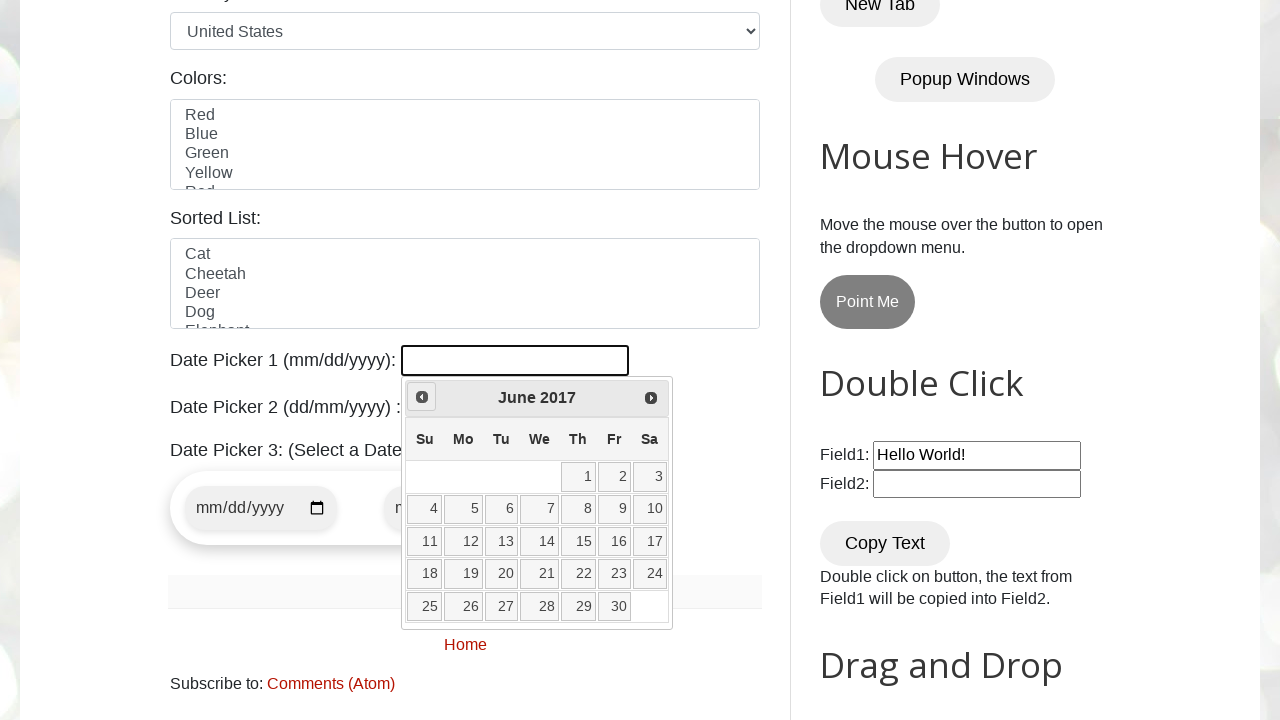

Checked current calendar date: June 2017
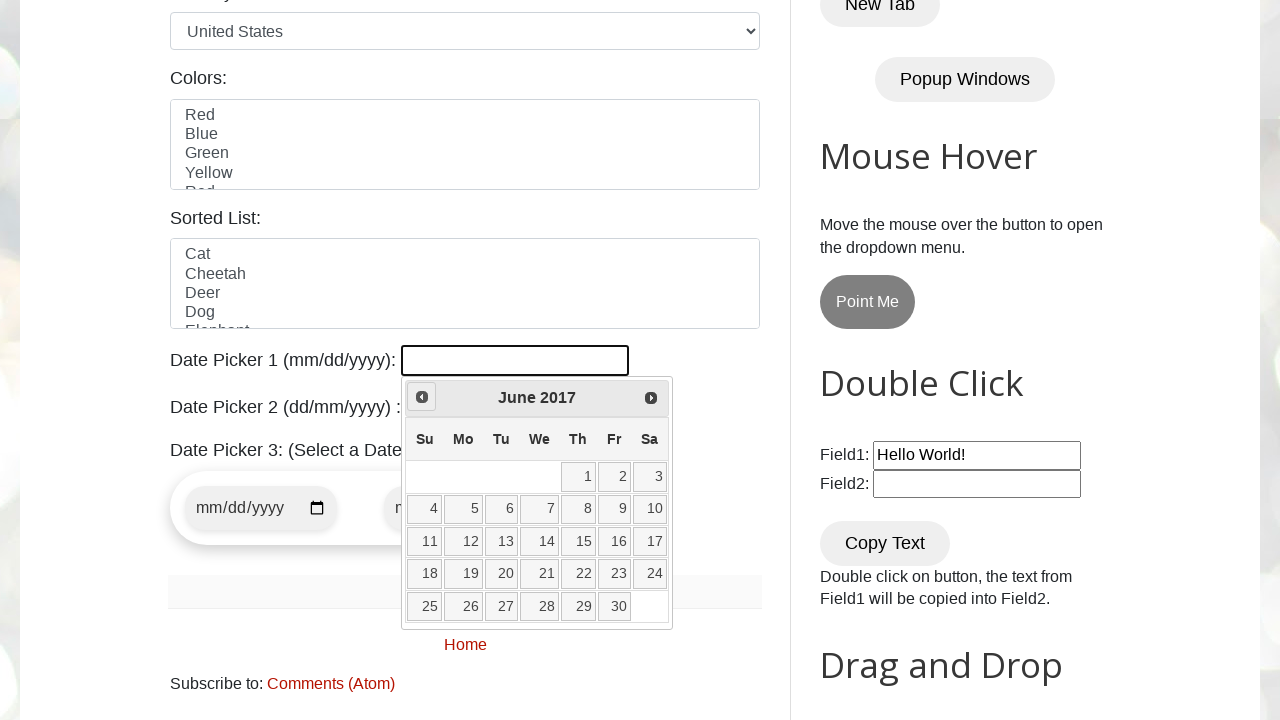

Clicked 'Prev' button to navigate to previous month at (422, 397) on xpath=//span[text()='Prev']
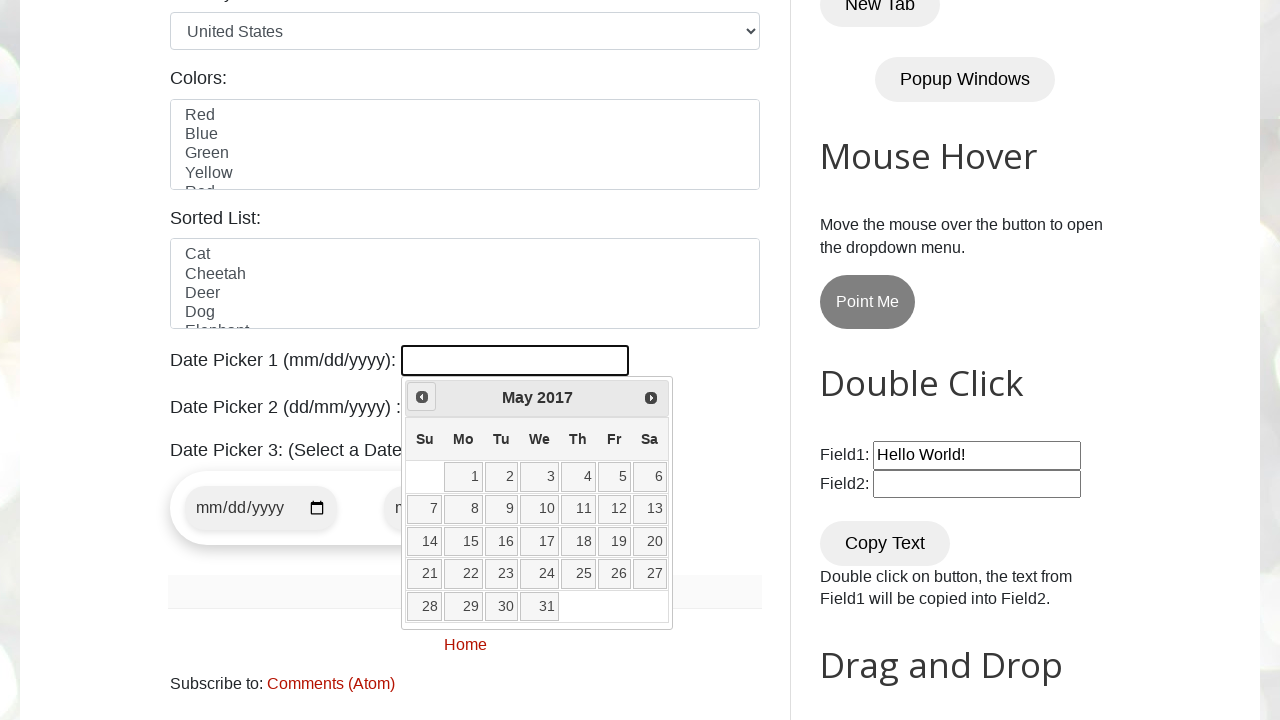

Checked current calendar date: May 2017
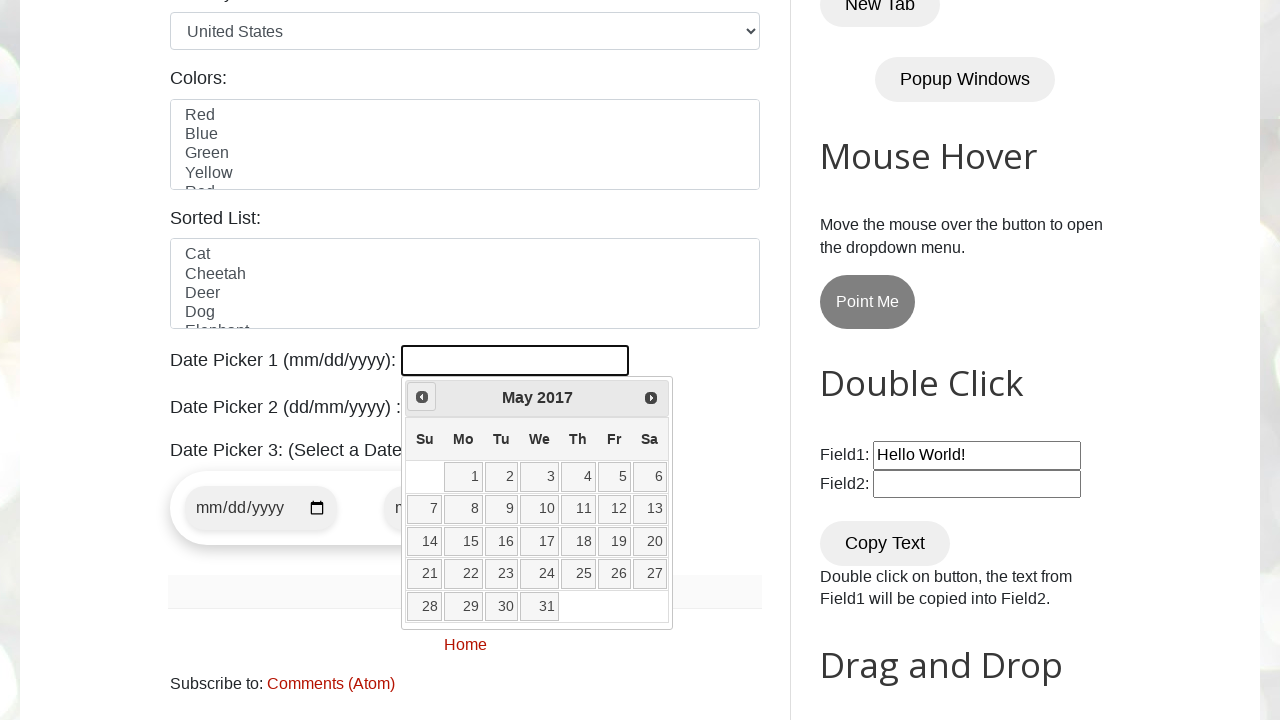

Clicked 'Prev' button to navigate to previous month at (422, 397) on xpath=//span[text()='Prev']
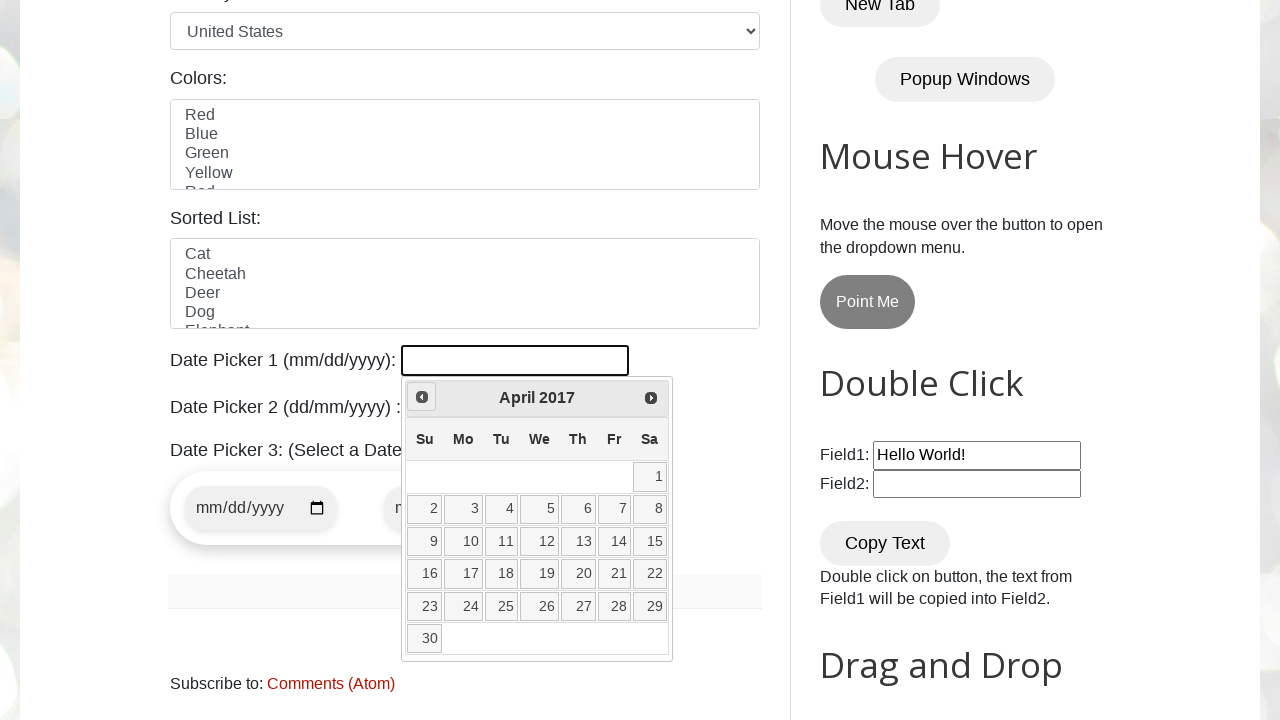

Checked current calendar date: April 2017
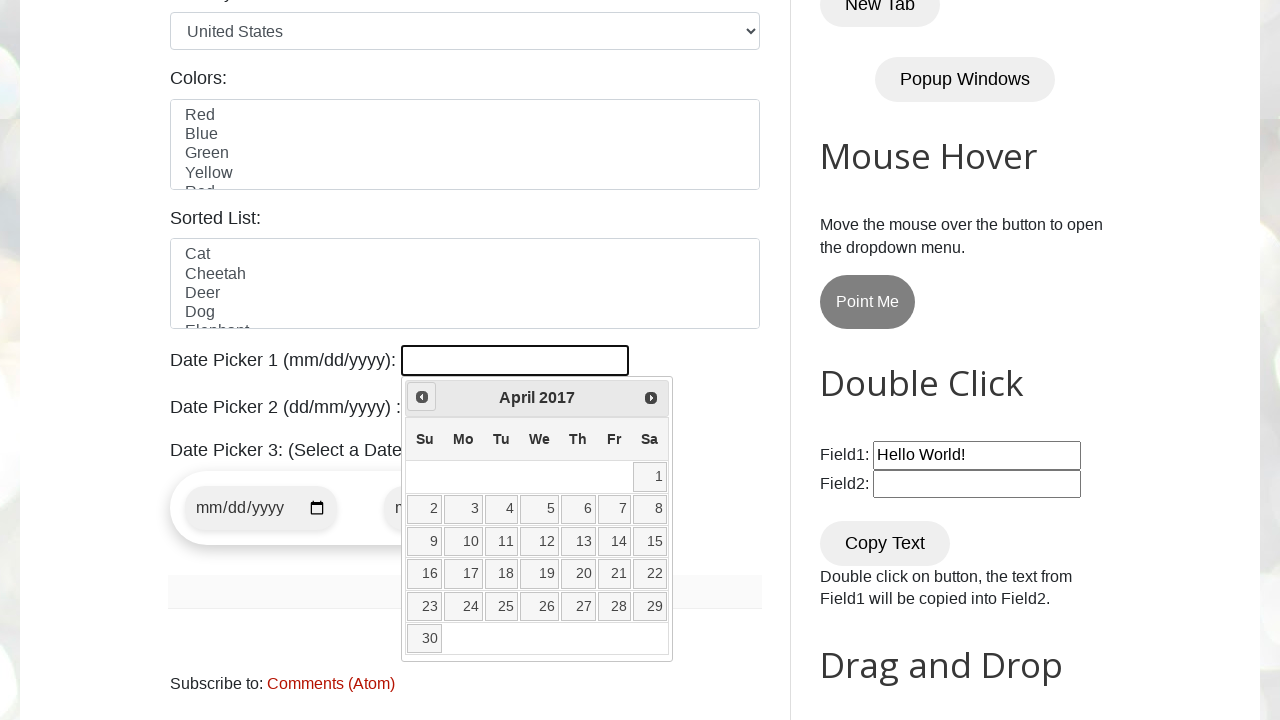

Clicked 'Prev' button to navigate to previous month at (422, 397) on xpath=//span[text()='Prev']
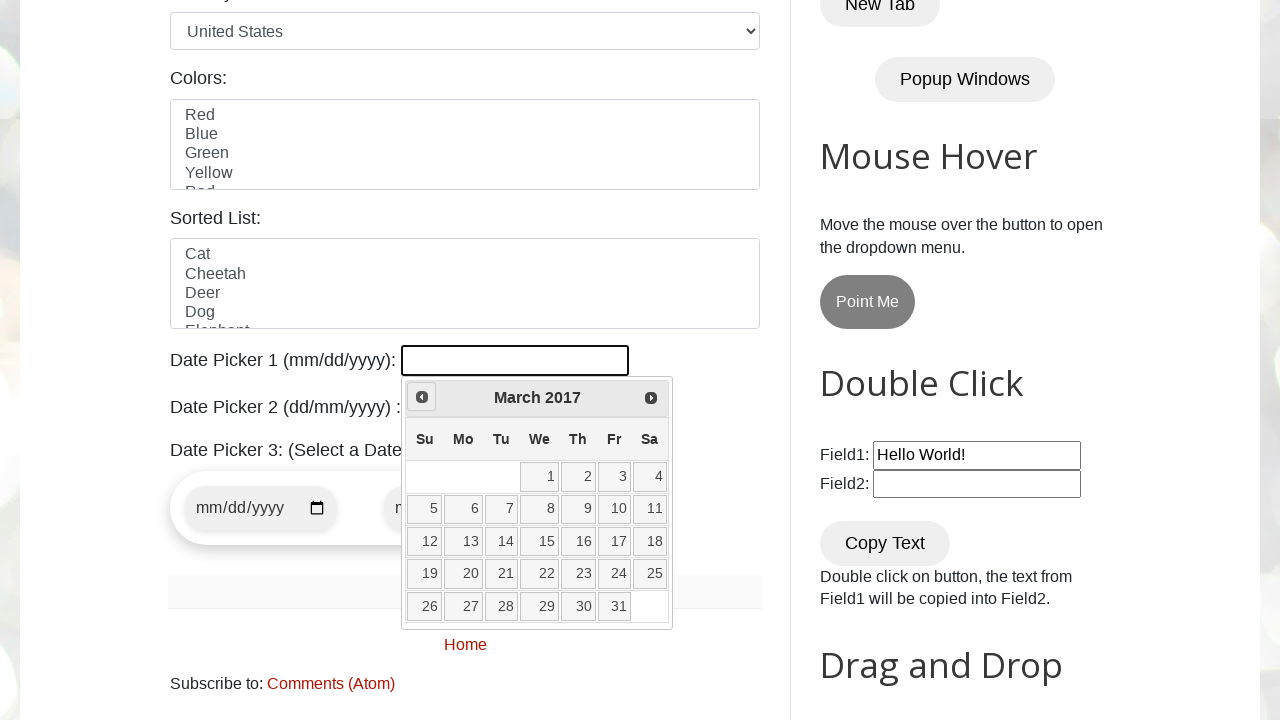

Checked current calendar date: March 2017
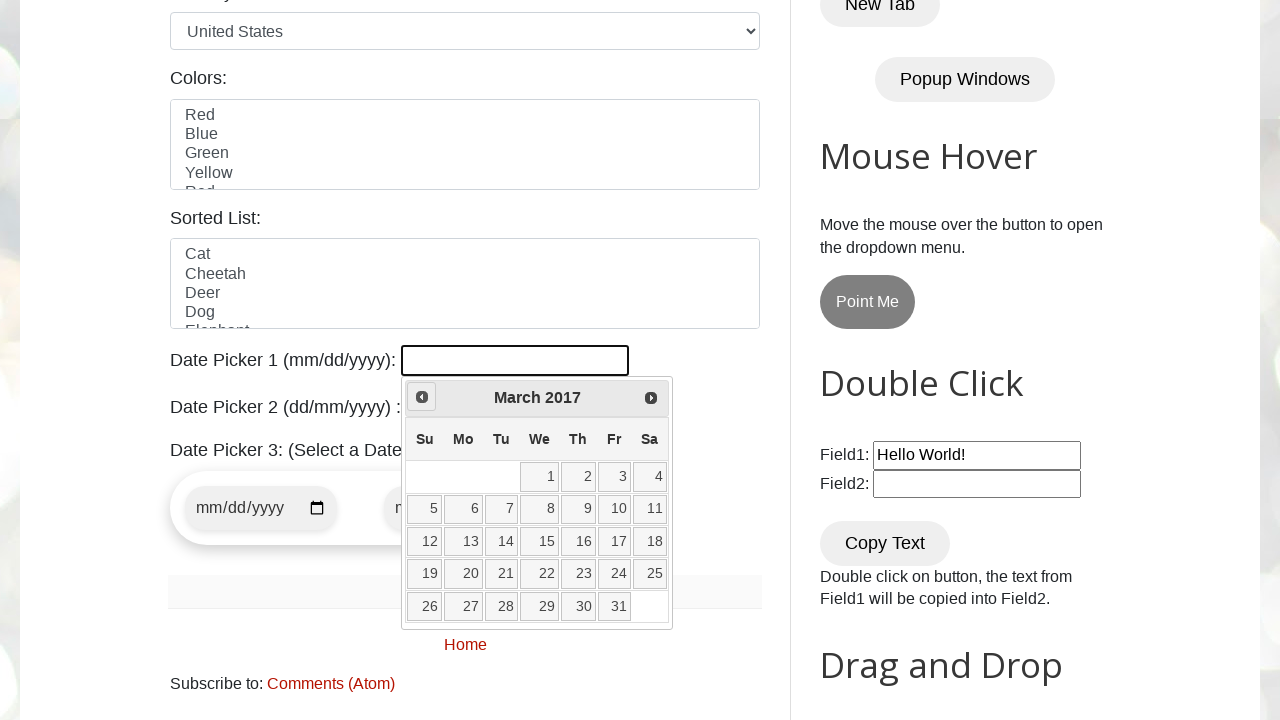

Clicked 'Prev' button to navigate to previous month at (422, 397) on xpath=//span[text()='Prev']
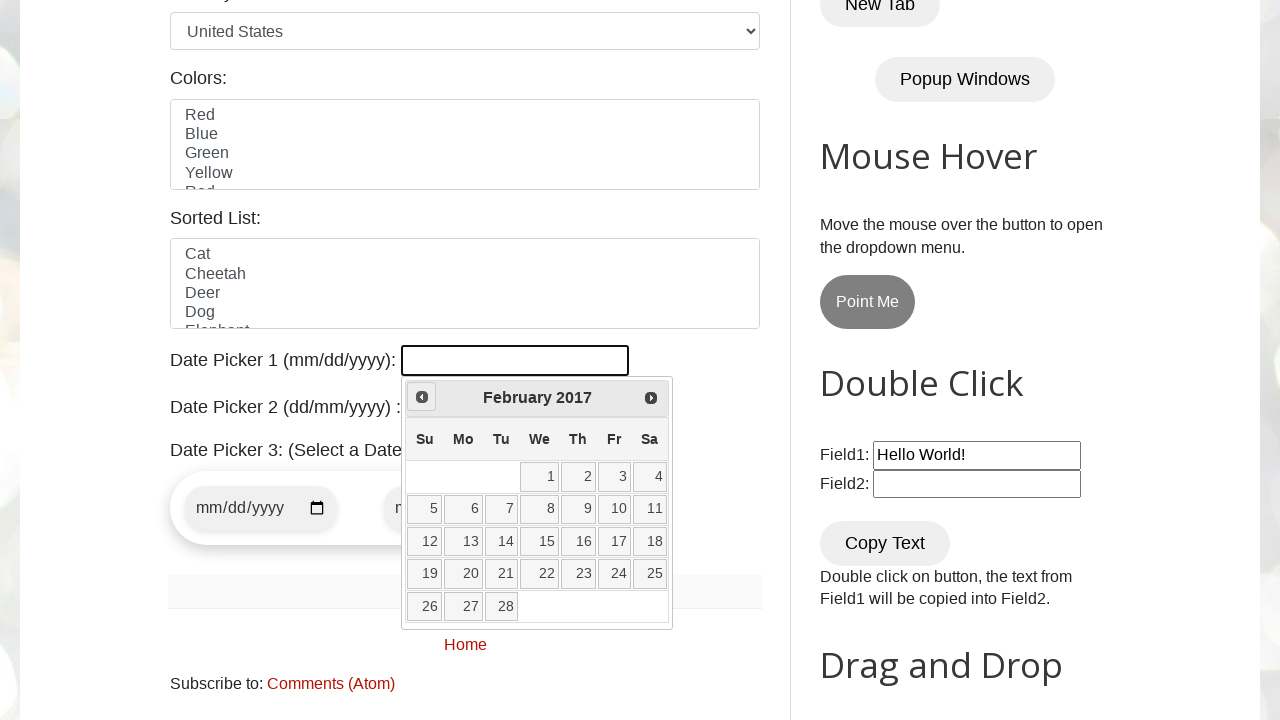

Checked current calendar date: February 2017
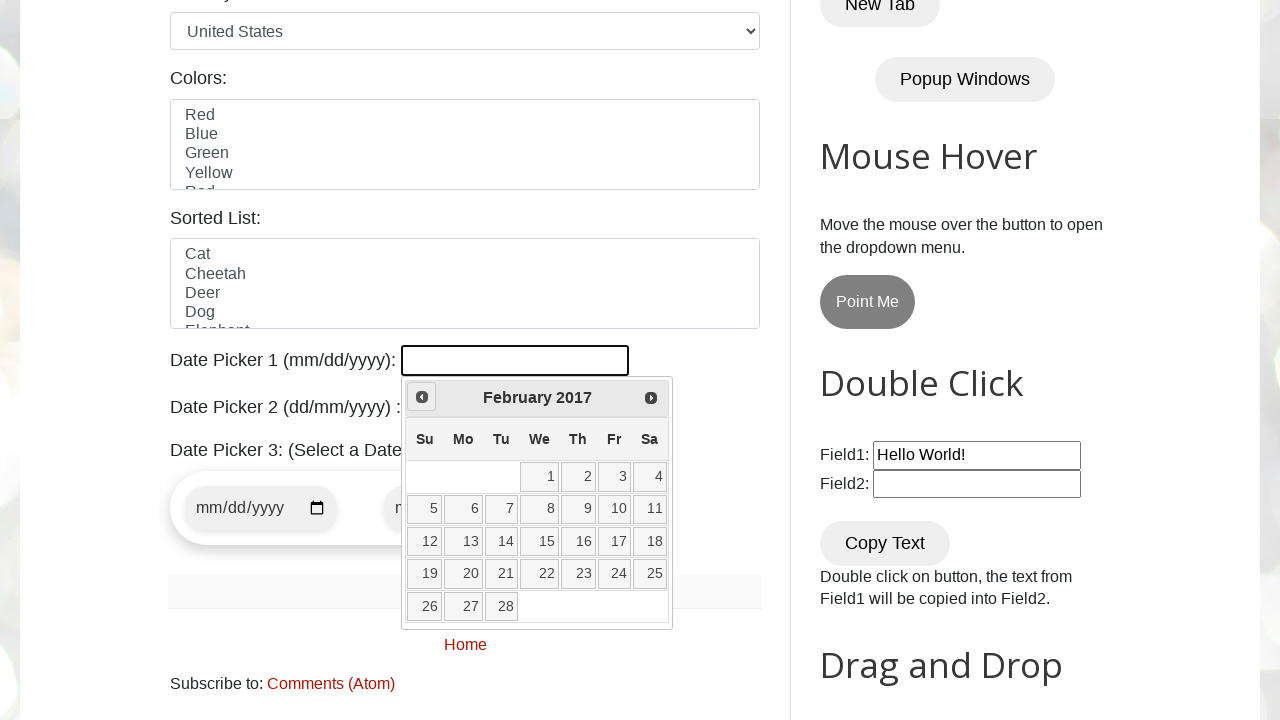

Clicked 'Prev' button to navigate to previous month at (422, 397) on xpath=//span[text()='Prev']
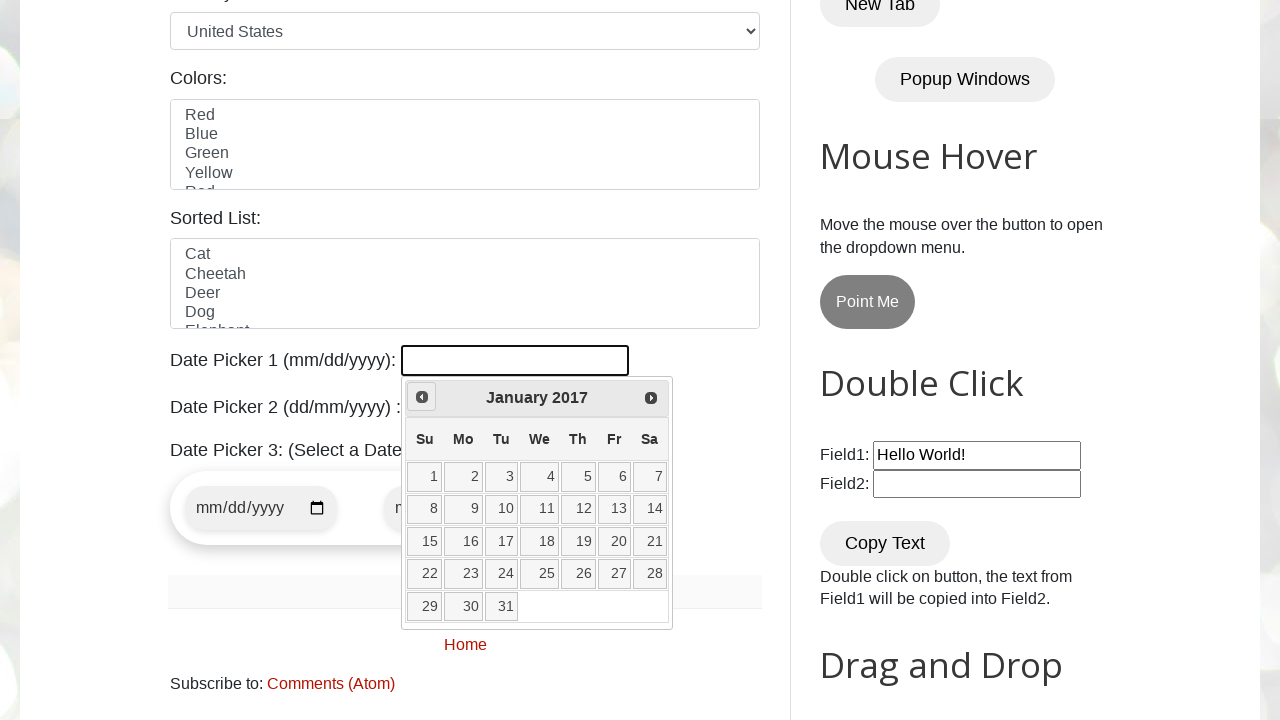

Checked current calendar date: January 2017
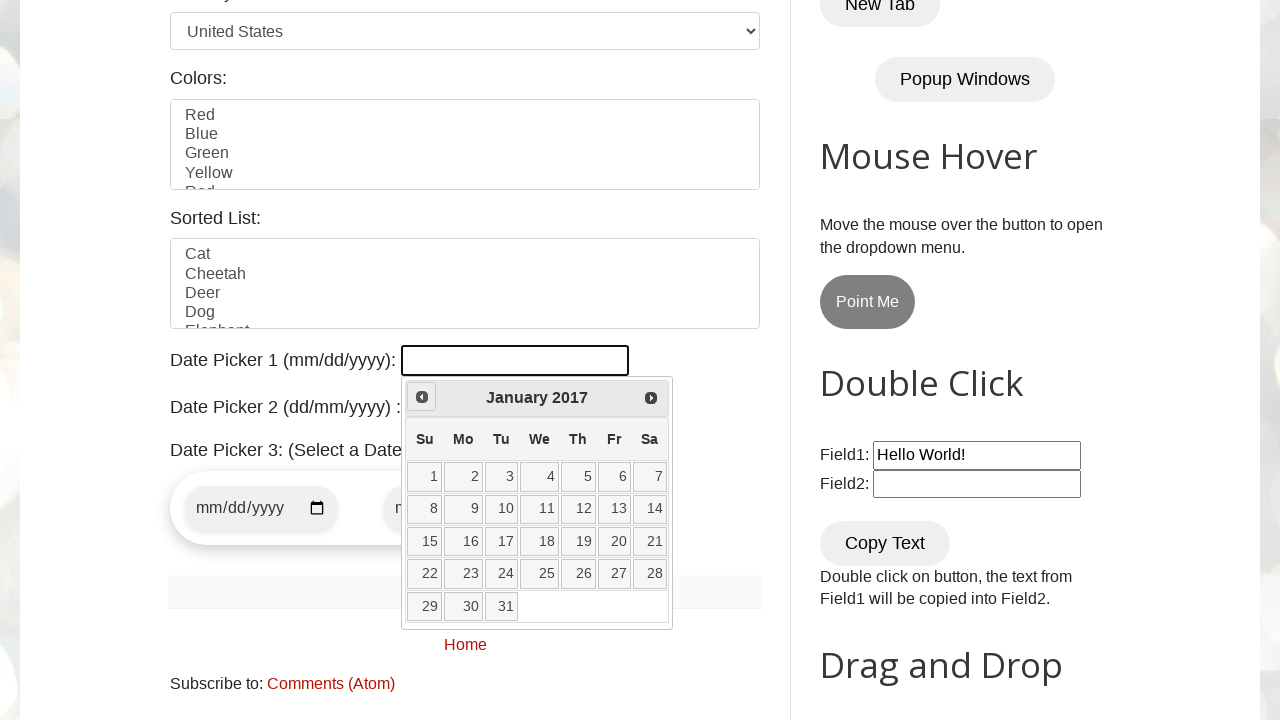

Clicked 'Prev' button to navigate to previous month at (422, 397) on xpath=//span[text()='Prev']
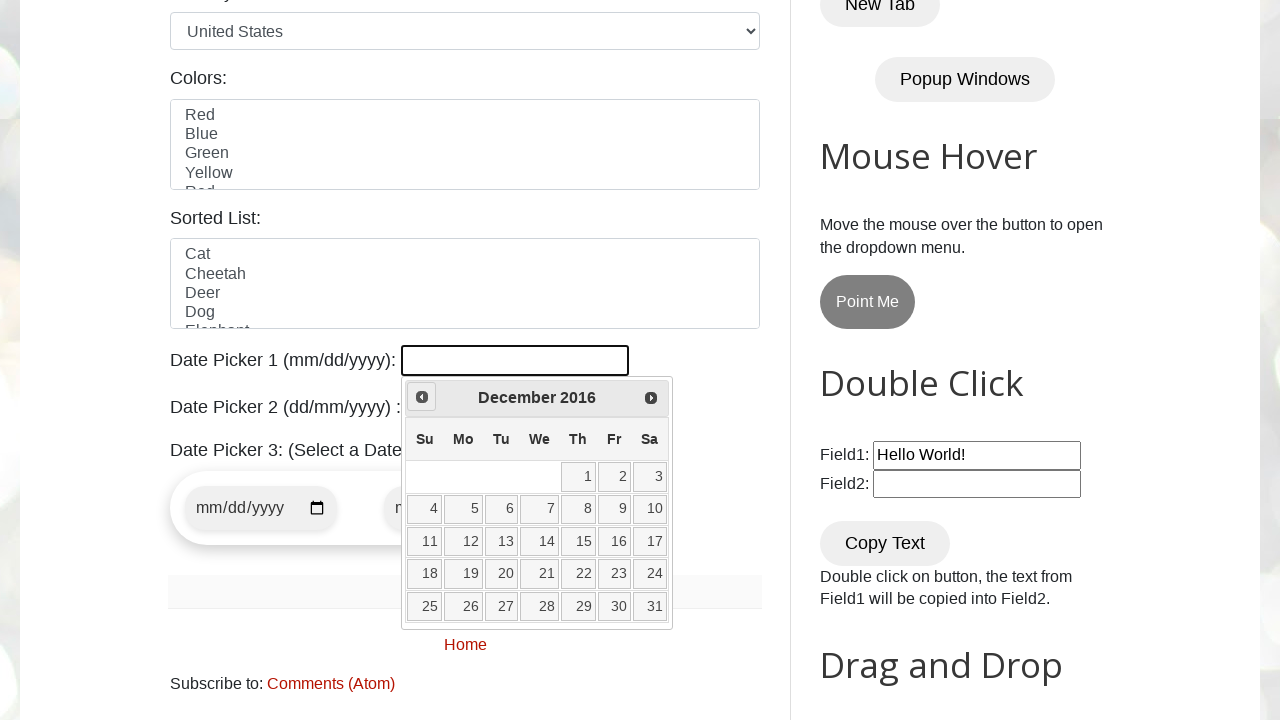

Checked current calendar date: December 2016
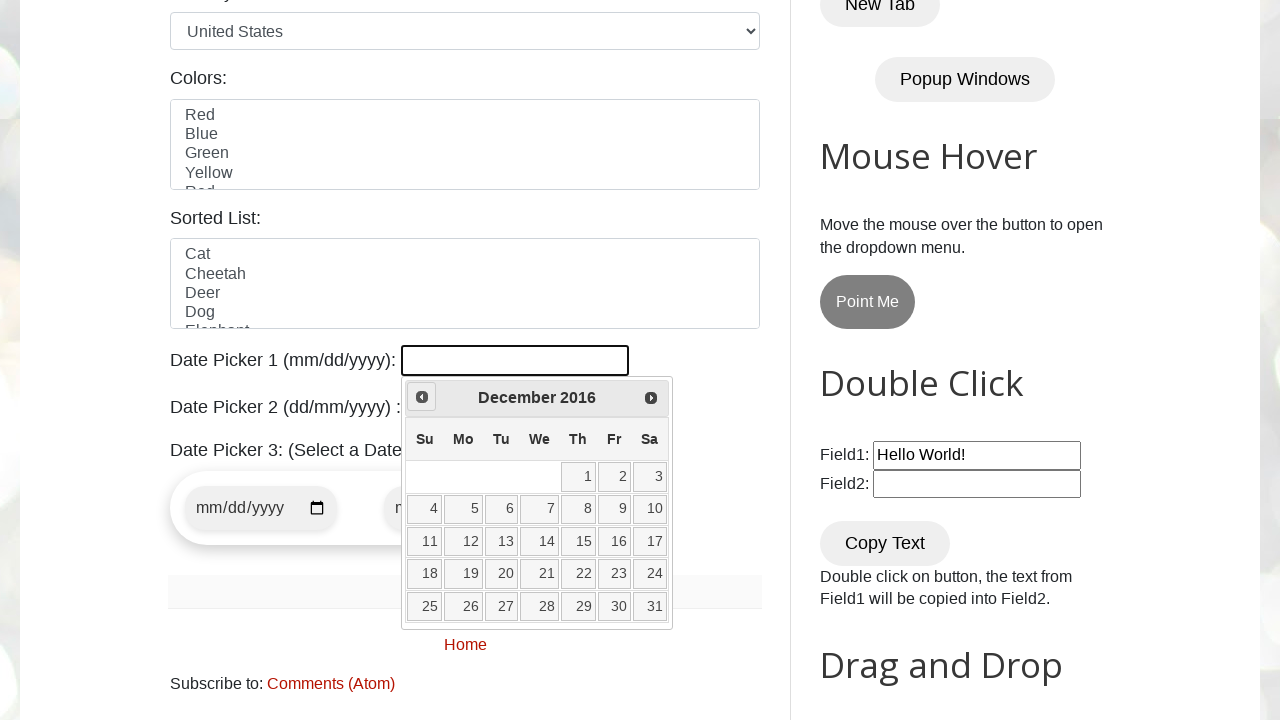

Clicked 'Prev' button to navigate to previous month at (422, 397) on xpath=//span[text()='Prev']
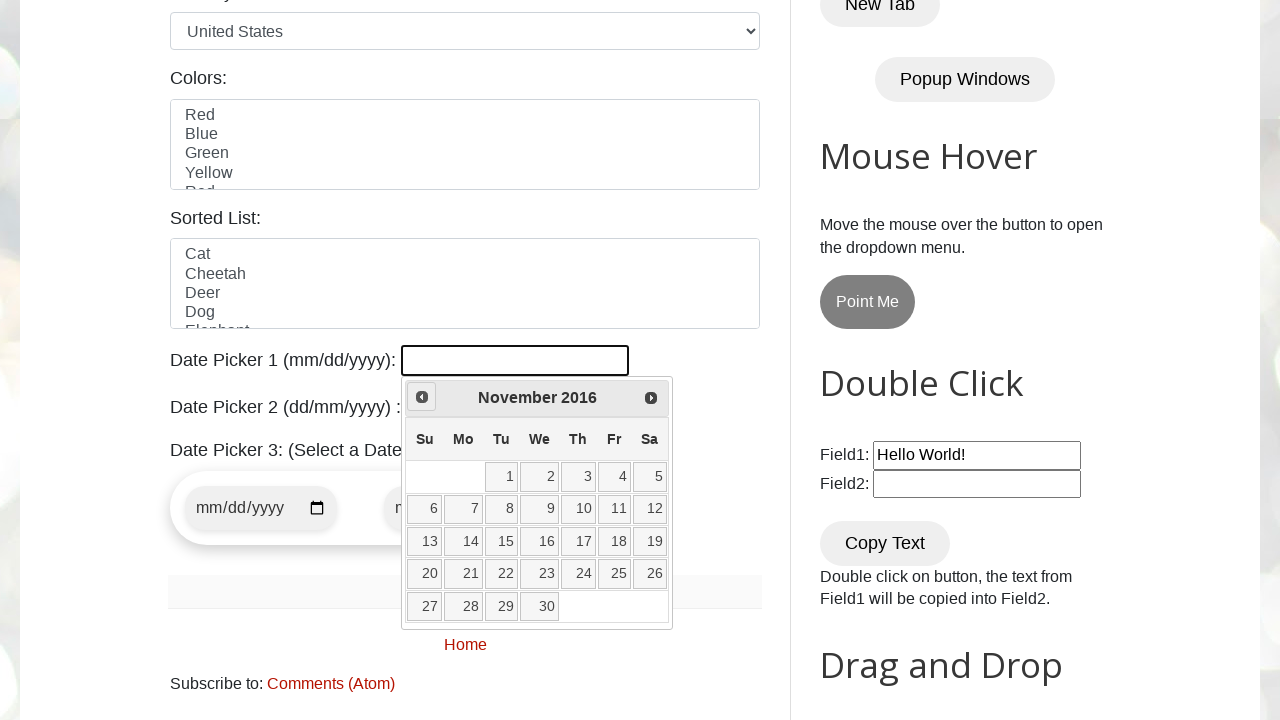

Checked current calendar date: November 2016
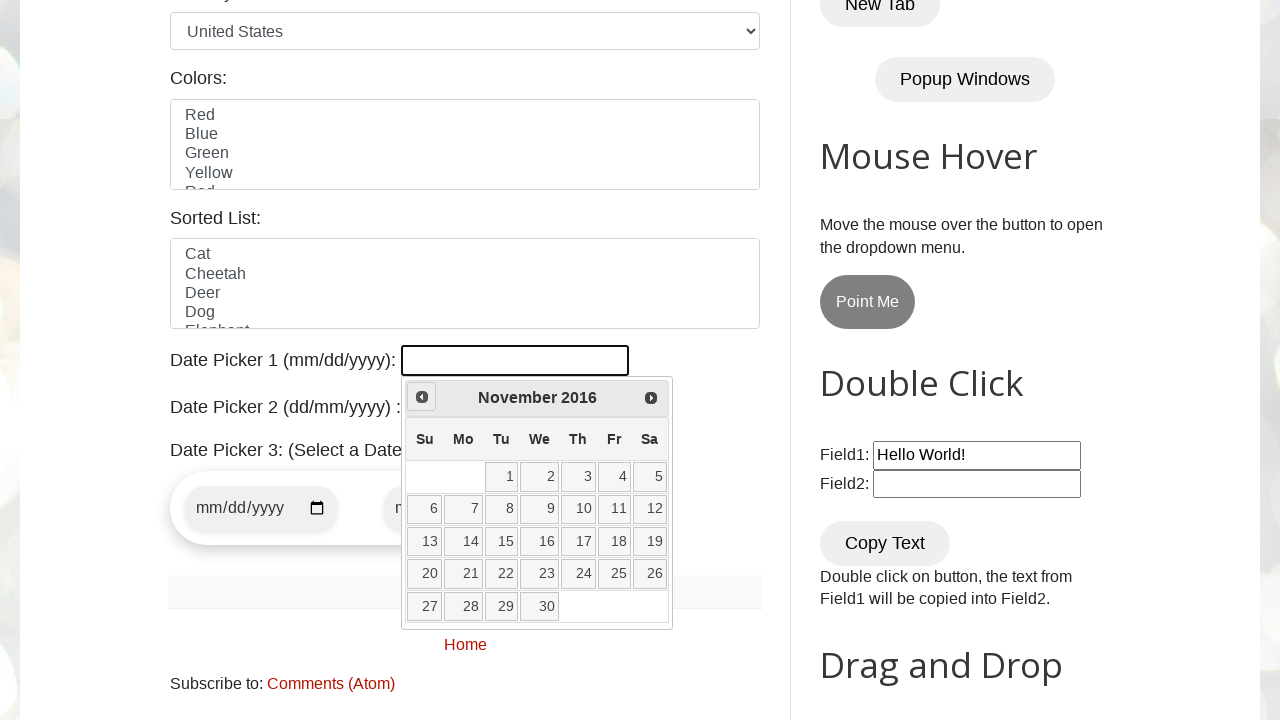

Clicked 'Prev' button to navigate to previous month at (422, 397) on xpath=//span[text()='Prev']
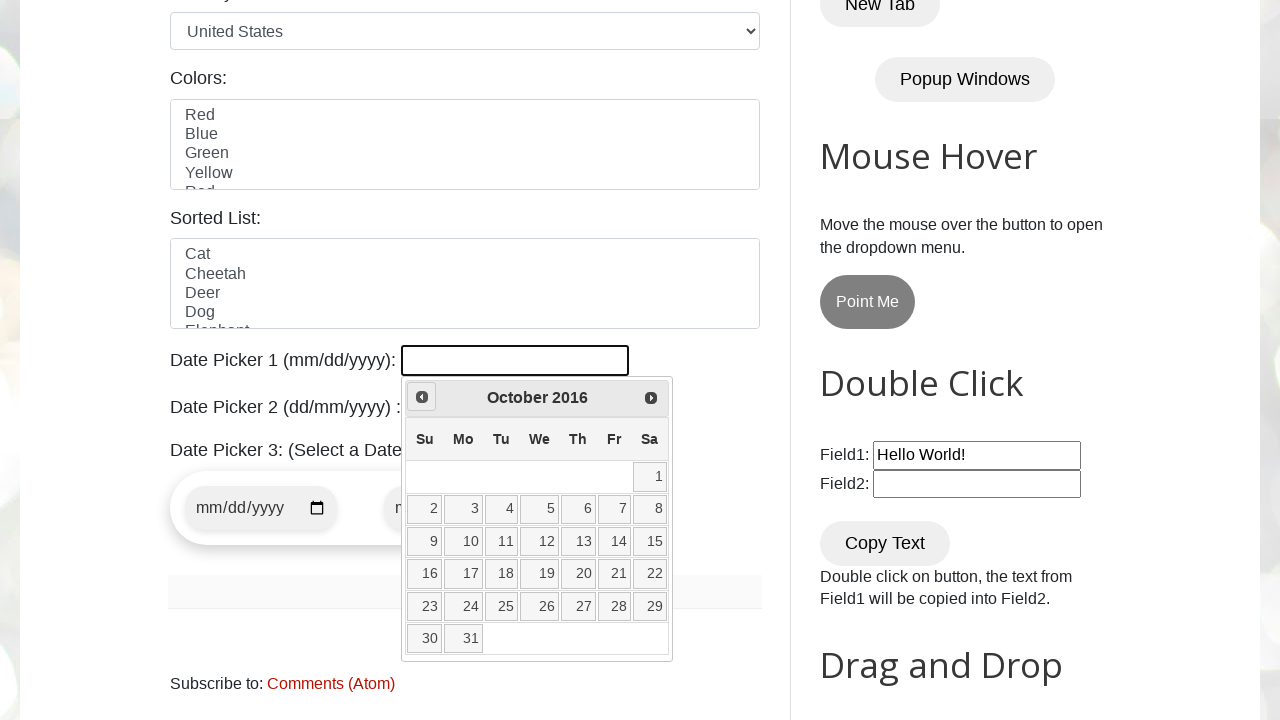

Checked current calendar date: October 2016
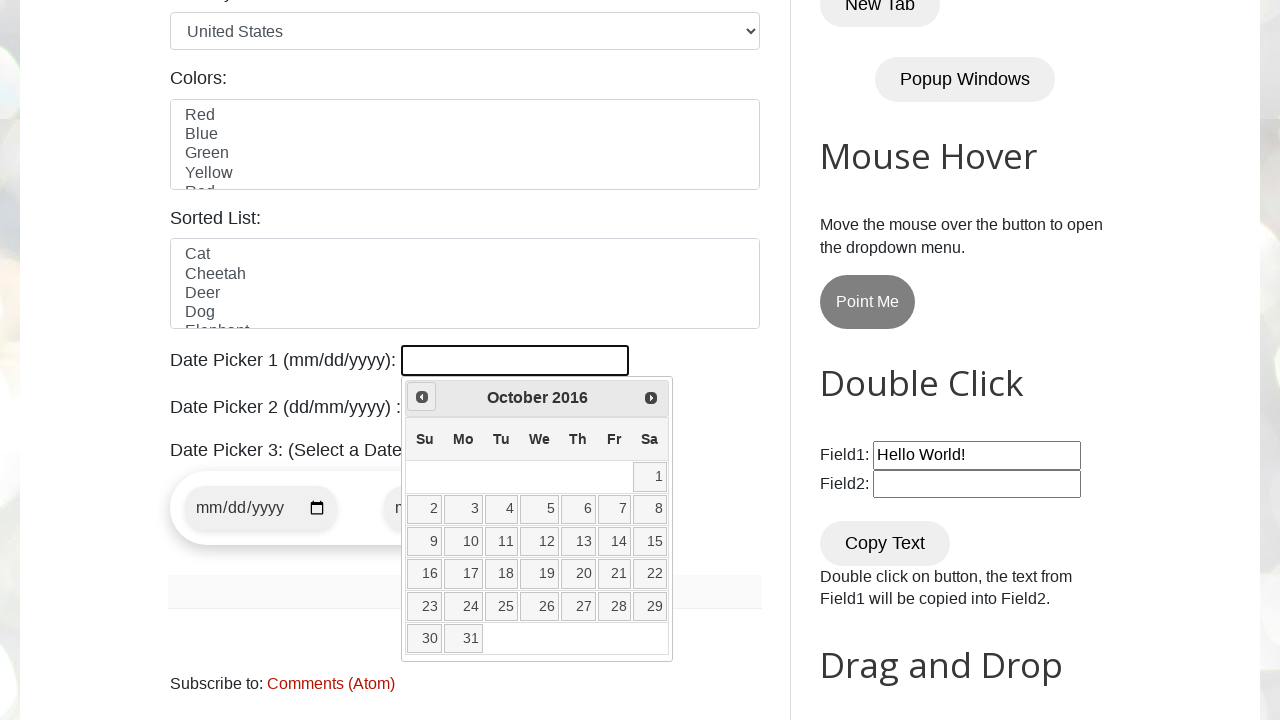

Clicked 'Prev' button to navigate to previous month at (422, 397) on xpath=//span[text()='Prev']
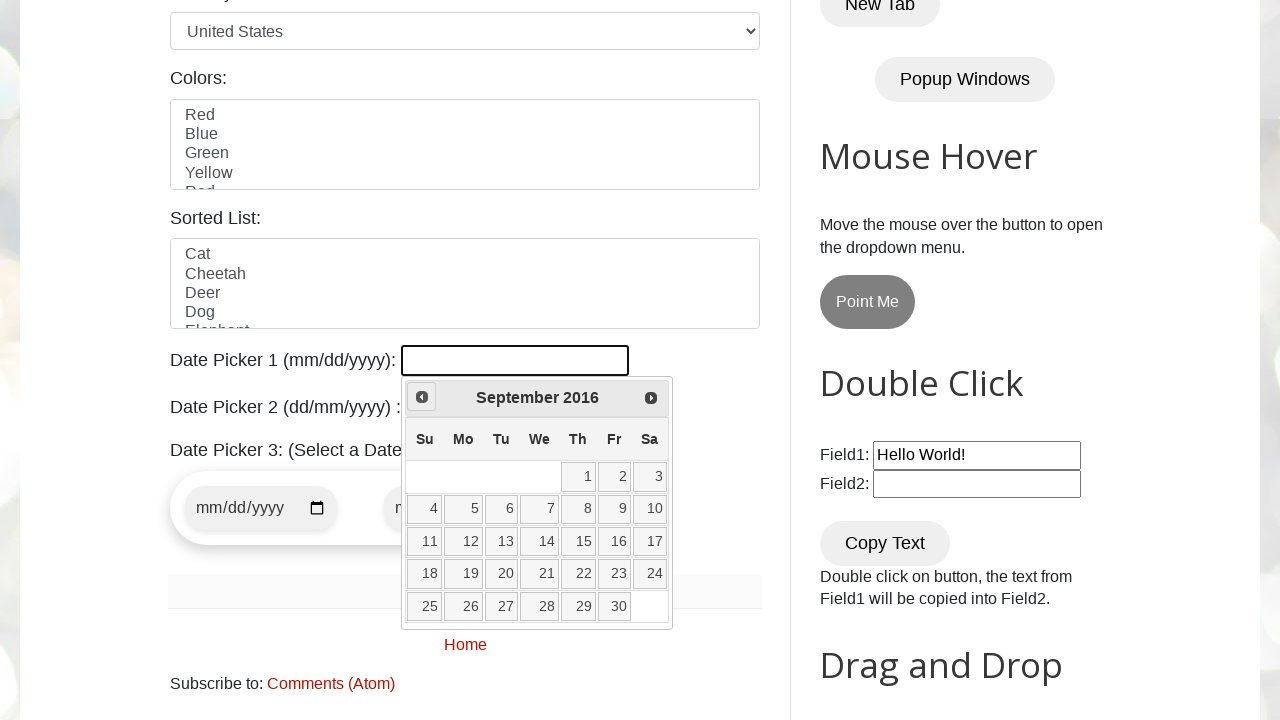

Checked current calendar date: September 2016
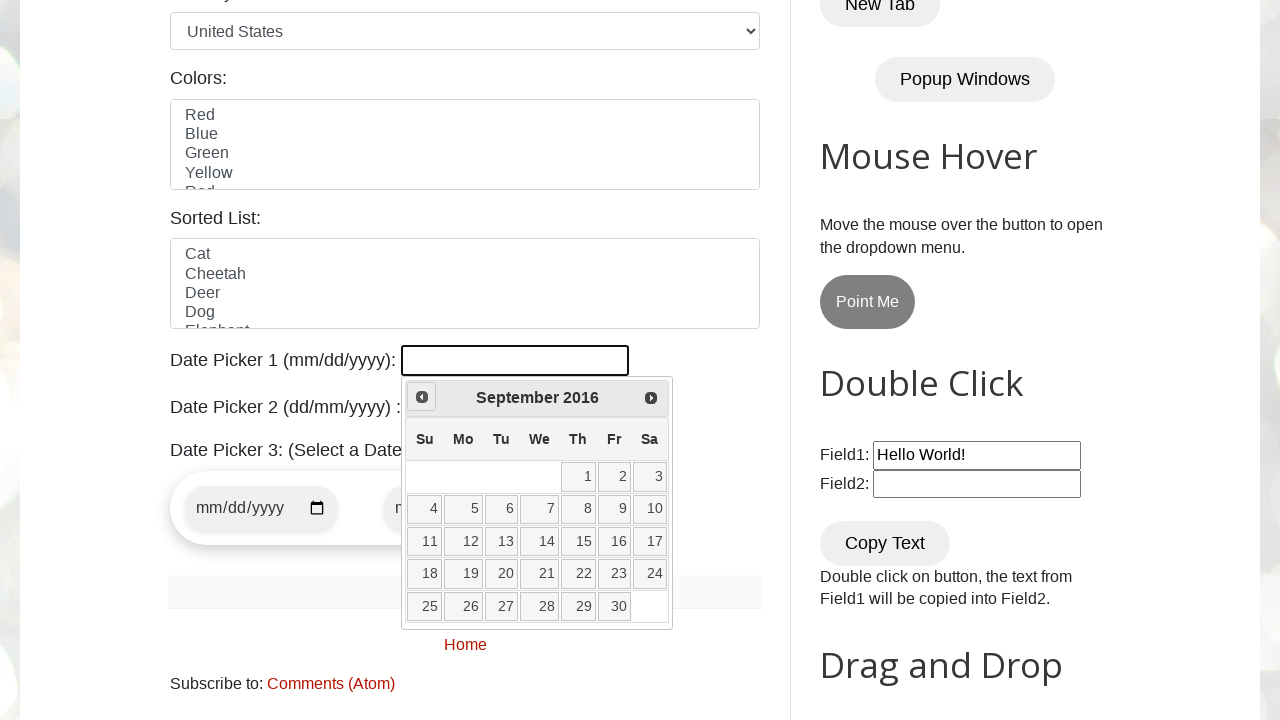

Clicked 'Prev' button to navigate to previous month at (422, 397) on xpath=//span[text()='Prev']
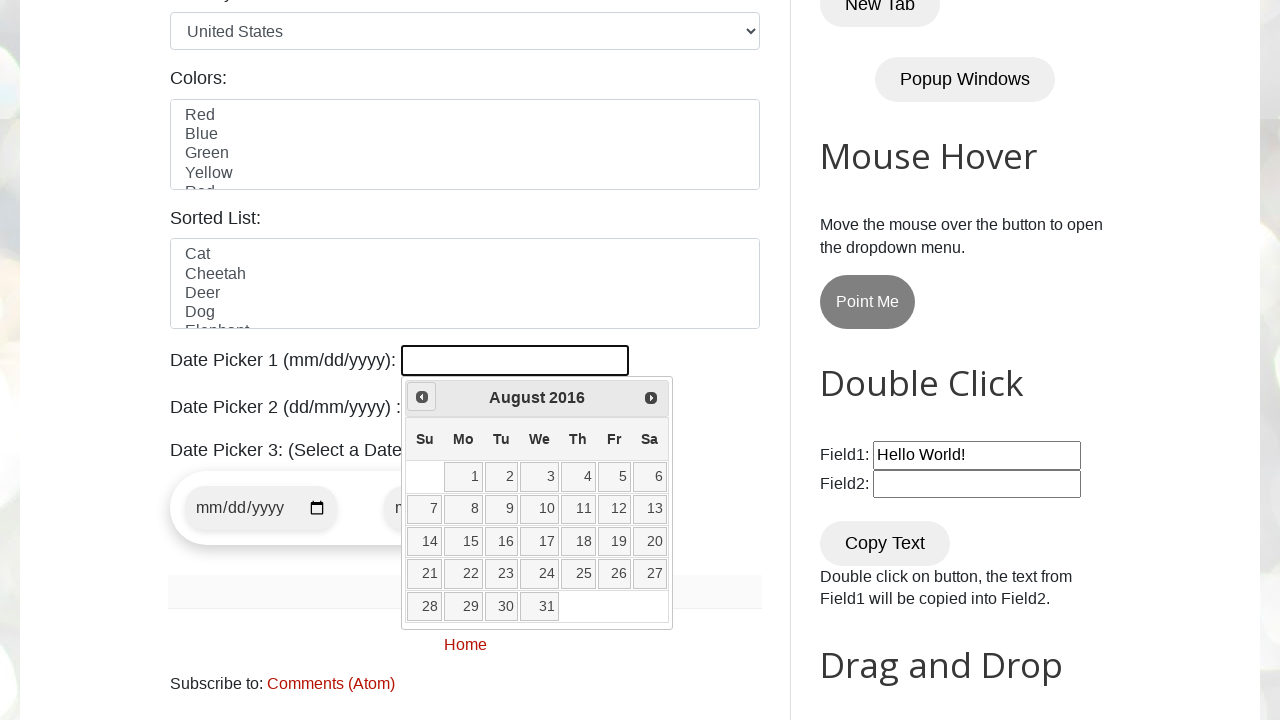

Checked current calendar date: August 2016
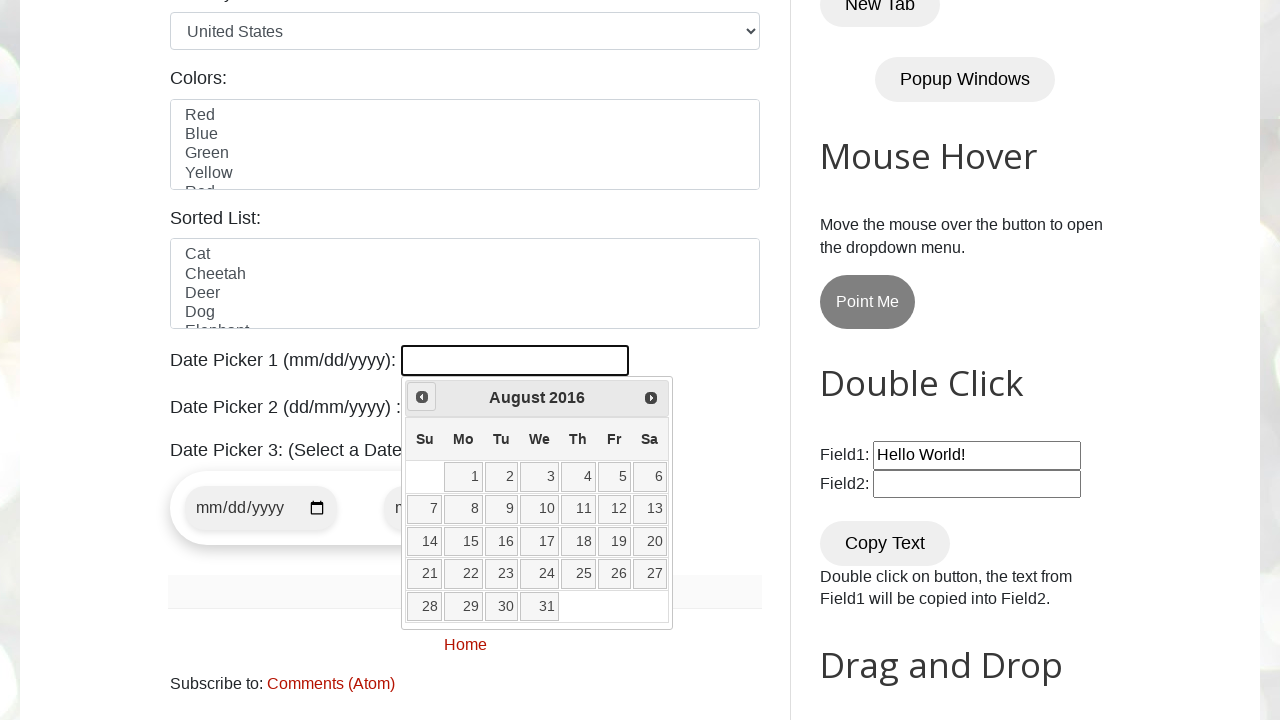

Clicked 'Prev' button to navigate to previous month at (422, 397) on xpath=//span[text()='Prev']
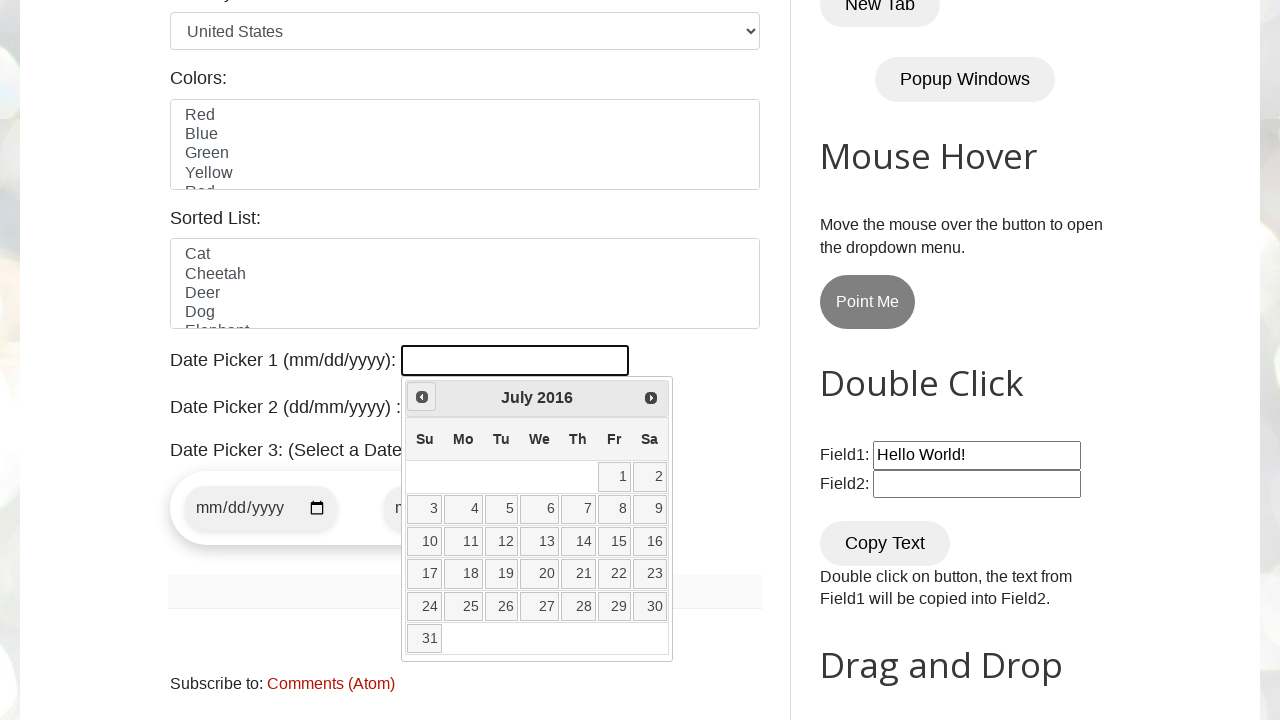

Checked current calendar date: July 2016
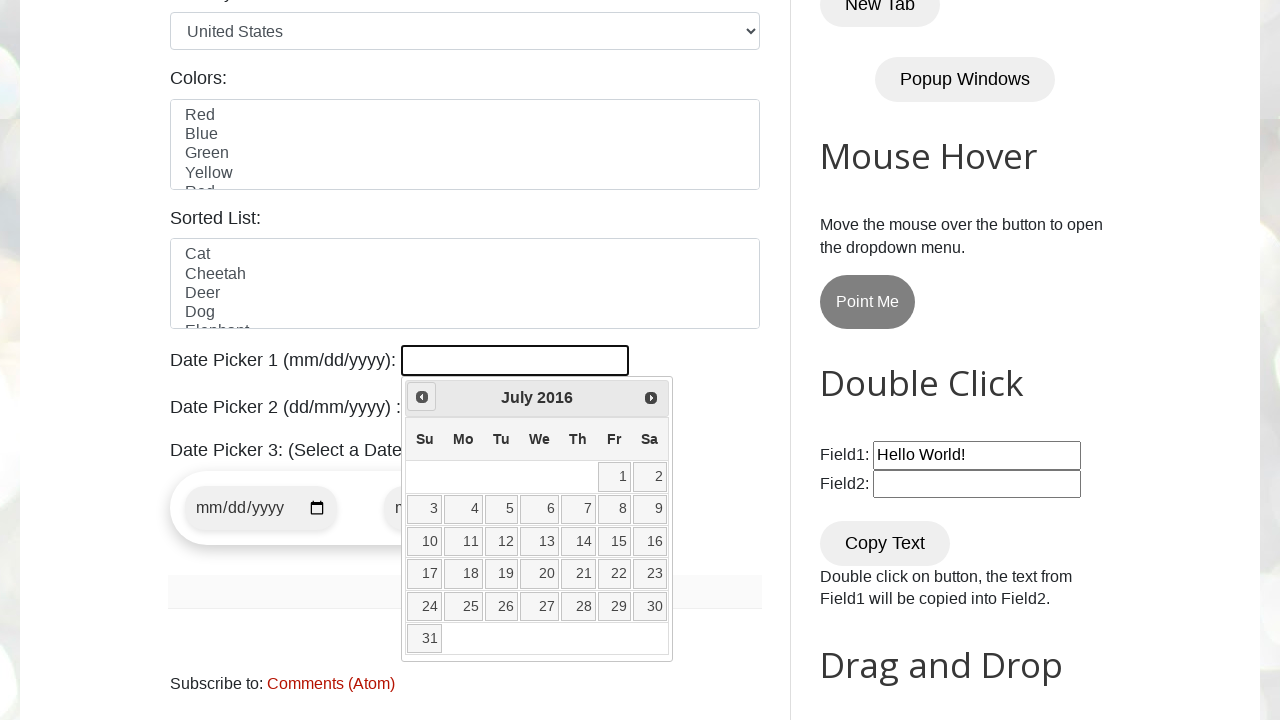

Clicked 'Prev' button to navigate to previous month at (422, 397) on xpath=//span[text()='Prev']
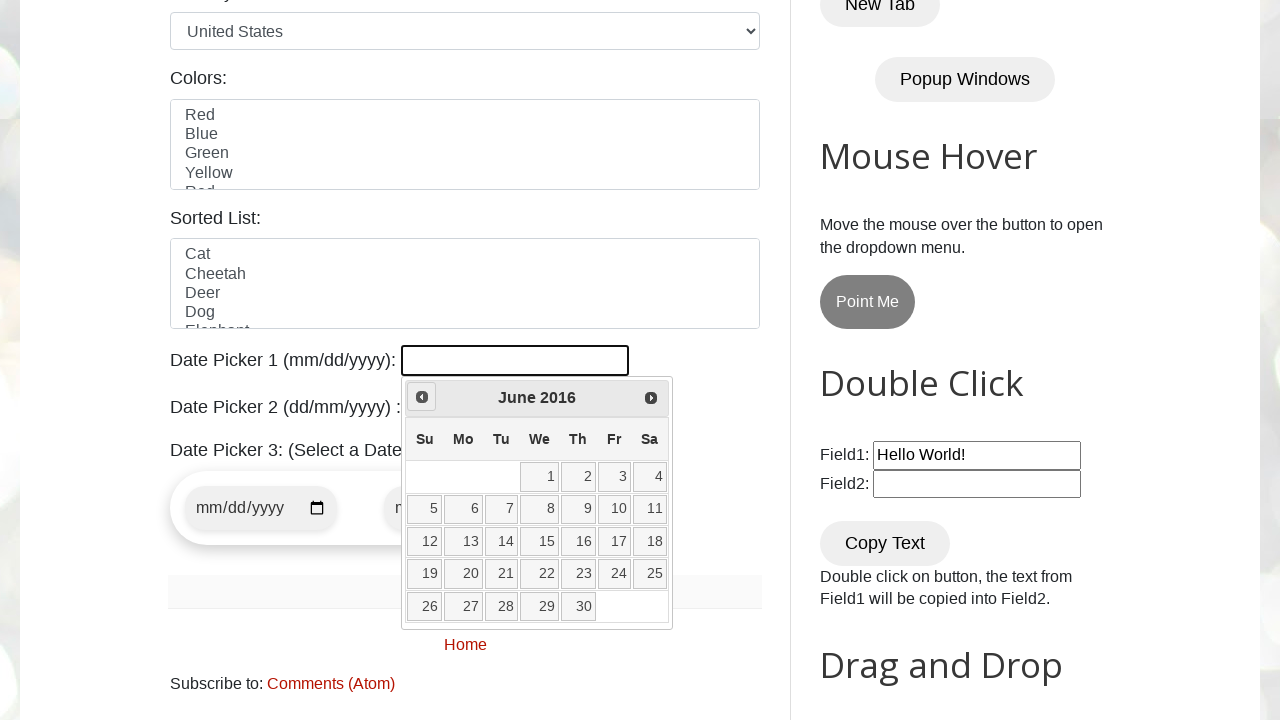

Checked current calendar date: June 2016
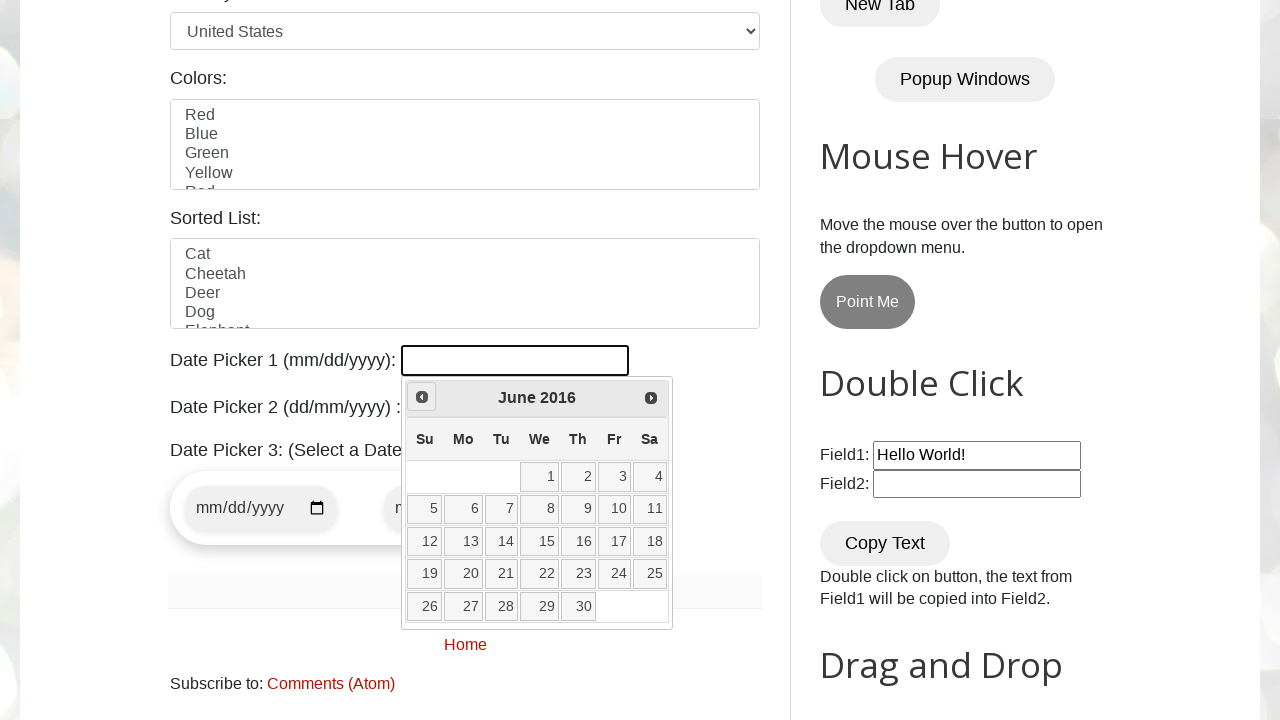

Clicked 'Prev' button to navigate to previous month at (422, 397) on xpath=//span[text()='Prev']
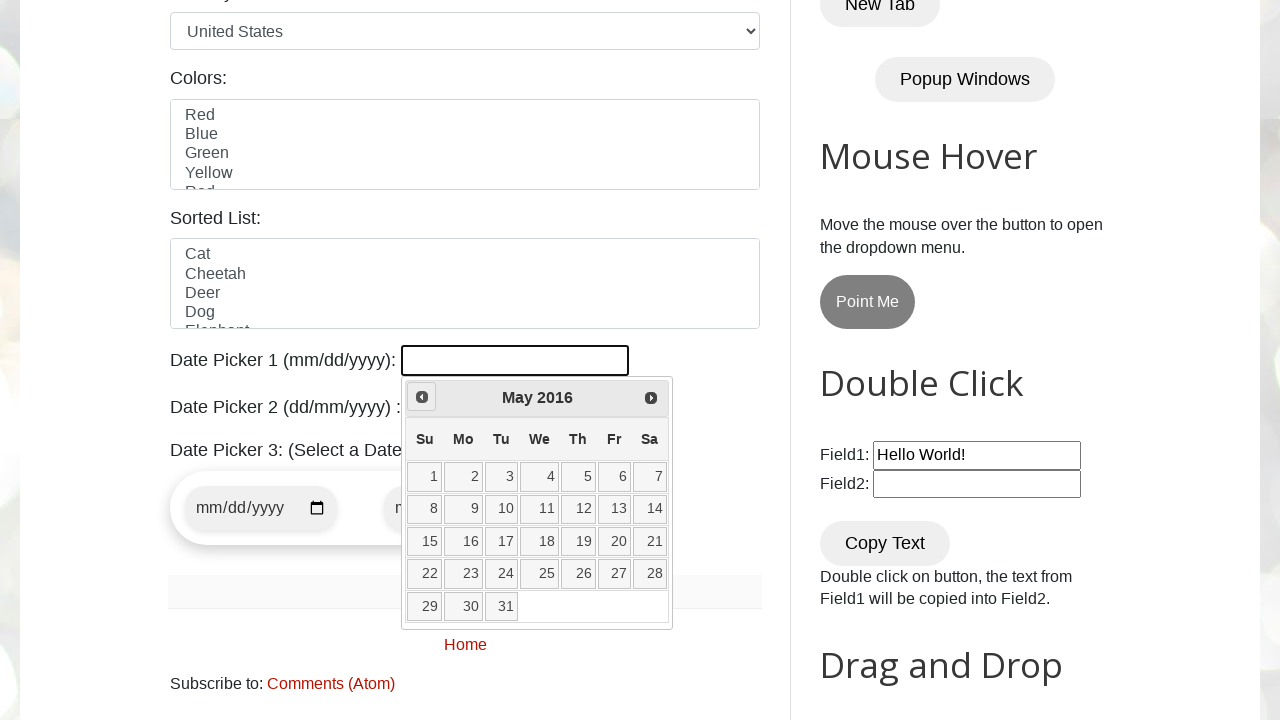

Checked current calendar date: May 2016
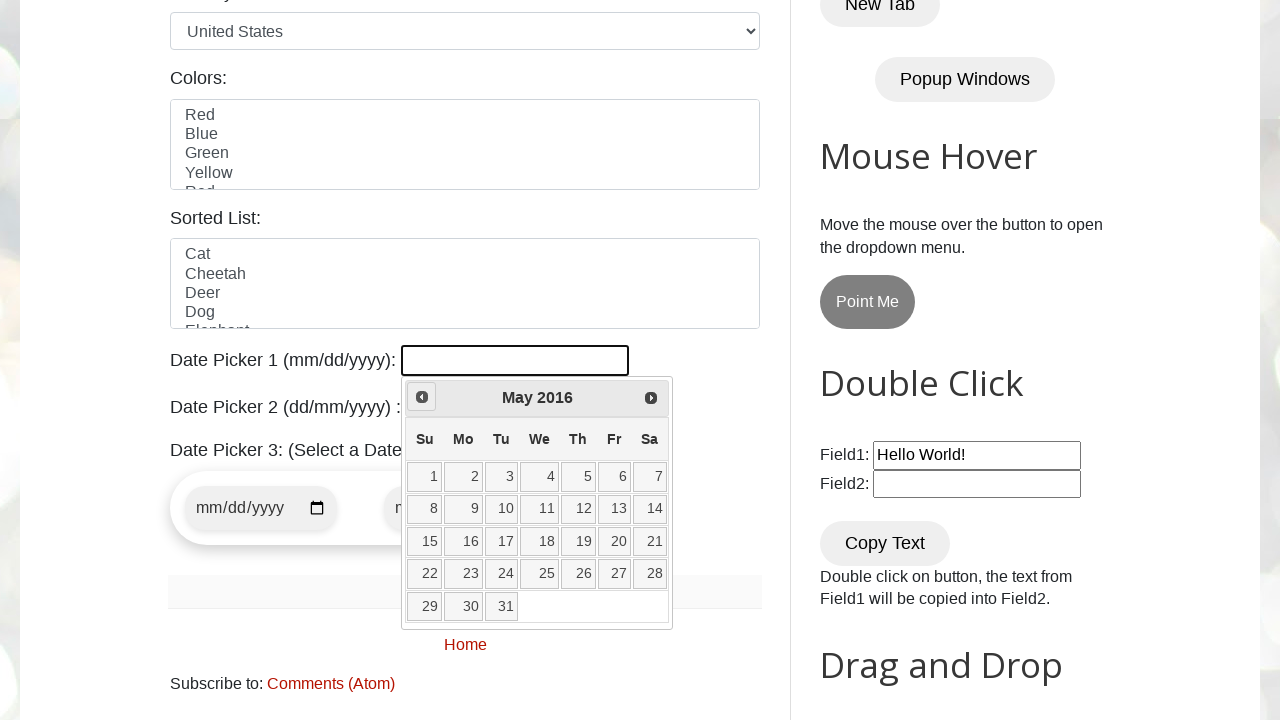

Clicked 'Prev' button to navigate to previous month at (422, 397) on xpath=//span[text()='Prev']
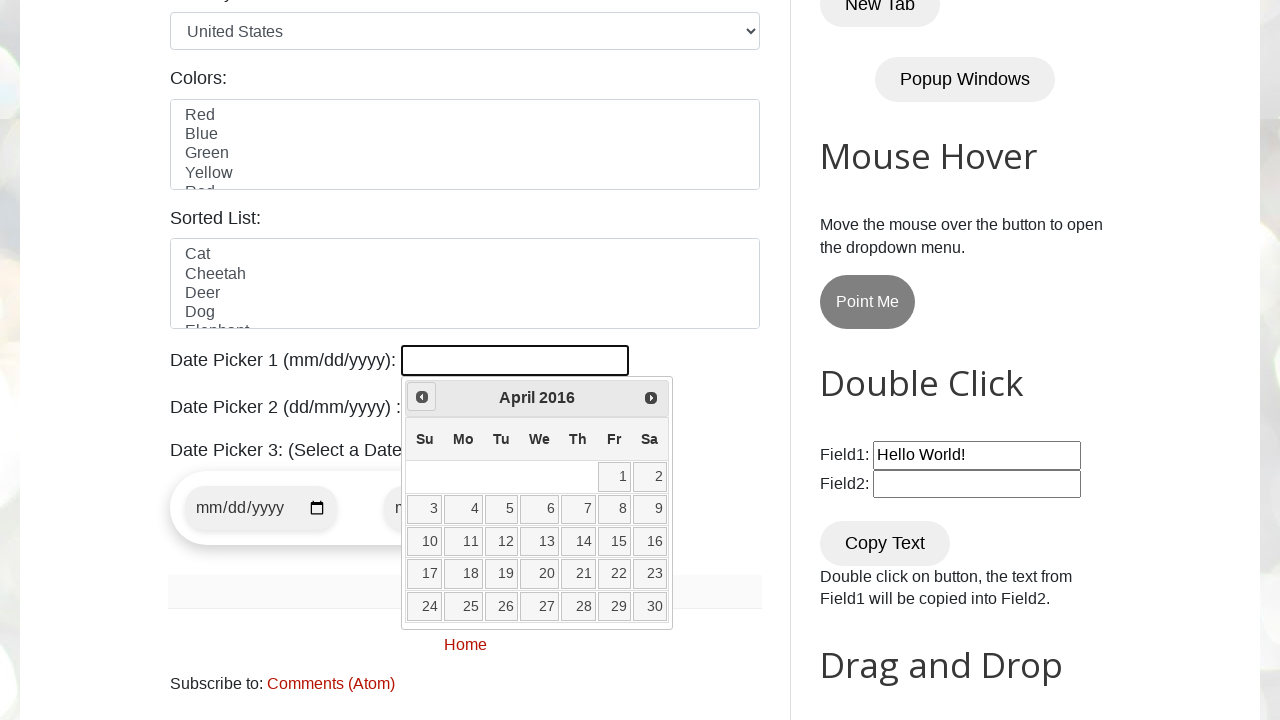

Checked current calendar date: April 2016
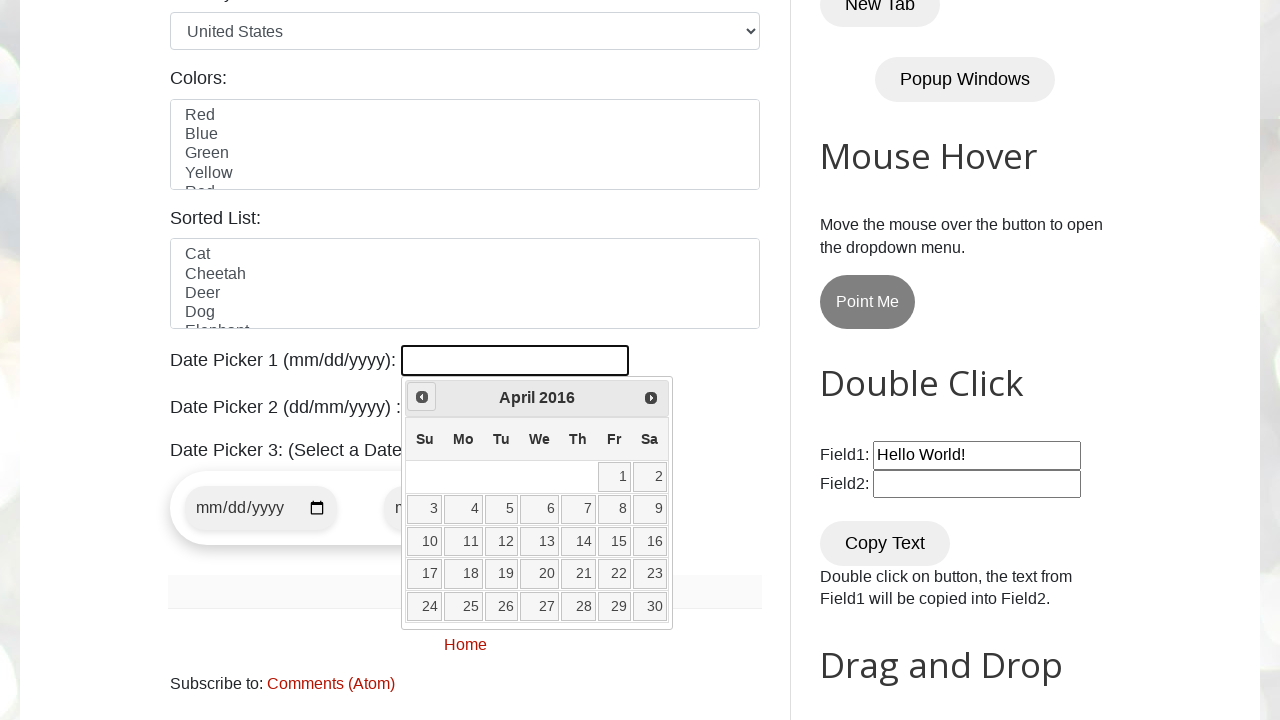

Clicked 'Prev' button to navigate to previous month at (422, 397) on xpath=//span[text()='Prev']
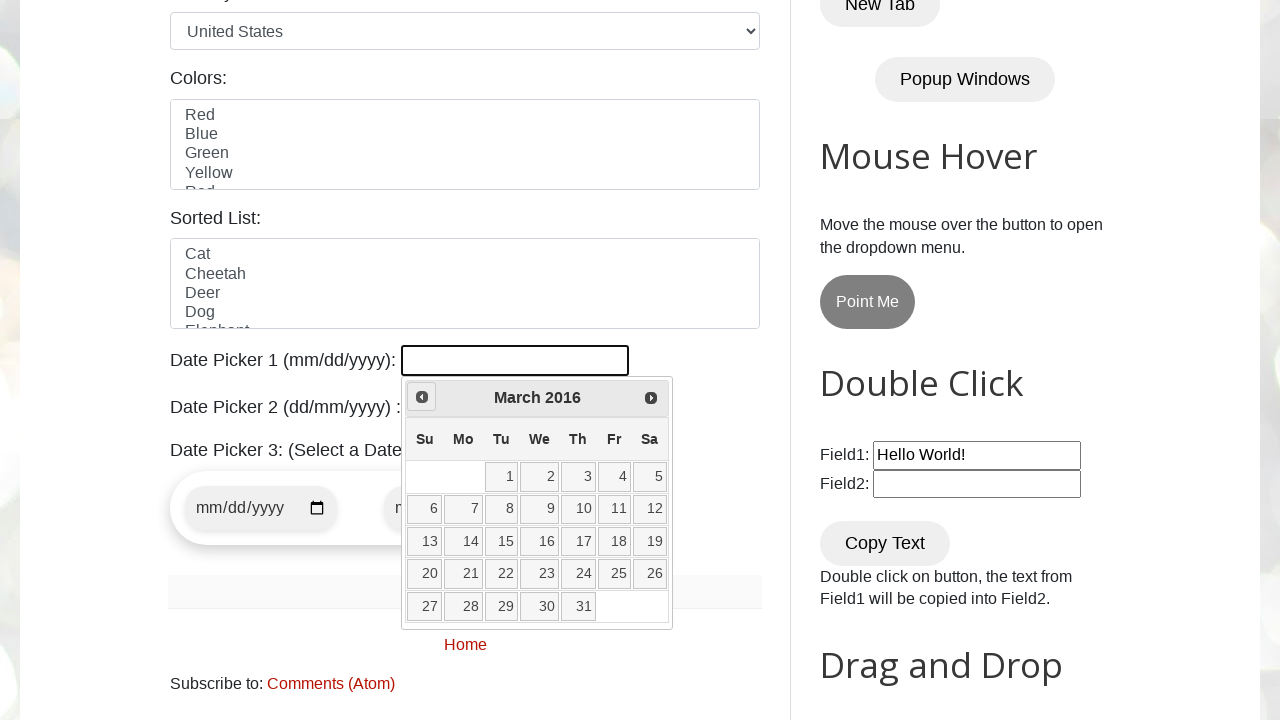

Checked current calendar date: March 2016
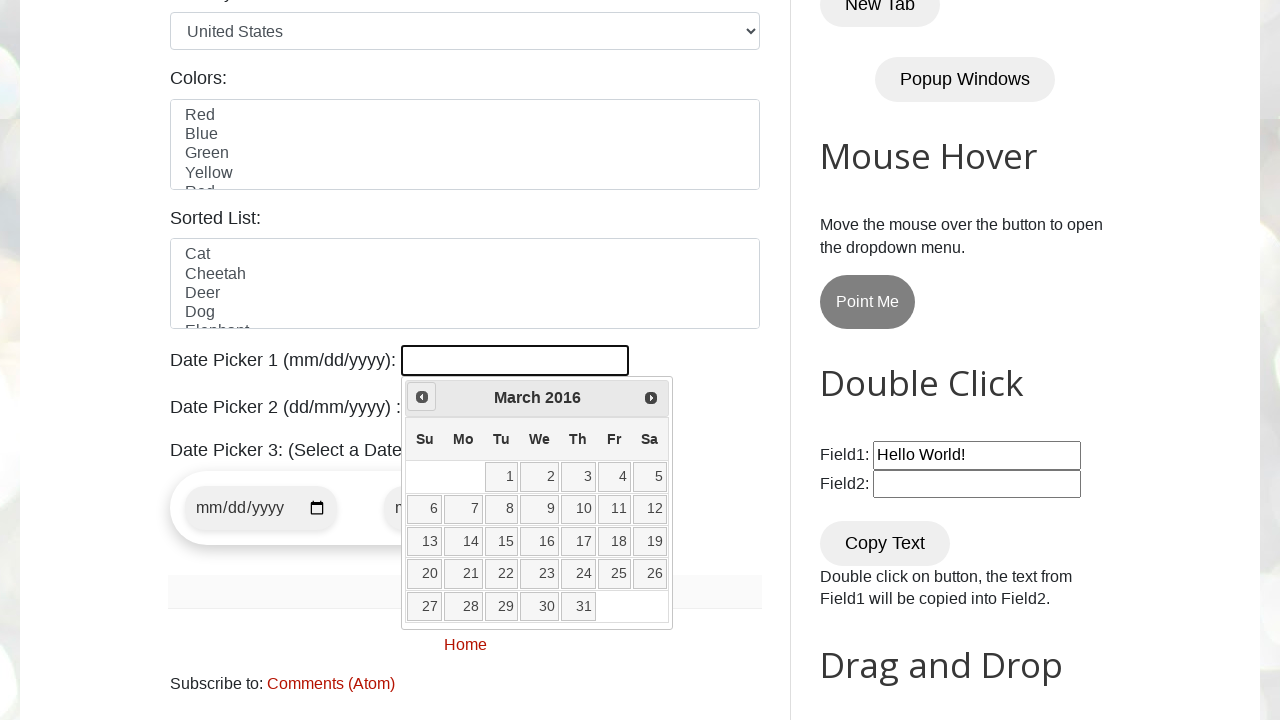

Clicked 'Prev' button to navigate to previous month at (422, 397) on xpath=//span[text()='Prev']
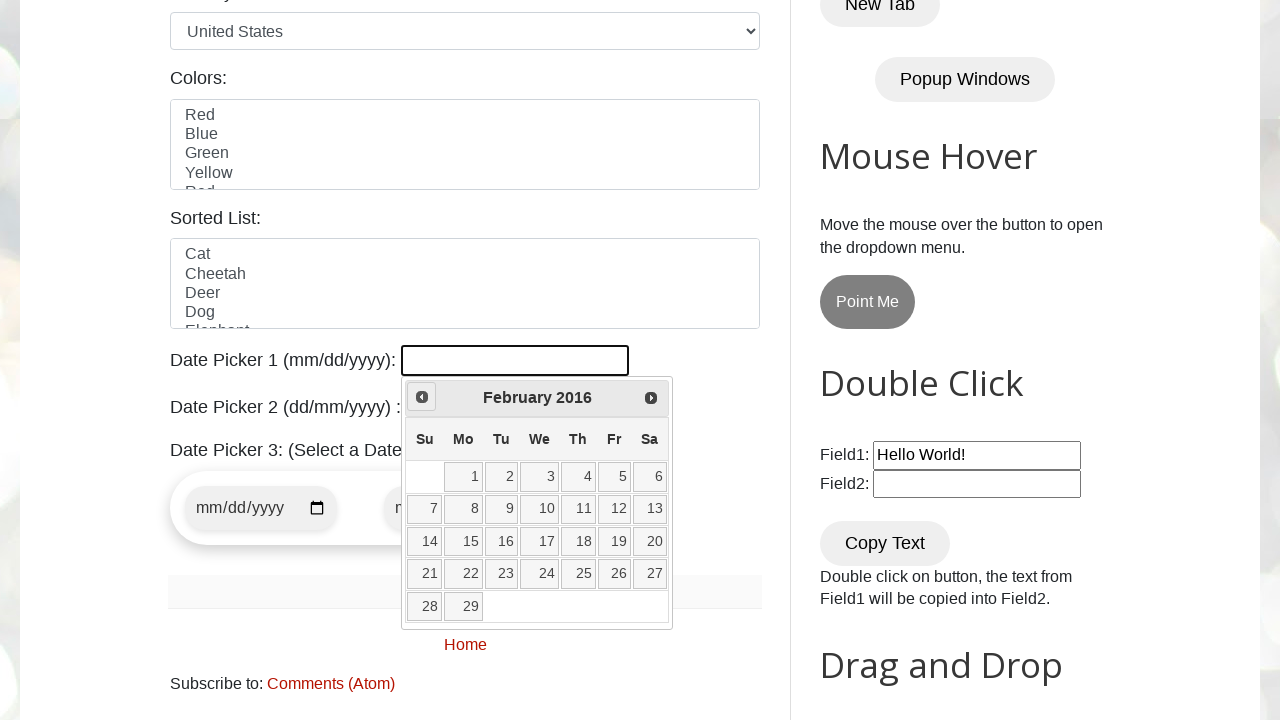

Checked current calendar date: February 2016
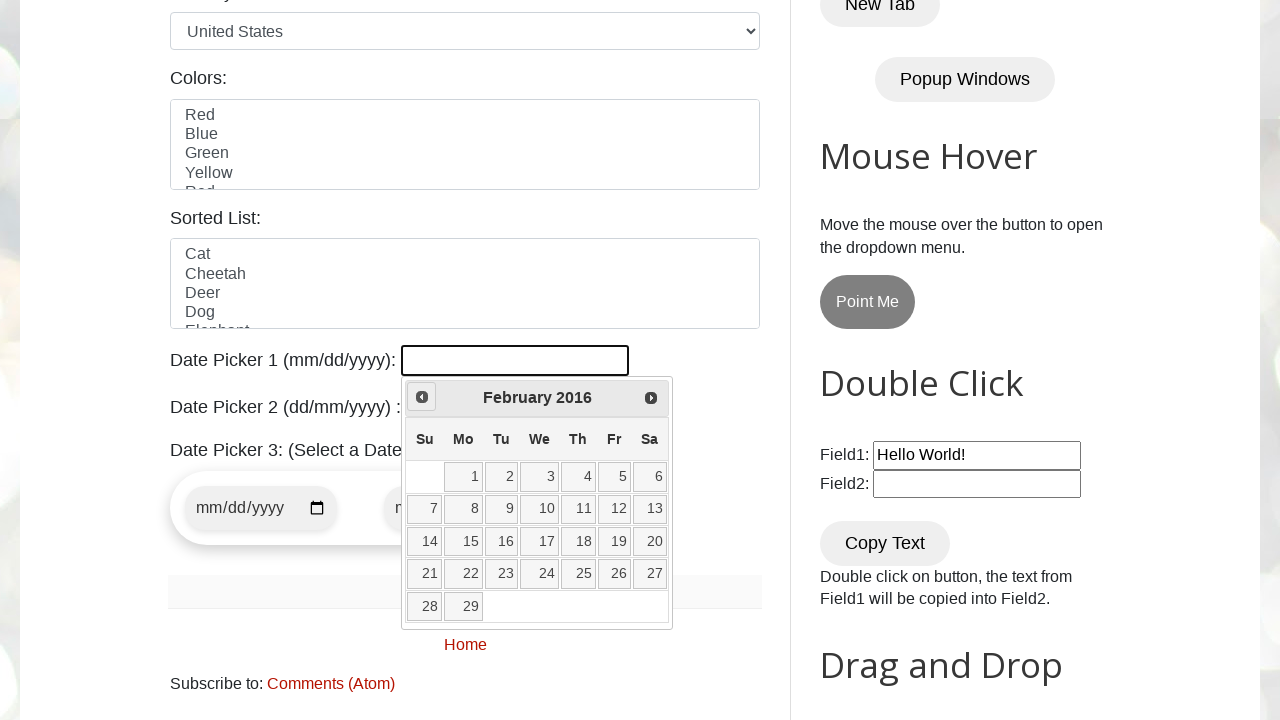

Clicked 'Prev' button to navigate to previous month at (422, 397) on xpath=//span[text()='Prev']
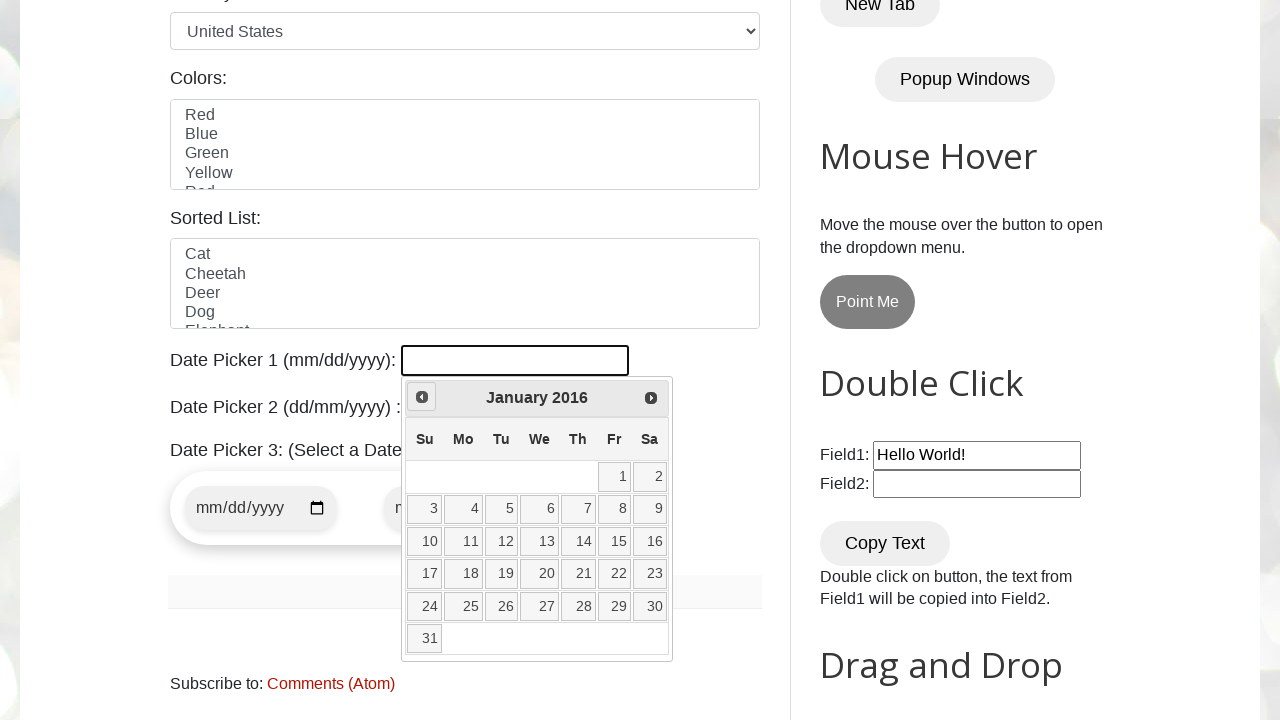

Checked current calendar date: January 2016
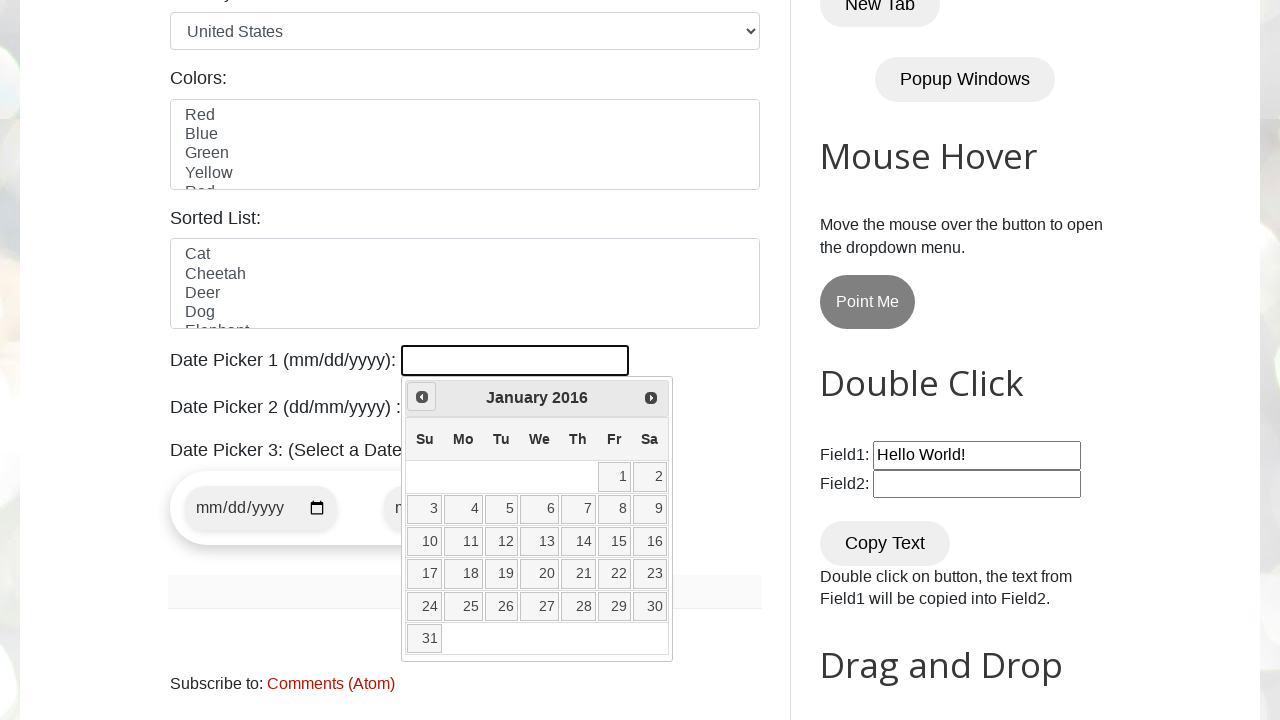

Selected date 24 from the calendar at (425, 606) on //a[@class='ui-state-default'][text()='24']
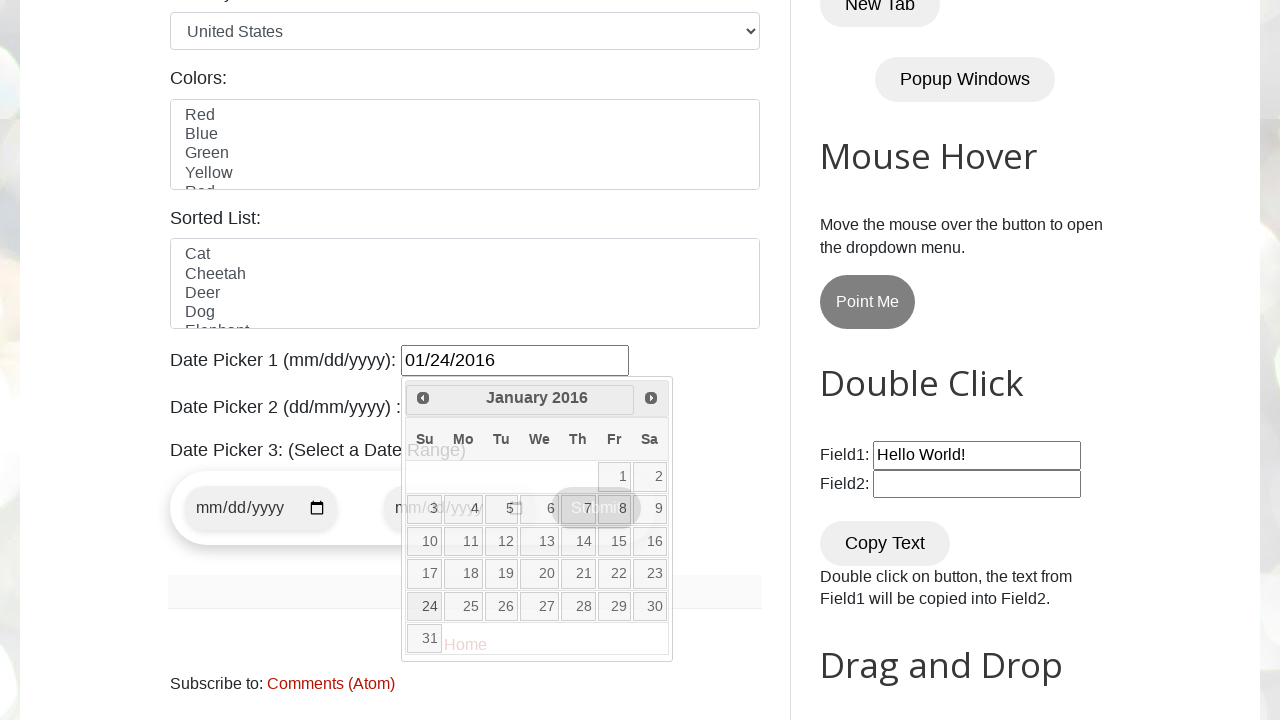

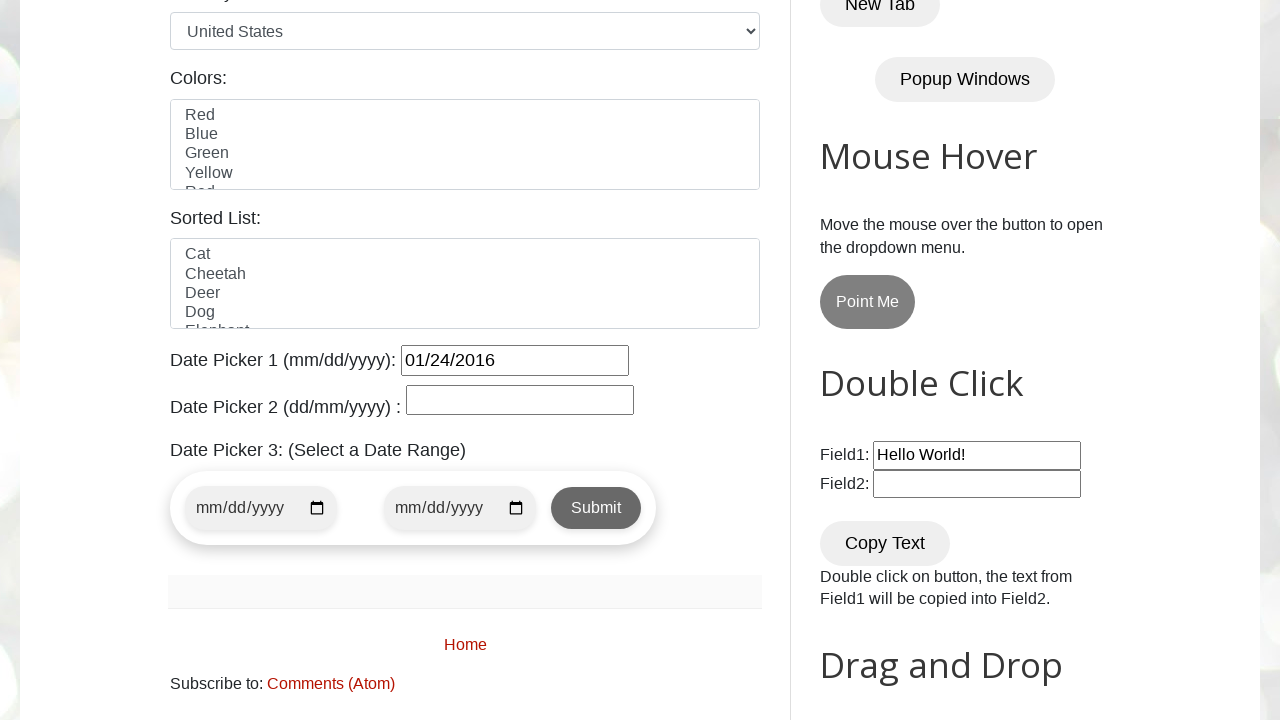